Tests calendar date picker functionality by opening the date picker and selecting specific dates (navigating through months/years using prev/next buttons to reach the target date).

Starting URL: https://www.hyrtutorials.com/p/calendar-practice.html

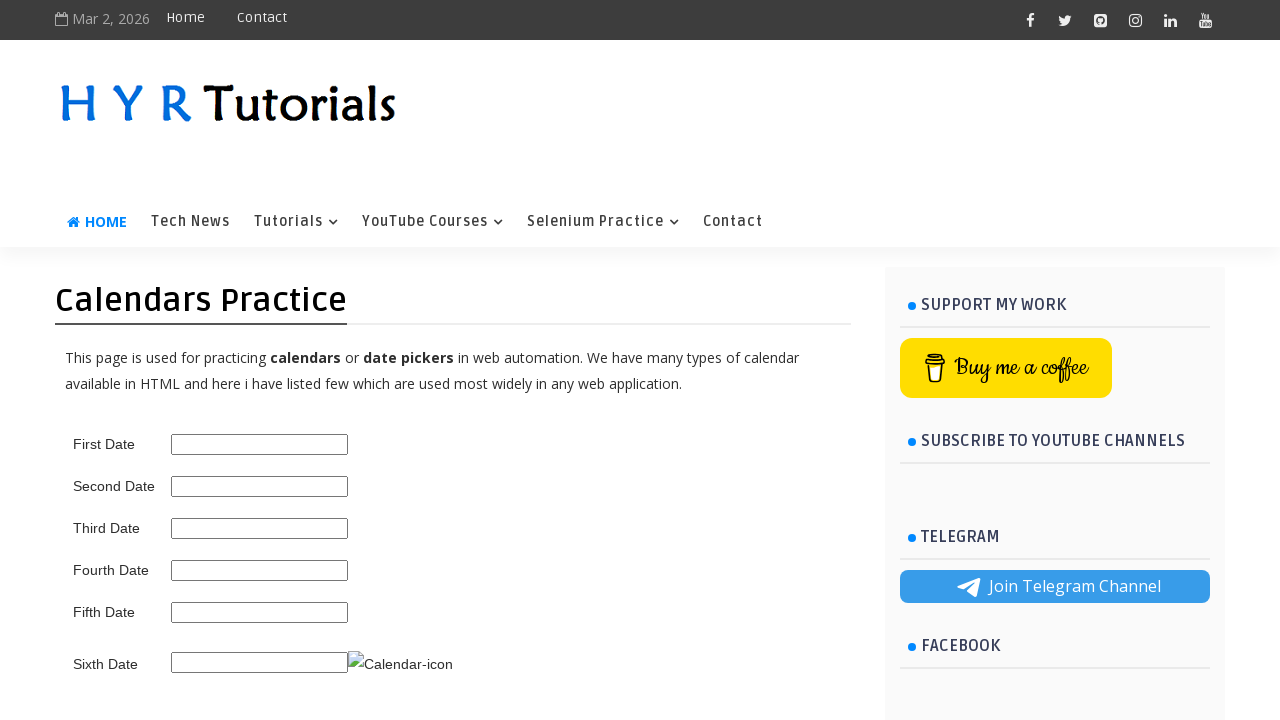

Clicked on second date picker to open calendar at (260, 486) on #second_date_picker
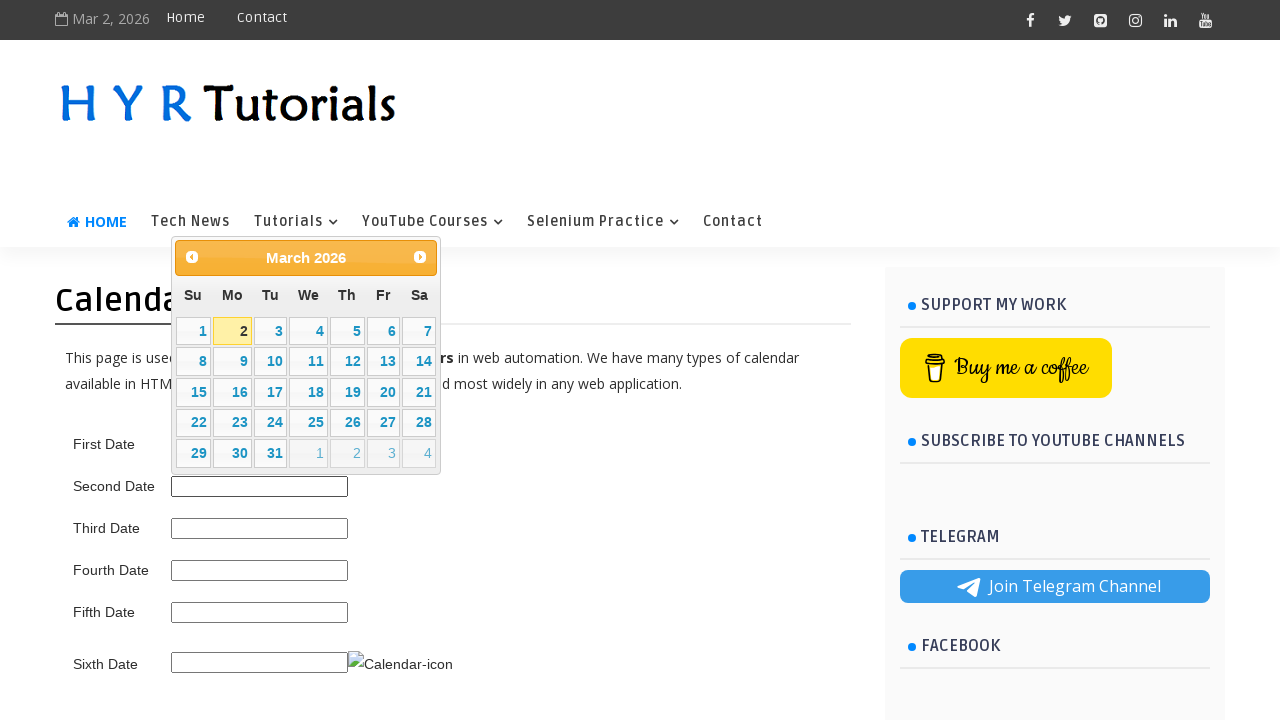

Waited for calendar title to load
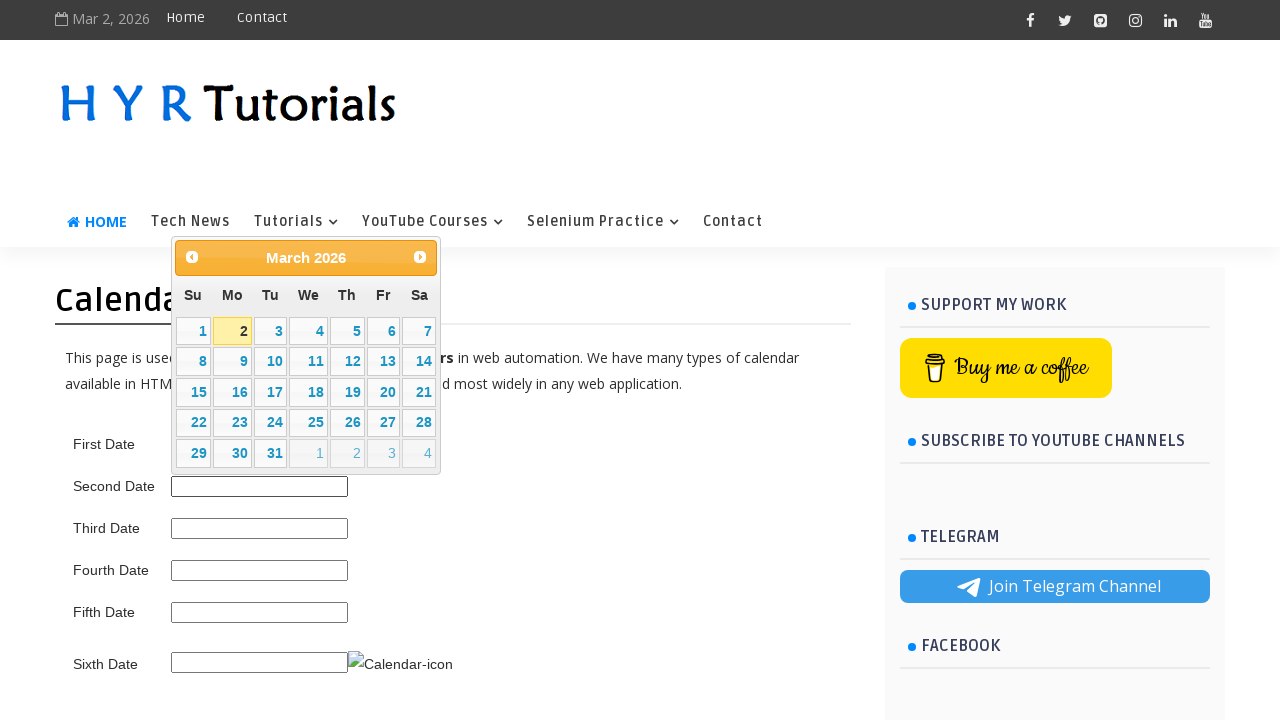

Retrieved current calendar title
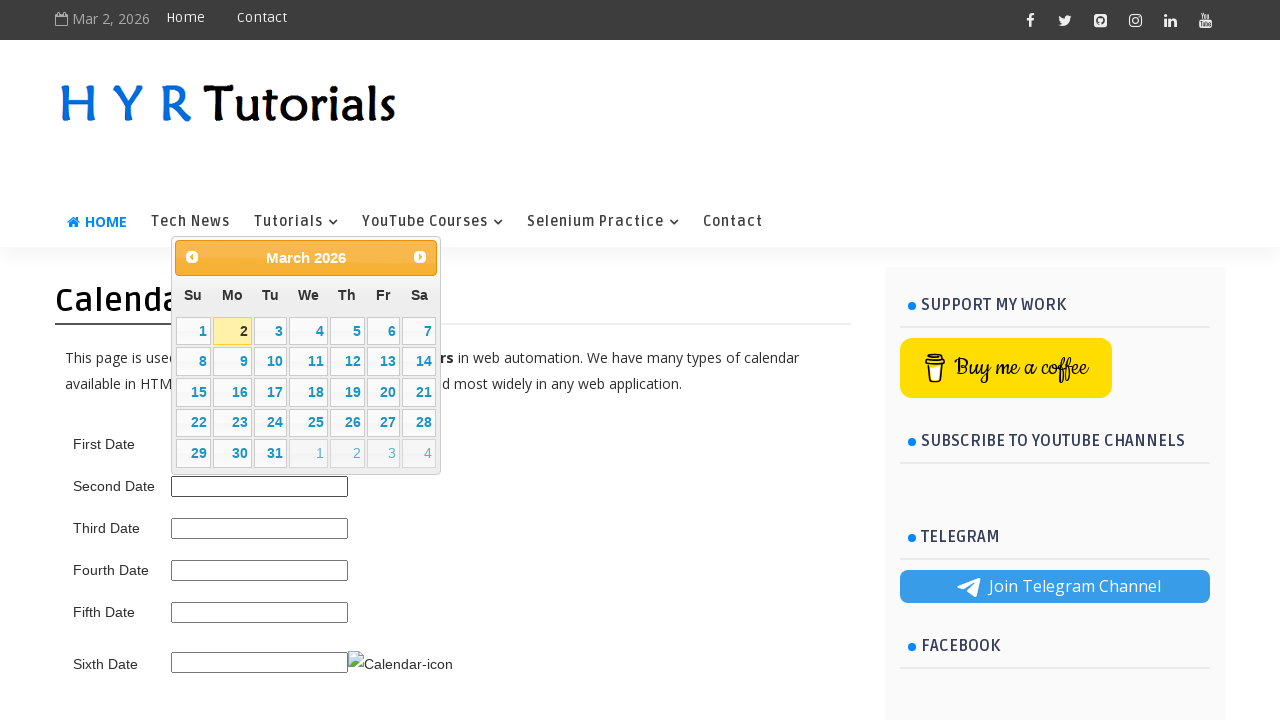

Clicked previous month button to navigate backwards at (192, 257) on .ui-datepicker-prev
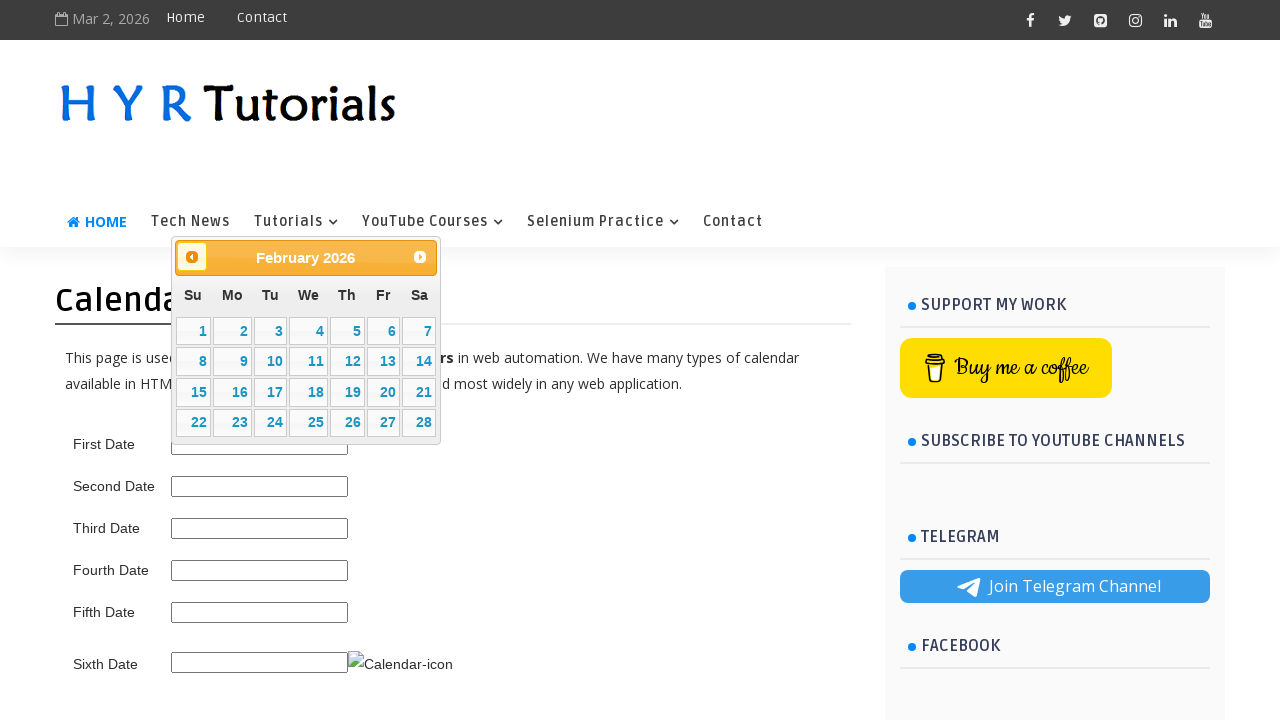

Retrieved updated calendar title after navigating backwards
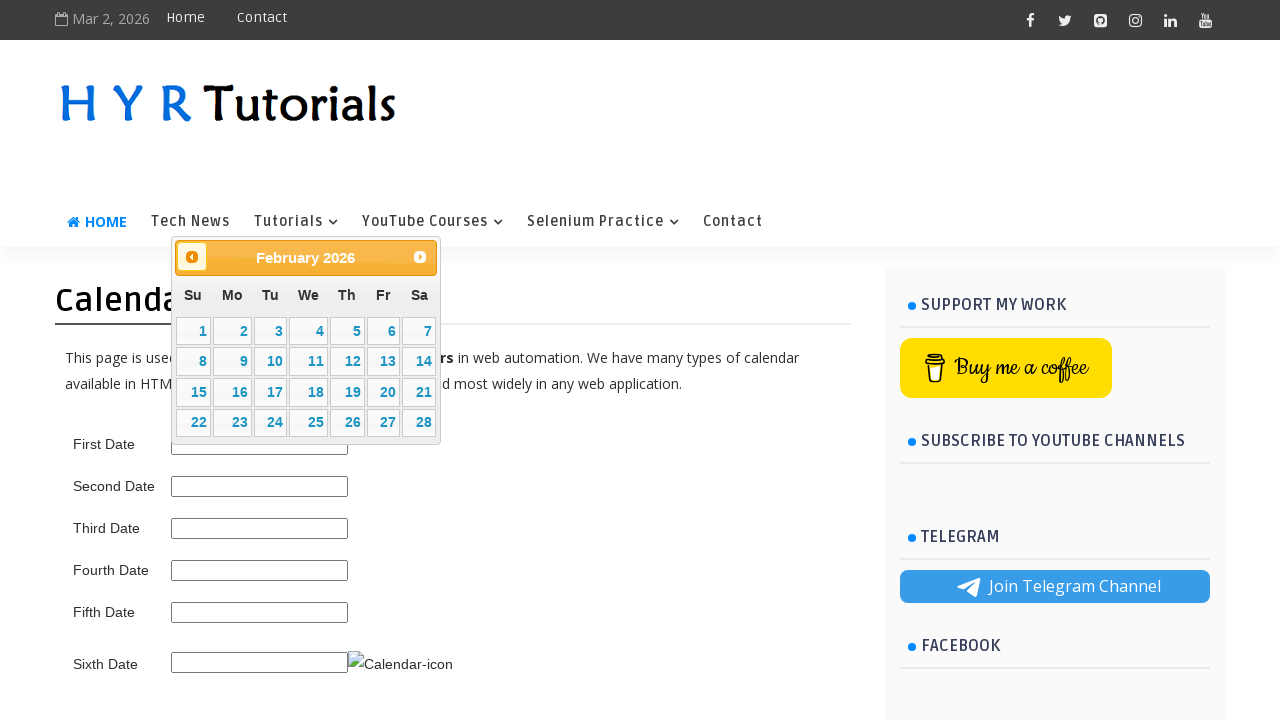

Clicked previous month button to navigate backwards at (192, 257) on .ui-datepicker-prev
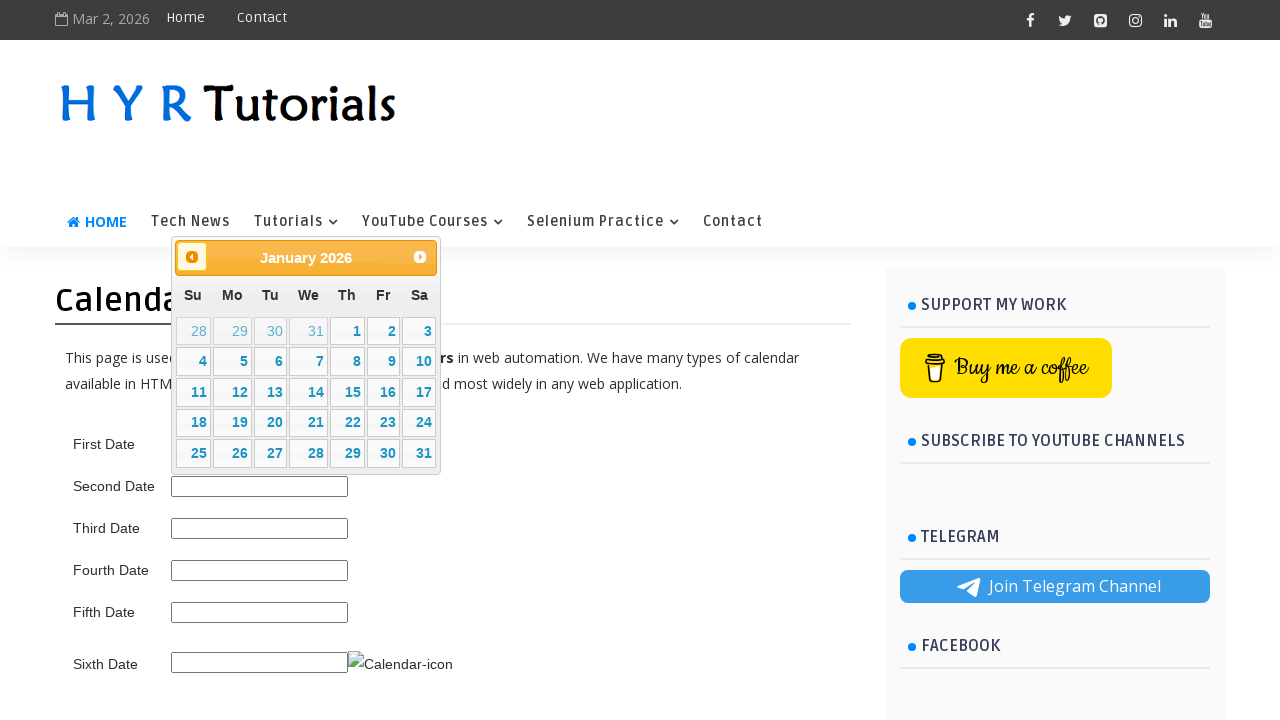

Retrieved updated calendar title after navigating backwards
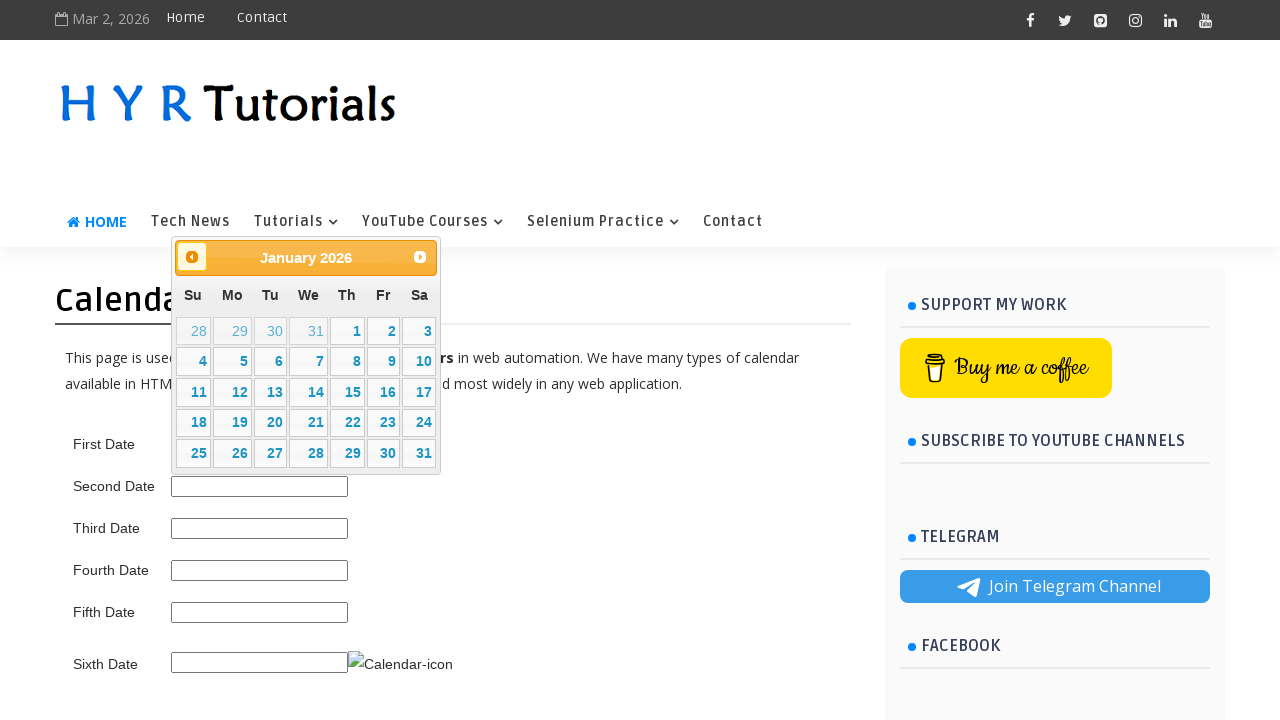

Clicked previous month button to navigate backwards at (192, 257) on .ui-datepicker-prev
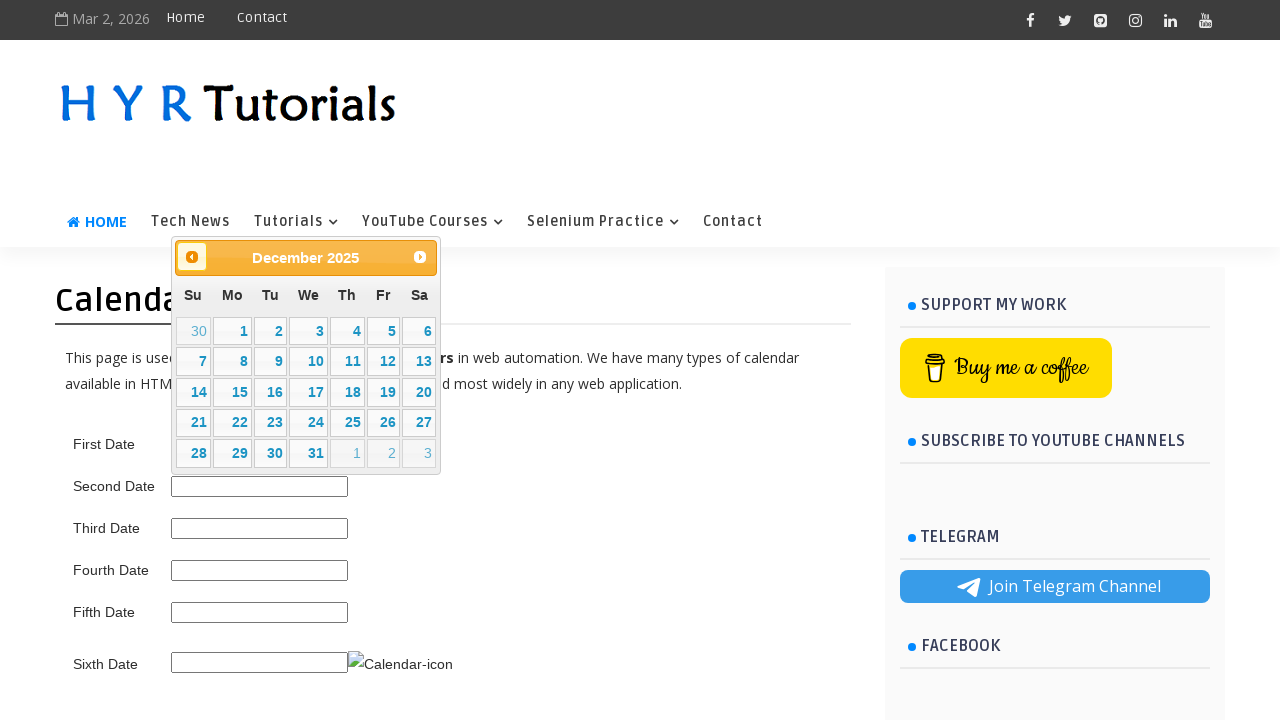

Retrieved updated calendar title after navigating backwards
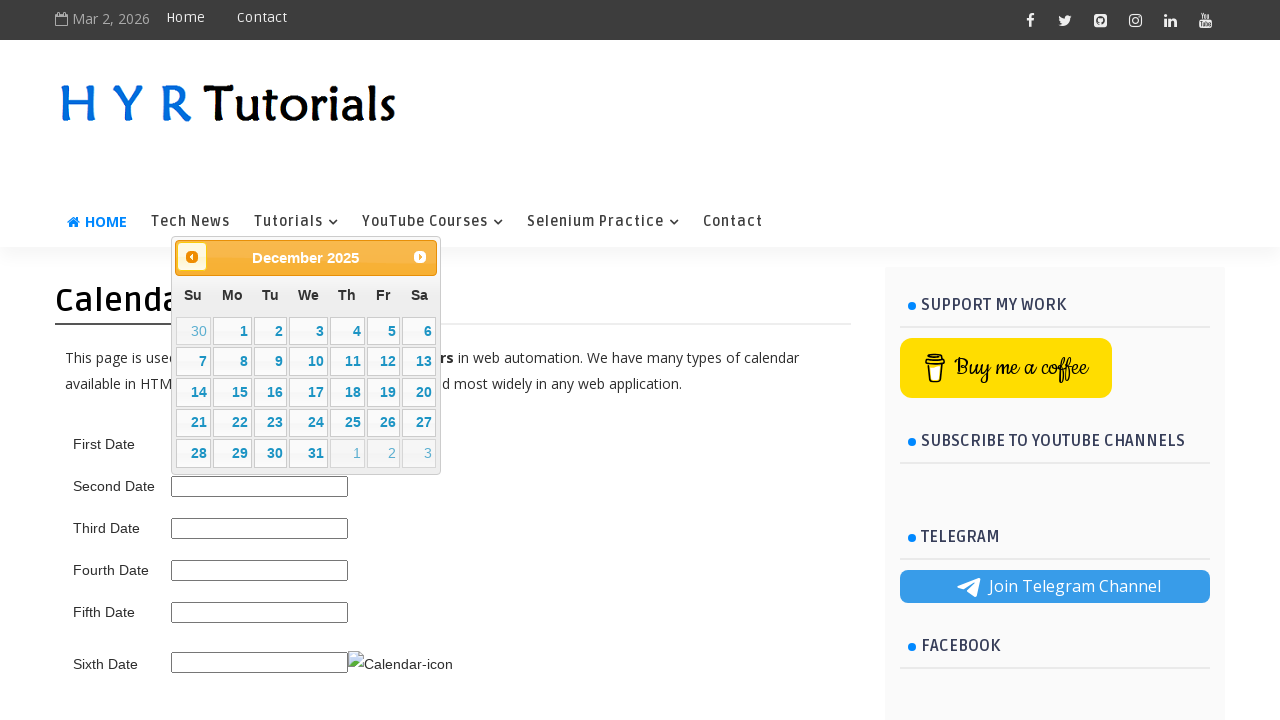

Clicked previous month button to navigate backwards at (192, 257) on .ui-datepicker-prev
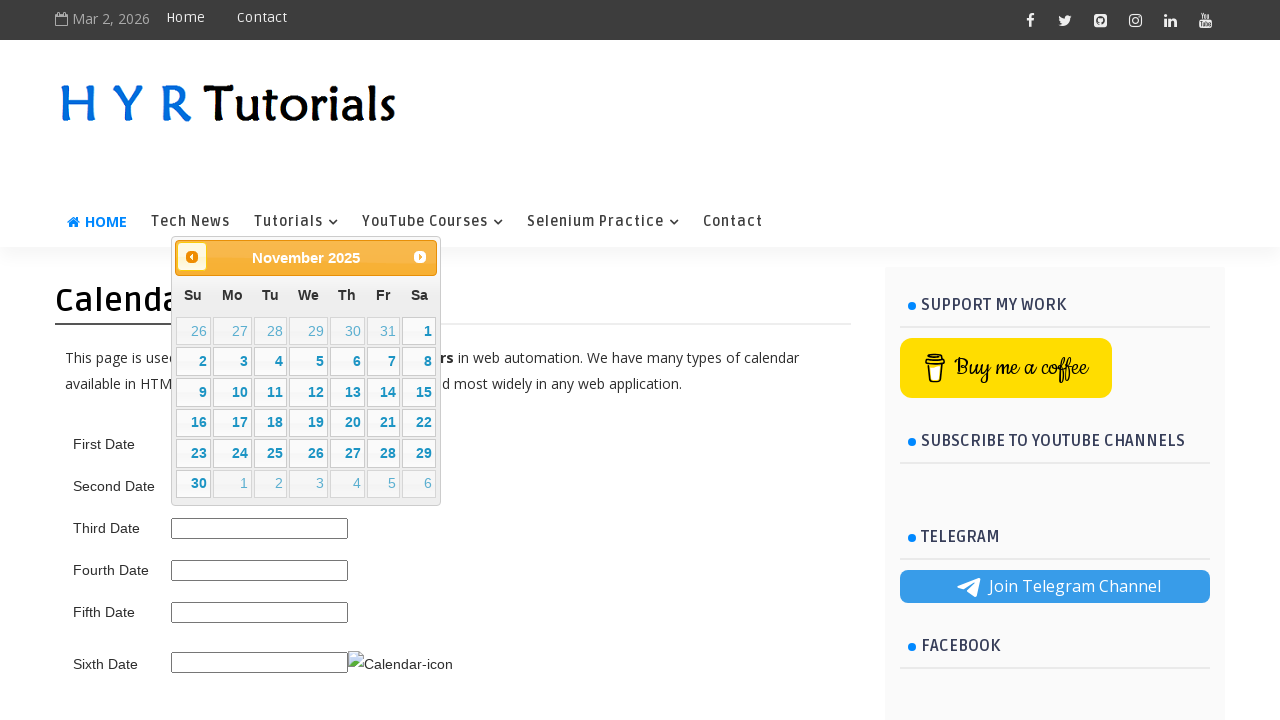

Retrieved updated calendar title after navigating backwards
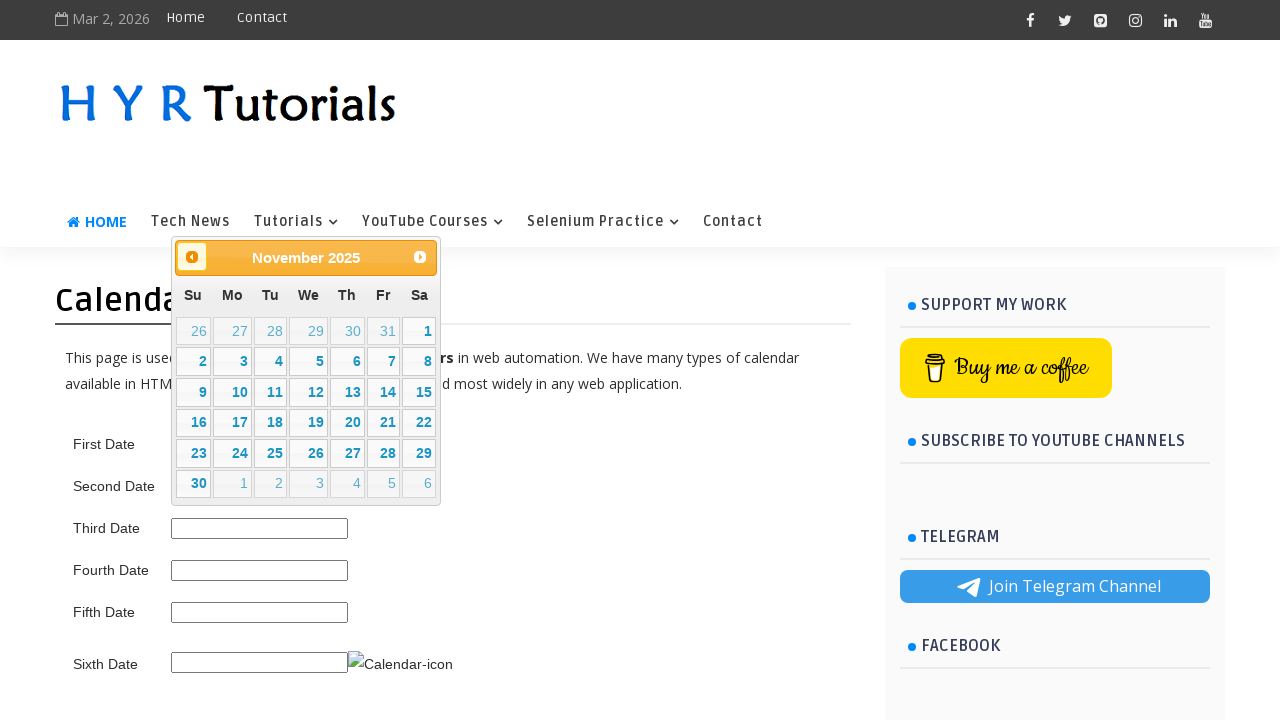

Clicked previous month button to navigate backwards at (192, 257) on .ui-datepicker-prev
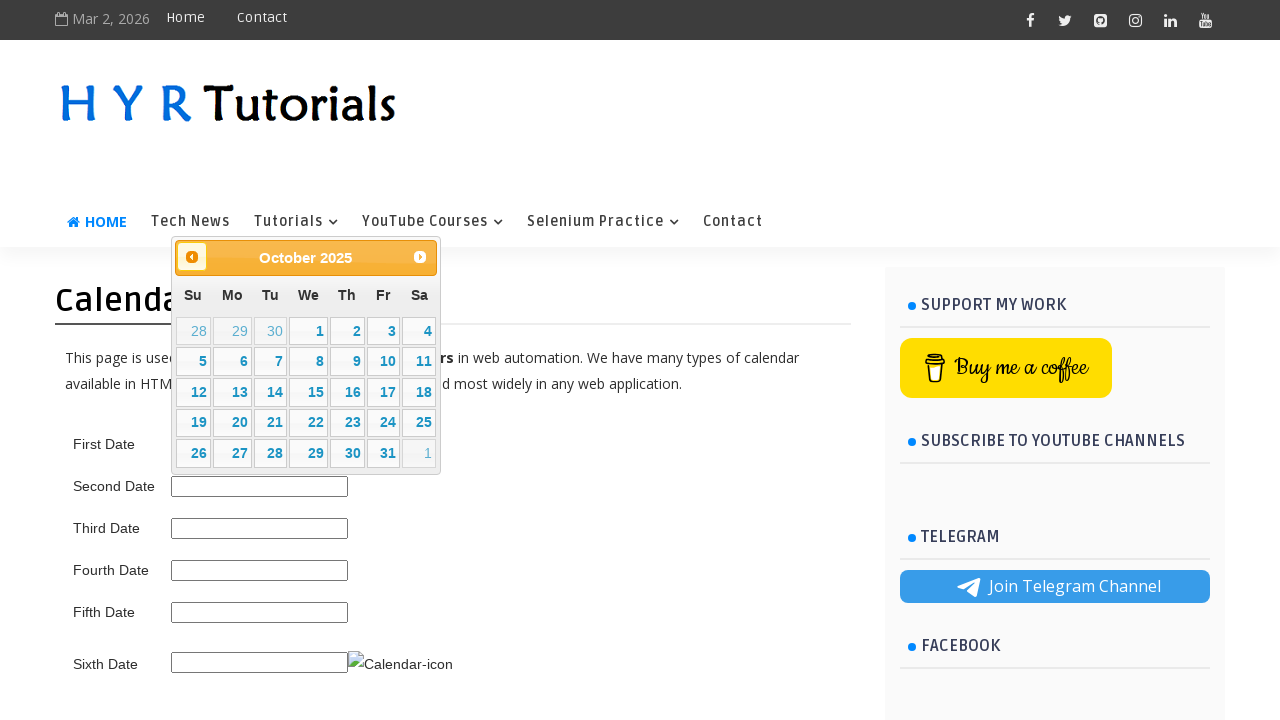

Retrieved updated calendar title after navigating backwards
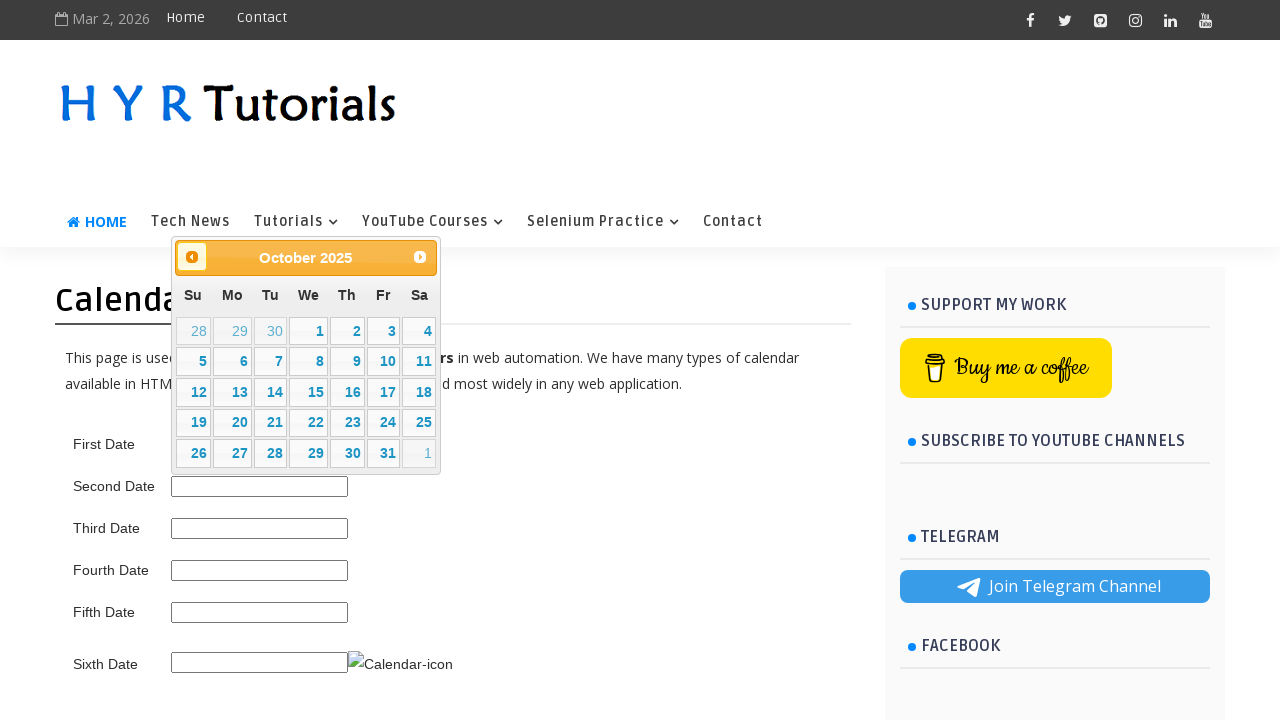

Clicked previous month button to navigate backwards at (192, 257) on .ui-datepicker-prev
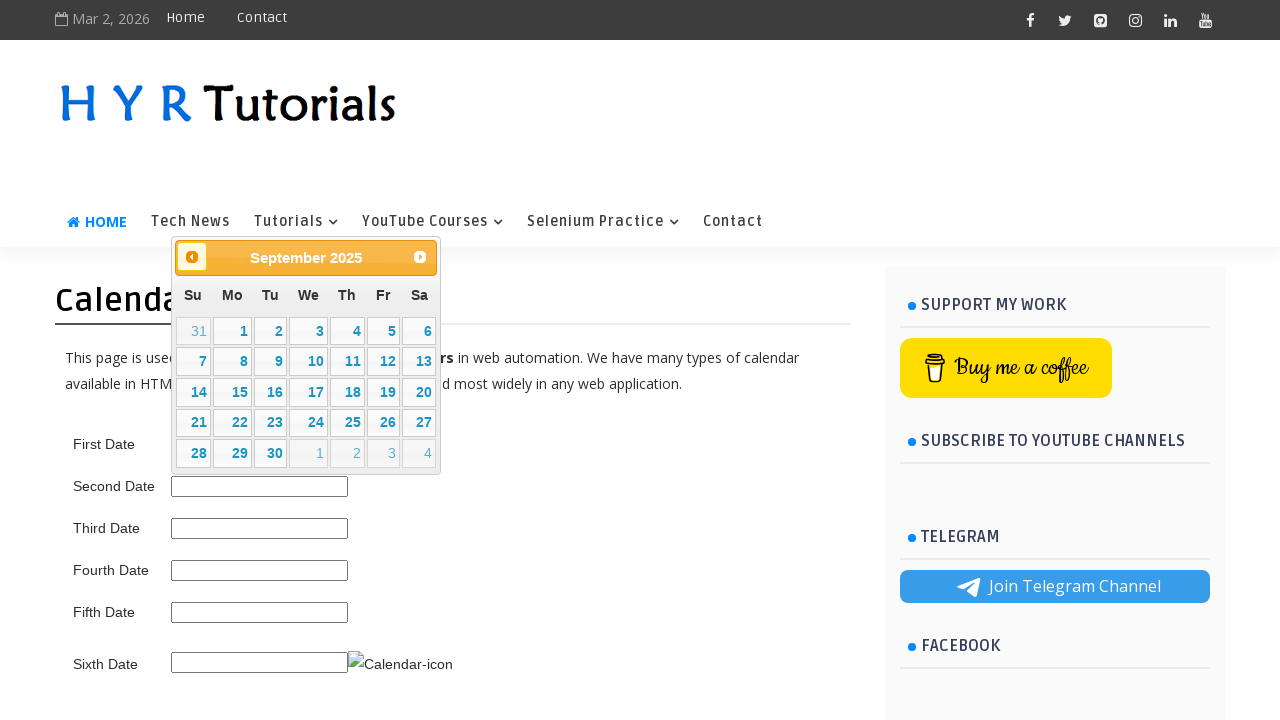

Retrieved updated calendar title after navigating backwards
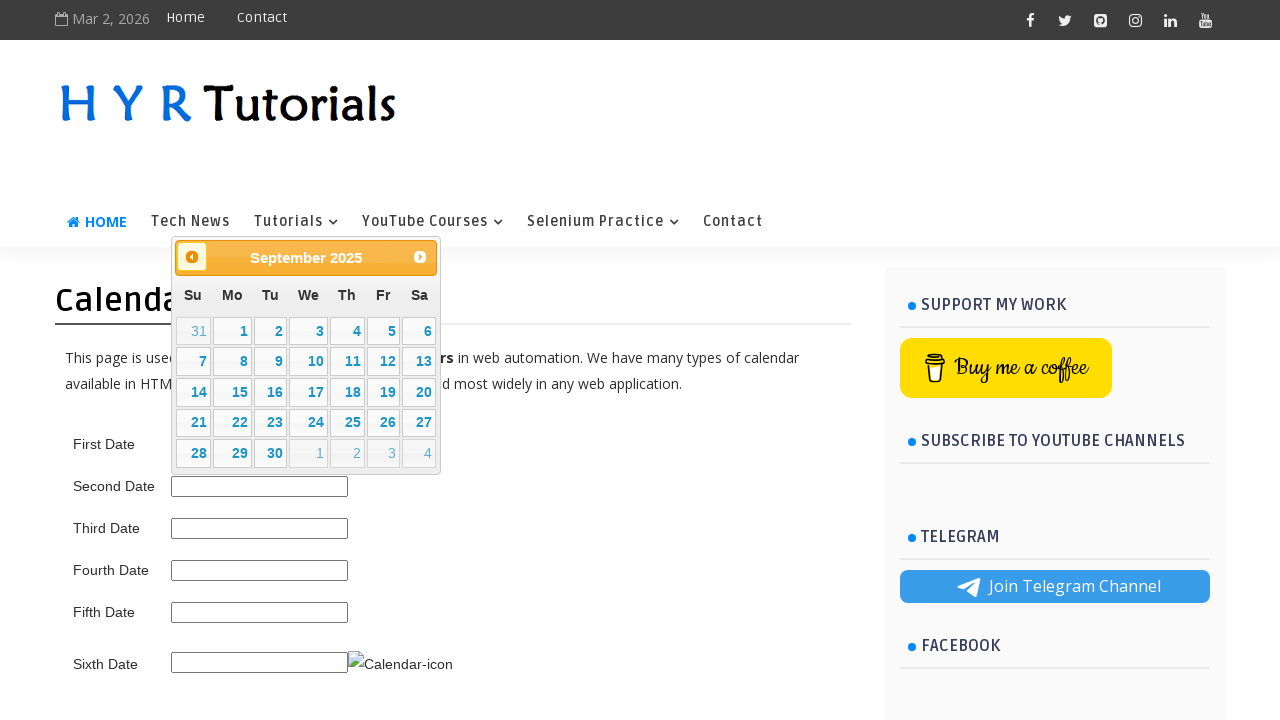

Clicked previous month button to navigate backwards at (192, 257) on .ui-datepicker-prev
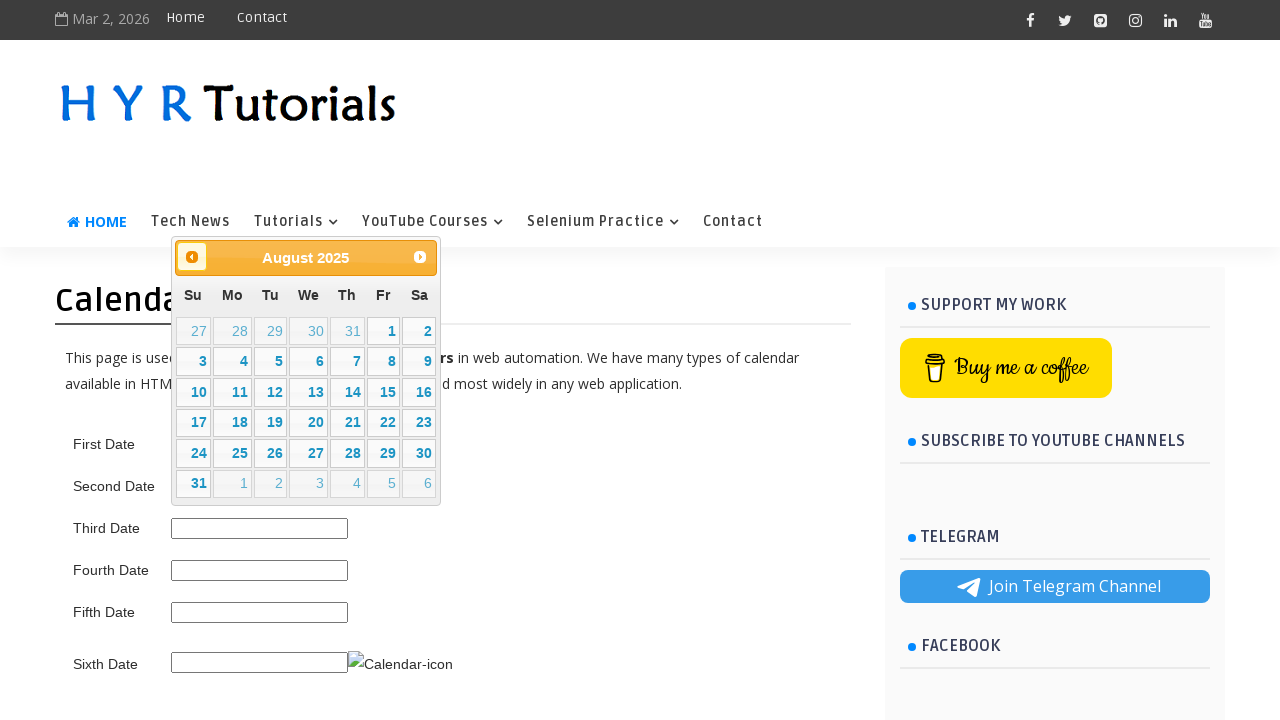

Retrieved updated calendar title after navigating backwards
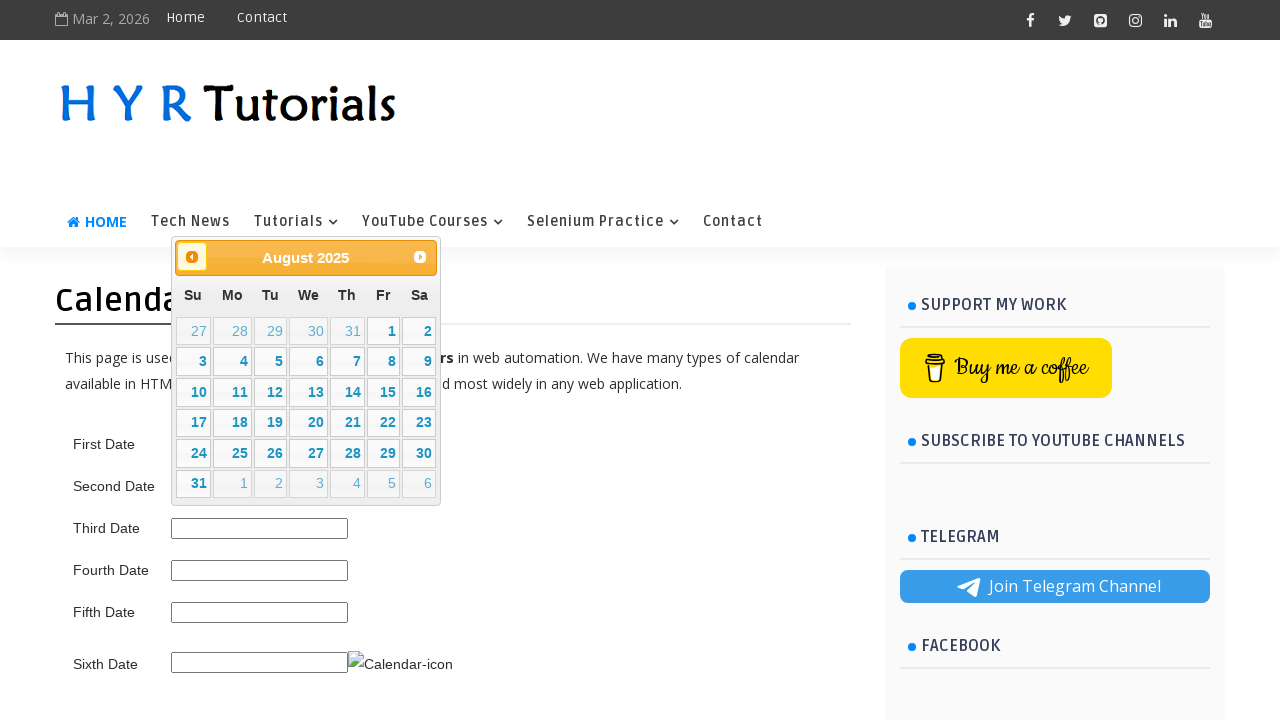

Clicked previous month button to navigate backwards at (192, 257) on .ui-datepicker-prev
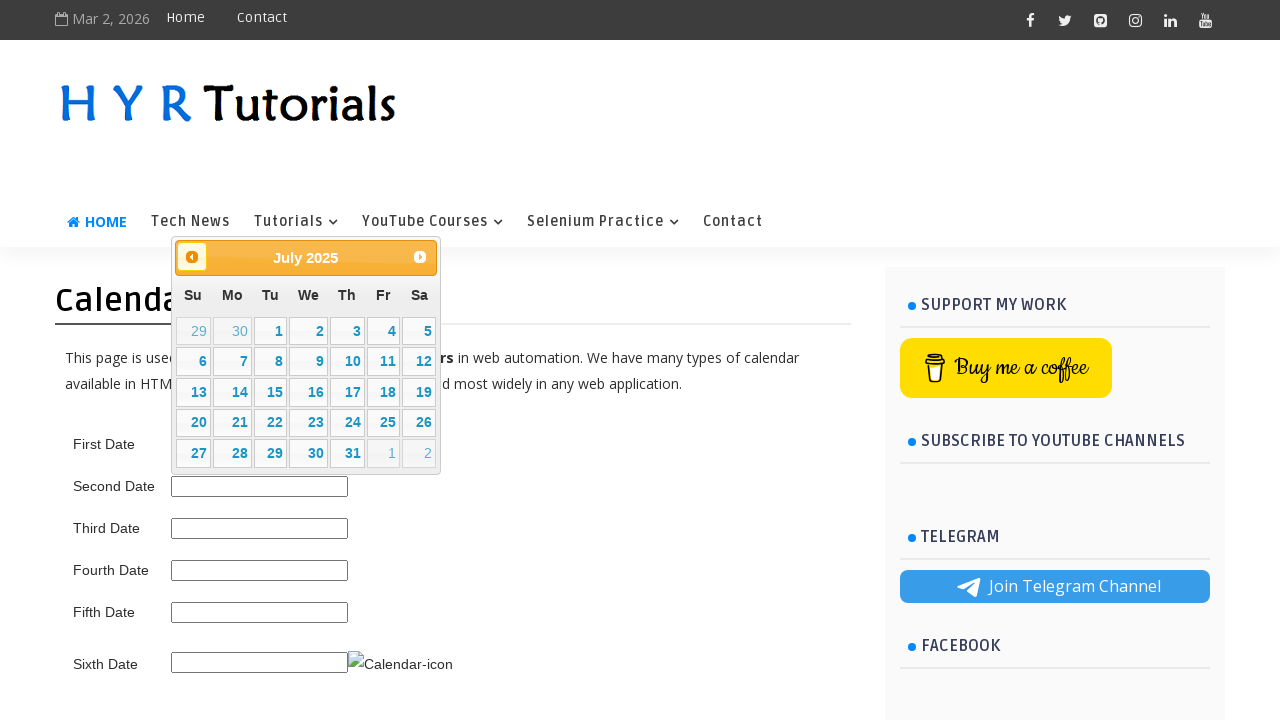

Retrieved updated calendar title after navigating backwards
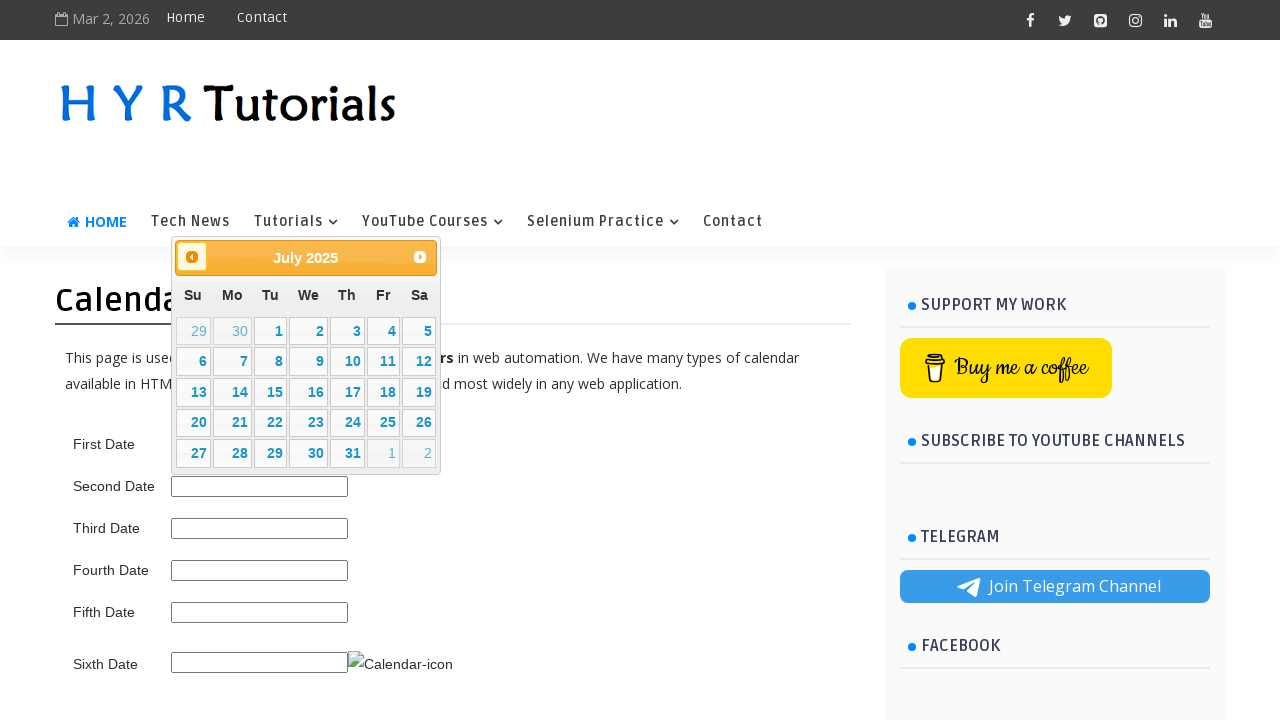

Clicked previous month button to navigate backwards at (192, 257) on .ui-datepicker-prev
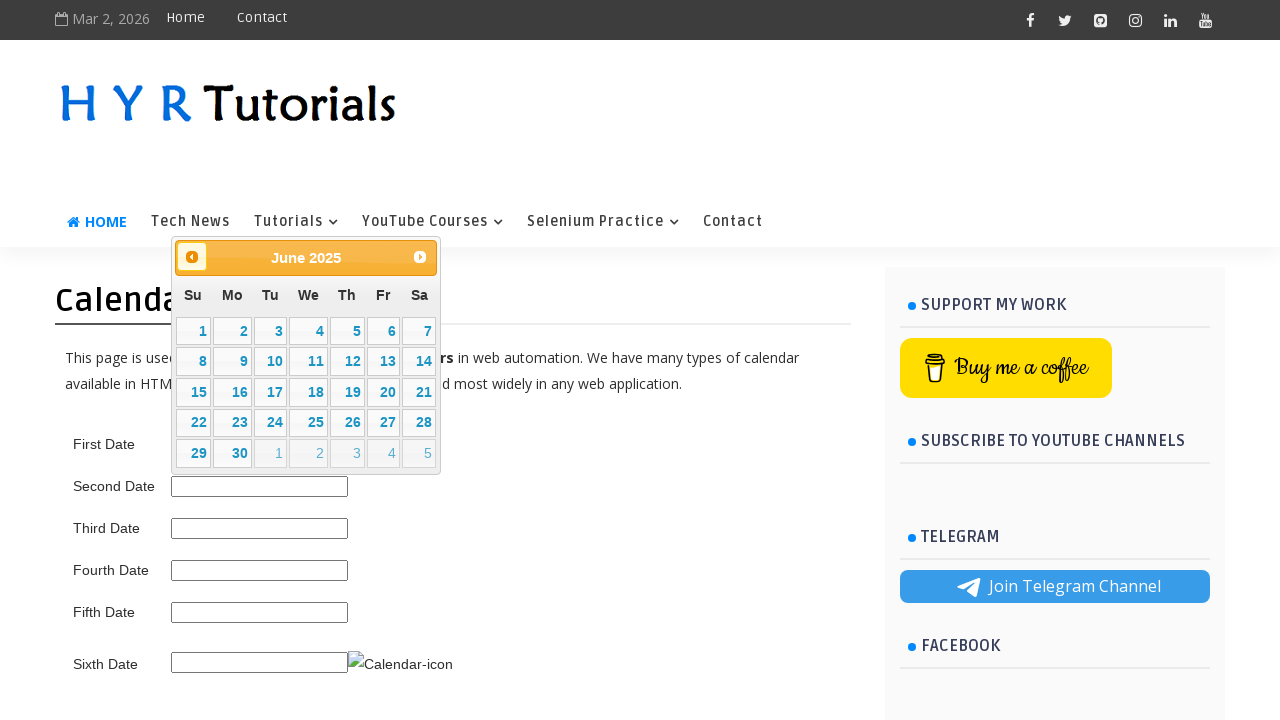

Retrieved updated calendar title after navigating backwards
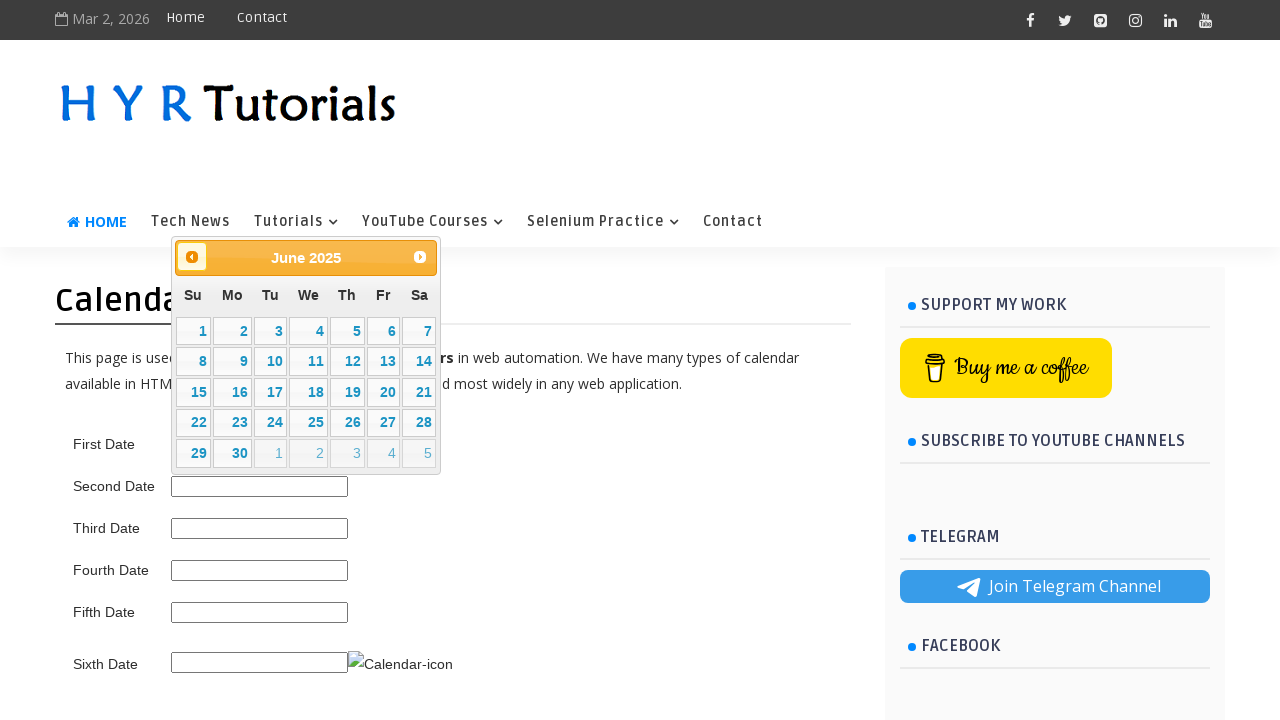

Clicked previous month button to navigate backwards at (192, 257) on .ui-datepicker-prev
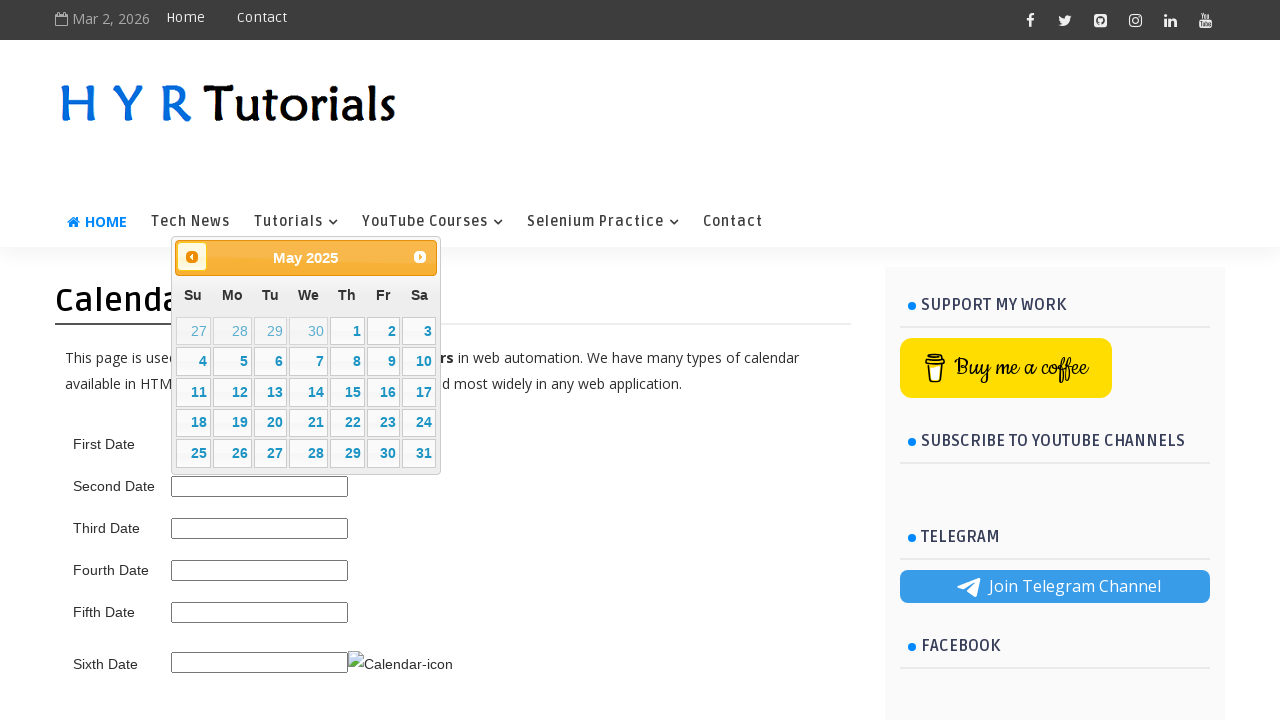

Retrieved updated calendar title after navigating backwards
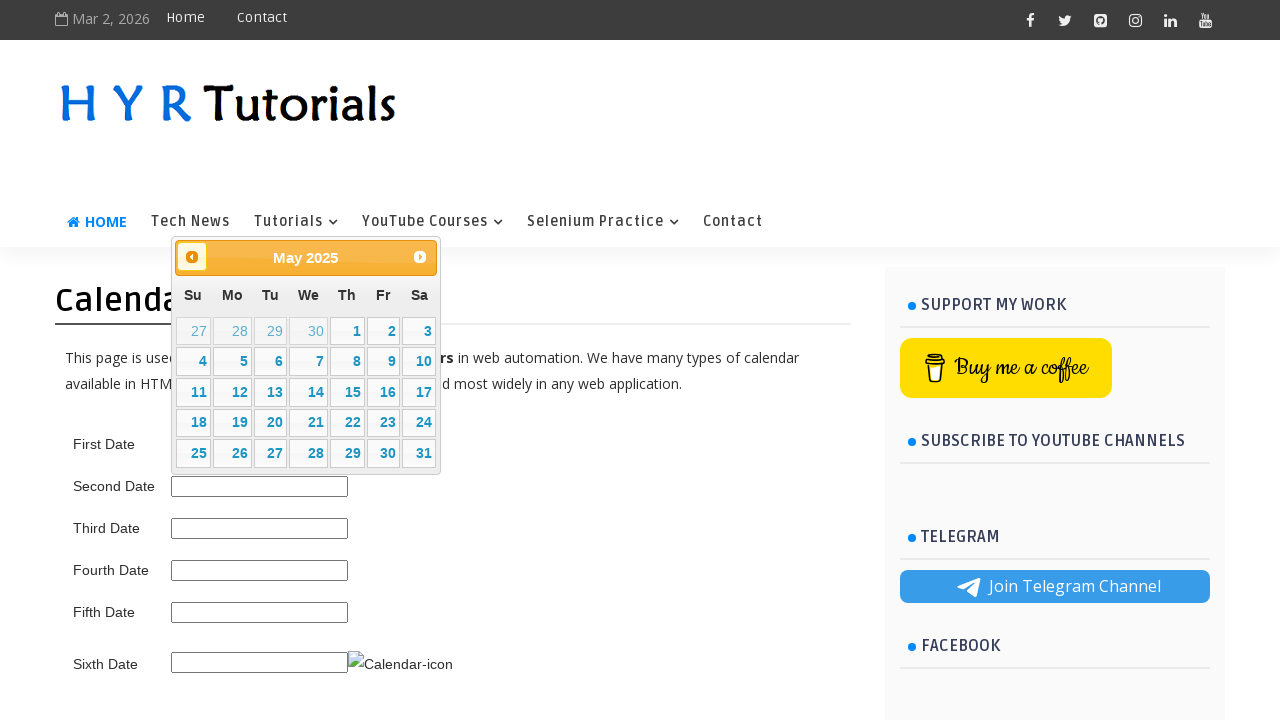

Clicked previous month button to navigate backwards at (192, 257) on .ui-datepicker-prev
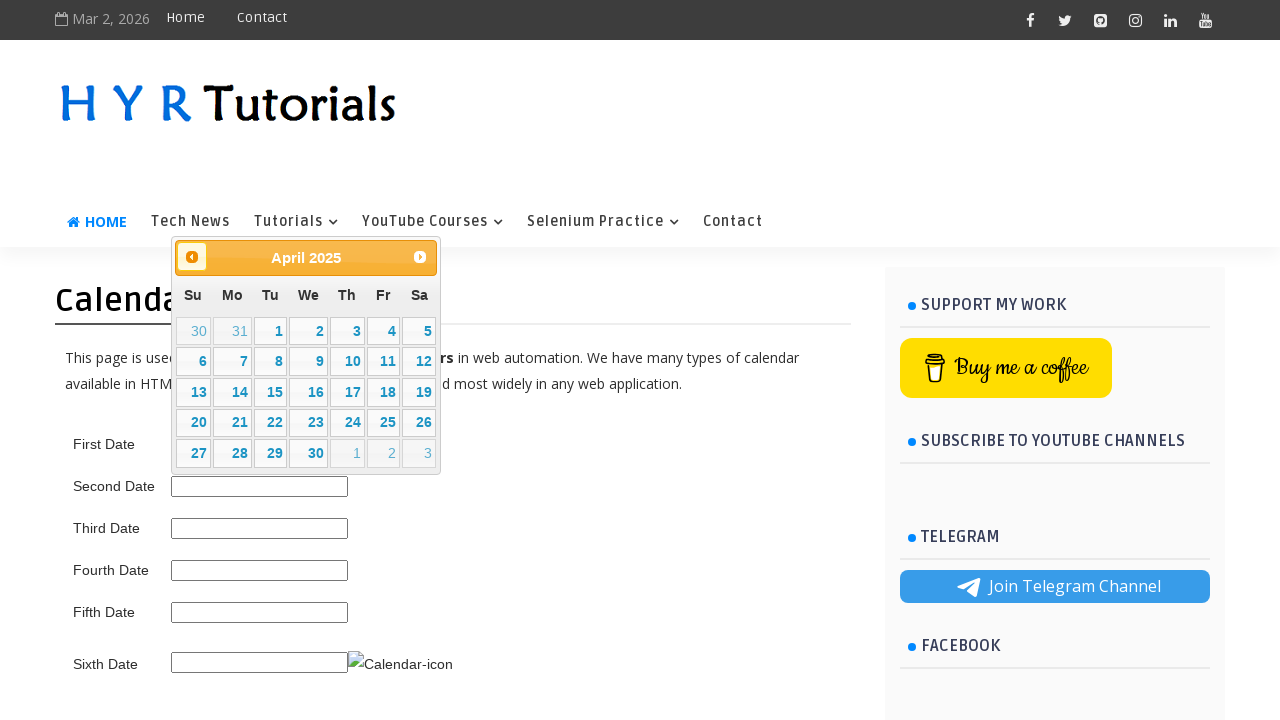

Retrieved updated calendar title after navigating backwards
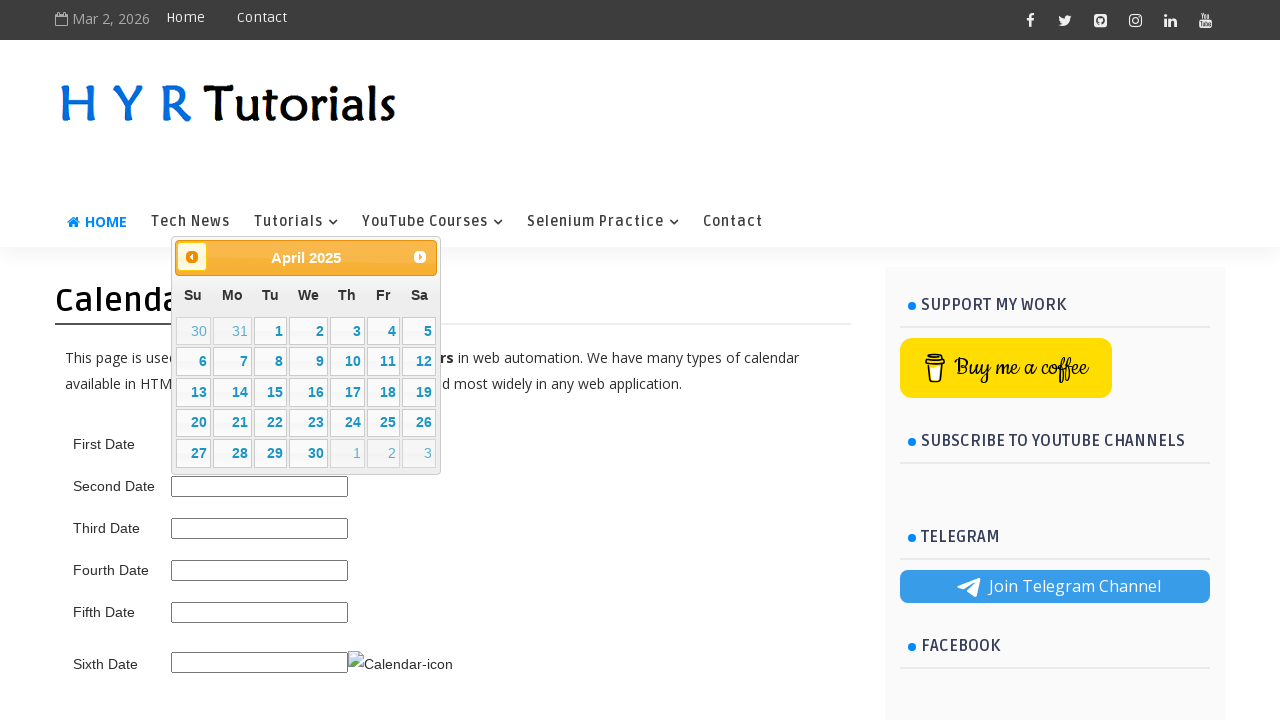

Clicked previous month button to navigate backwards at (192, 257) on .ui-datepicker-prev
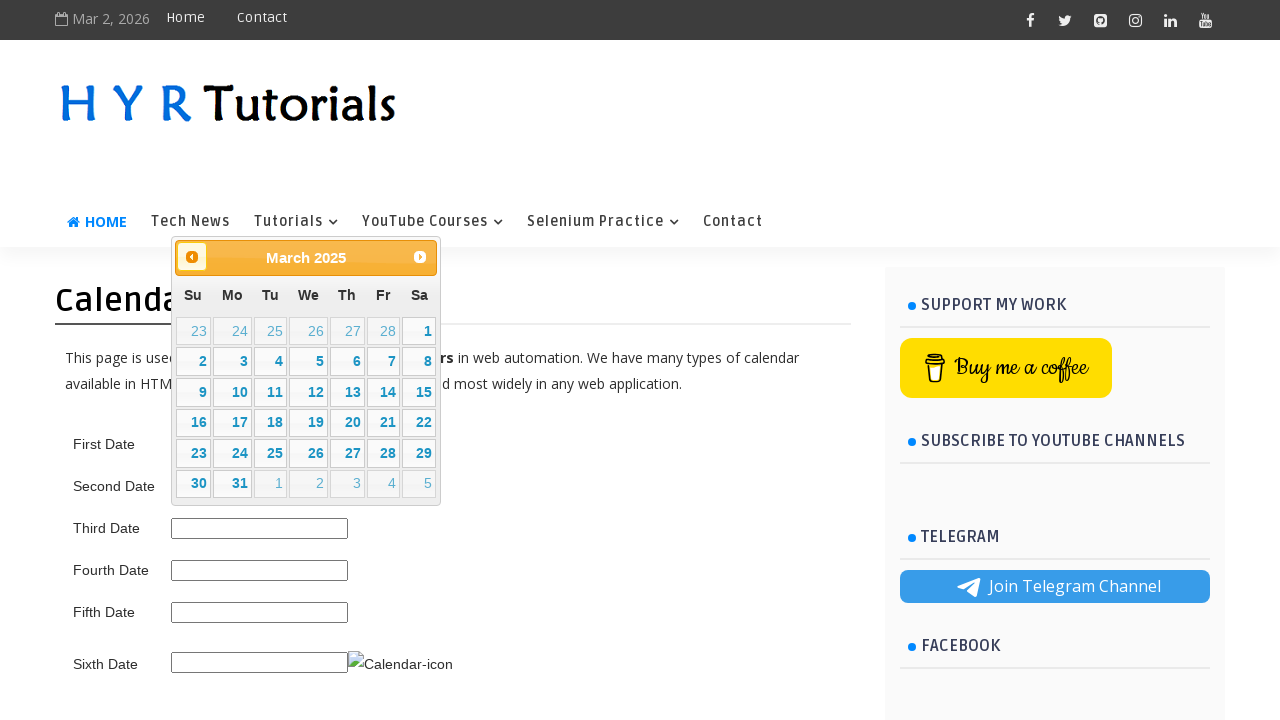

Retrieved updated calendar title after navigating backwards
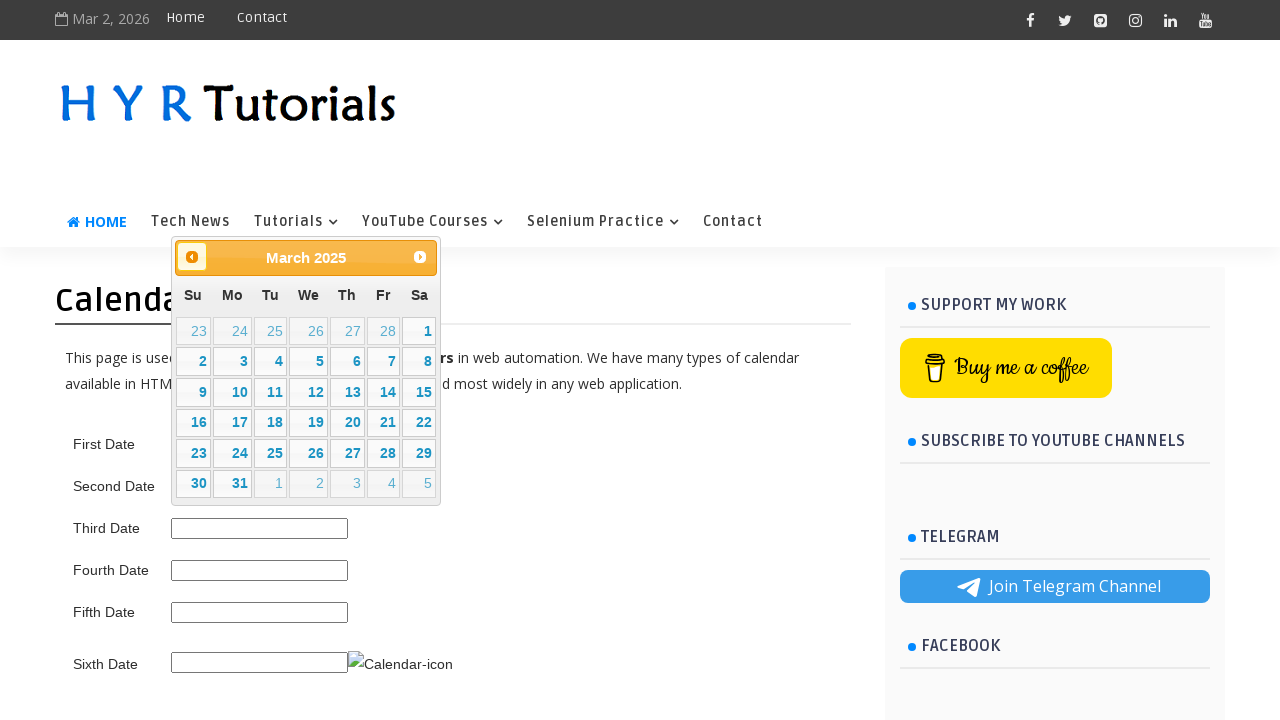

Clicked previous month button to navigate backwards at (192, 257) on .ui-datepicker-prev
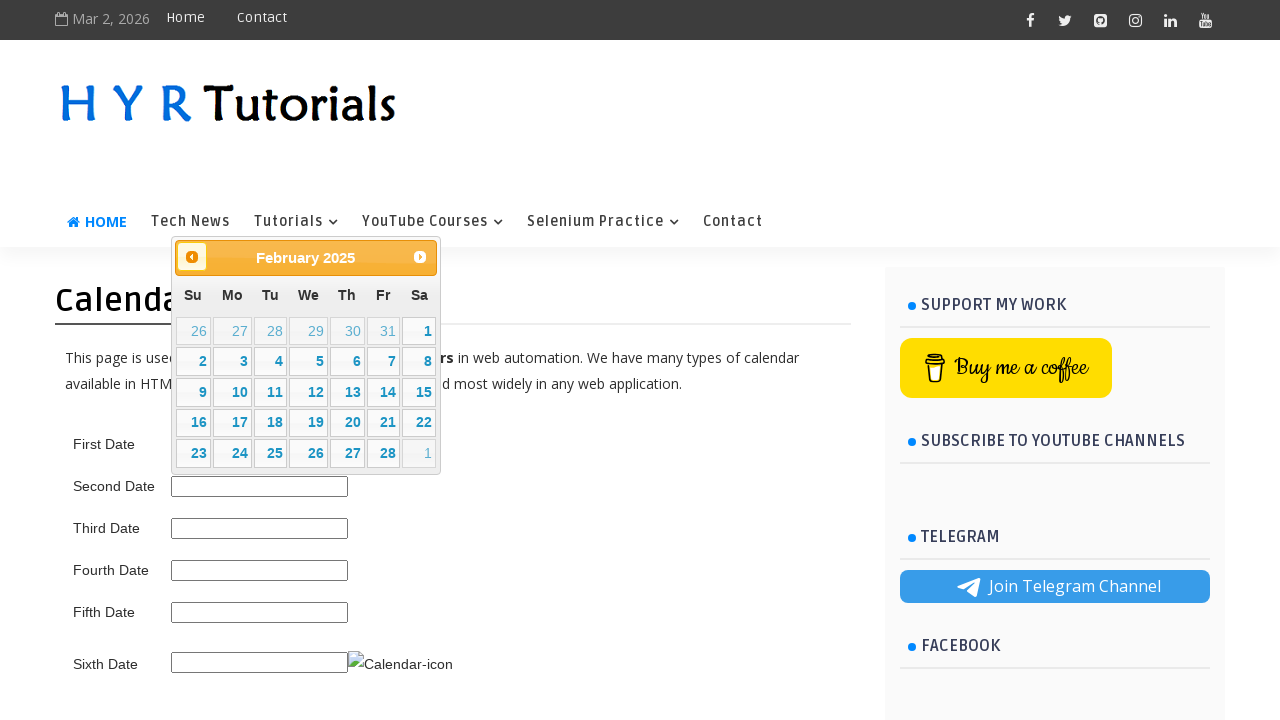

Retrieved updated calendar title after navigating backwards
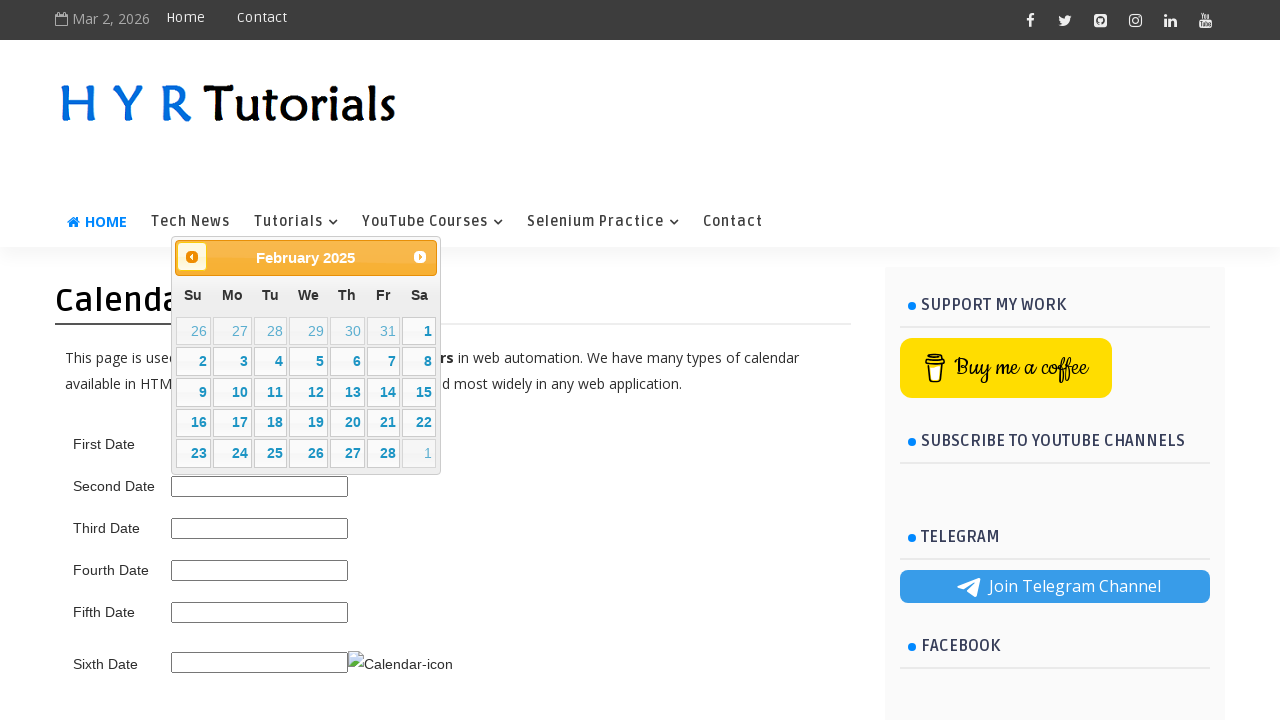

Clicked previous month button to navigate backwards at (192, 257) on .ui-datepicker-prev
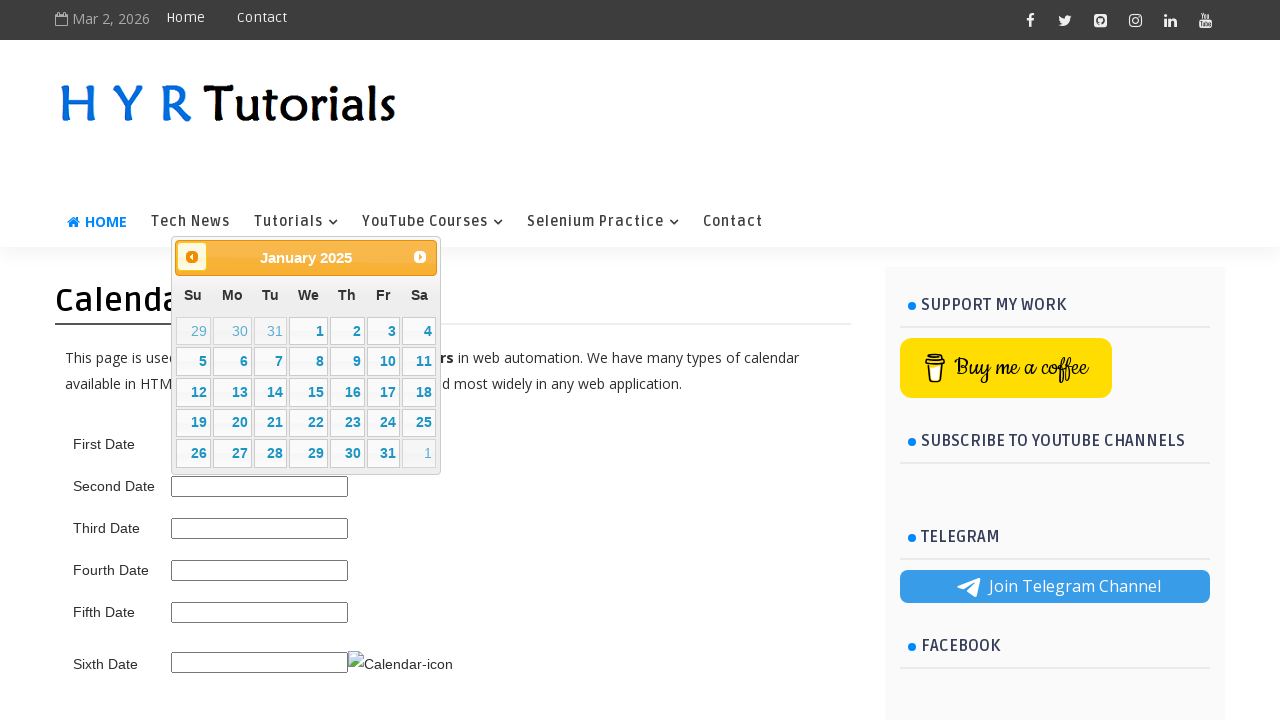

Retrieved updated calendar title after navigating backwards
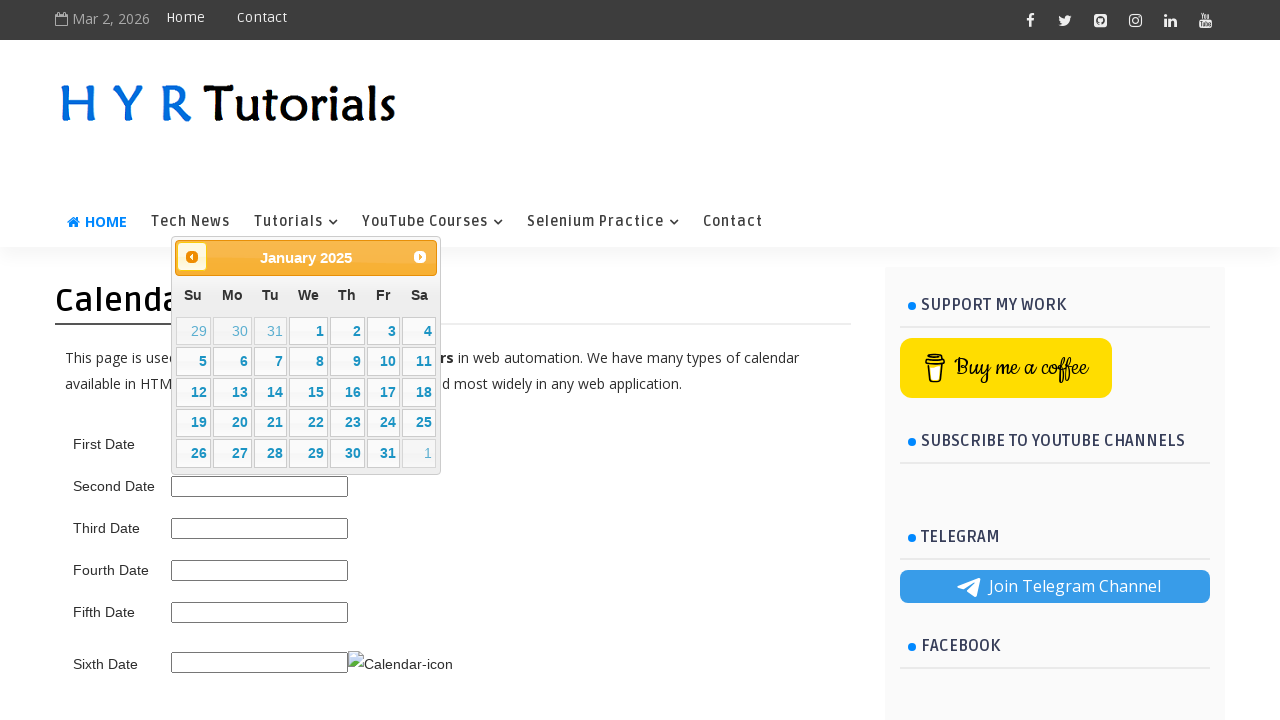

Clicked previous month button to navigate backwards at (192, 257) on .ui-datepicker-prev
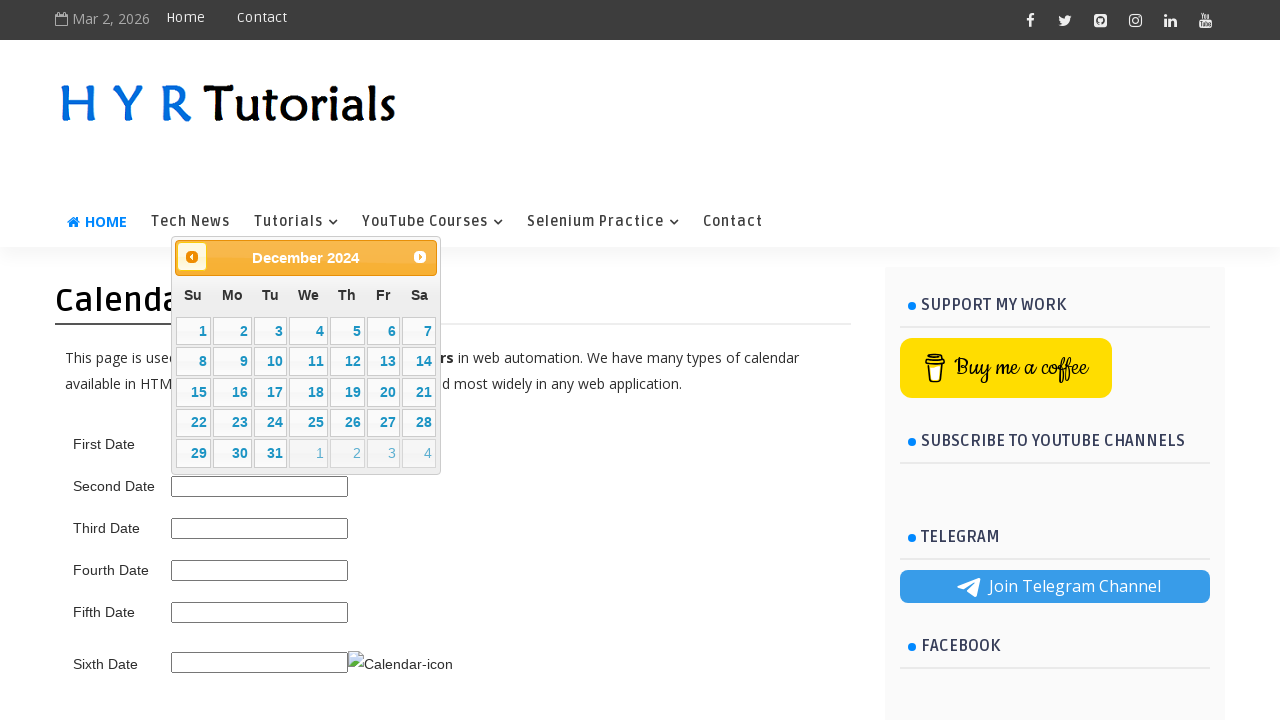

Retrieved updated calendar title after navigating backwards
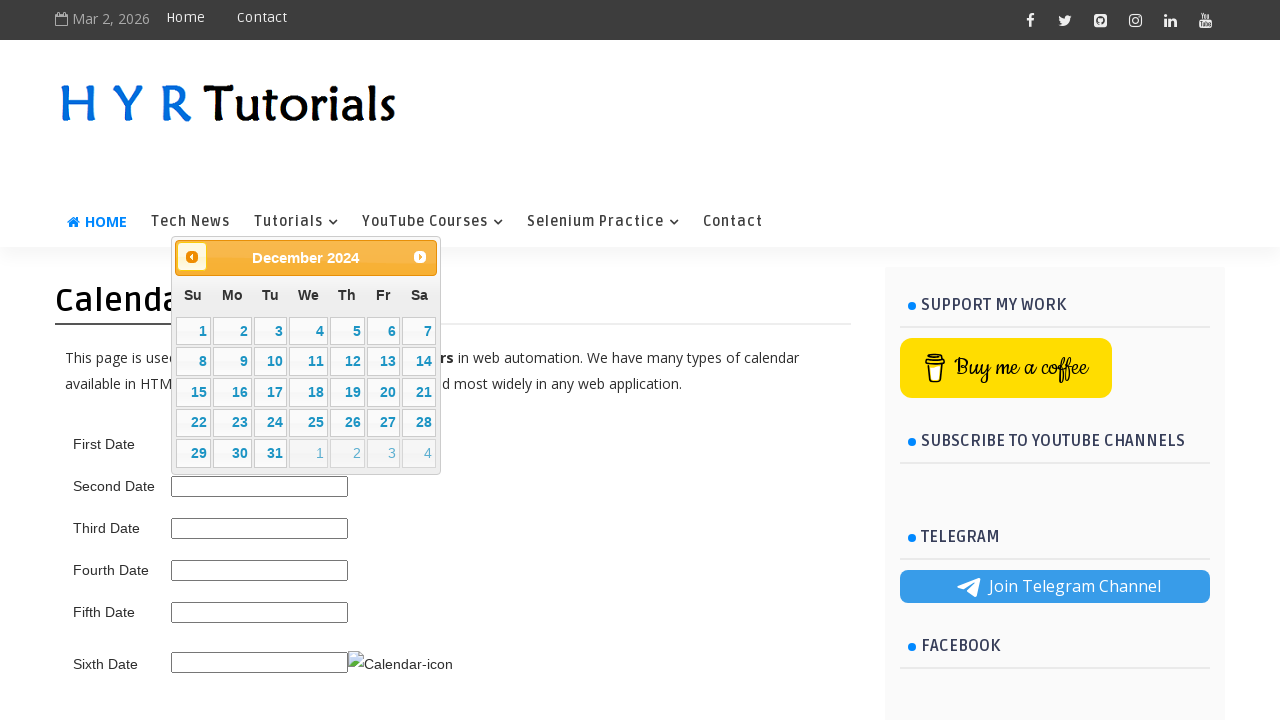

Clicked previous month button to navigate backwards at (192, 257) on .ui-datepicker-prev
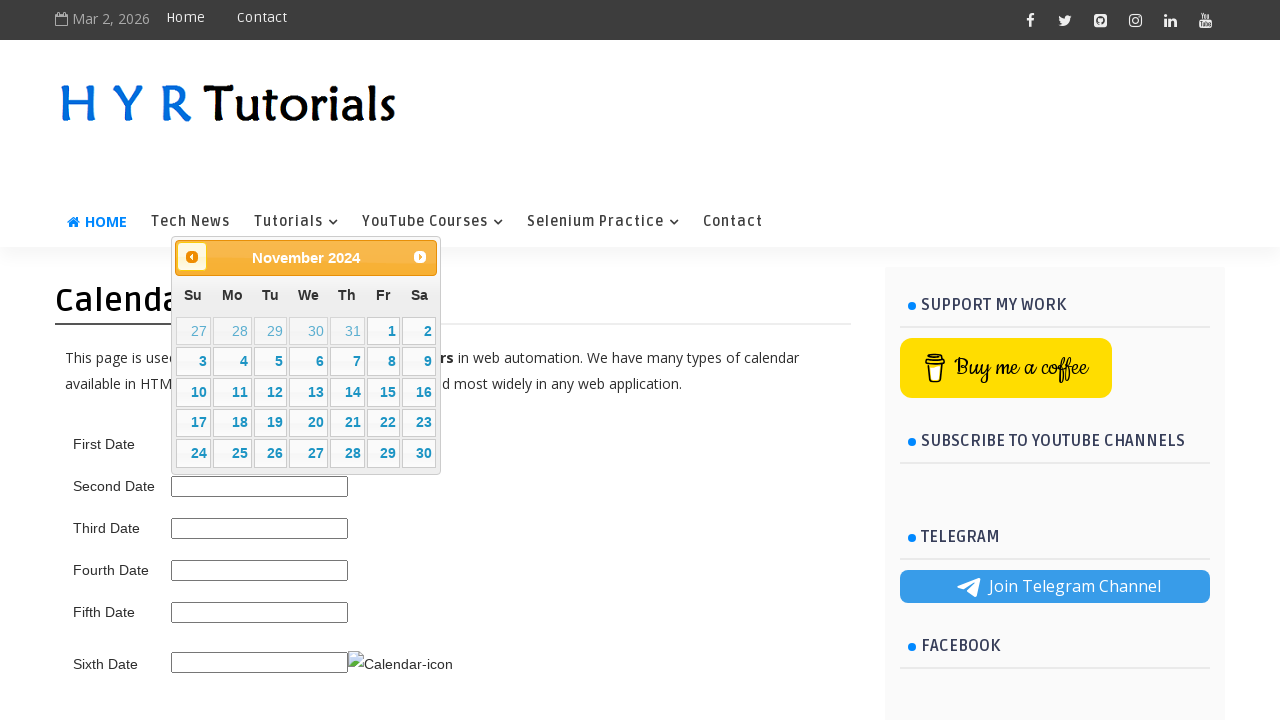

Retrieved updated calendar title after navigating backwards
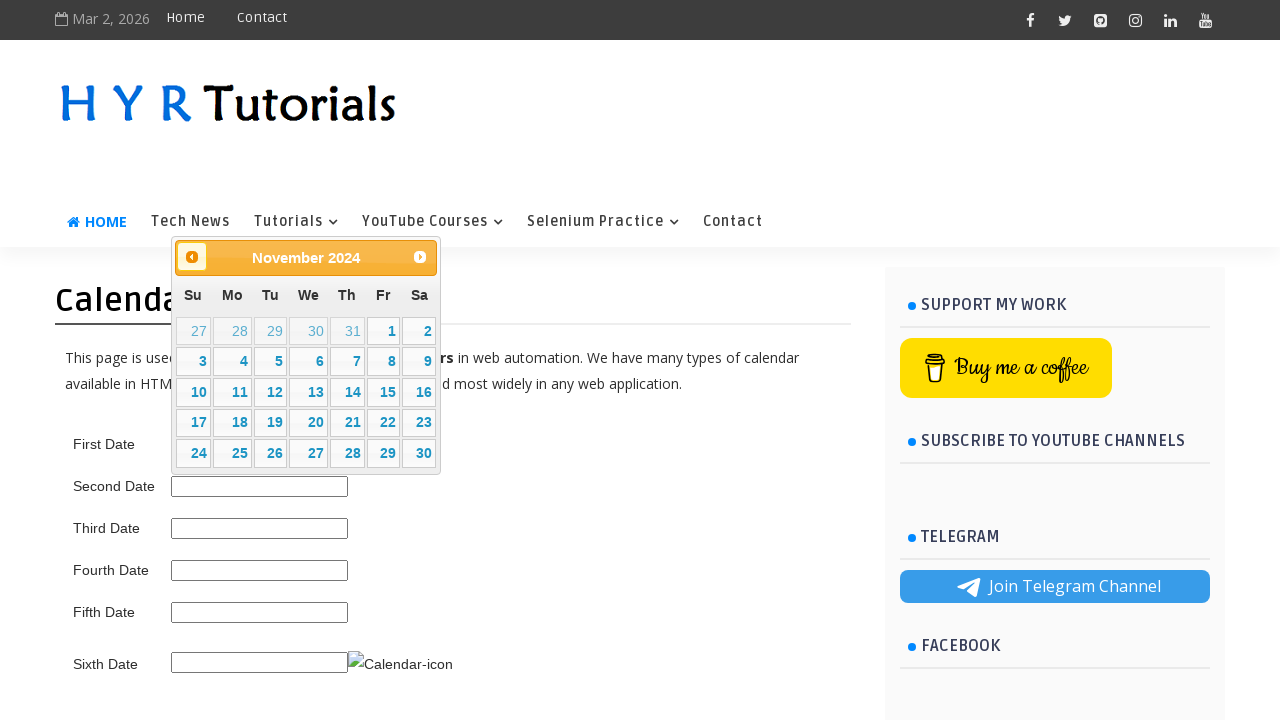

Clicked previous month button to navigate backwards at (192, 257) on .ui-datepicker-prev
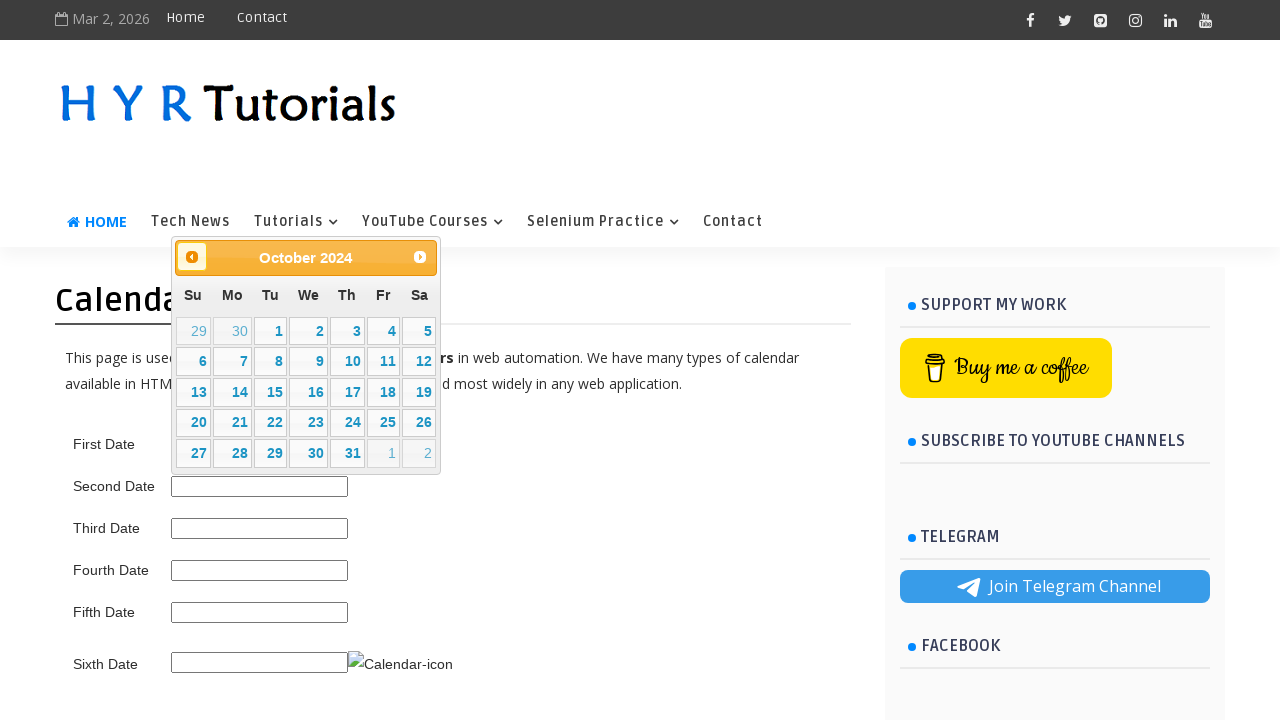

Retrieved updated calendar title after navigating backwards
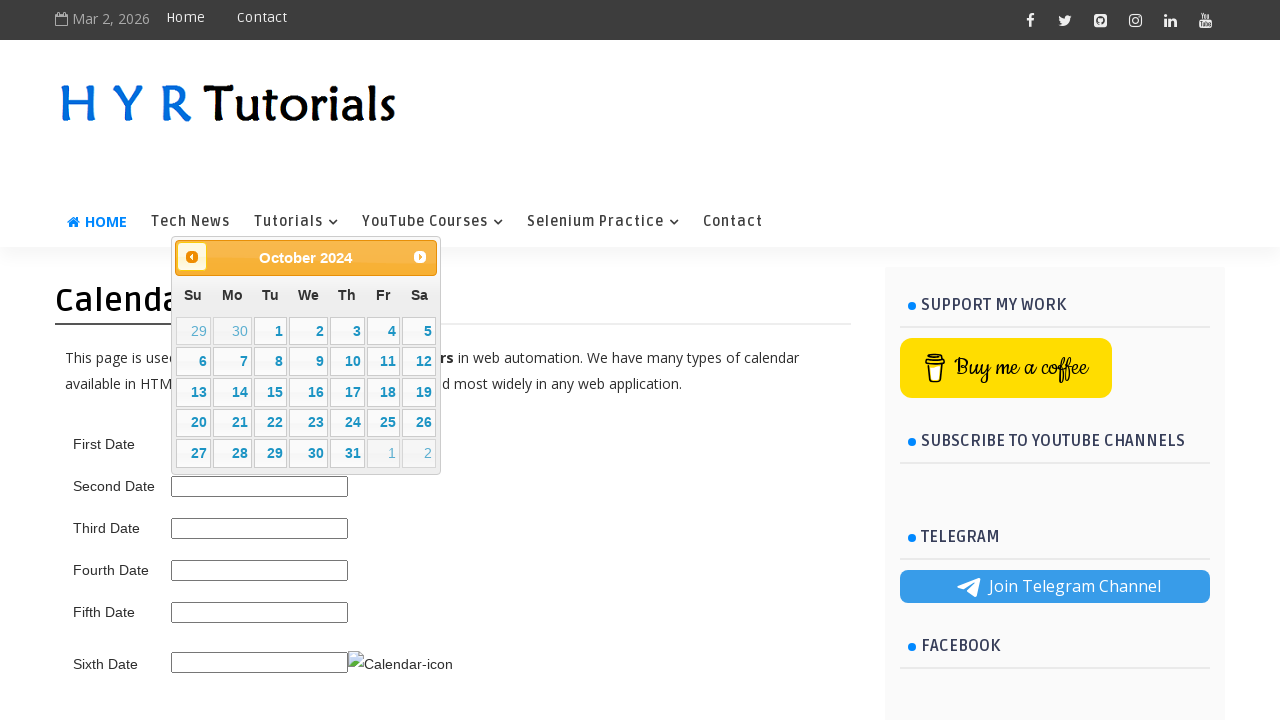

Clicked previous month button to navigate backwards at (192, 257) on .ui-datepicker-prev
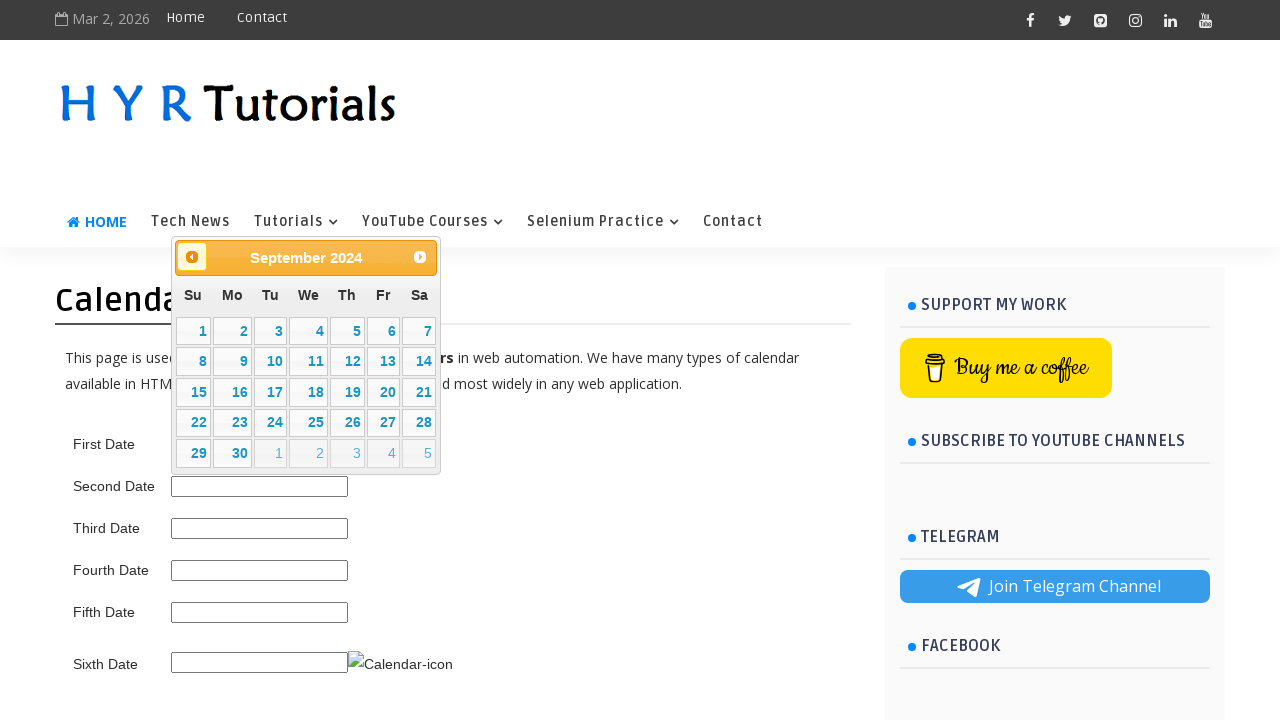

Retrieved updated calendar title after navigating backwards
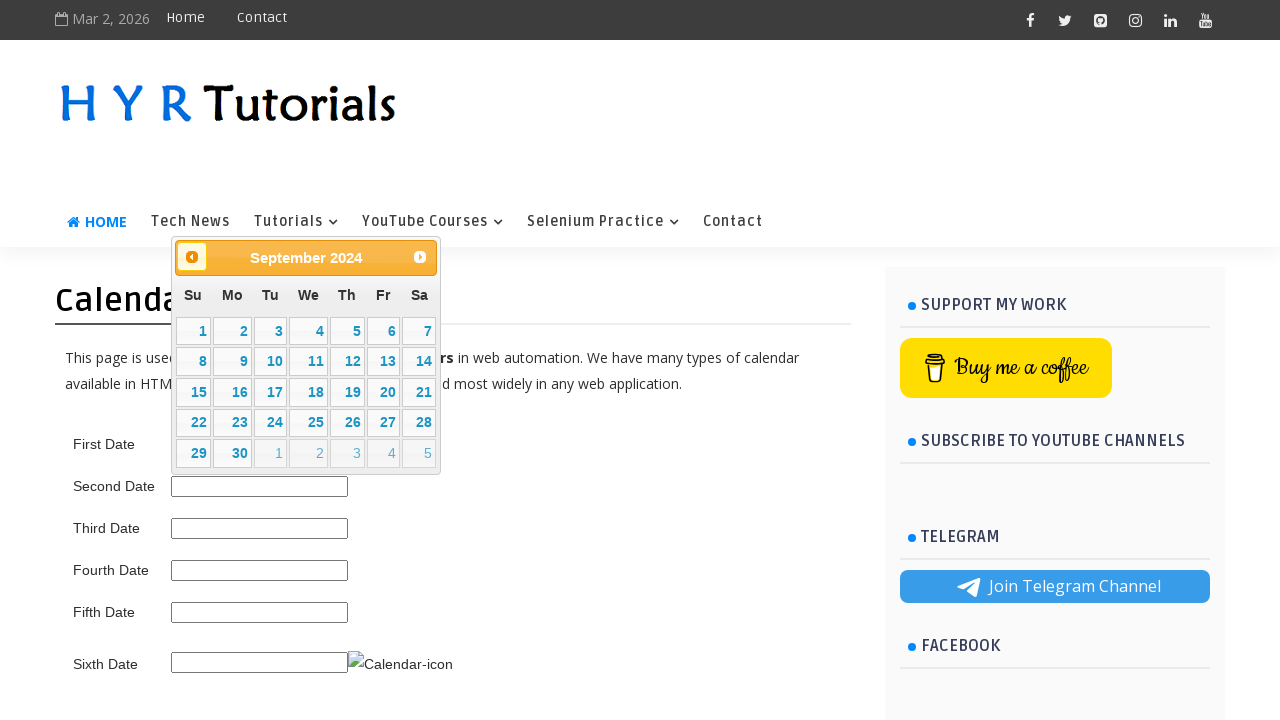

Clicked previous month button to navigate backwards at (192, 257) on .ui-datepicker-prev
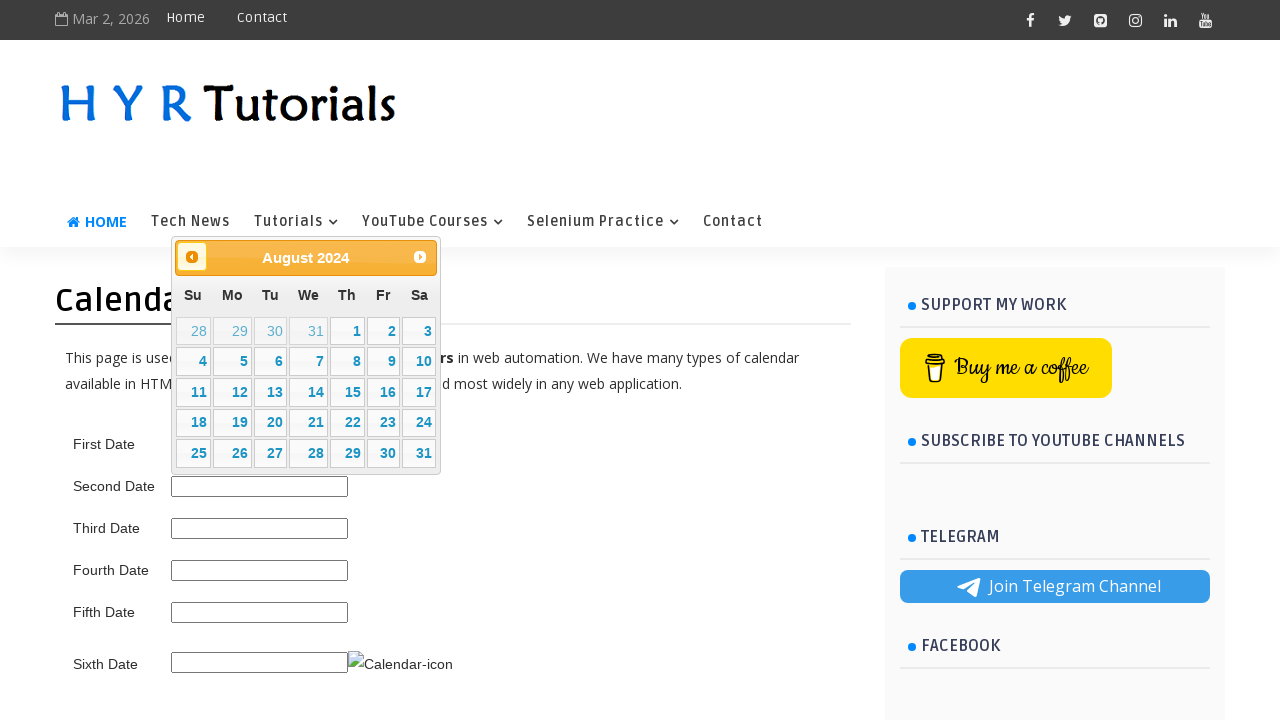

Retrieved updated calendar title after navigating backwards
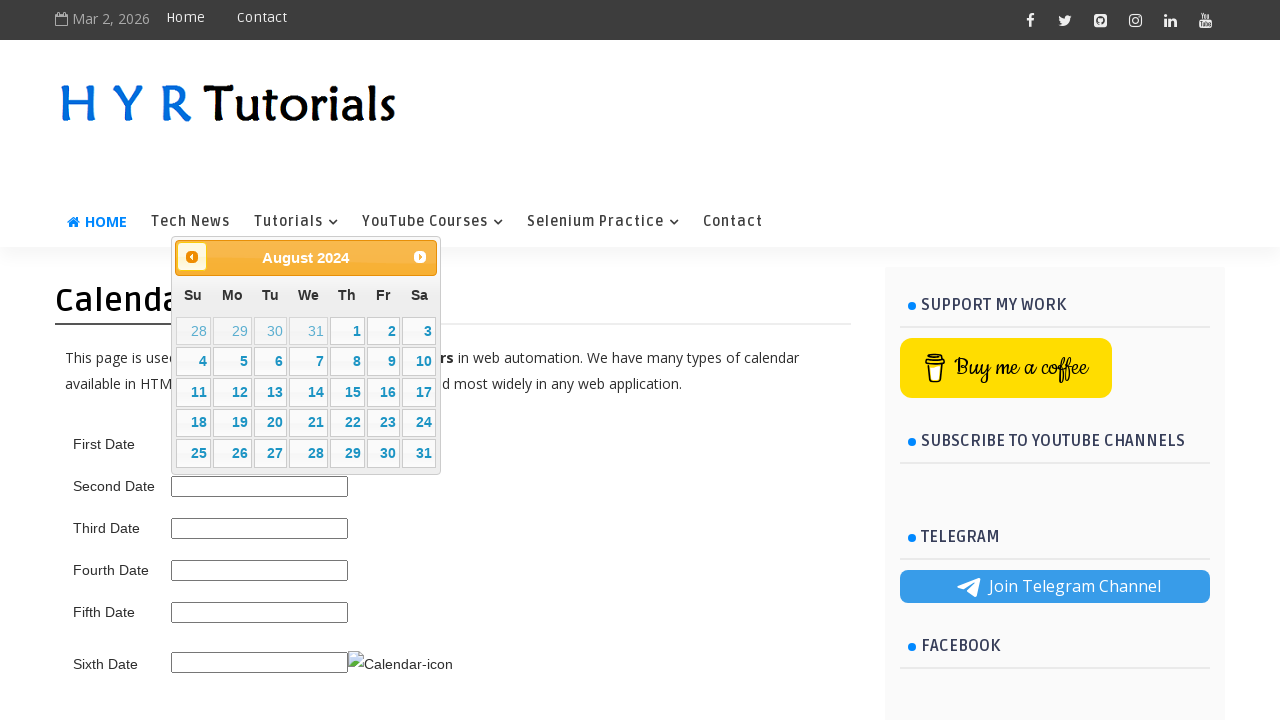

Clicked previous month button to navigate backwards at (192, 257) on .ui-datepicker-prev
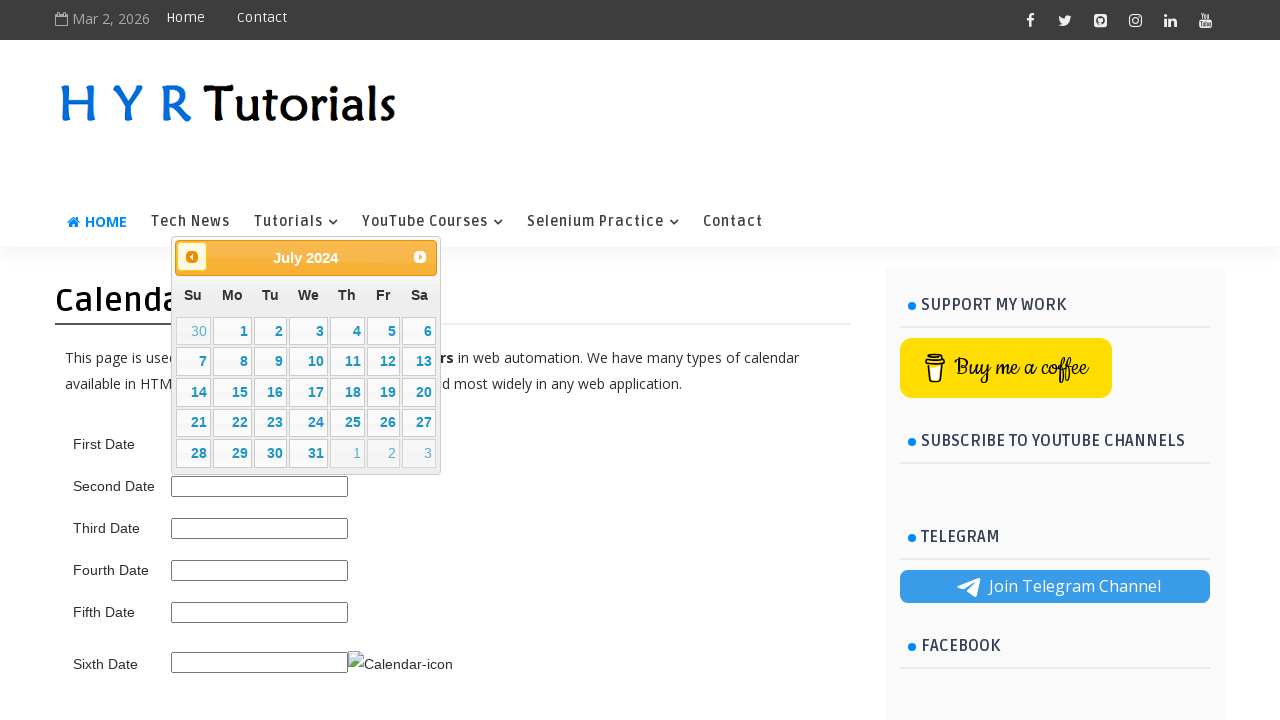

Retrieved updated calendar title after navigating backwards
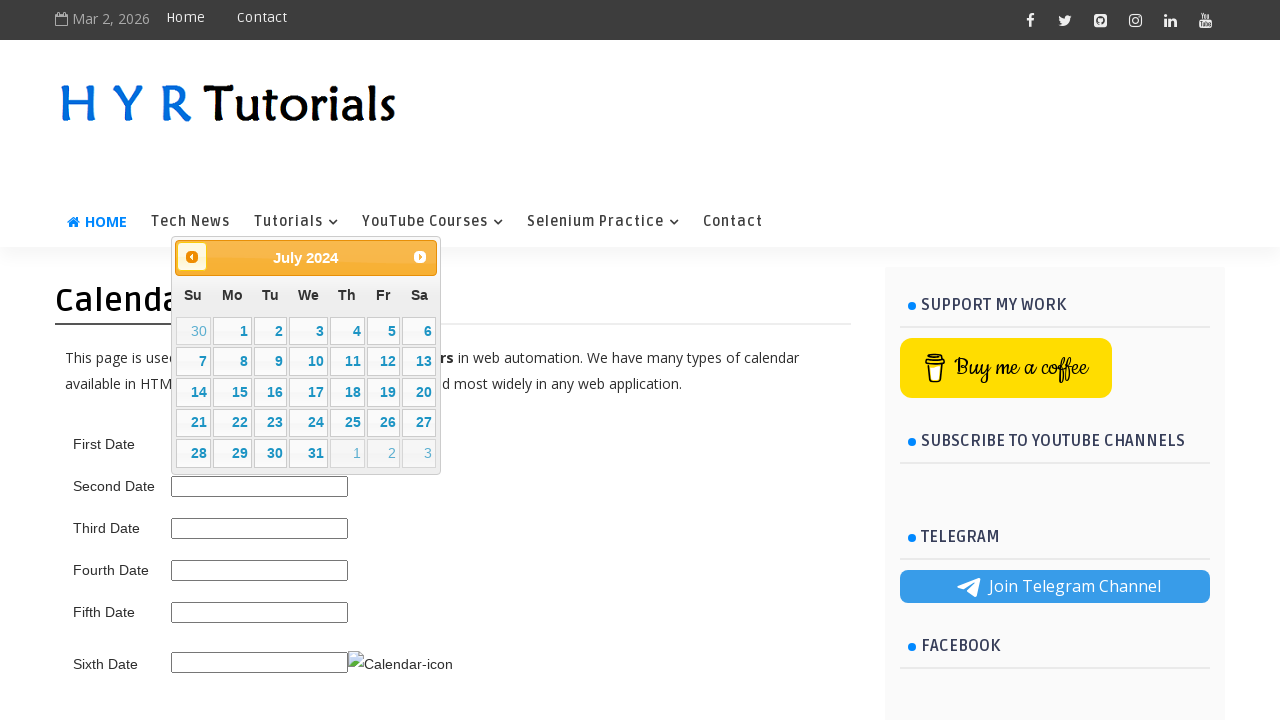

Clicked previous month button to navigate backwards at (192, 257) on .ui-datepicker-prev
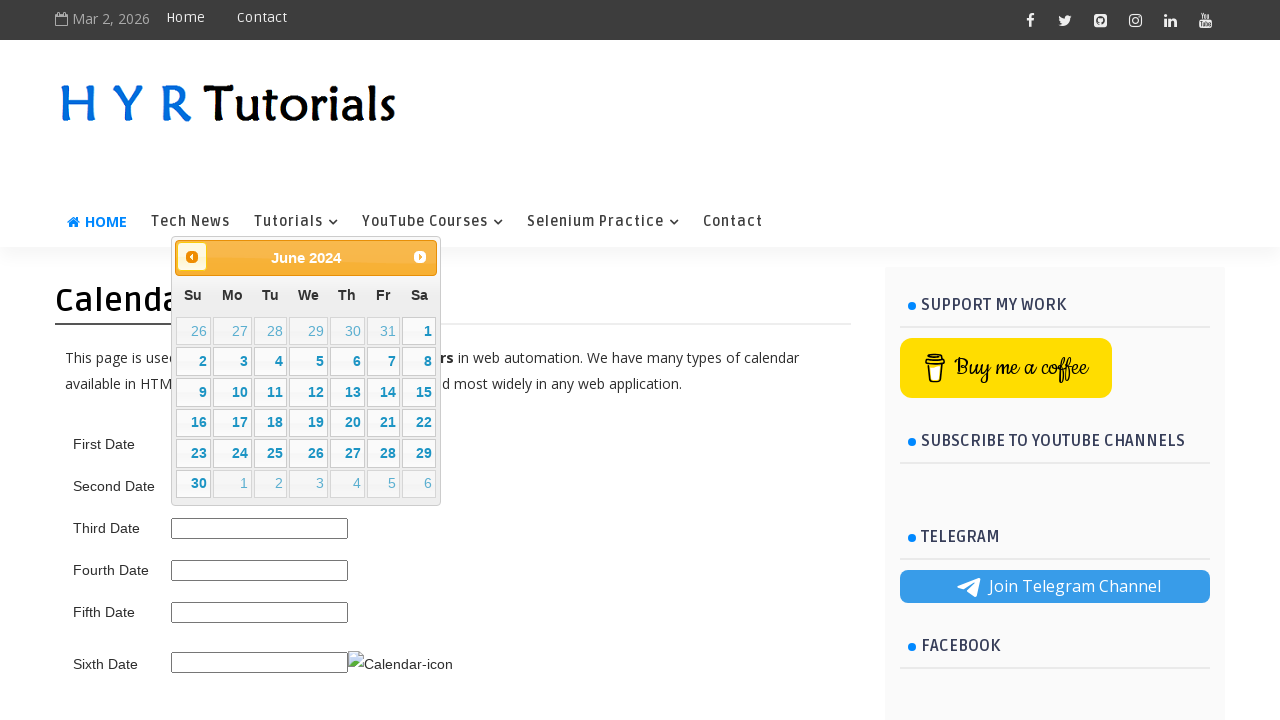

Retrieved updated calendar title after navigating backwards
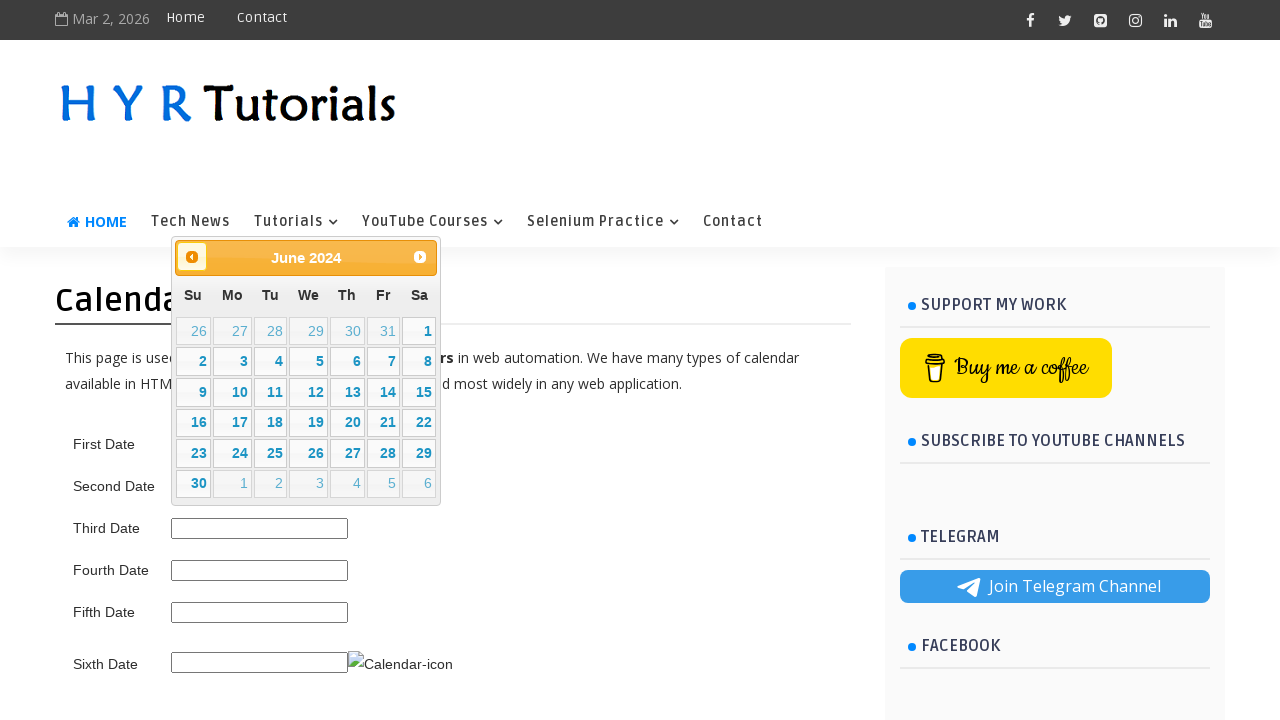

Clicked previous month button to navigate backwards at (192, 257) on .ui-datepicker-prev
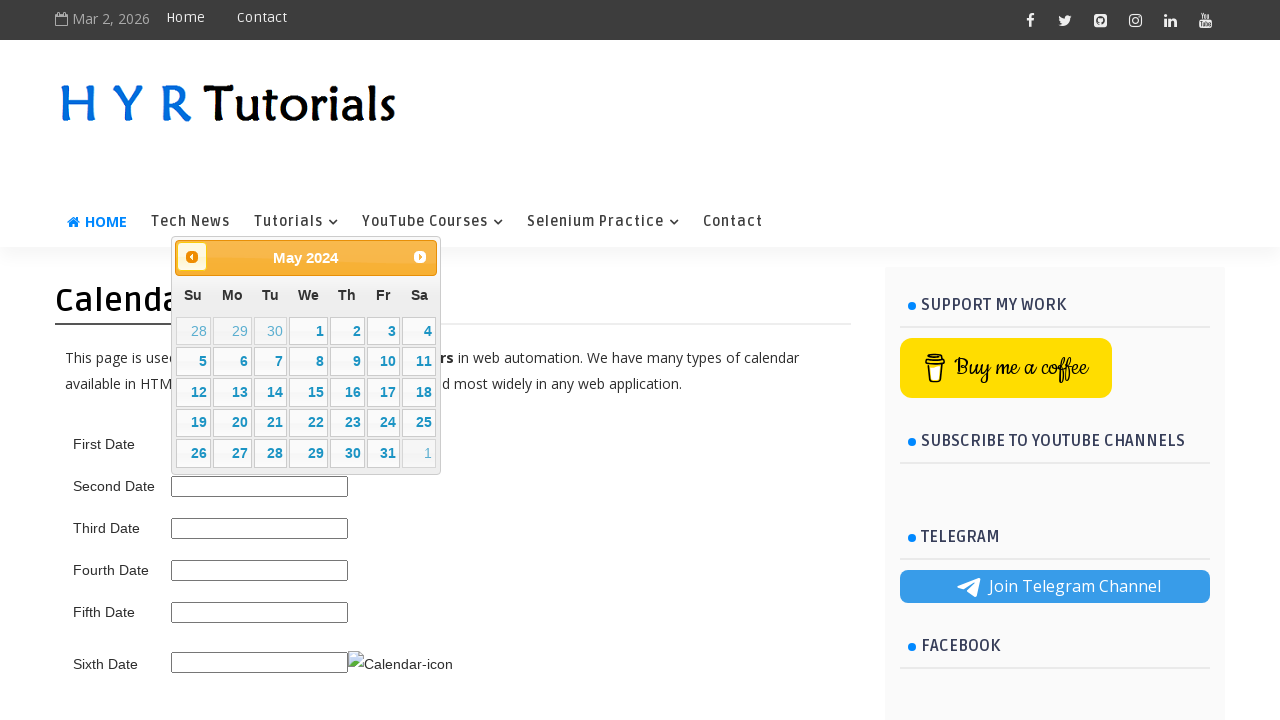

Retrieved updated calendar title after navigating backwards
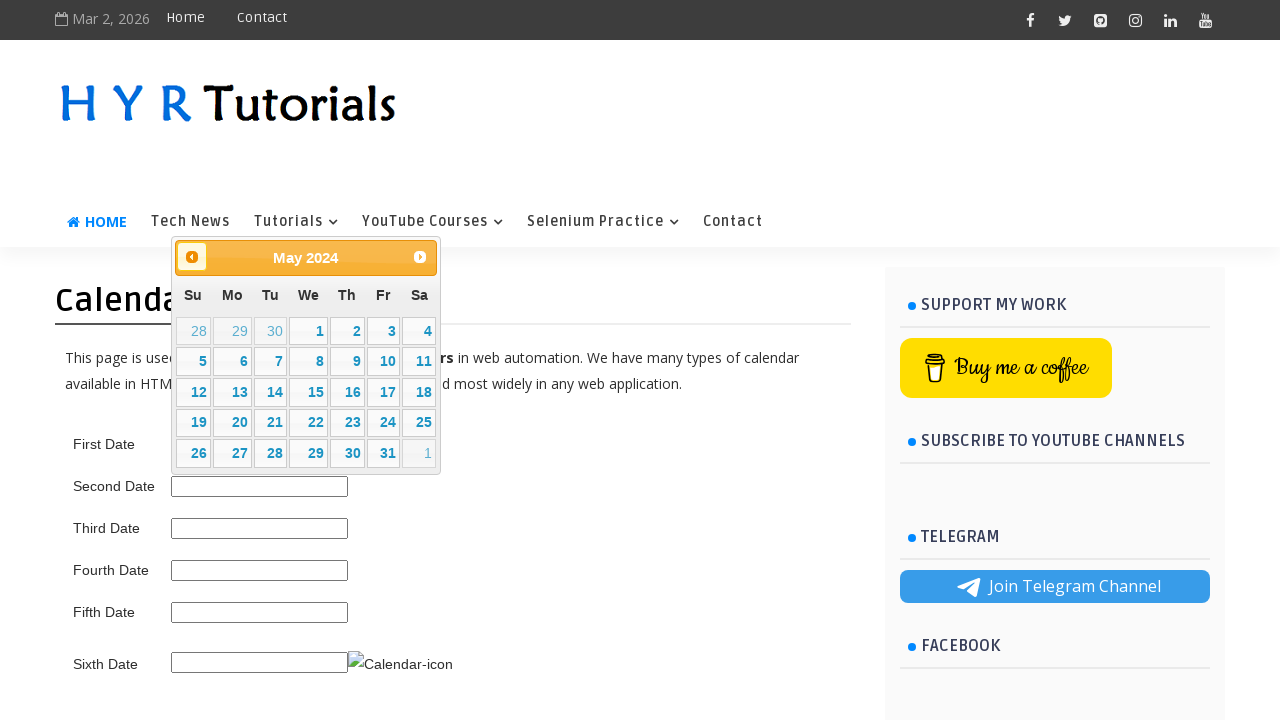

Clicked previous month button to navigate backwards at (192, 257) on .ui-datepicker-prev
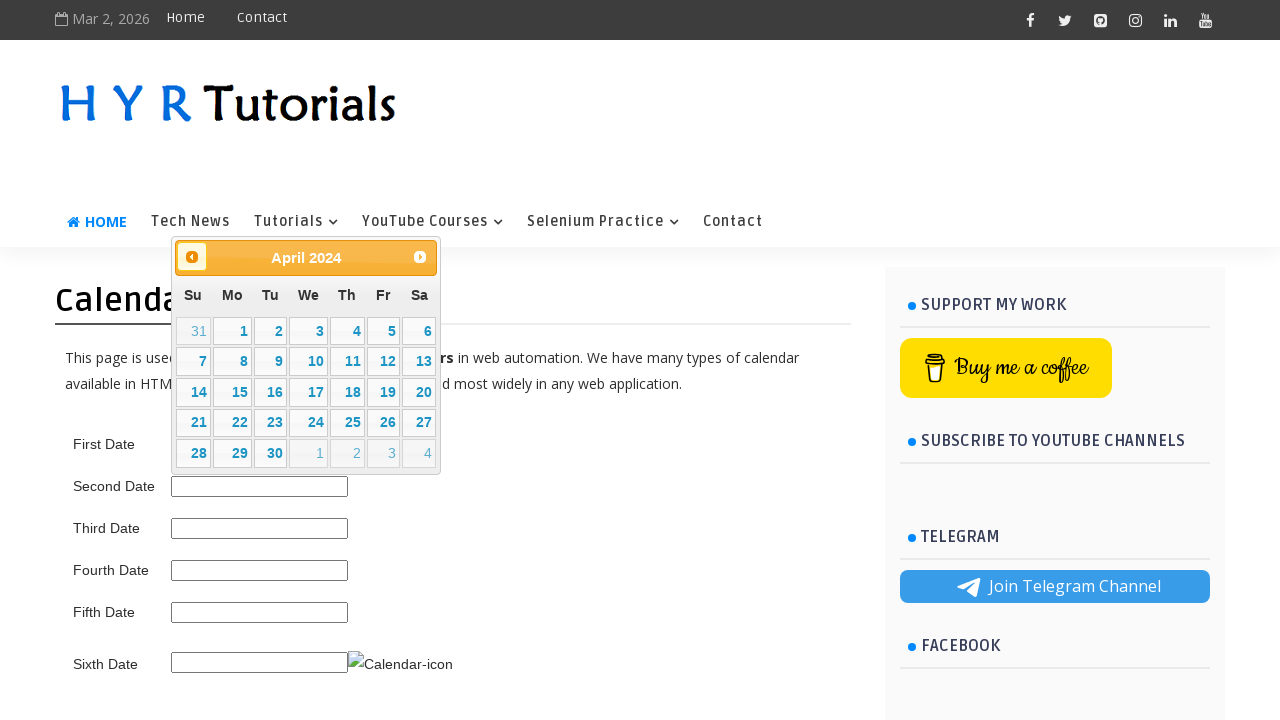

Retrieved updated calendar title after navigating backwards
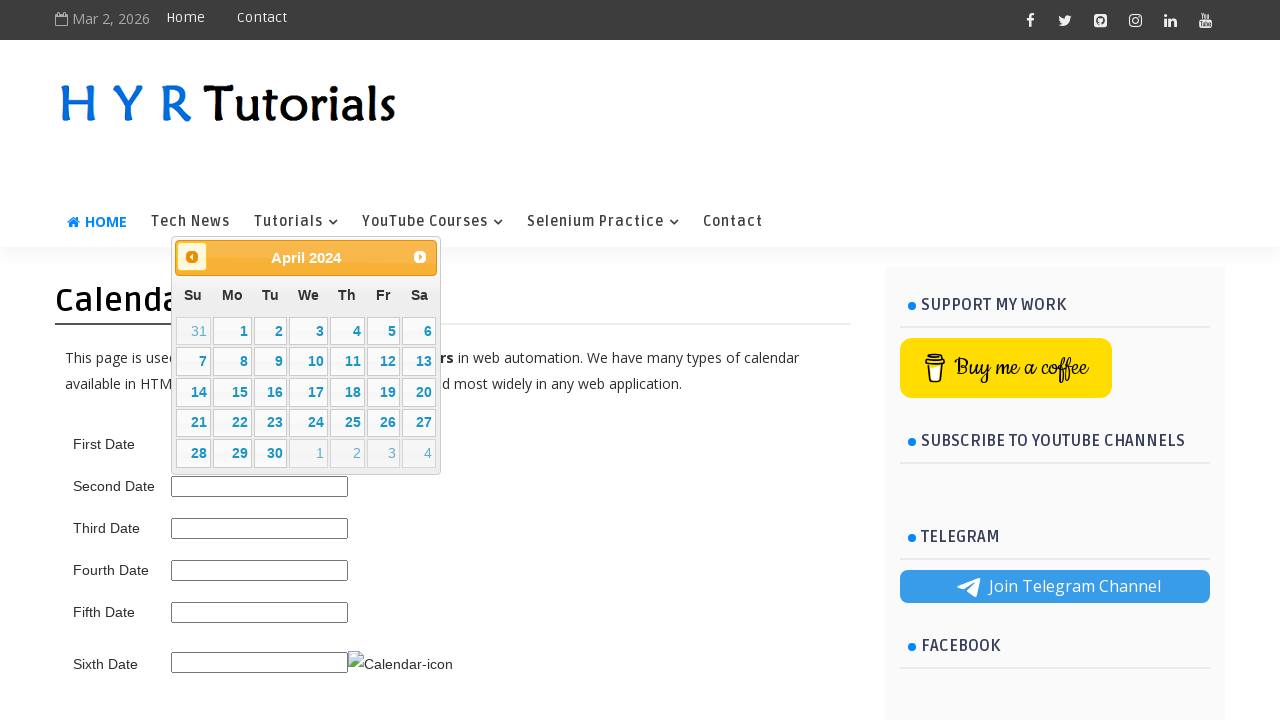

Clicked previous month button to navigate backwards at (192, 257) on .ui-datepicker-prev
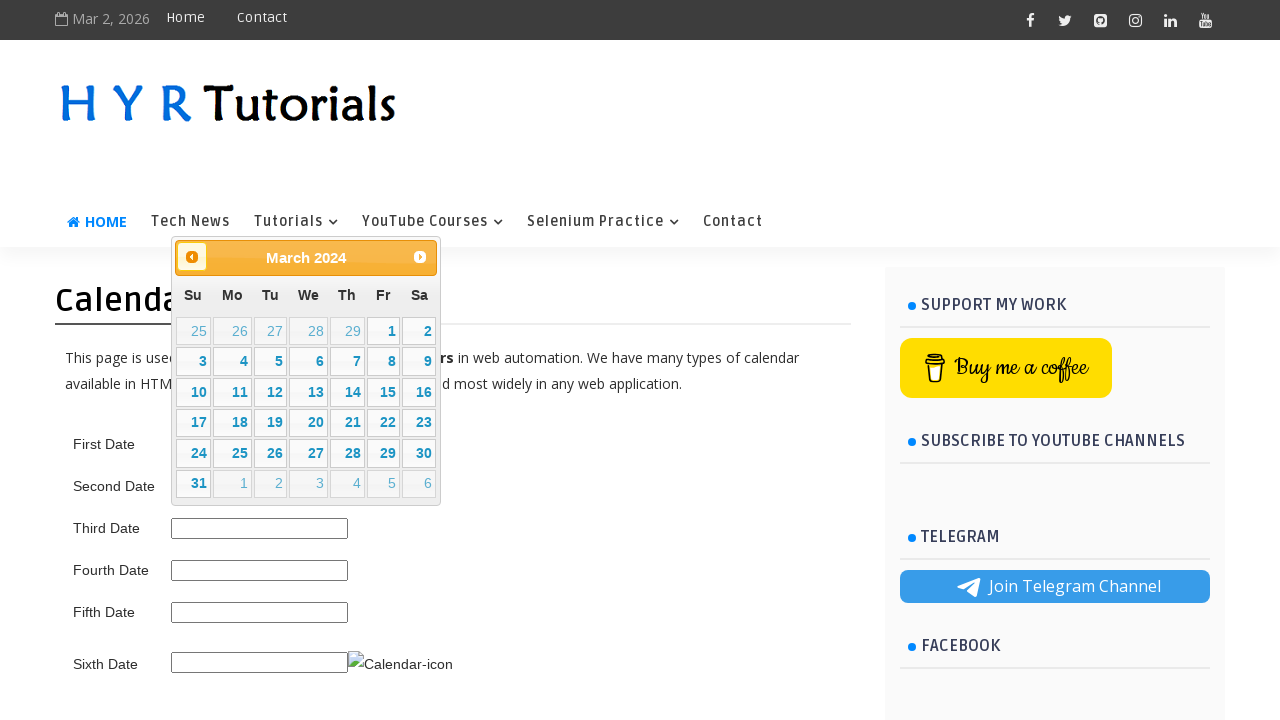

Retrieved updated calendar title after navigating backwards
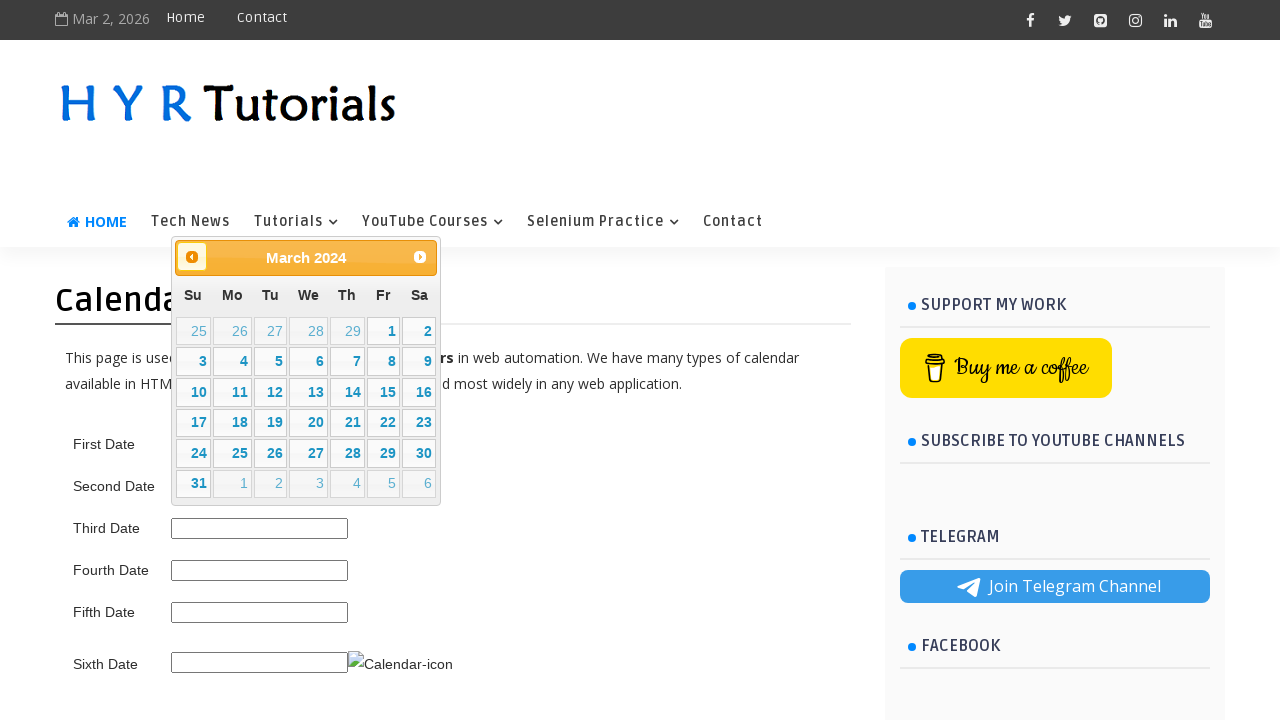

Clicked previous month button to navigate backwards at (192, 257) on .ui-datepicker-prev
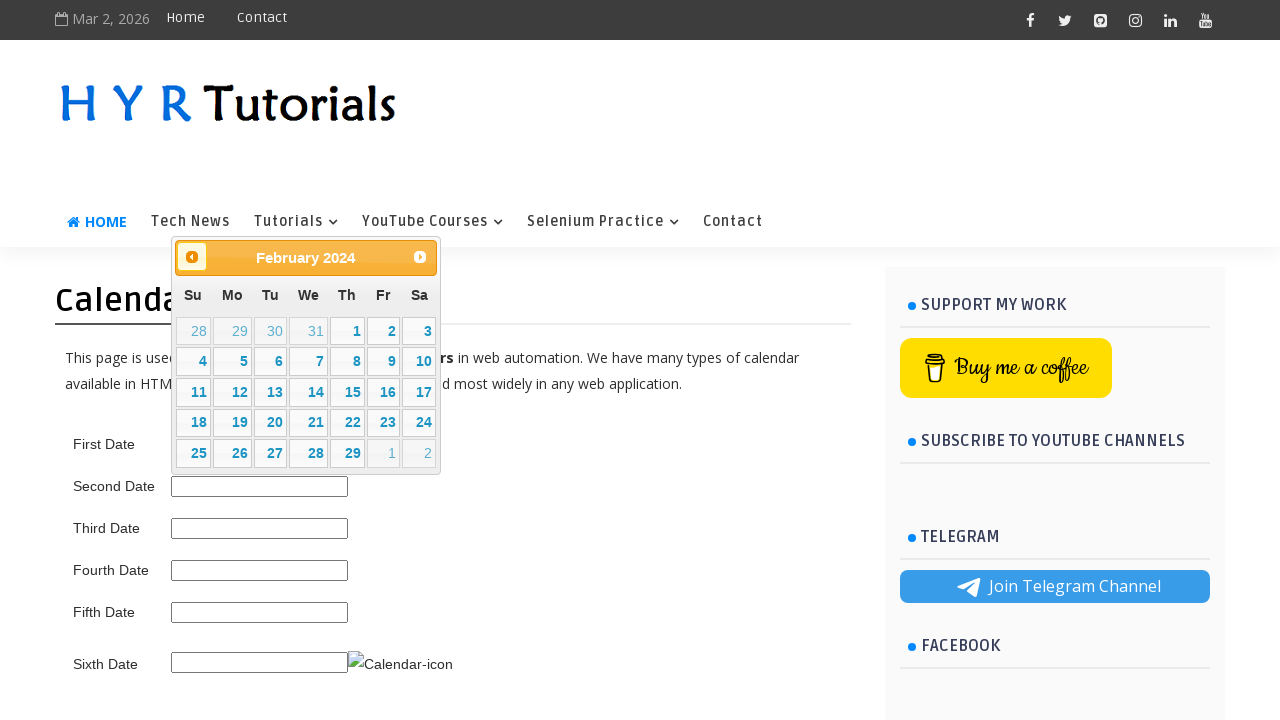

Retrieved updated calendar title after navigating backwards
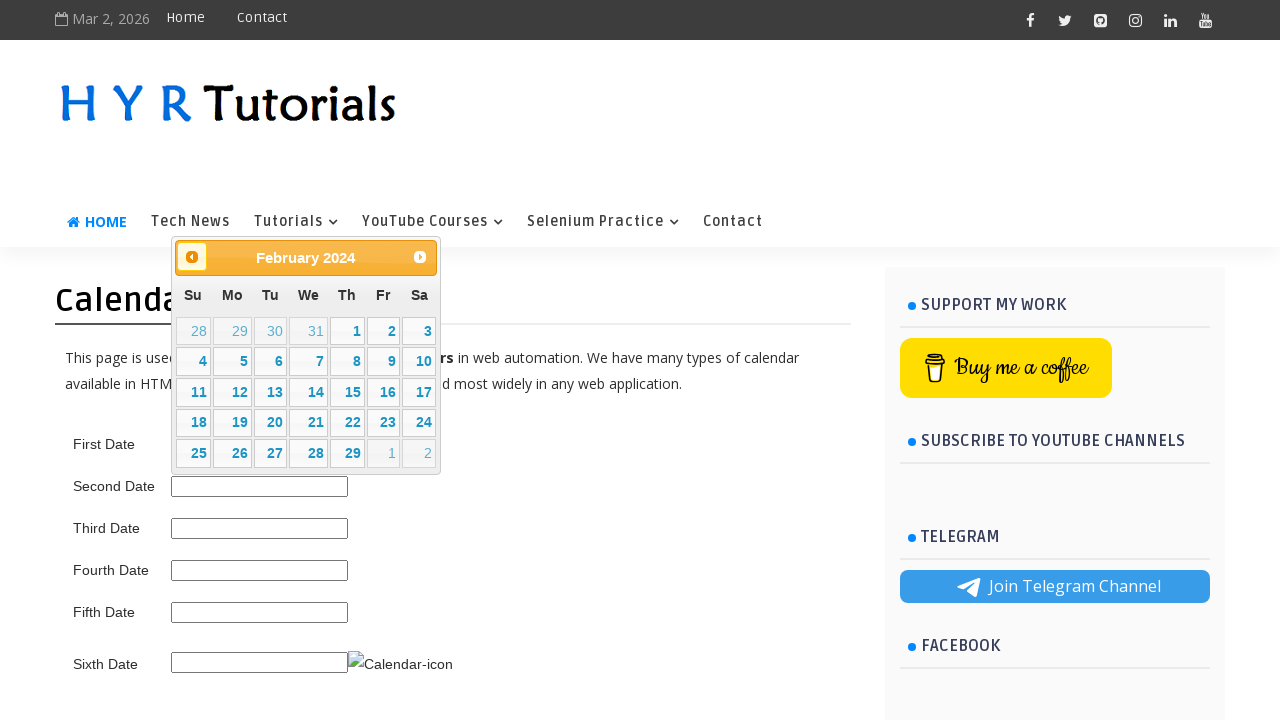

Clicked previous month button to navigate backwards at (192, 257) on .ui-datepicker-prev
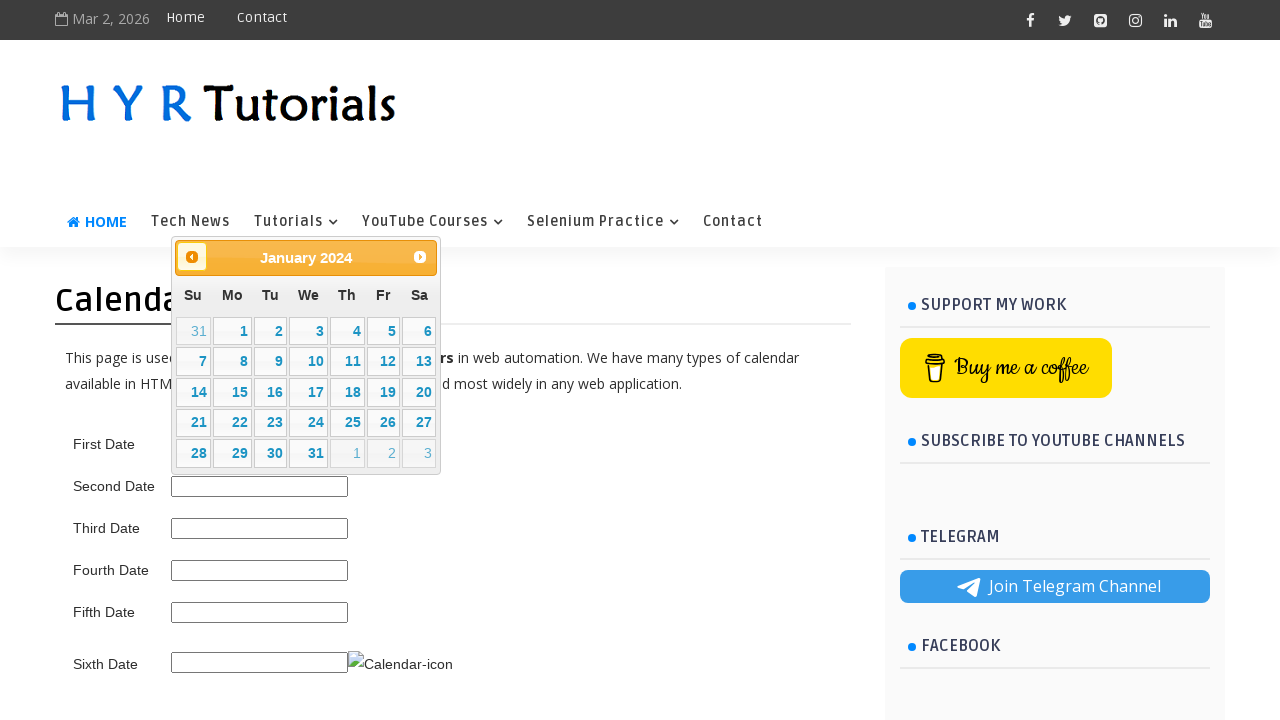

Retrieved updated calendar title after navigating backwards
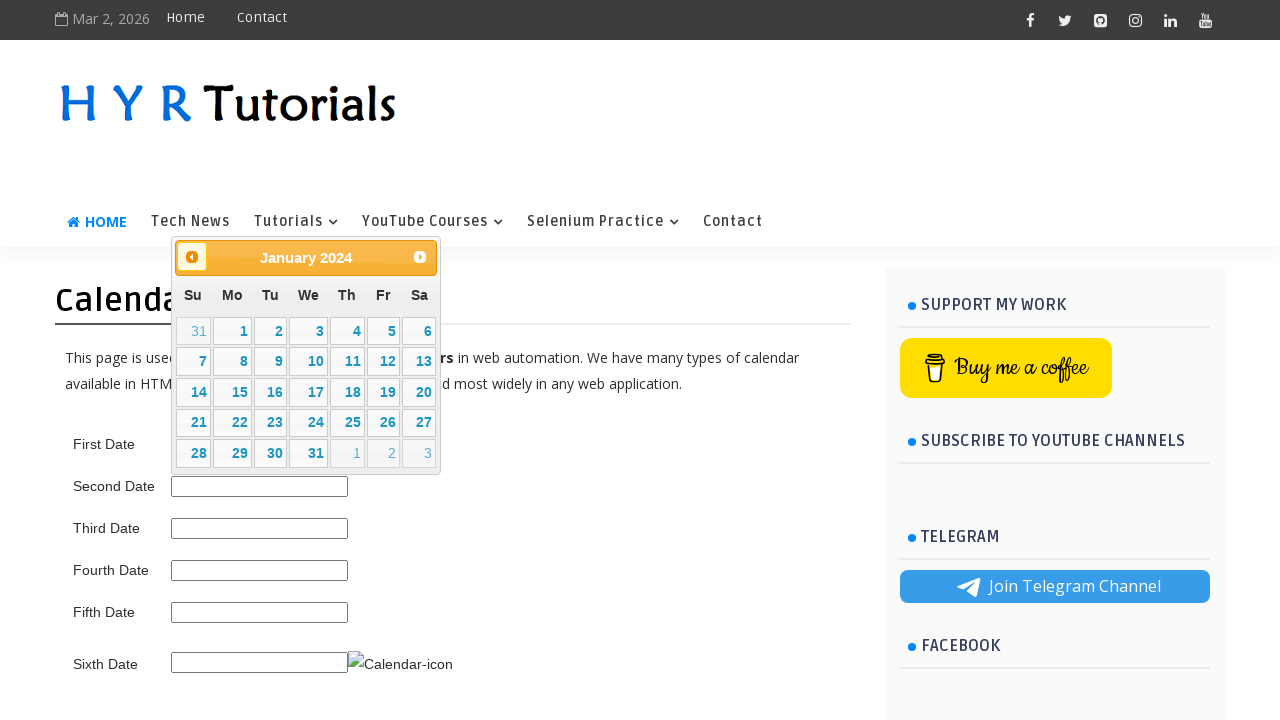

Clicked previous month button to navigate backwards at (192, 257) on .ui-datepicker-prev
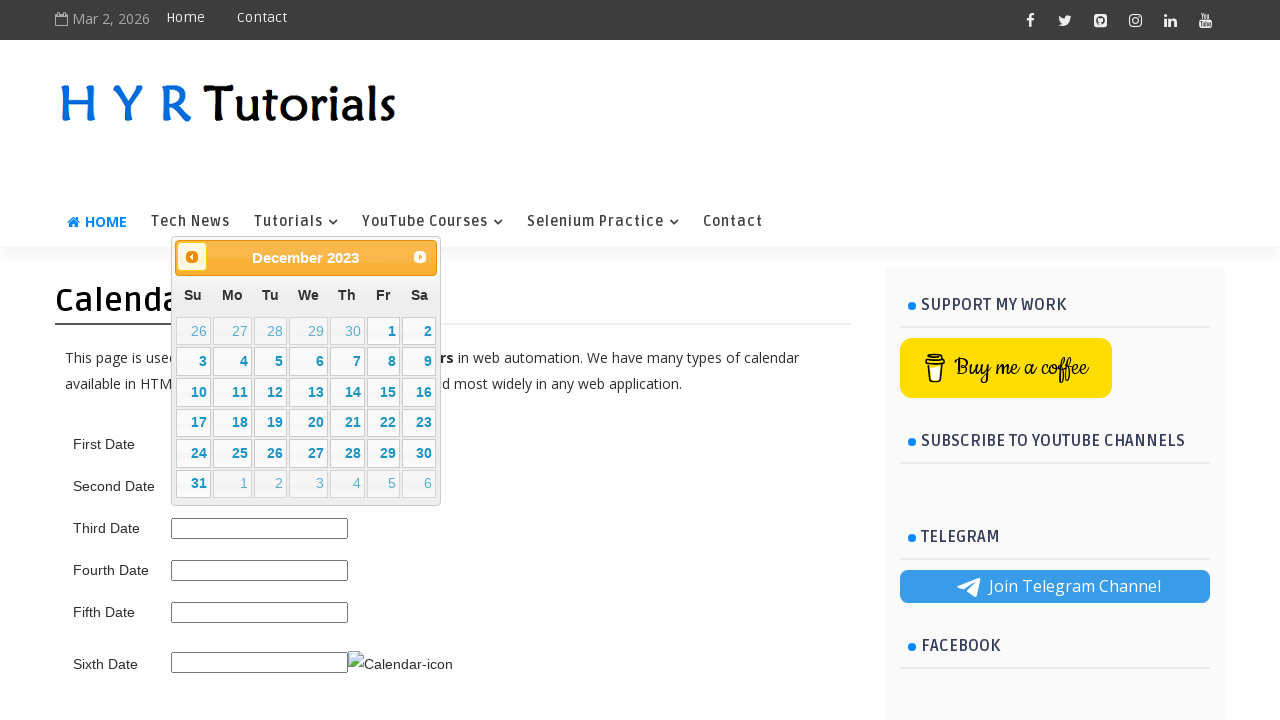

Retrieved updated calendar title after navigating backwards
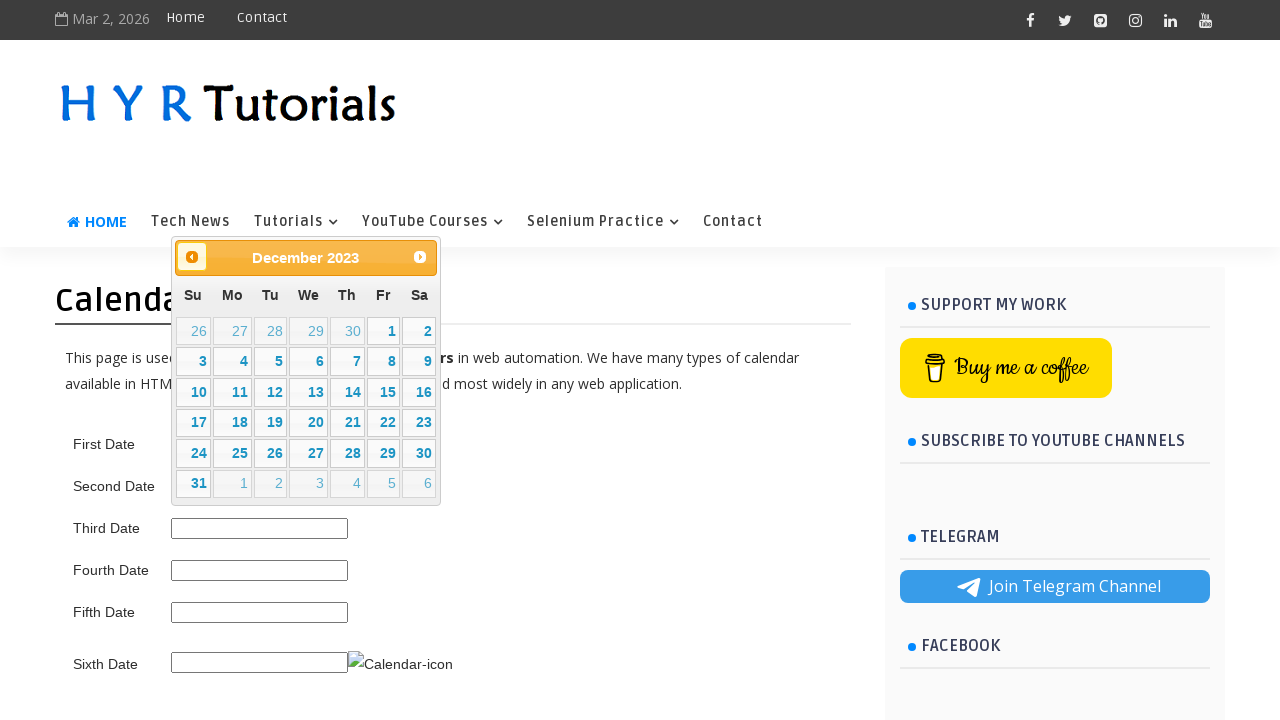

Clicked previous month button to navigate backwards at (192, 257) on .ui-datepicker-prev
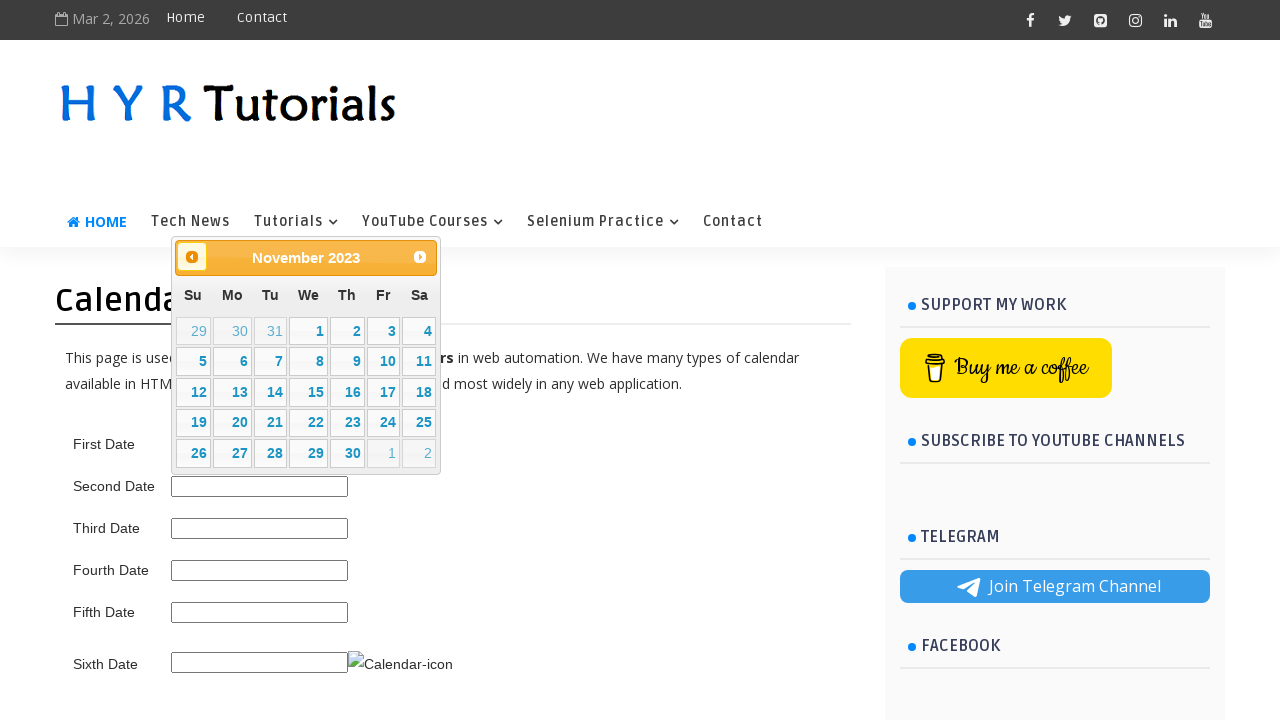

Retrieved updated calendar title after navigating backwards
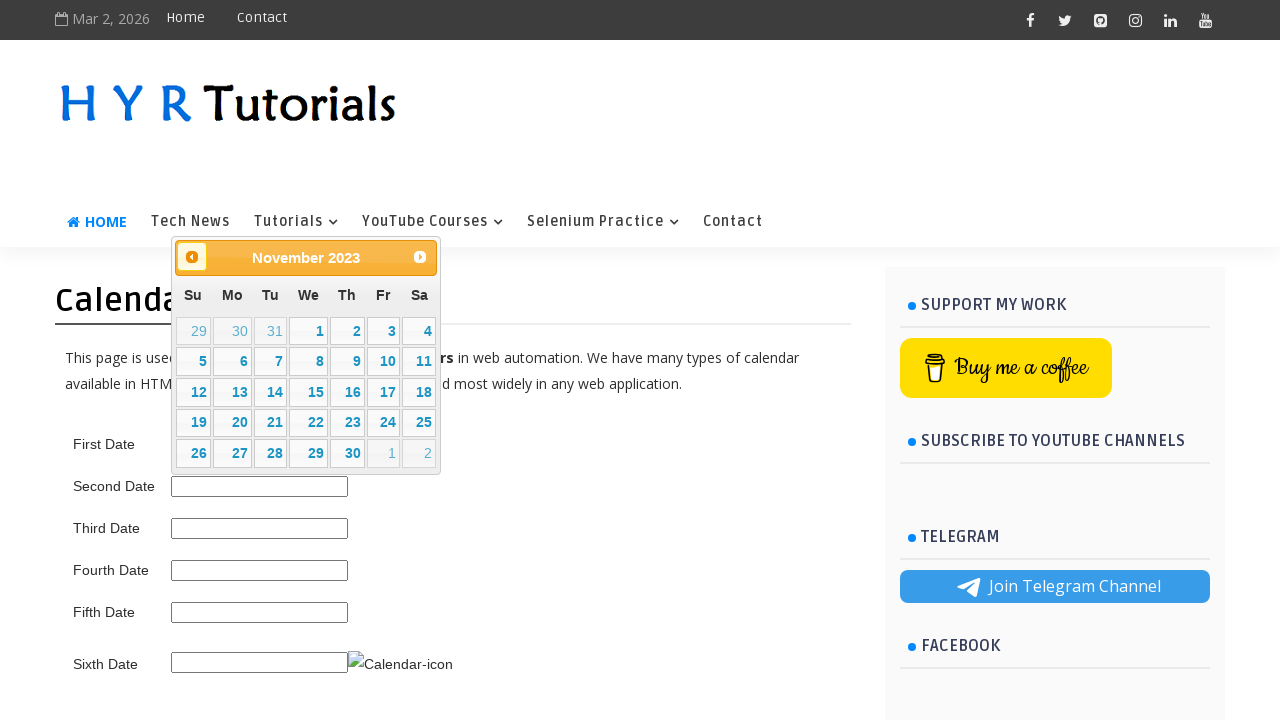

Clicked previous month button to navigate backwards at (192, 257) on .ui-datepicker-prev
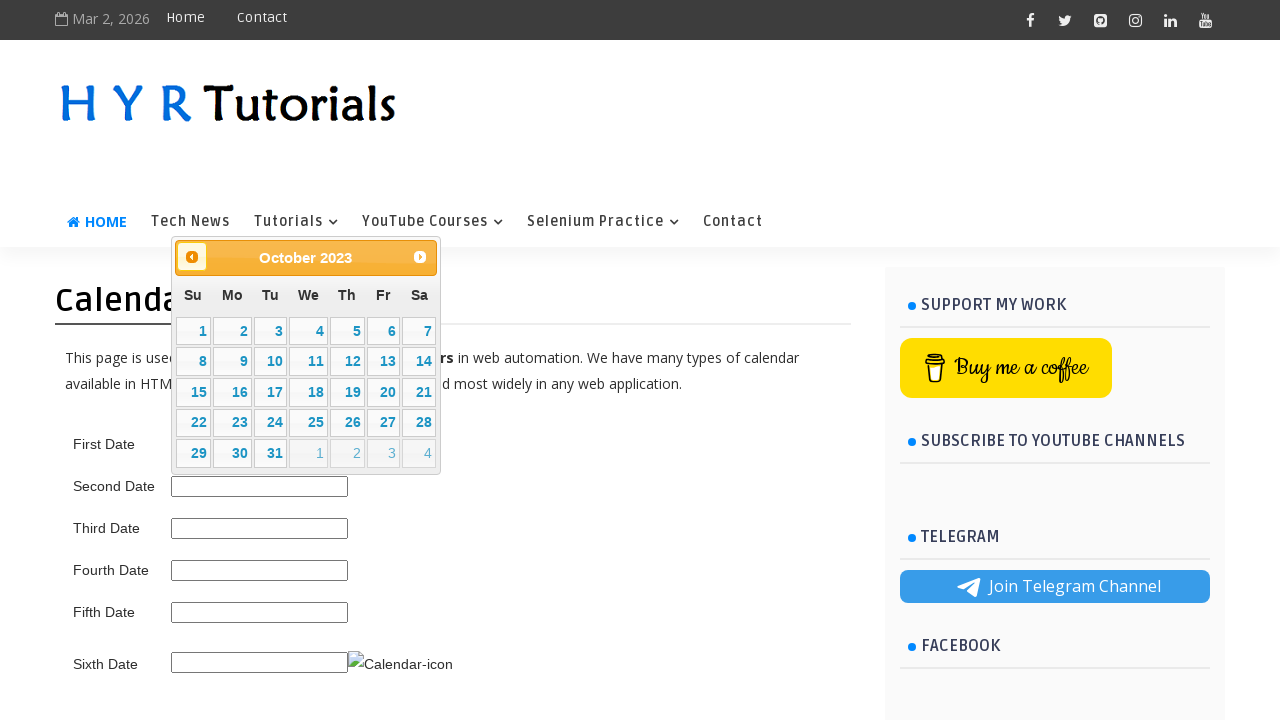

Retrieved updated calendar title after navigating backwards
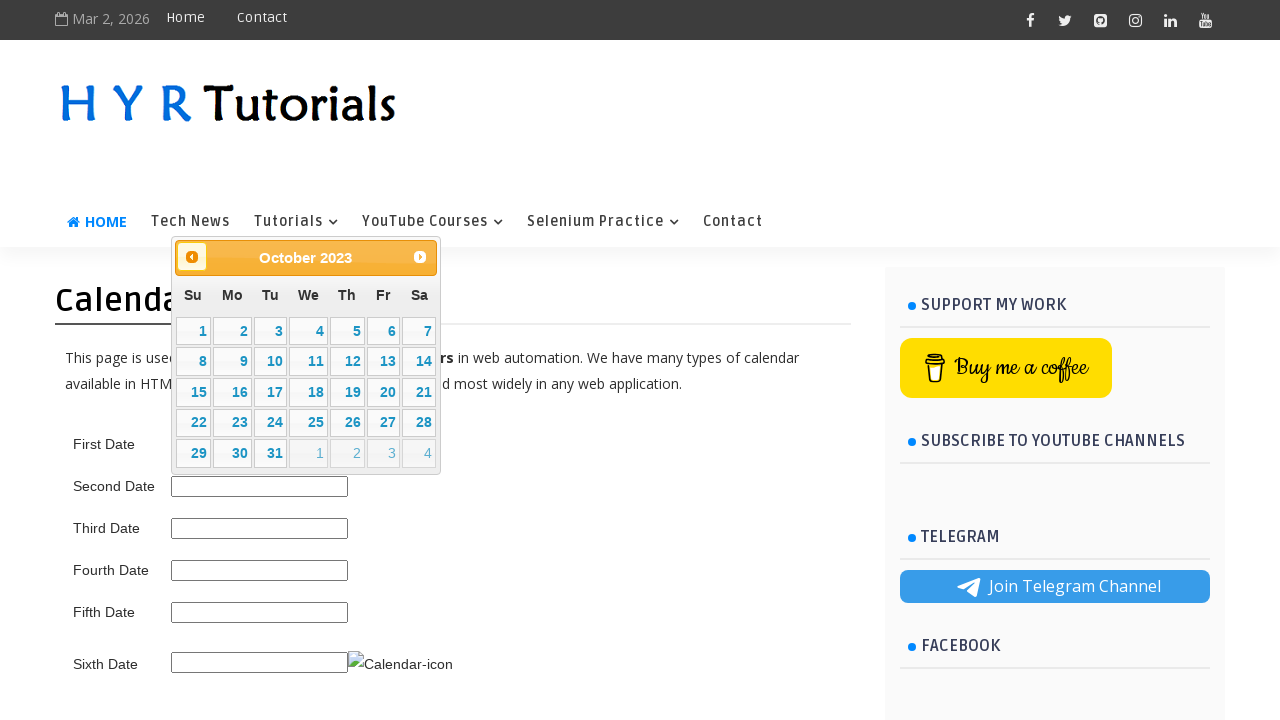

Clicked previous month button to navigate backwards at (192, 257) on .ui-datepicker-prev
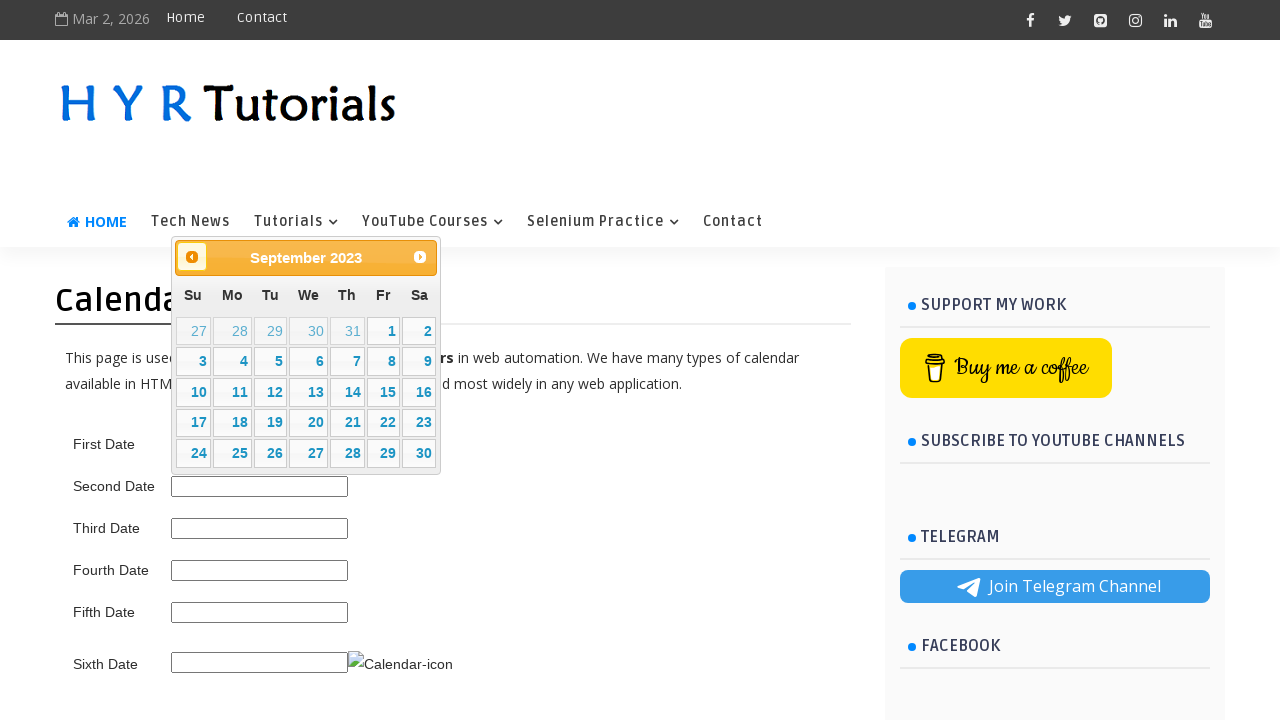

Retrieved updated calendar title after navigating backwards
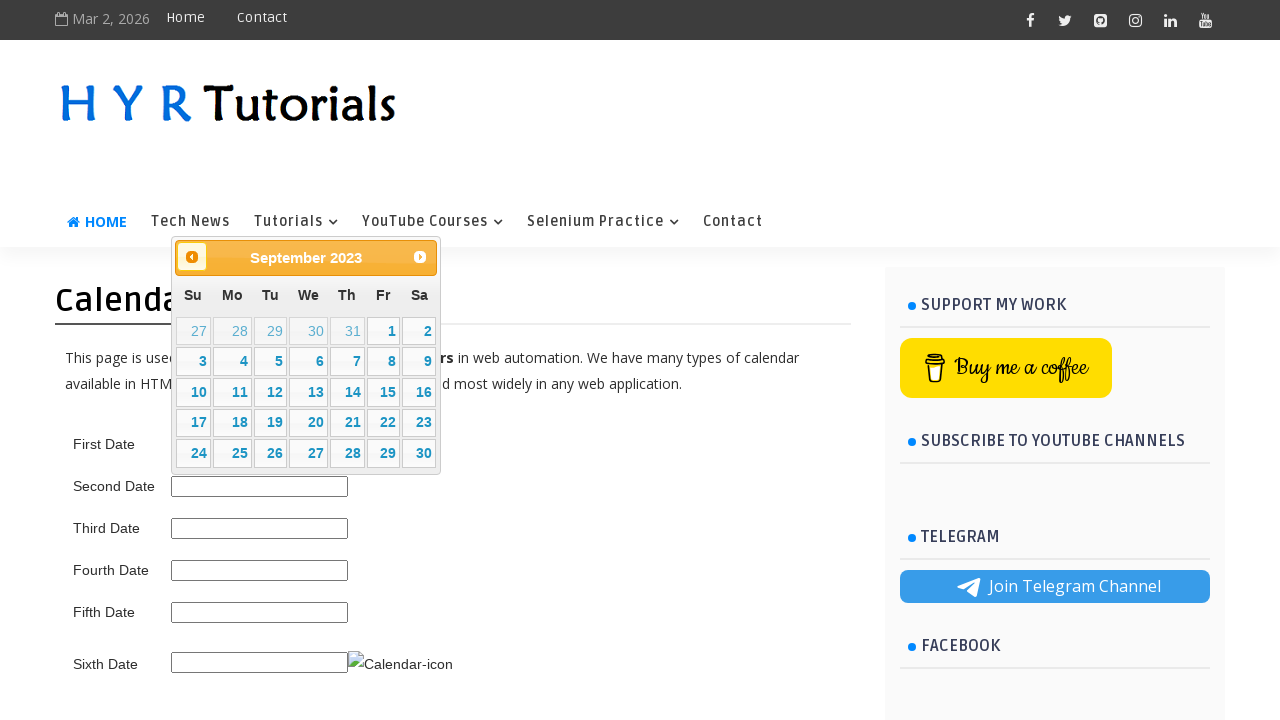

Clicked previous month button to navigate backwards at (192, 257) on .ui-datepicker-prev
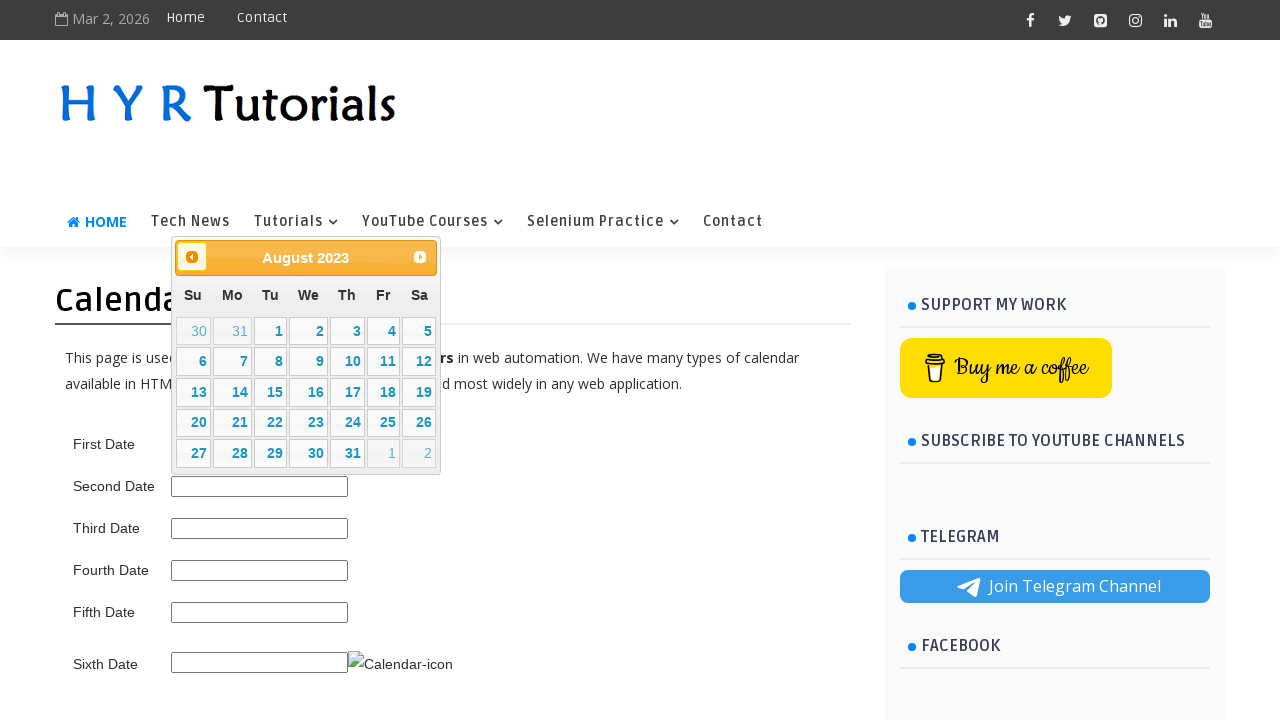

Retrieved updated calendar title after navigating backwards
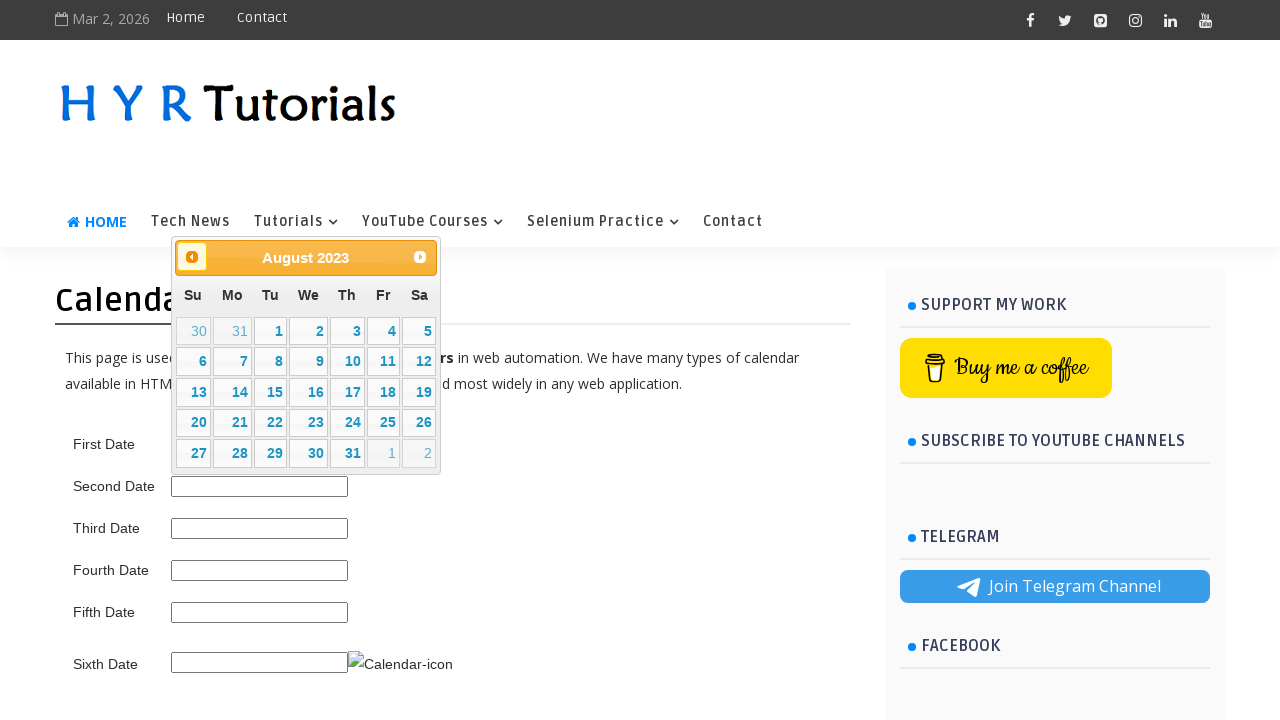

Clicked previous month button to navigate backwards at (192, 257) on .ui-datepicker-prev
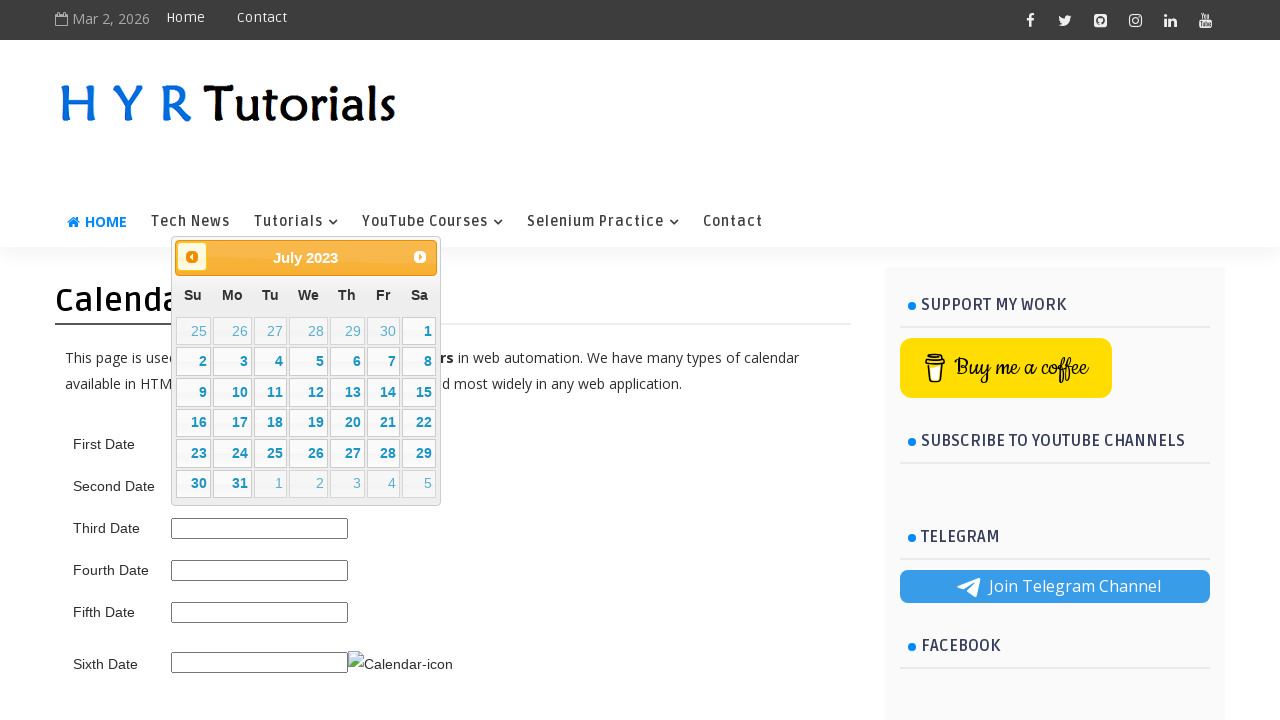

Retrieved updated calendar title after navigating backwards
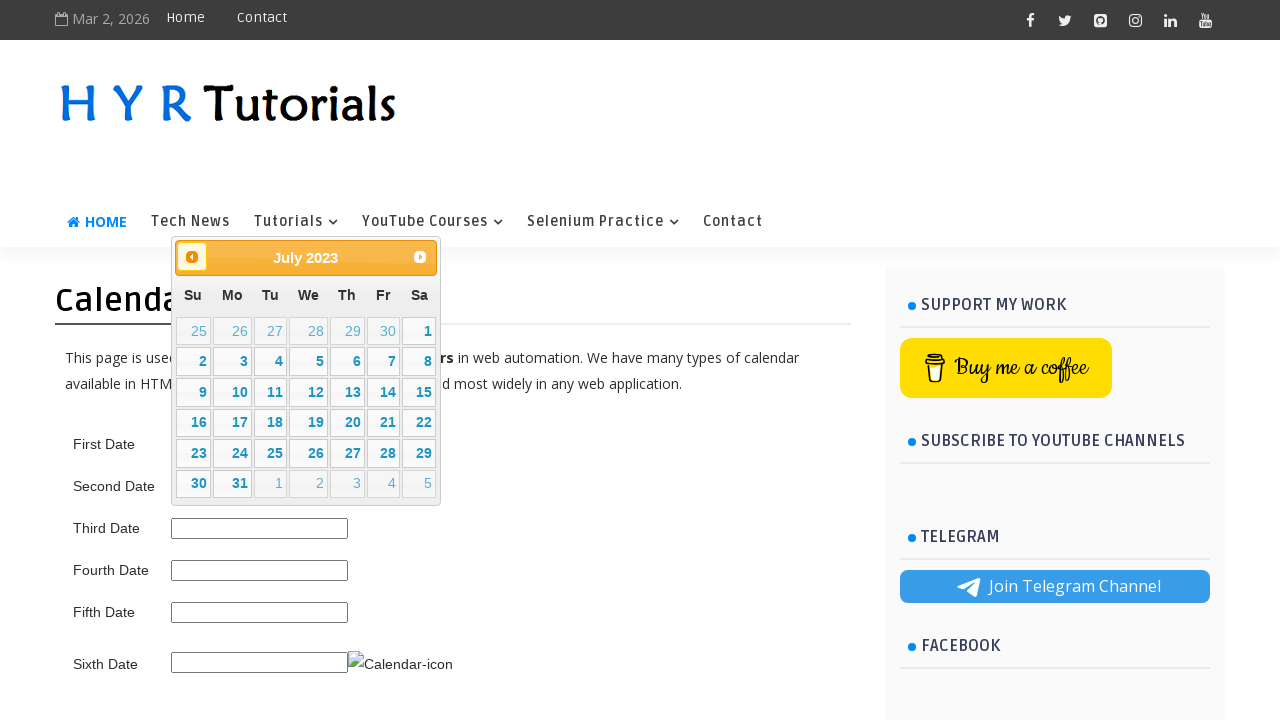

Clicked previous month button to navigate backwards at (192, 257) on .ui-datepicker-prev
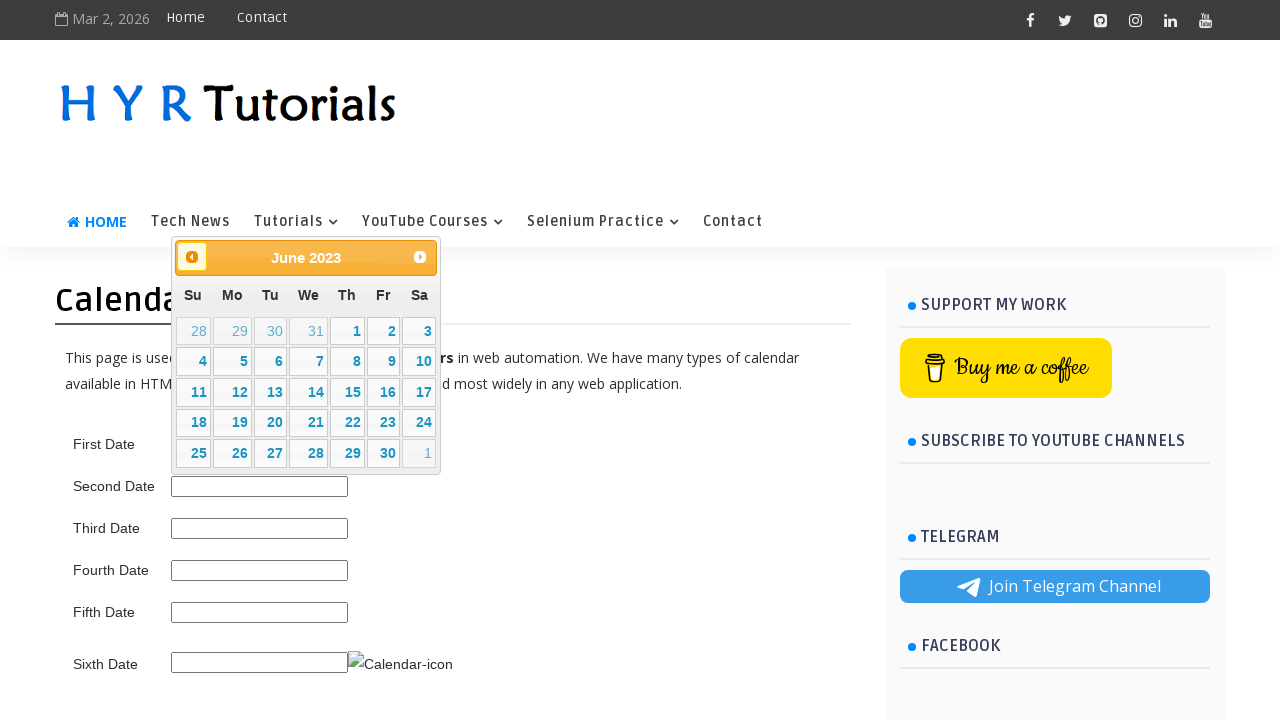

Retrieved updated calendar title after navigating backwards
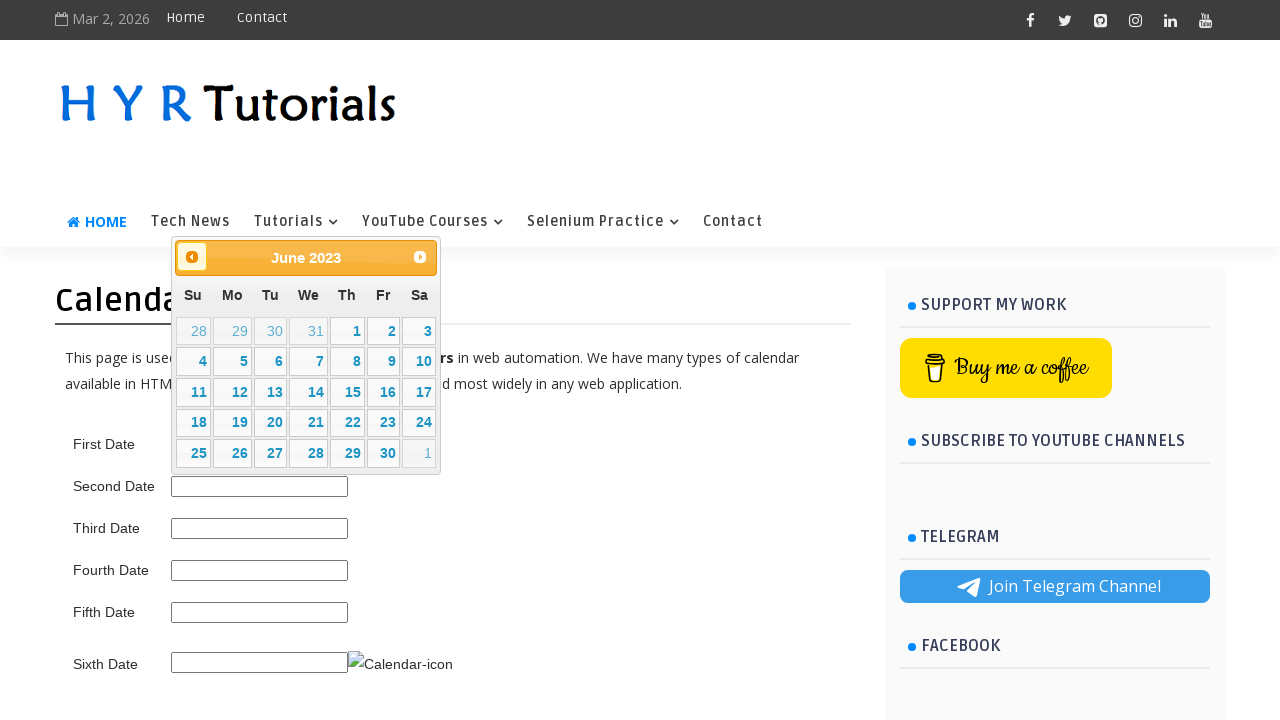

Clicked previous month button to navigate backwards at (192, 257) on .ui-datepicker-prev
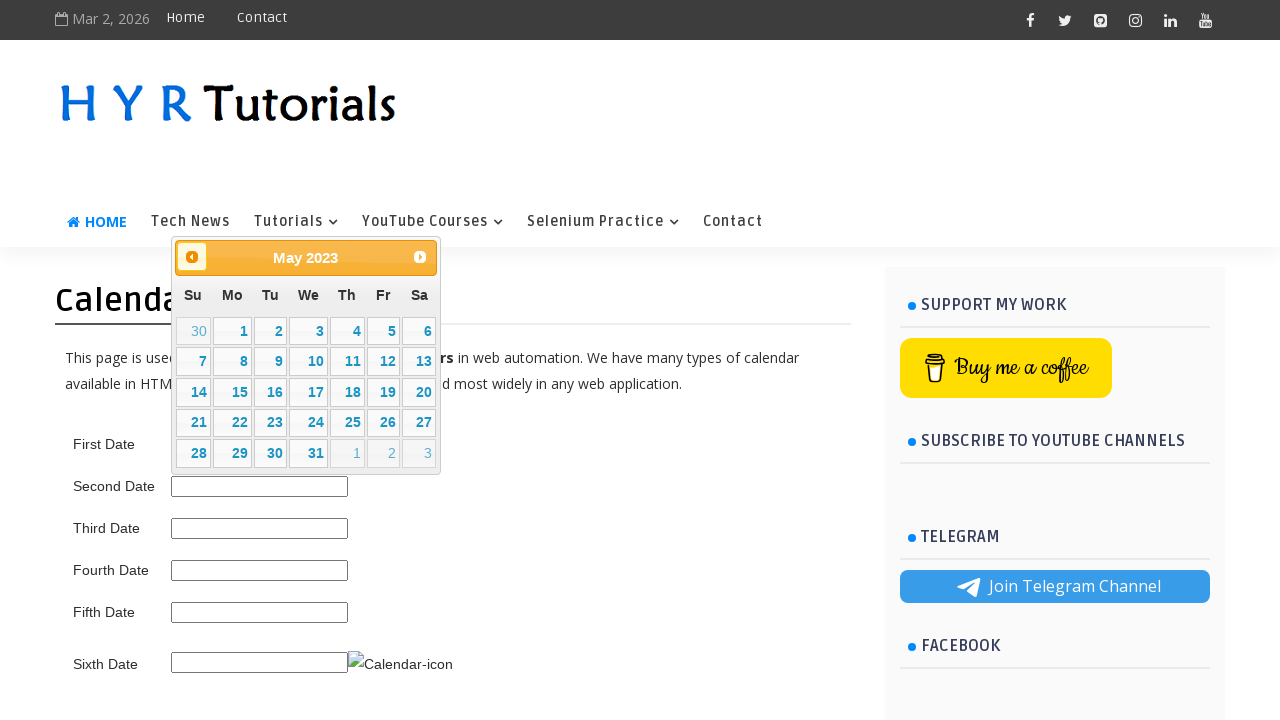

Retrieved updated calendar title after navigating backwards
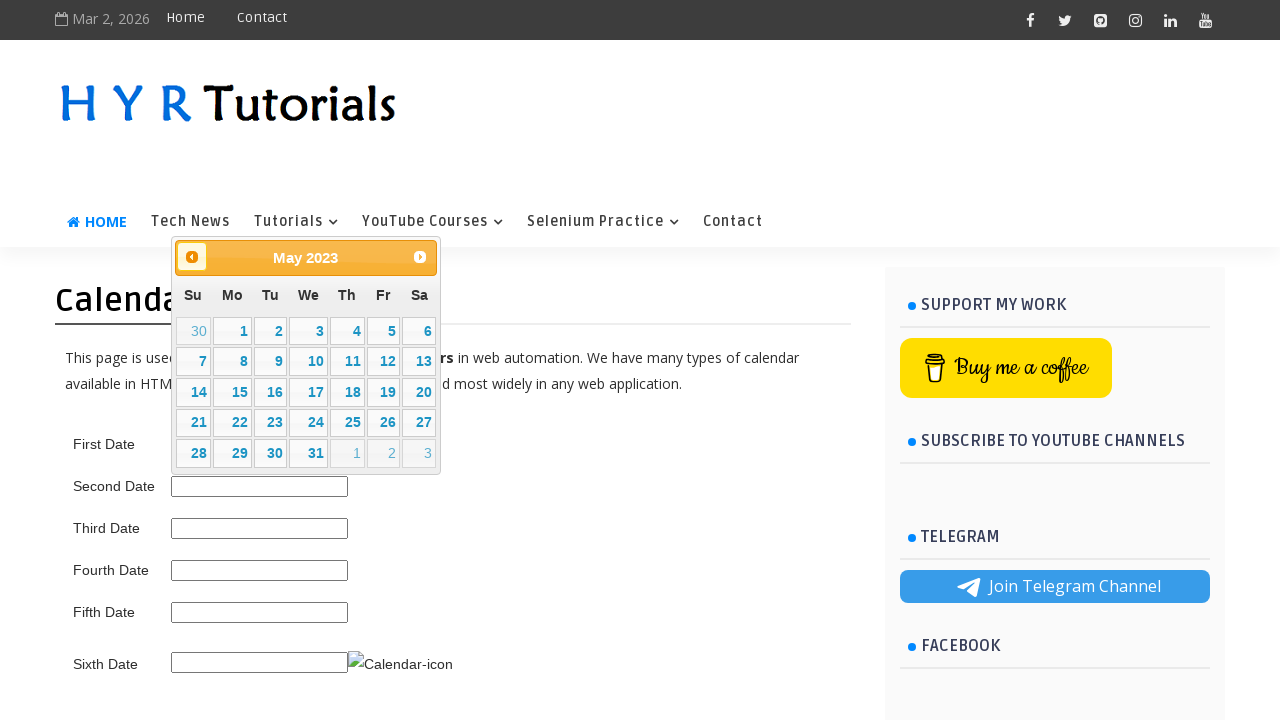

Clicked previous month button to navigate backwards at (192, 257) on .ui-datepicker-prev
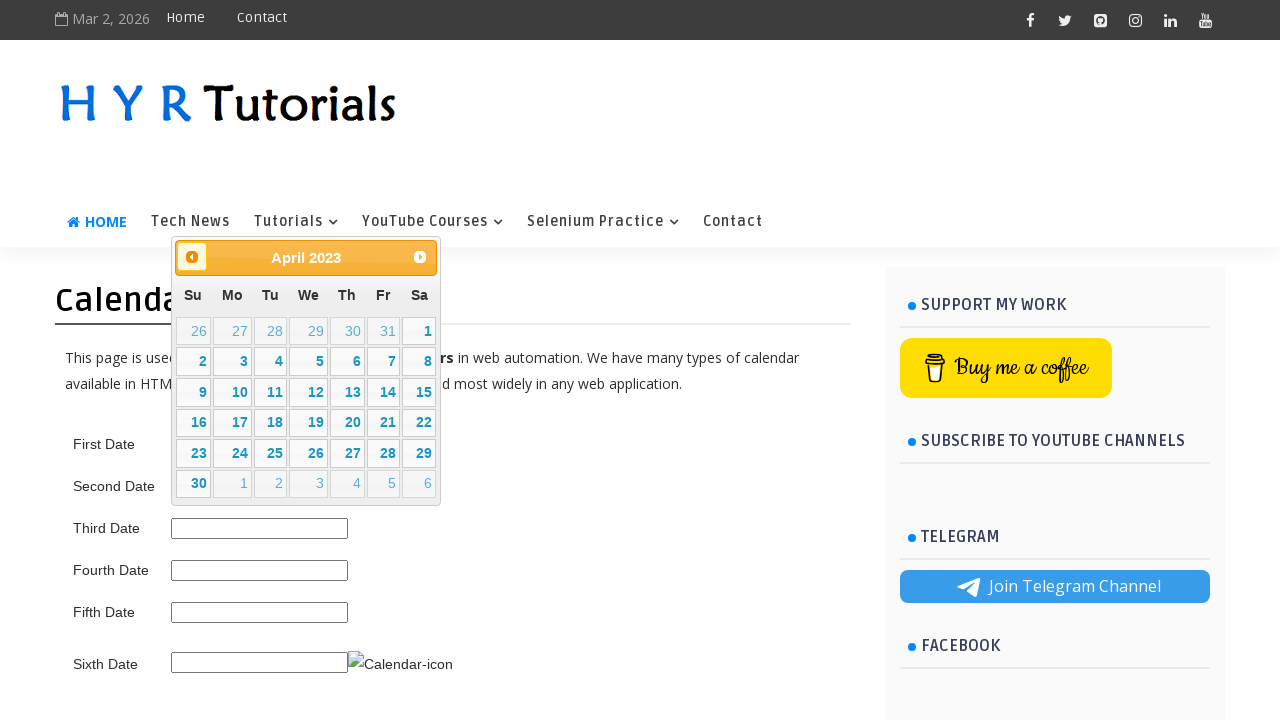

Retrieved updated calendar title after navigating backwards
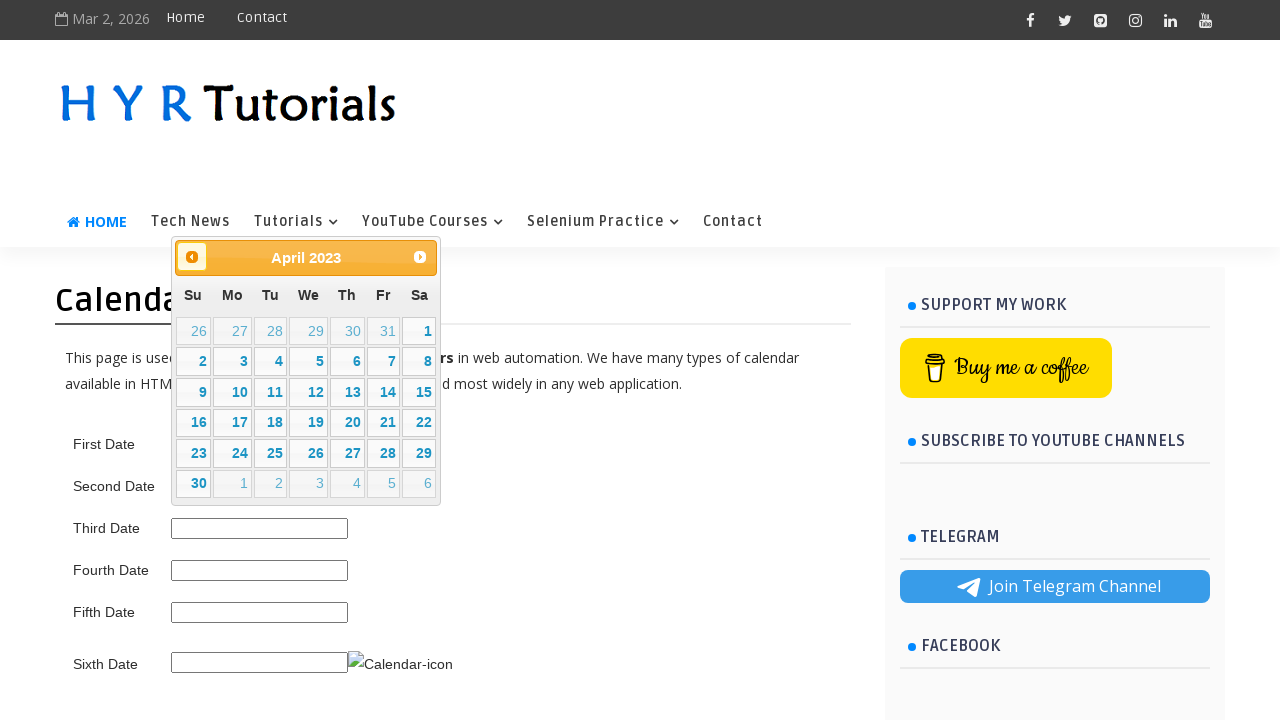

Clicked previous month button to navigate backwards at (192, 257) on .ui-datepicker-prev
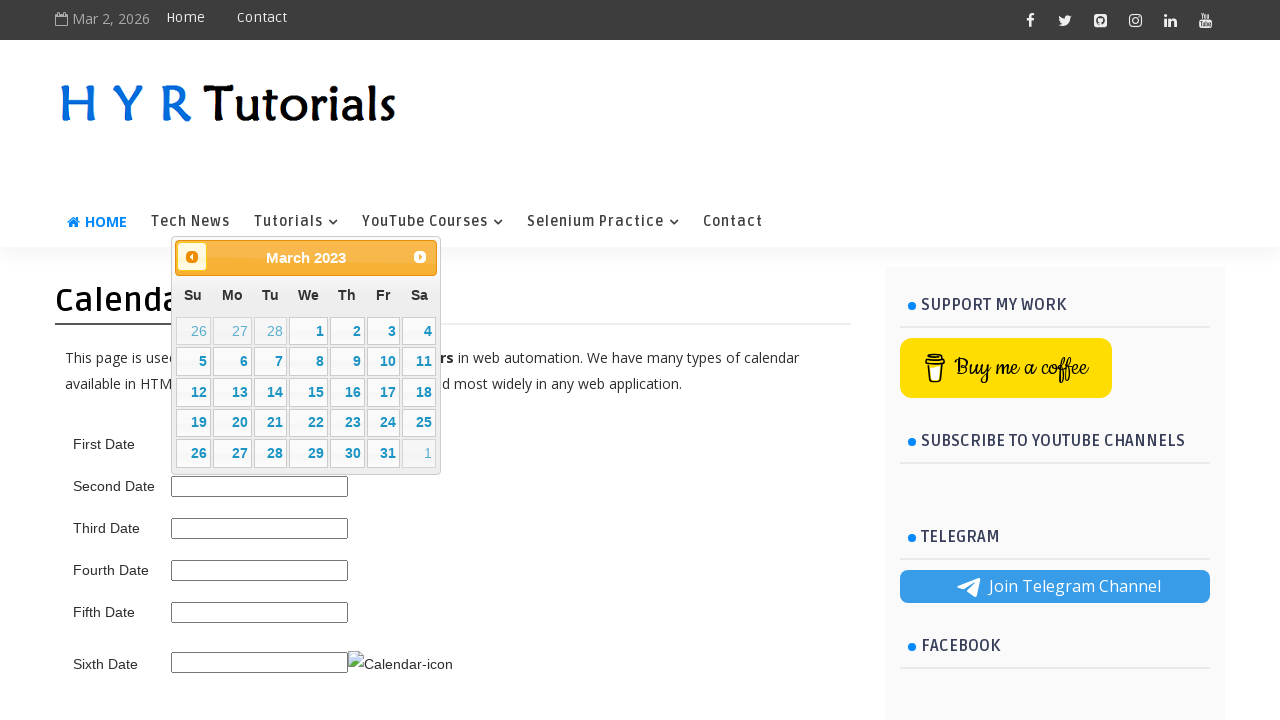

Retrieved updated calendar title after navigating backwards
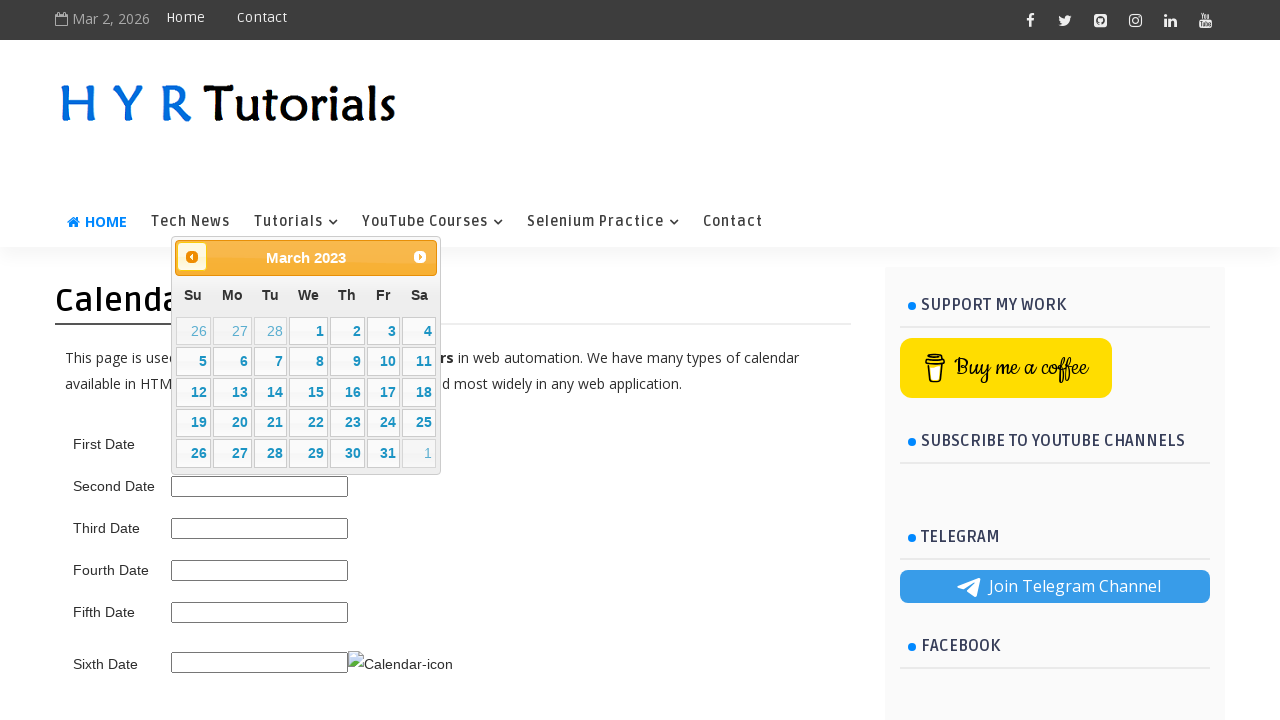

Clicked previous month button to navigate backwards at (192, 257) on .ui-datepicker-prev
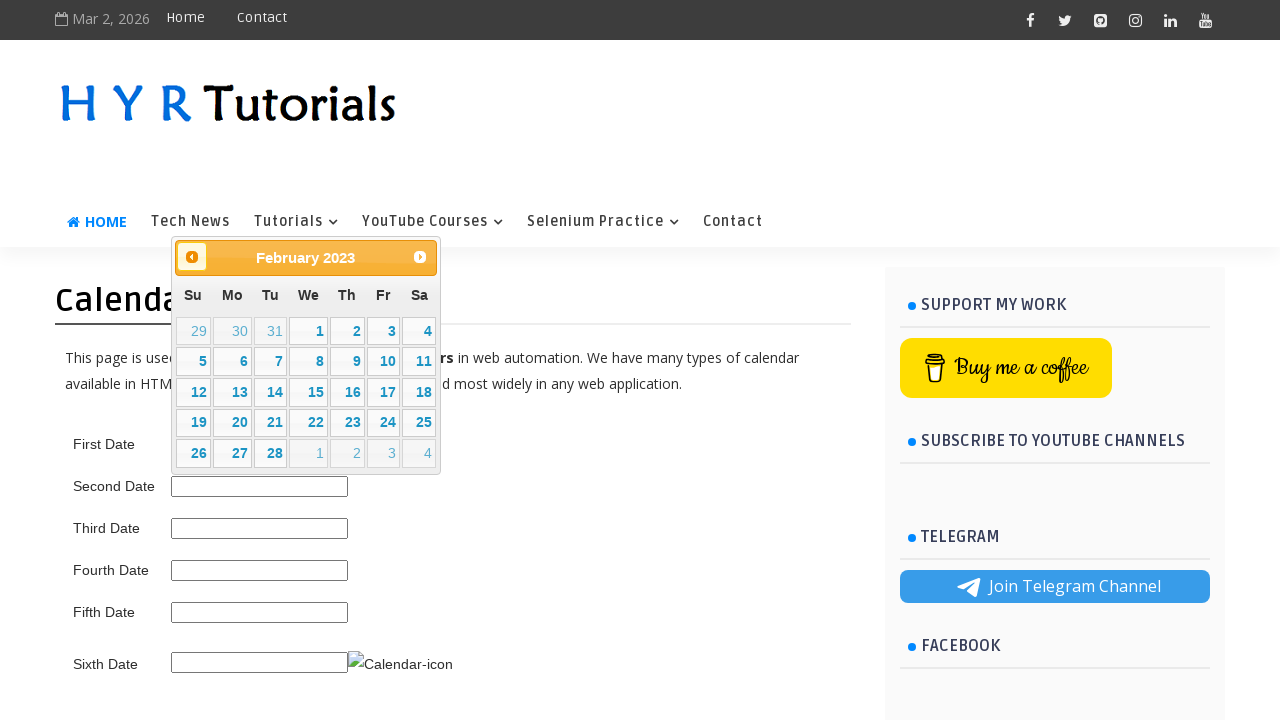

Retrieved updated calendar title after navigating backwards
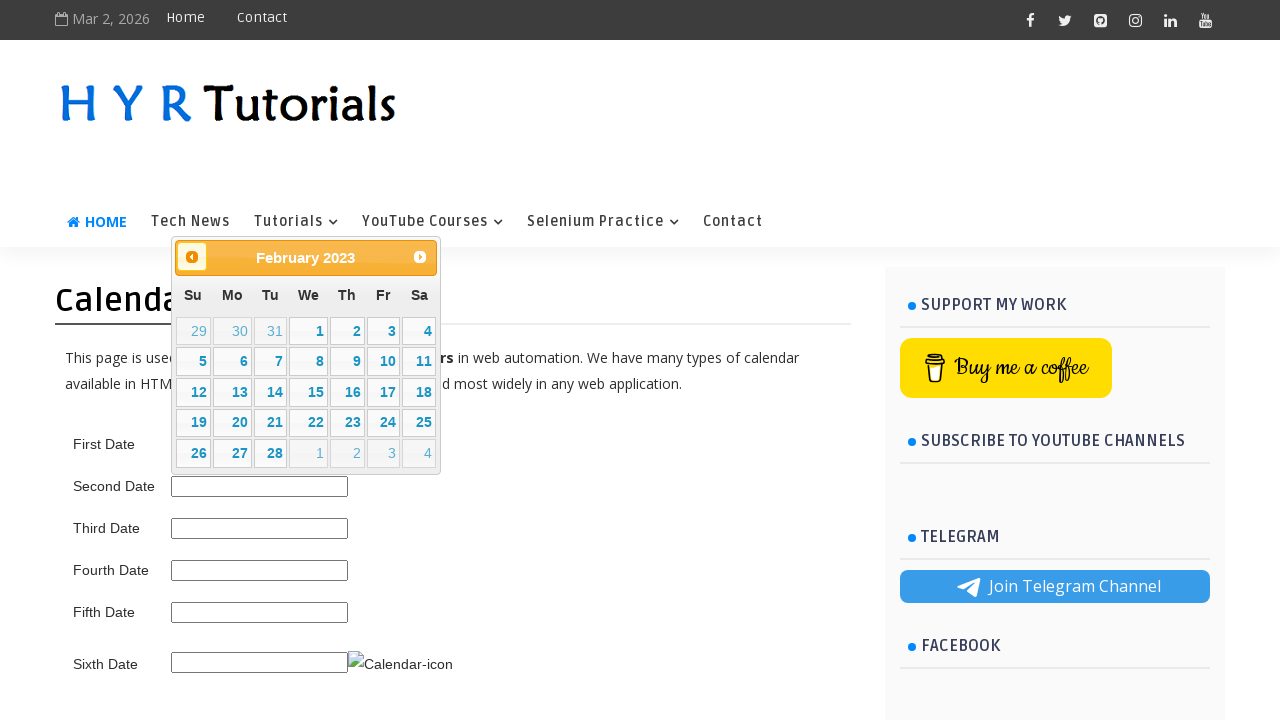

Clicked previous month button to navigate backwards at (192, 257) on .ui-datepicker-prev
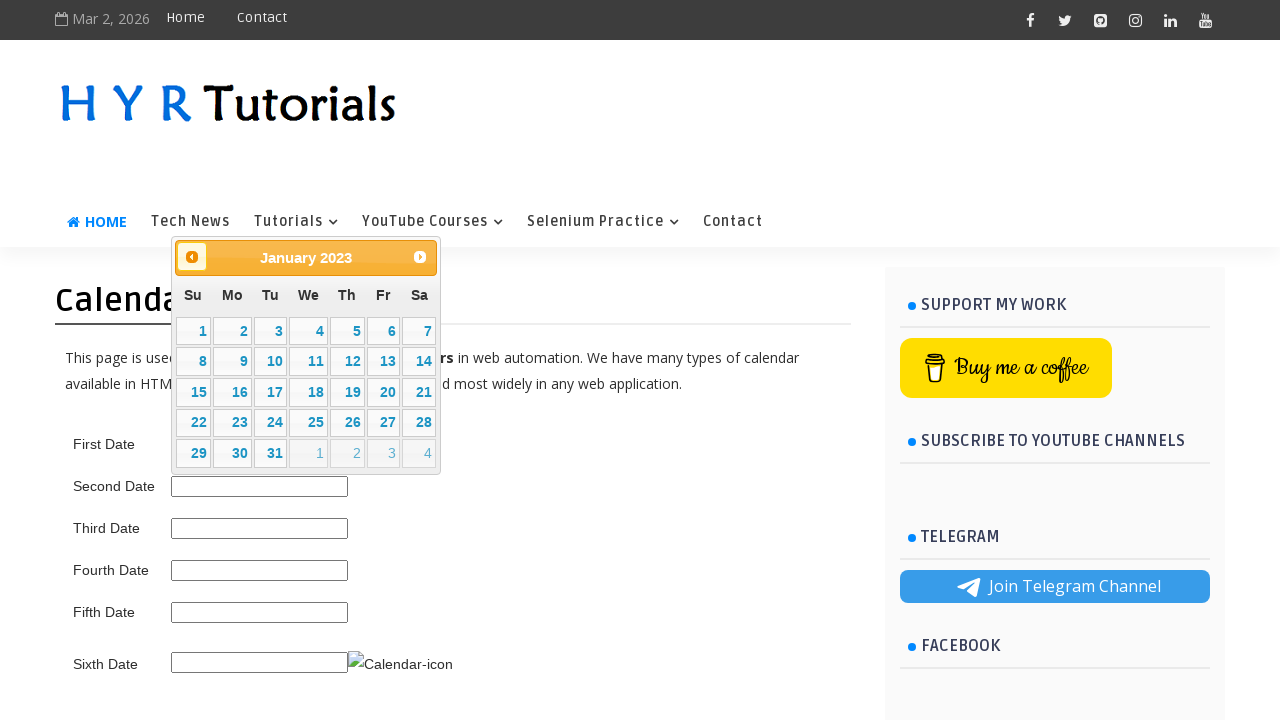

Retrieved updated calendar title after navigating backwards
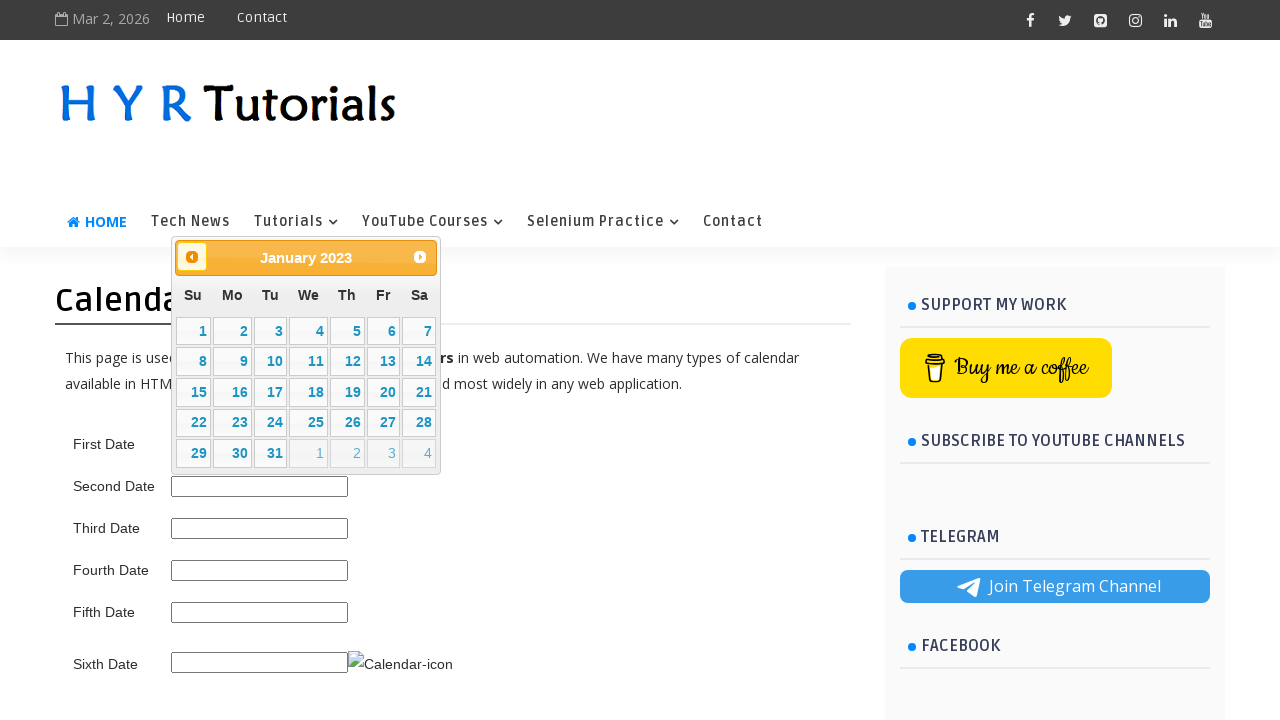

Clicked previous month button to navigate backwards at (192, 257) on .ui-datepicker-prev
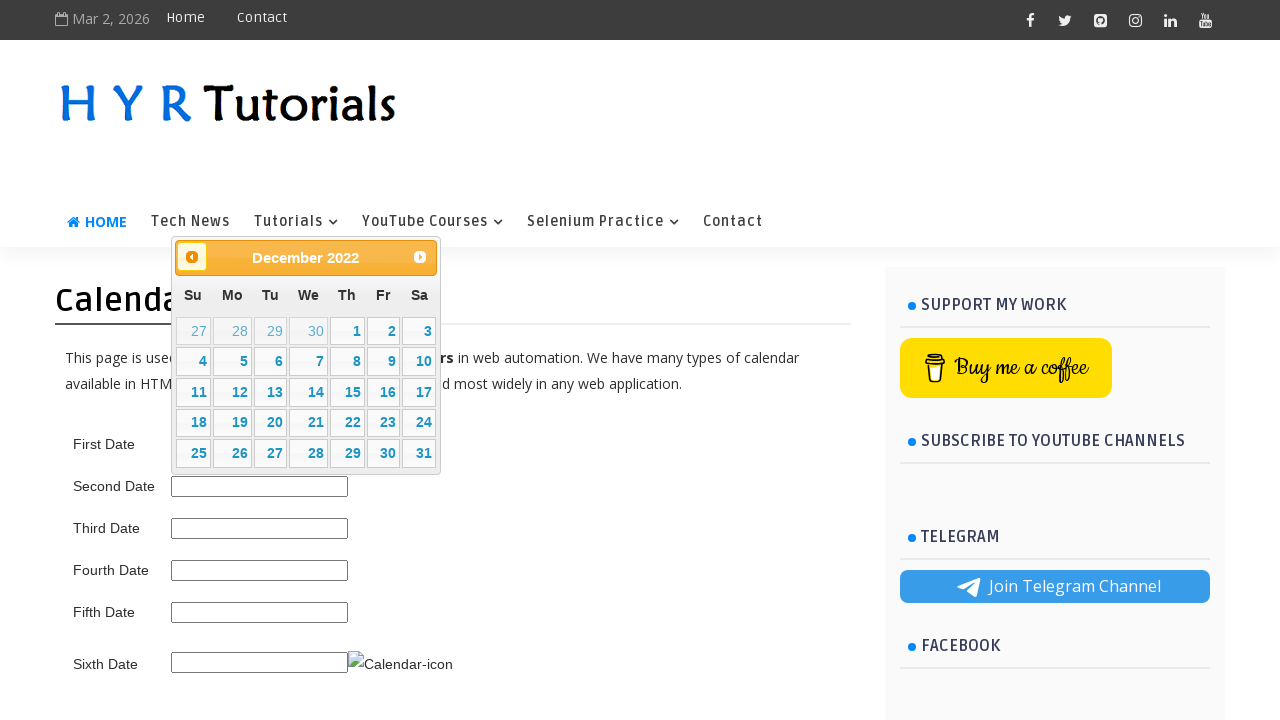

Retrieved updated calendar title after navigating backwards
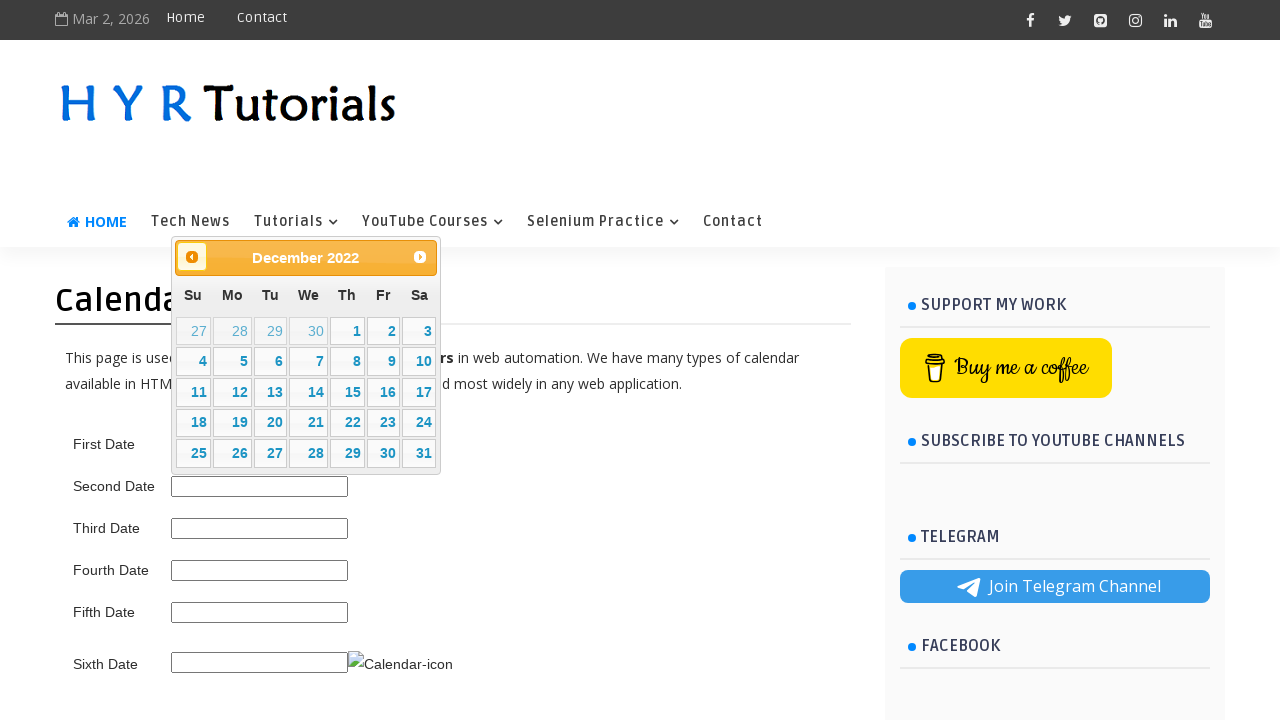

Clicked previous month button to navigate backwards at (192, 257) on .ui-datepicker-prev
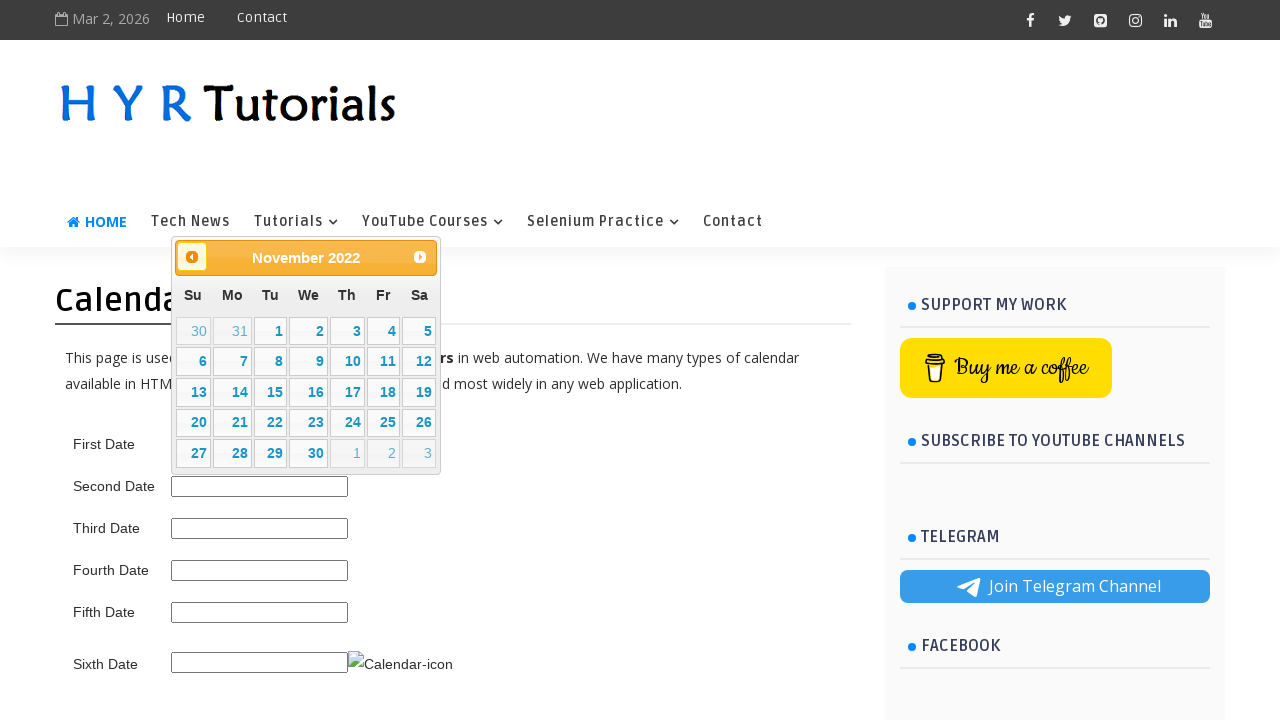

Retrieved updated calendar title after navigating backwards
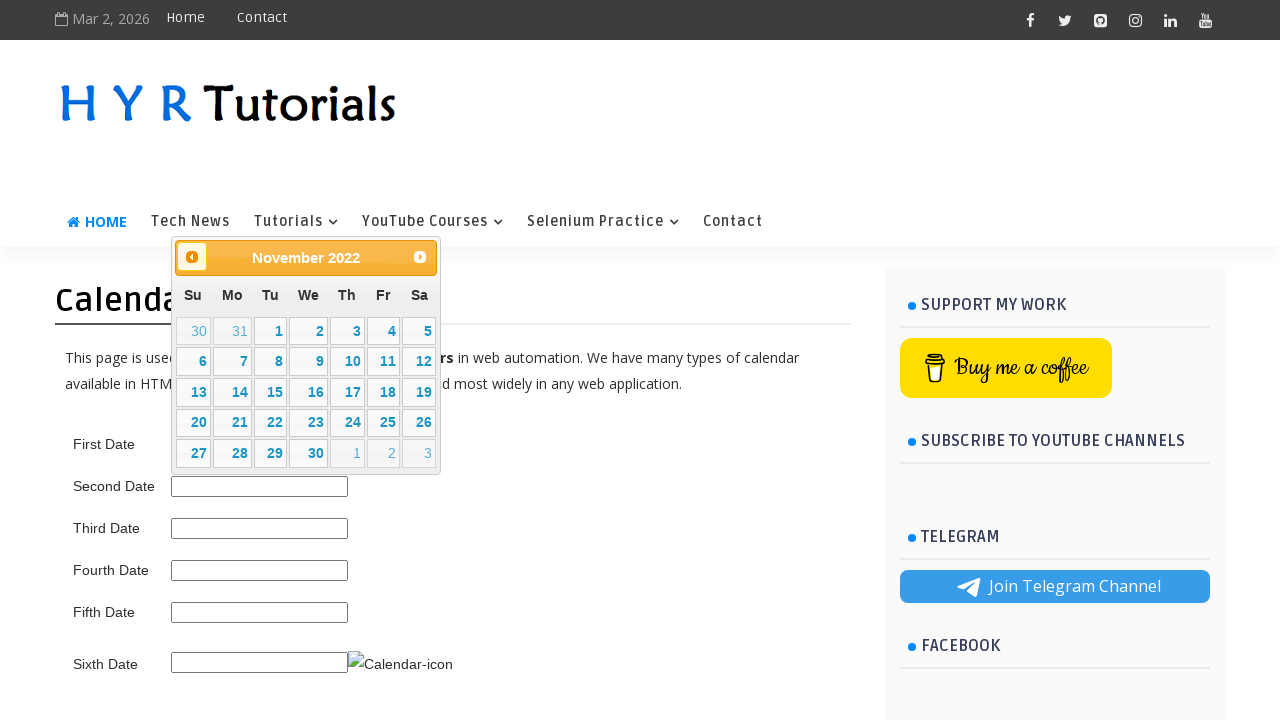

Clicked previous month button to navigate backwards at (192, 257) on .ui-datepicker-prev
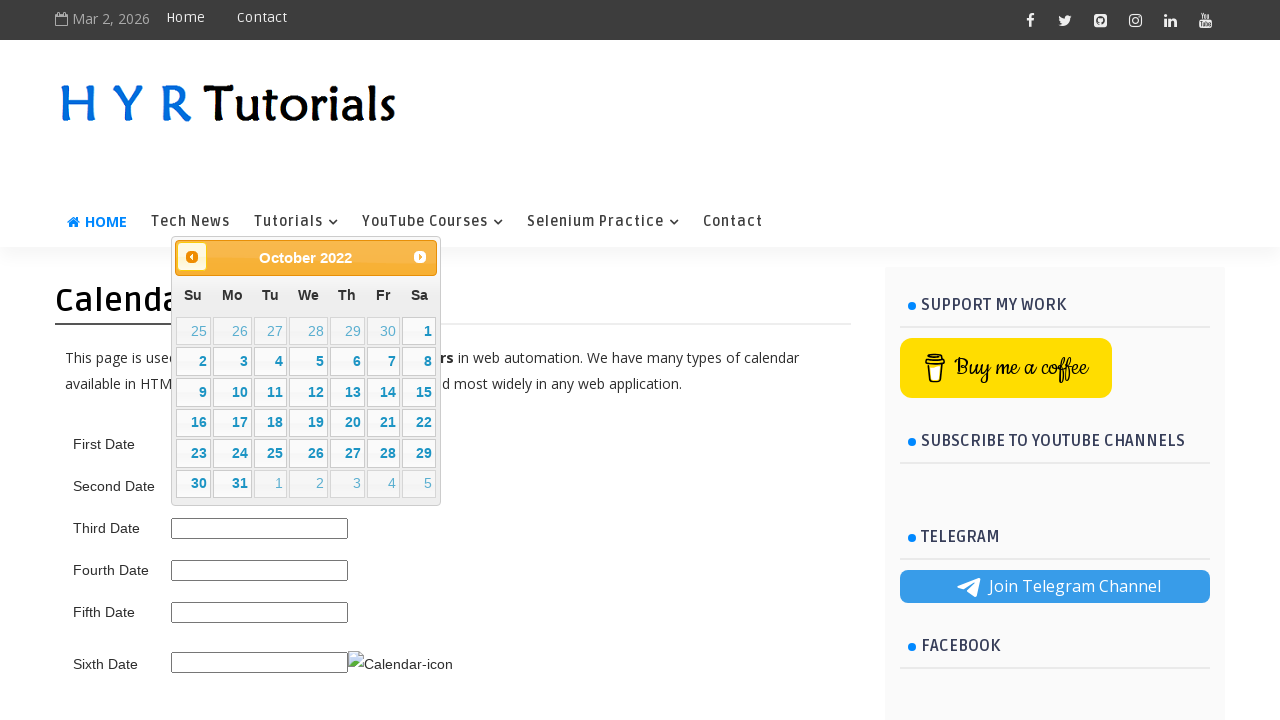

Retrieved updated calendar title after navigating backwards
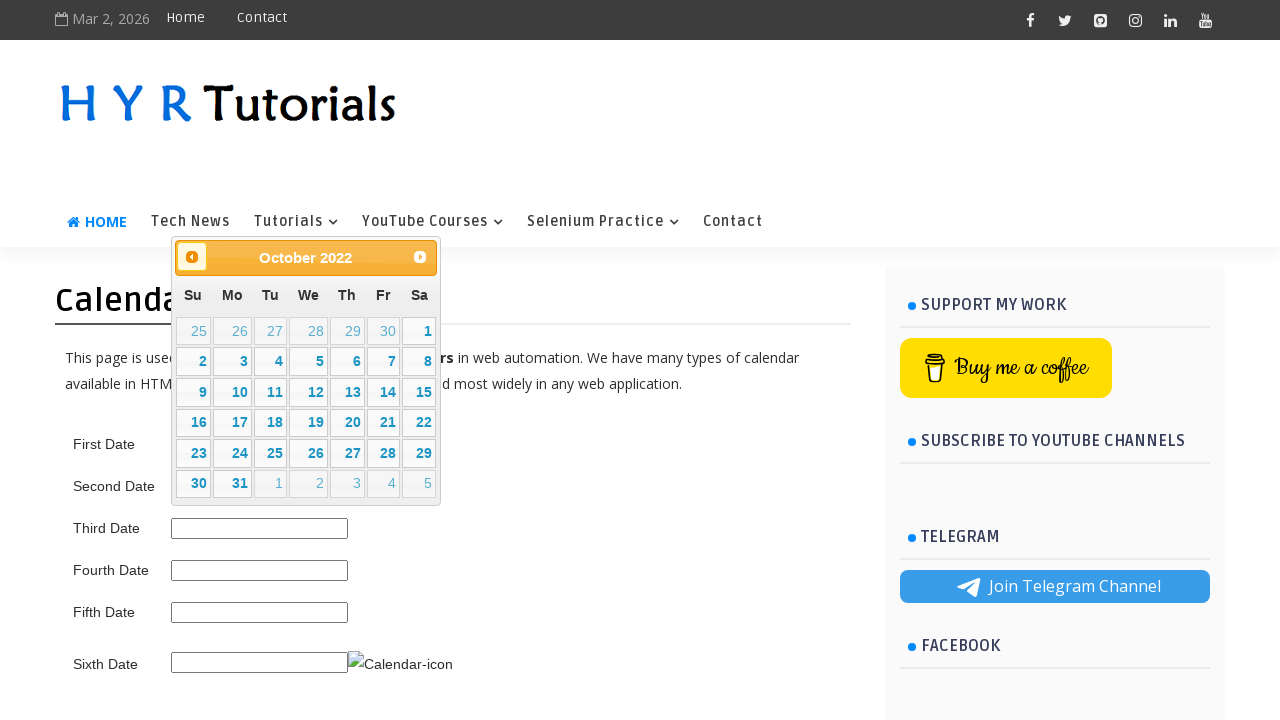

Clicked previous month button to navigate backwards at (192, 257) on .ui-datepicker-prev
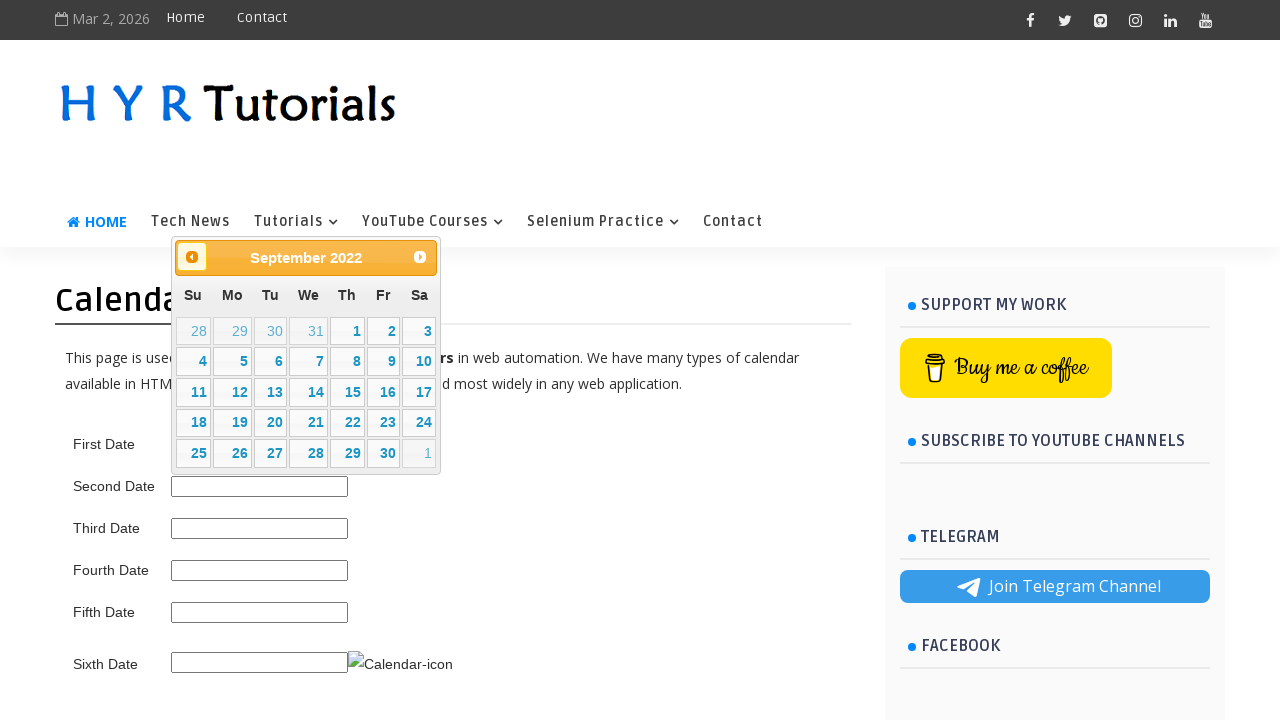

Retrieved updated calendar title after navigating backwards
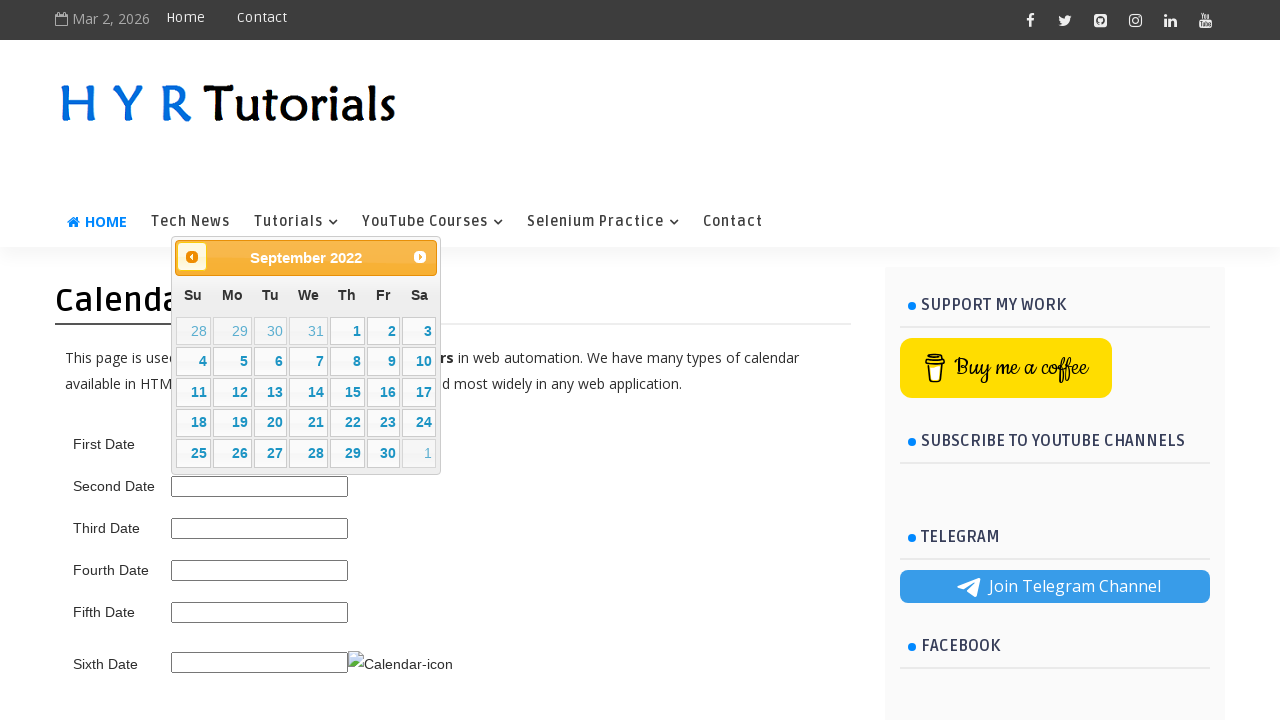

Clicked previous month button to navigate backwards at (192, 257) on .ui-datepicker-prev
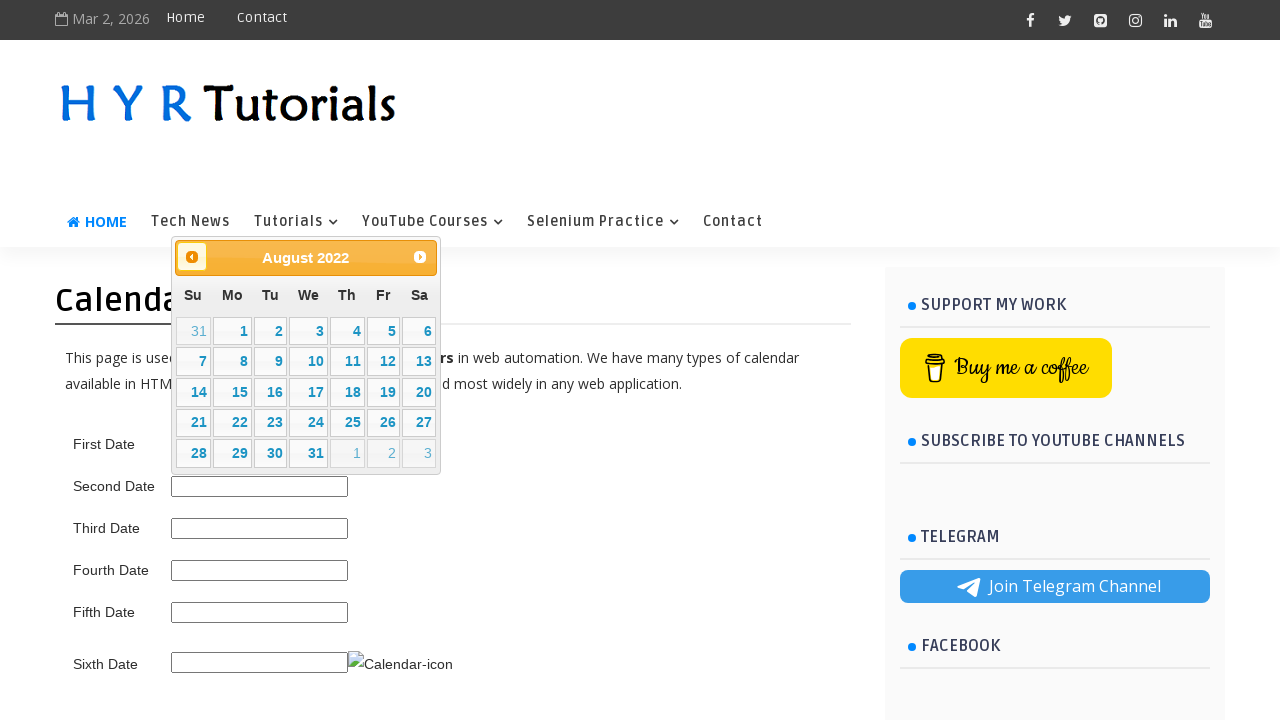

Retrieved updated calendar title after navigating backwards
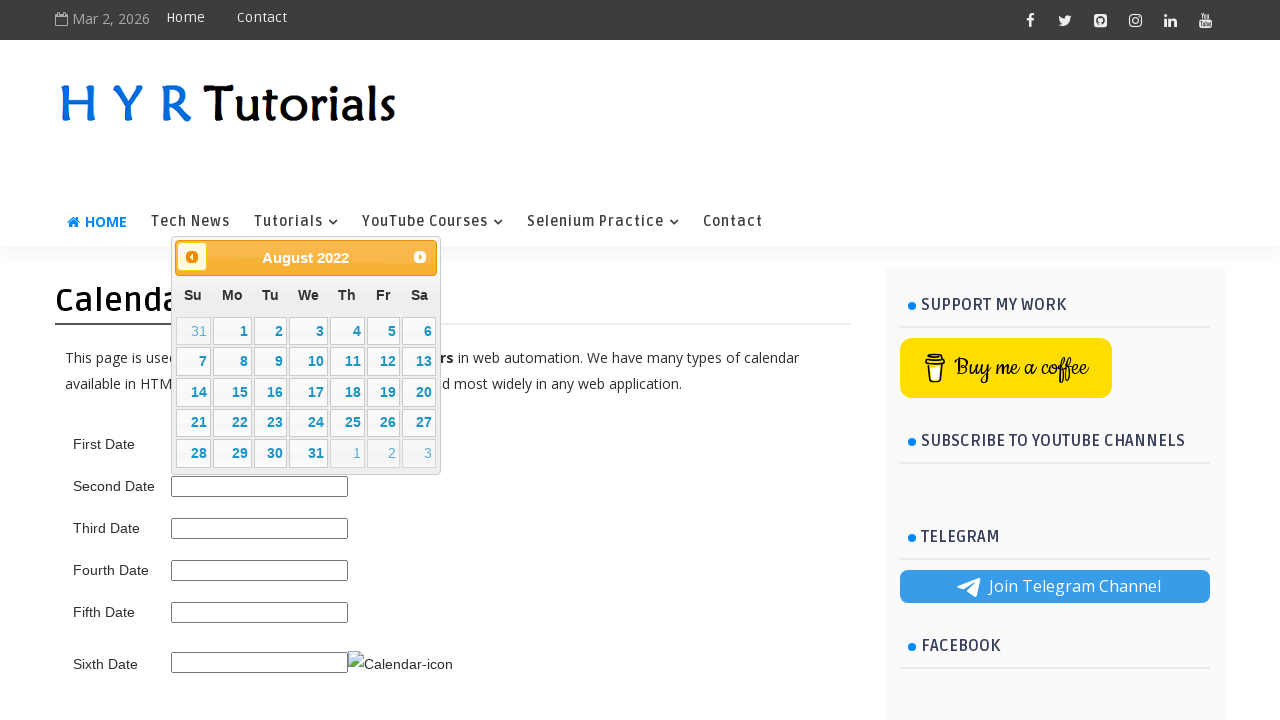

Clicked previous month button to navigate backwards at (192, 257) on .ui-datepicker-prev
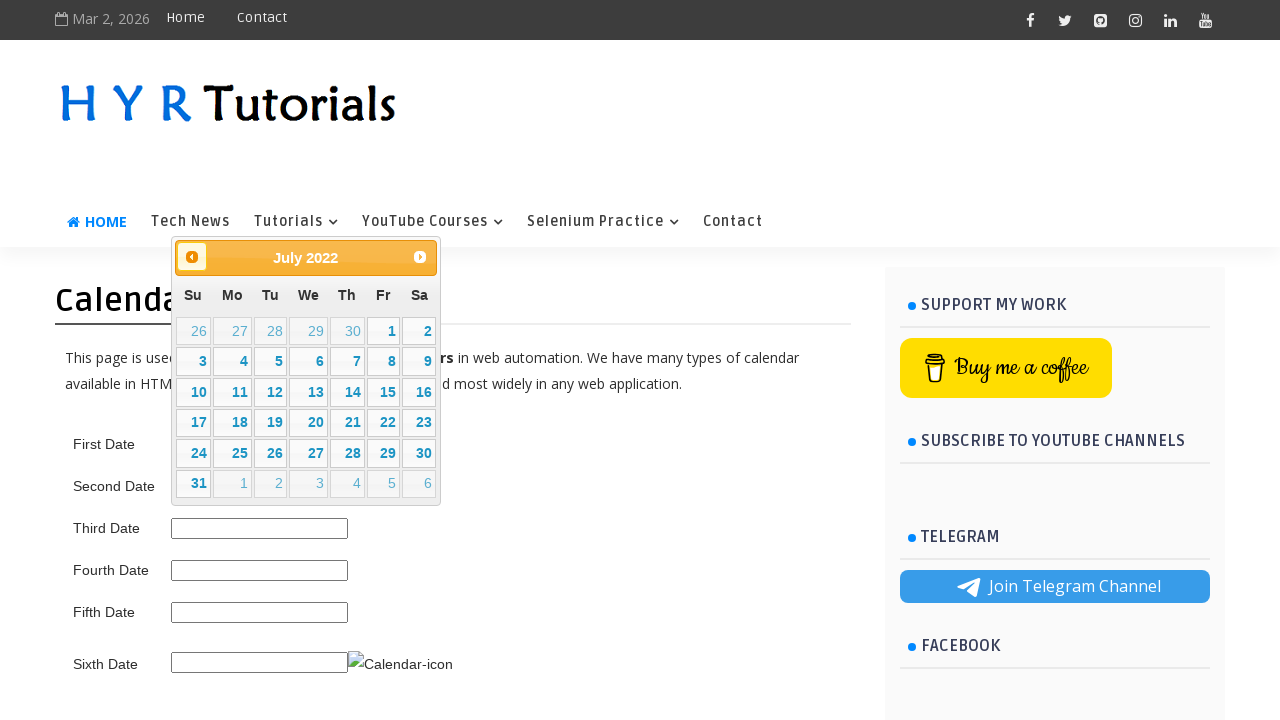

Retrieved updated calendar title after navigating backwards
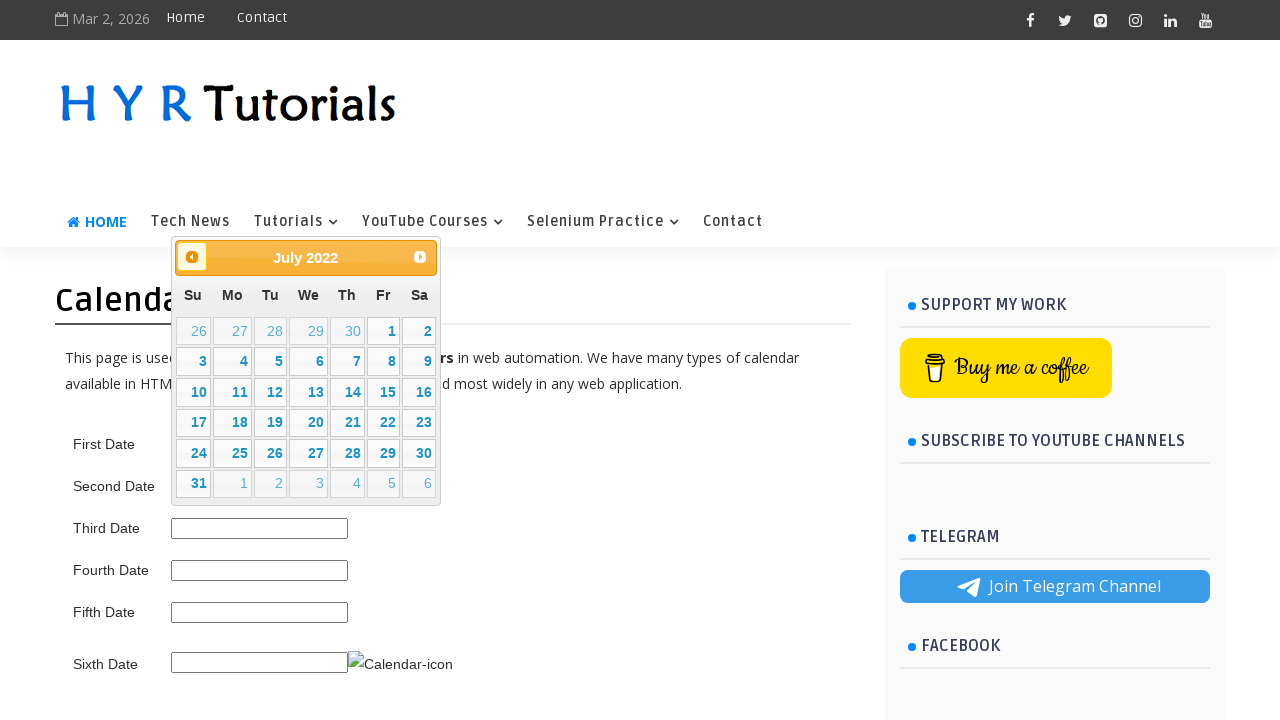

Clicked previous month button to navigate backwards at (192, 257) on .ui-datepicker-prev
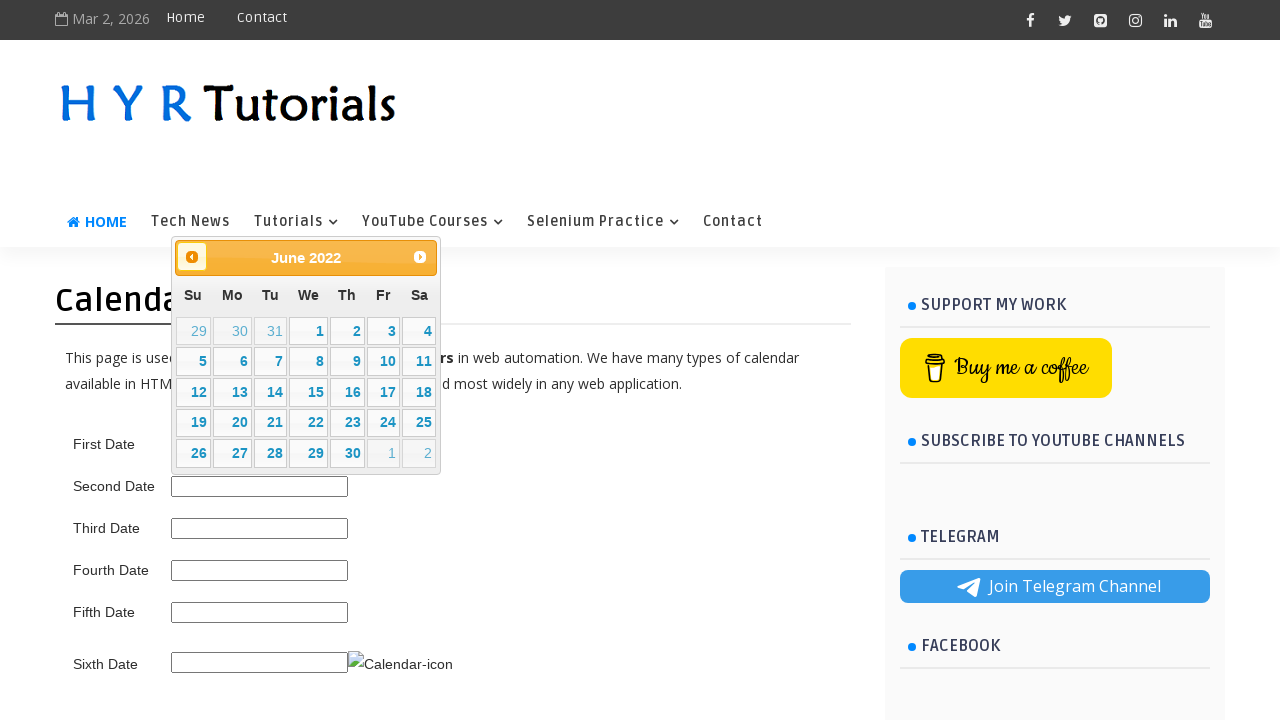

Retrieved updated calendar title after navigating backwards
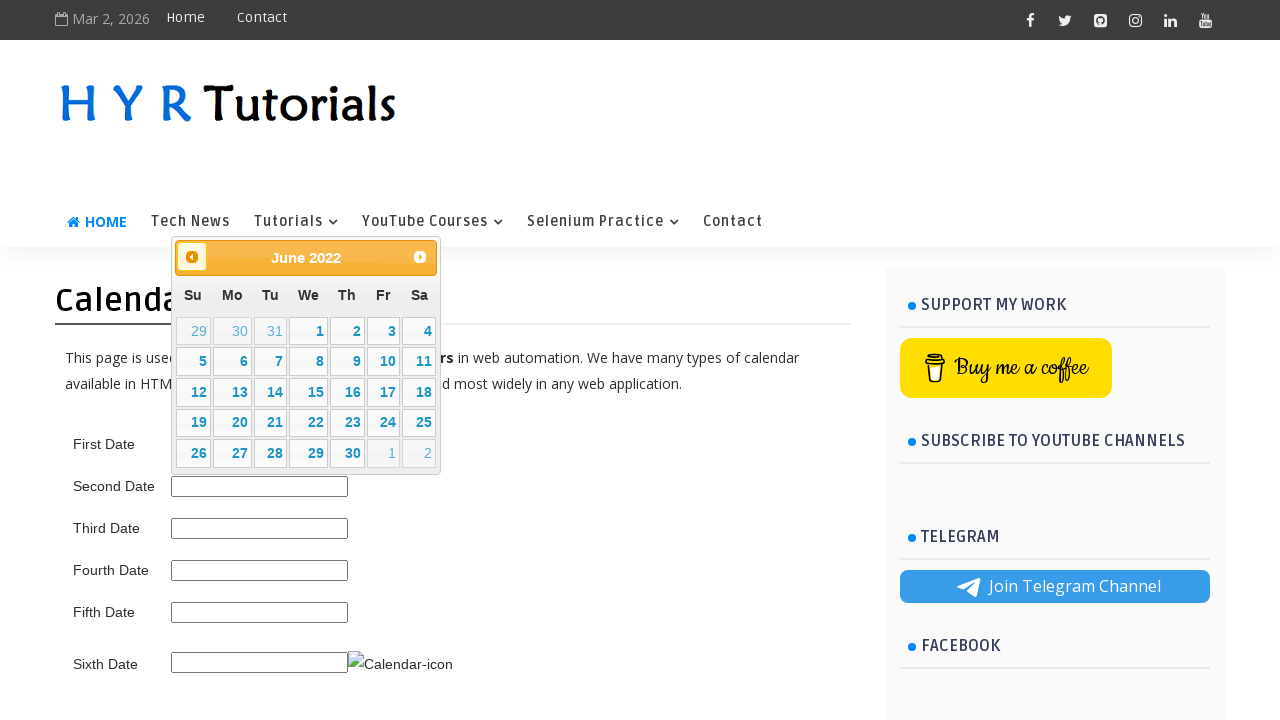

Clicked previous month button to navigate backwards at (192, 257) on .ui-datepicker-prev
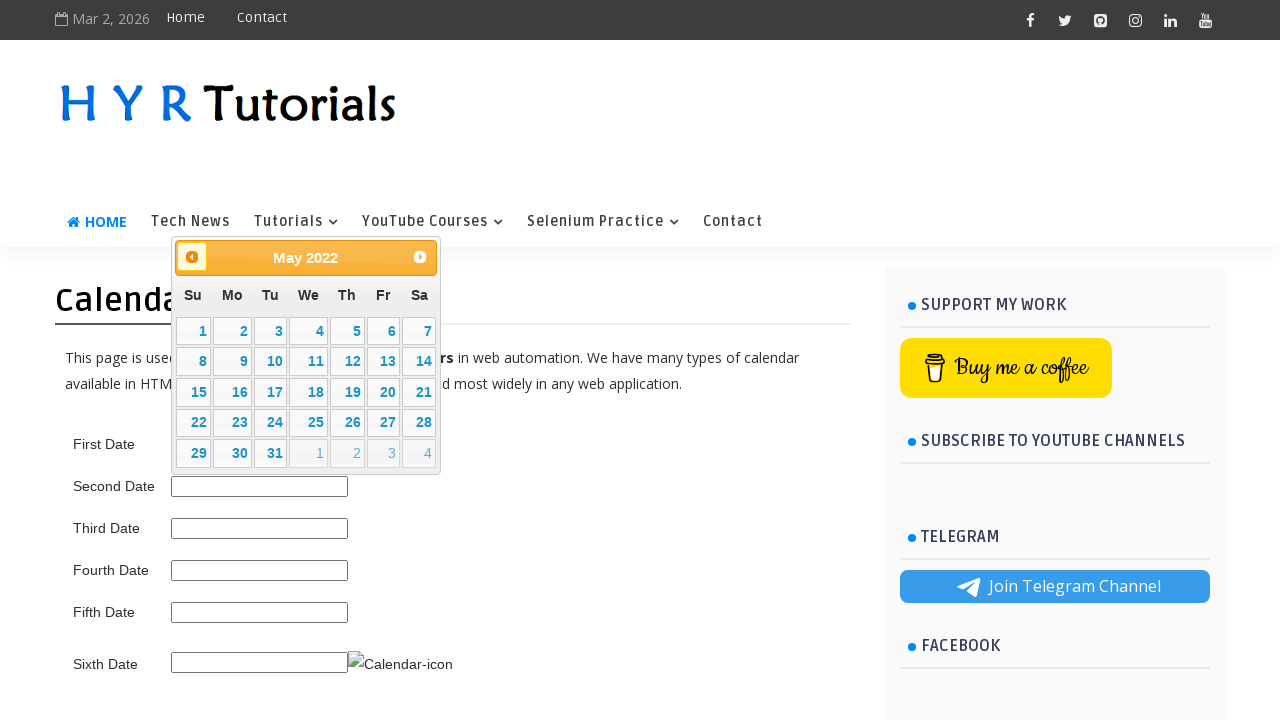

Retrieved updated calendar title after navigating backwards
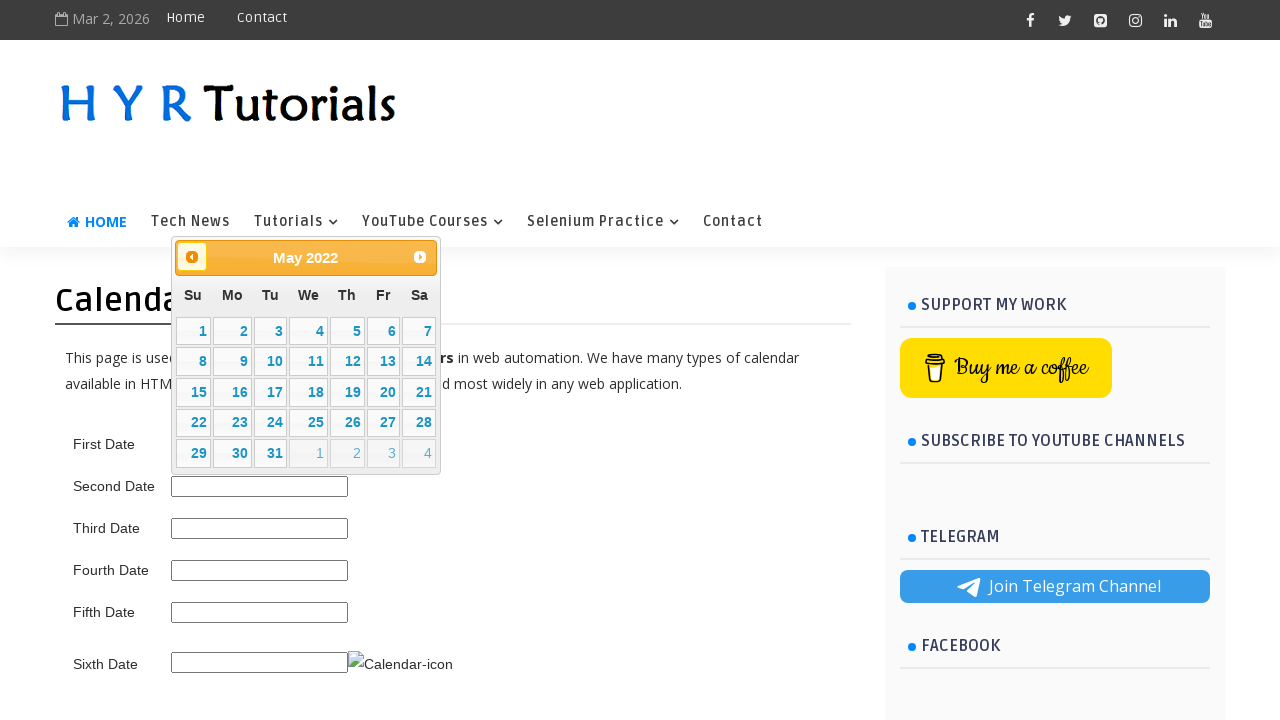

Clicked previous month button to navigate backwards at (192, 257) on .ui-datepicker-prev
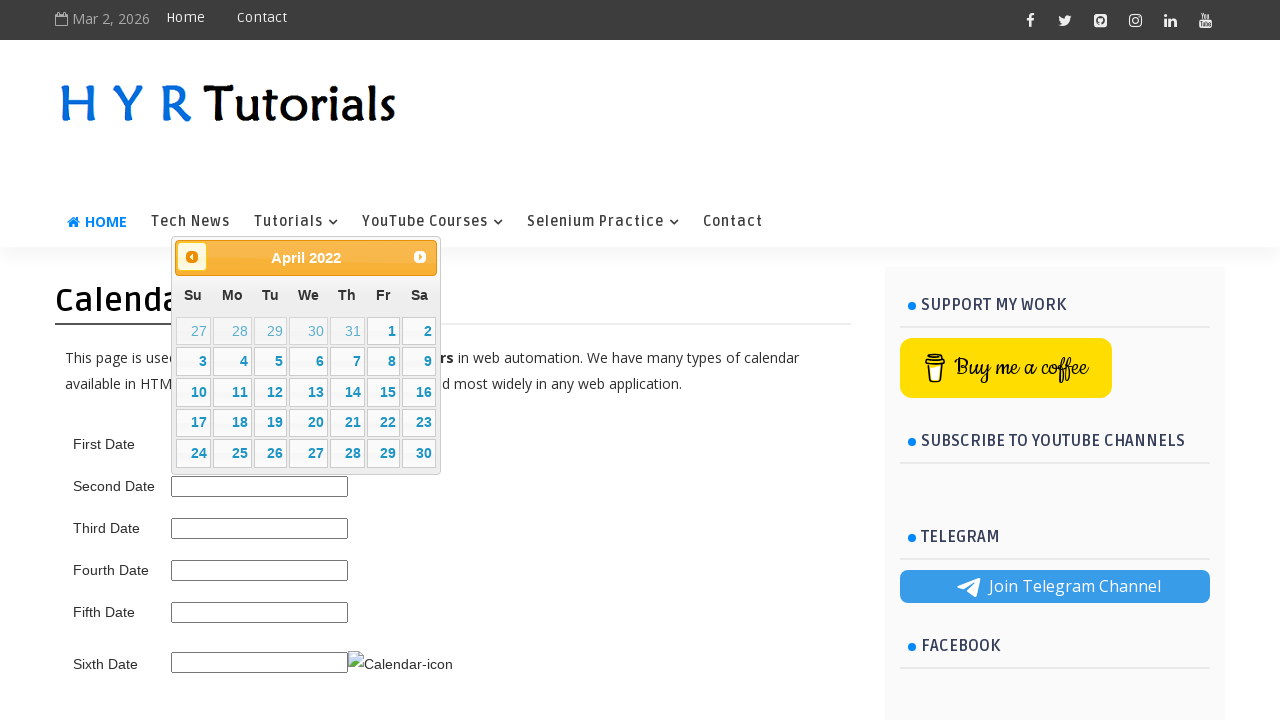

Retrieved updated calendar title after navigating backwards
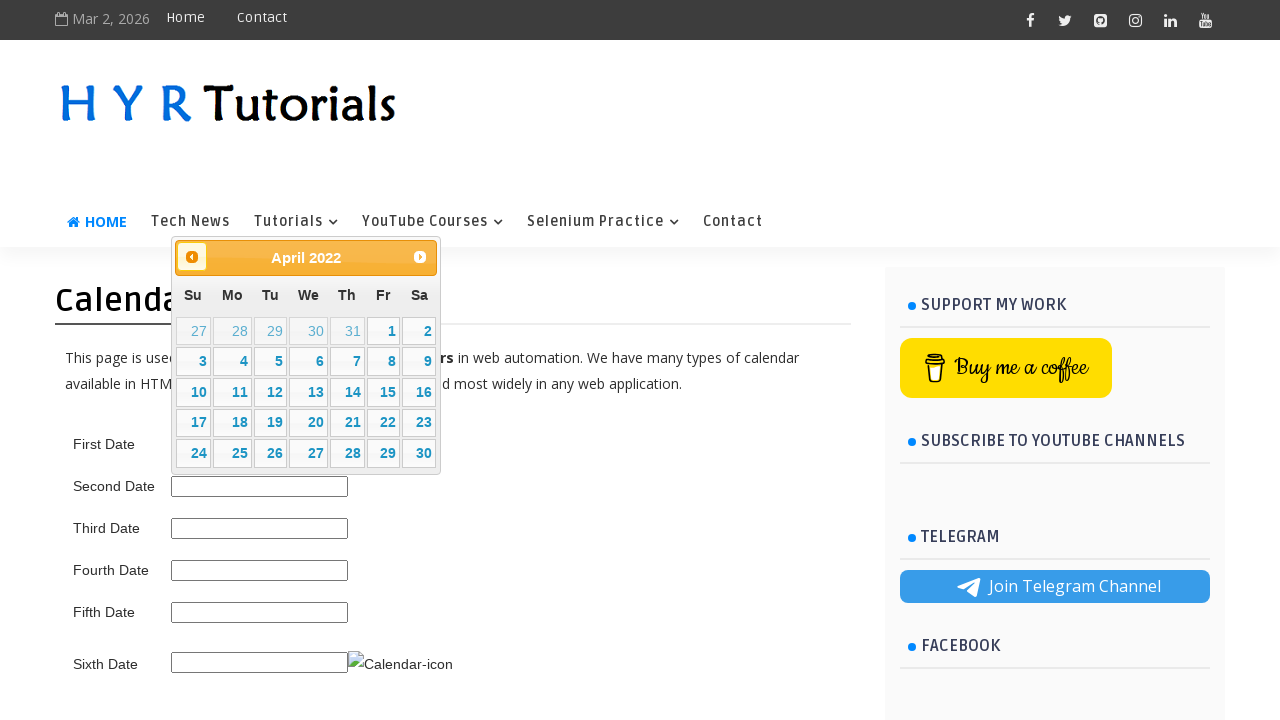

Clicked previous month button to navigate backwards at (192, 257) on .ui-datepicker-prev
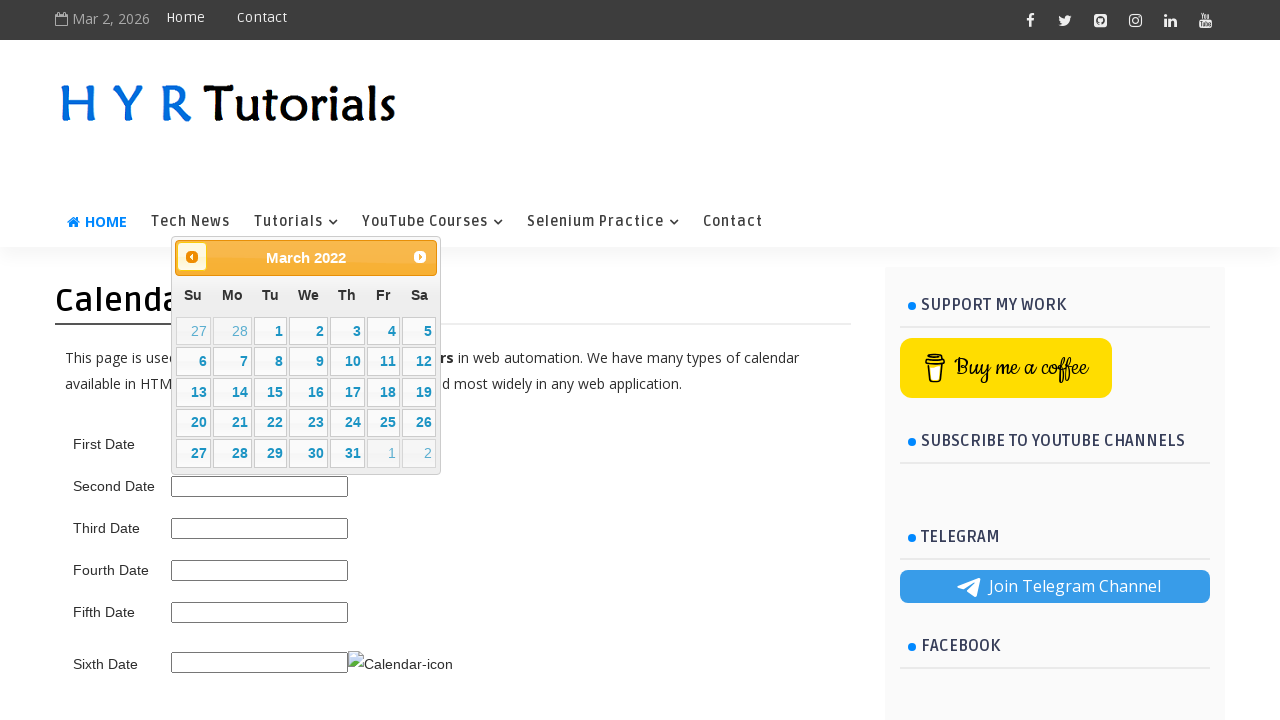

Retrieved updated calendar title after navigating backwards
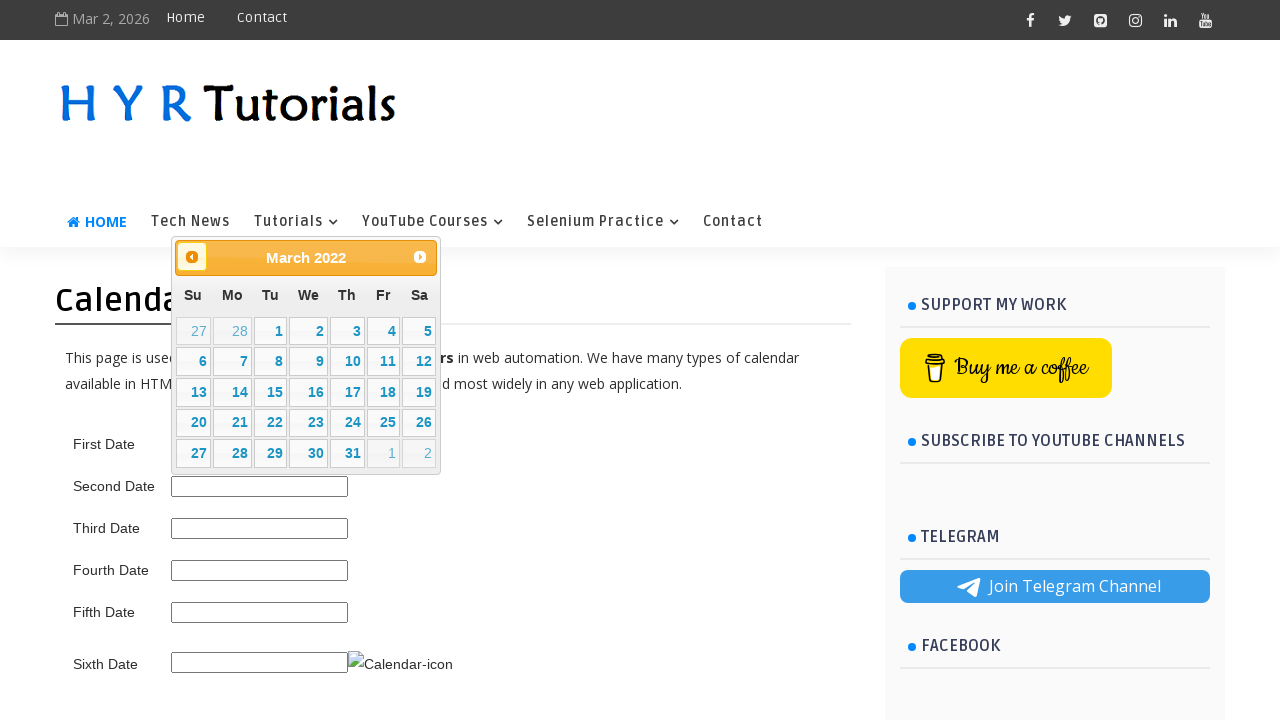

Clicked previous month button to navigate backwards at (192, 257) on .ui-datepicker-prev
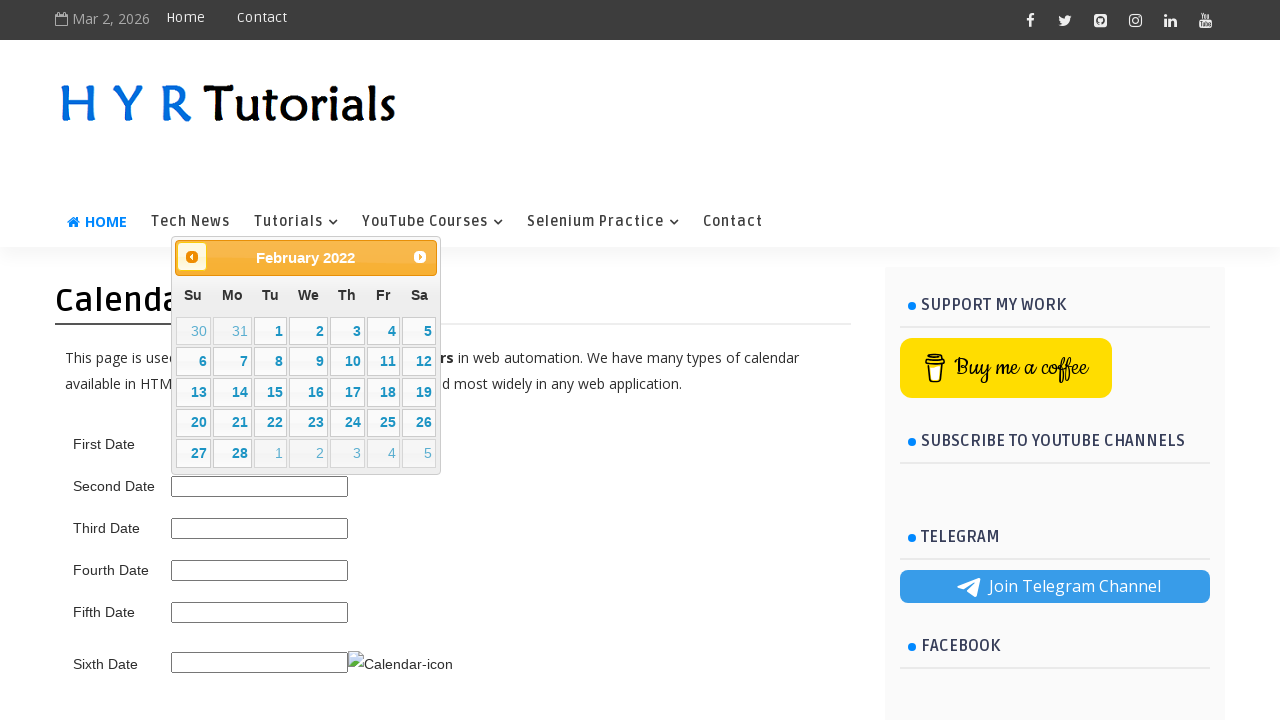

Retrieved updated calendar title after navigating backwards
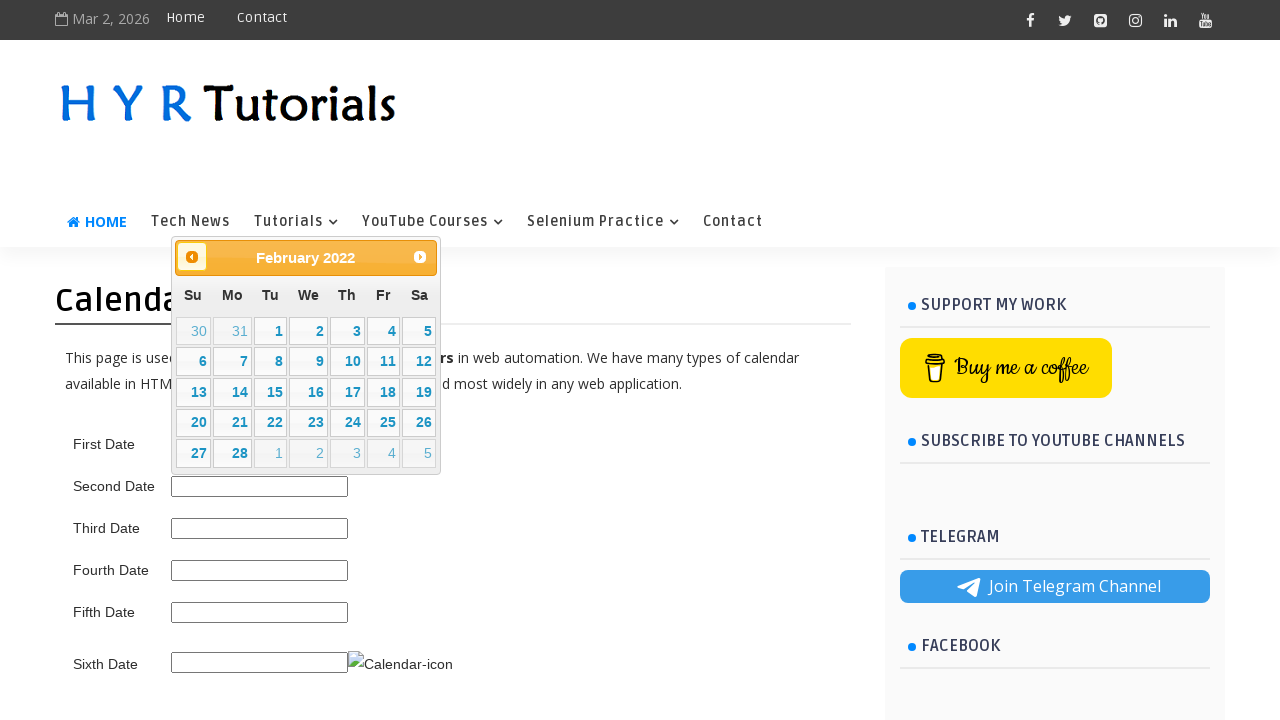

Clicked previous month button to navigate backwards at (192, 257) on .ui-datepicker-prev
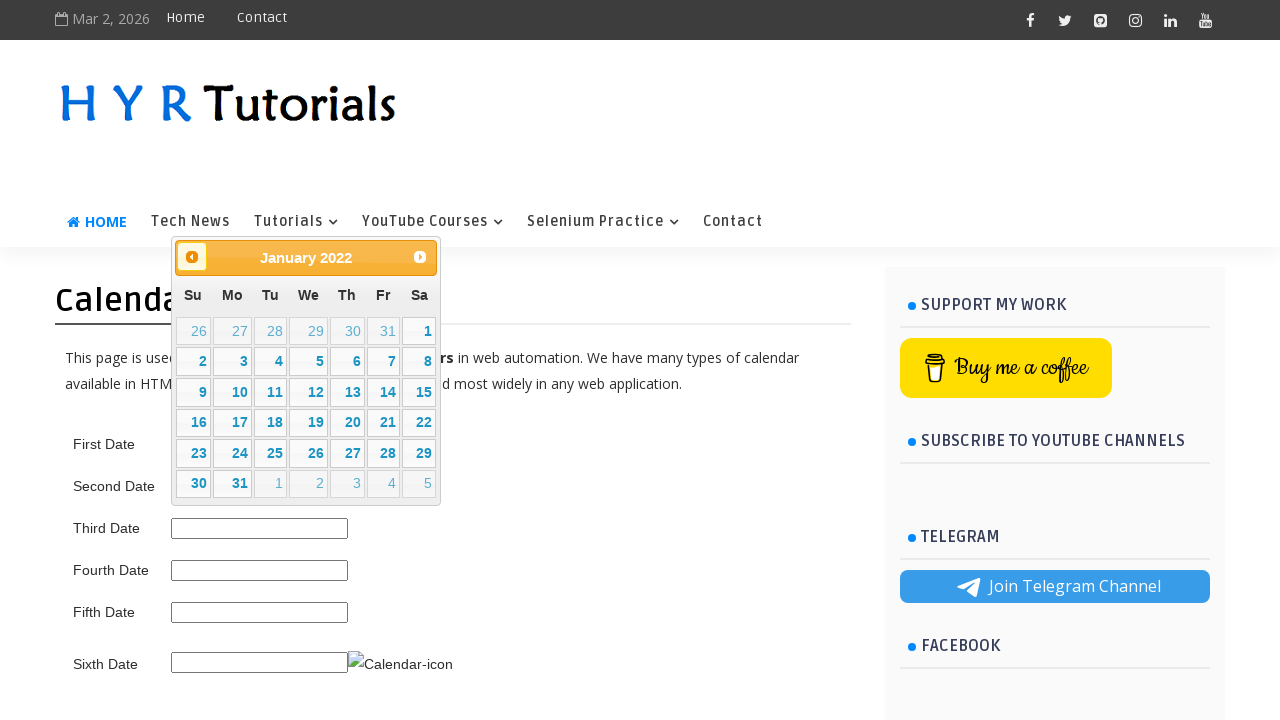

Retrieved updated calendar title after navigating backwards
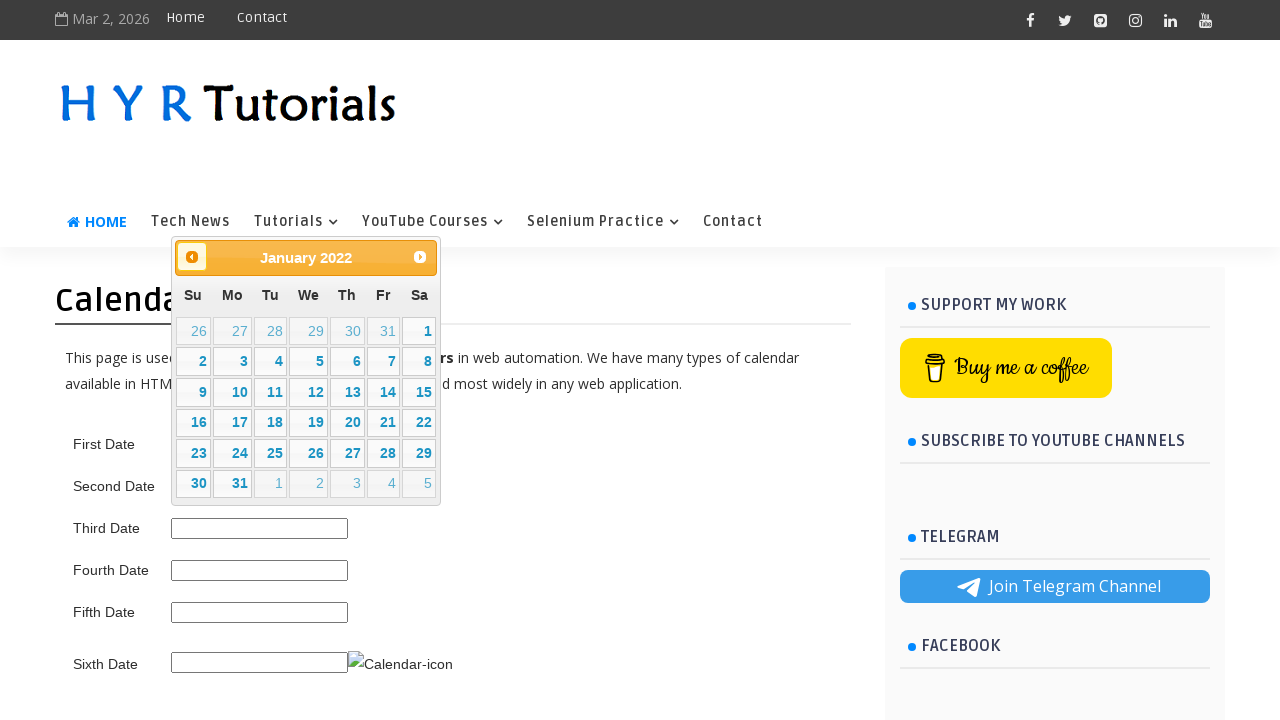

Clicked previous month button to navigate backwards at (192, 257) on .ui-datepicker-prev
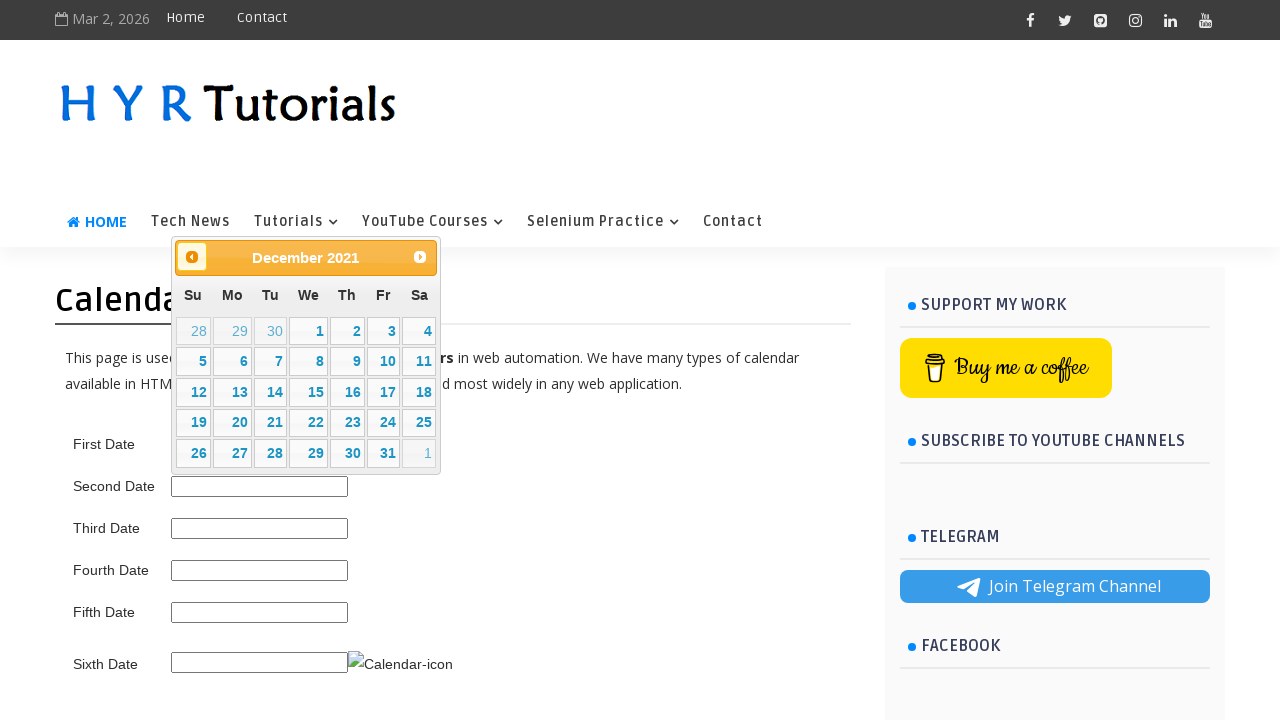

Retrieved updated calendar title after navigating backwards
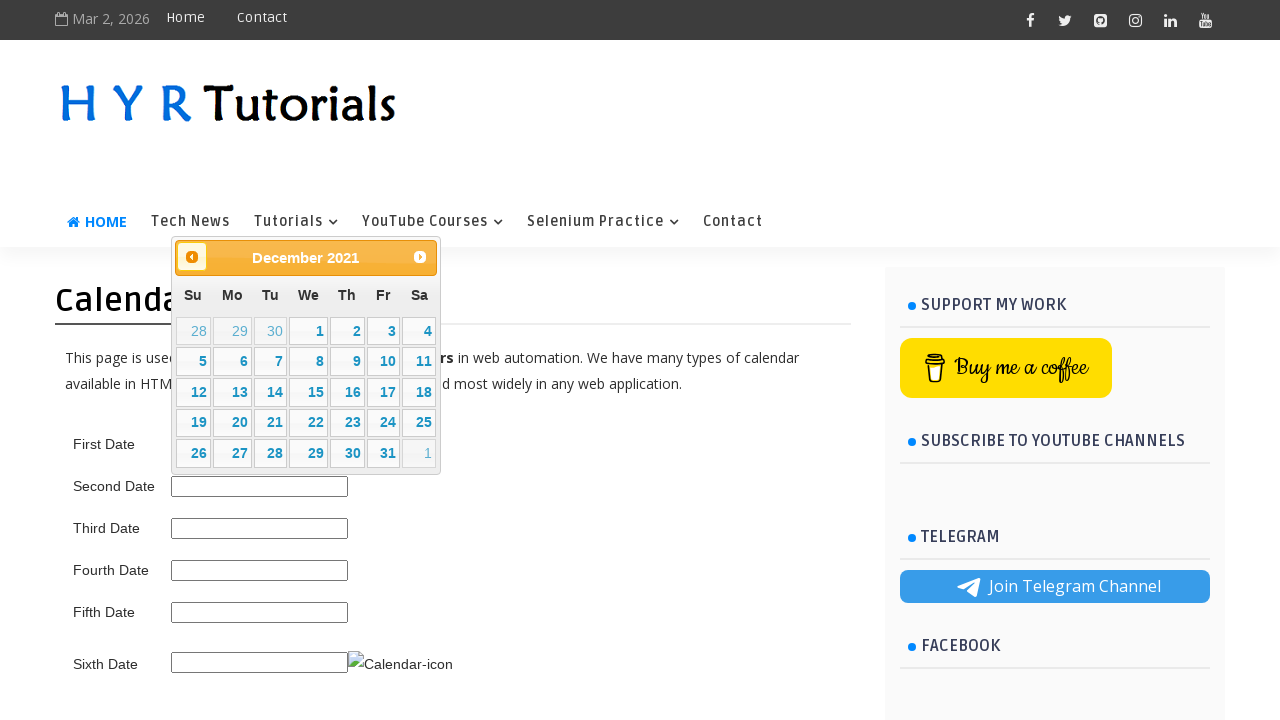

Clicked previous month button to navigate backwards at (192, 257) on .ui-datepicker-prev
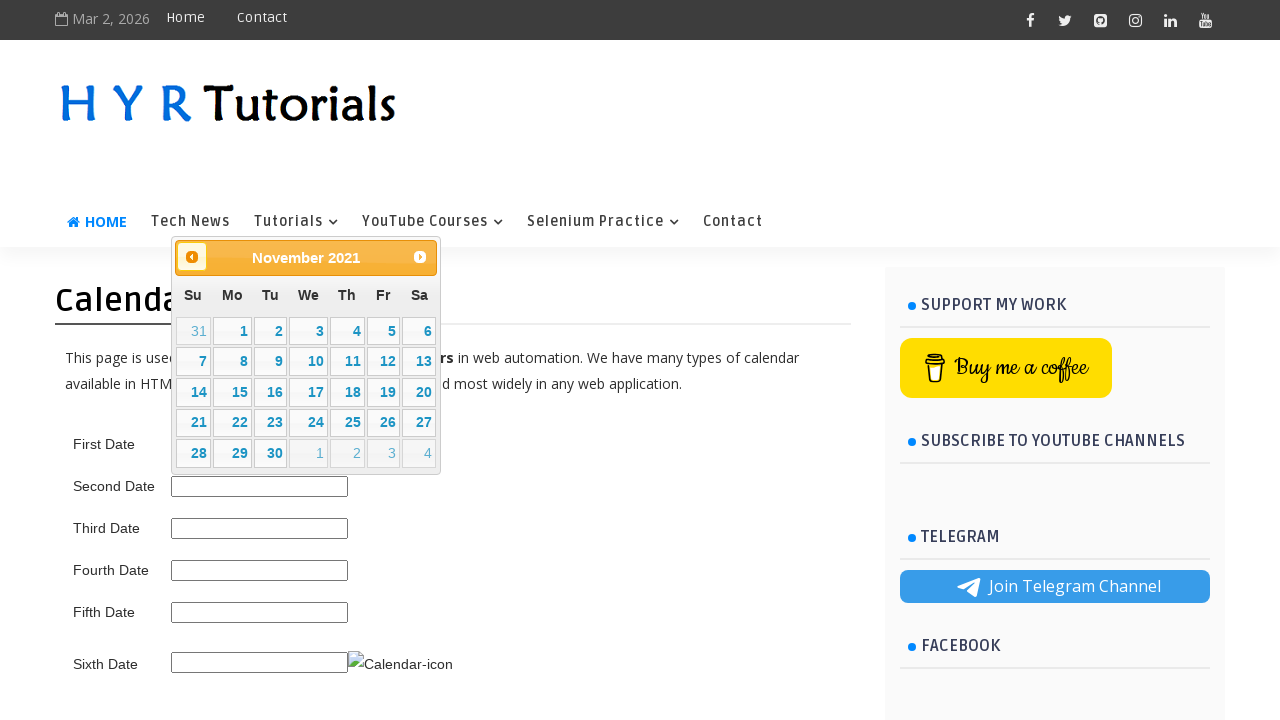

Retrieved updated calendar title after navigating backwards
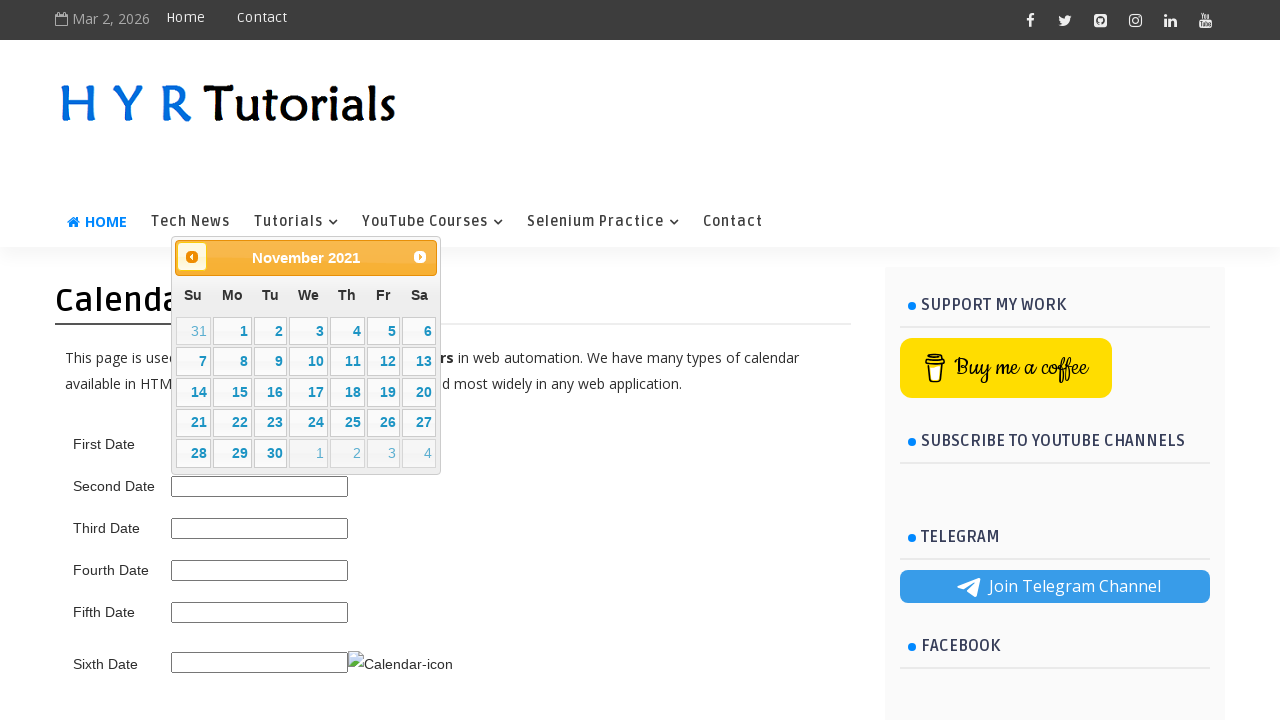

Clicked previous month button to navigate backwards at (192, 257) on .ui-datepicker-prev
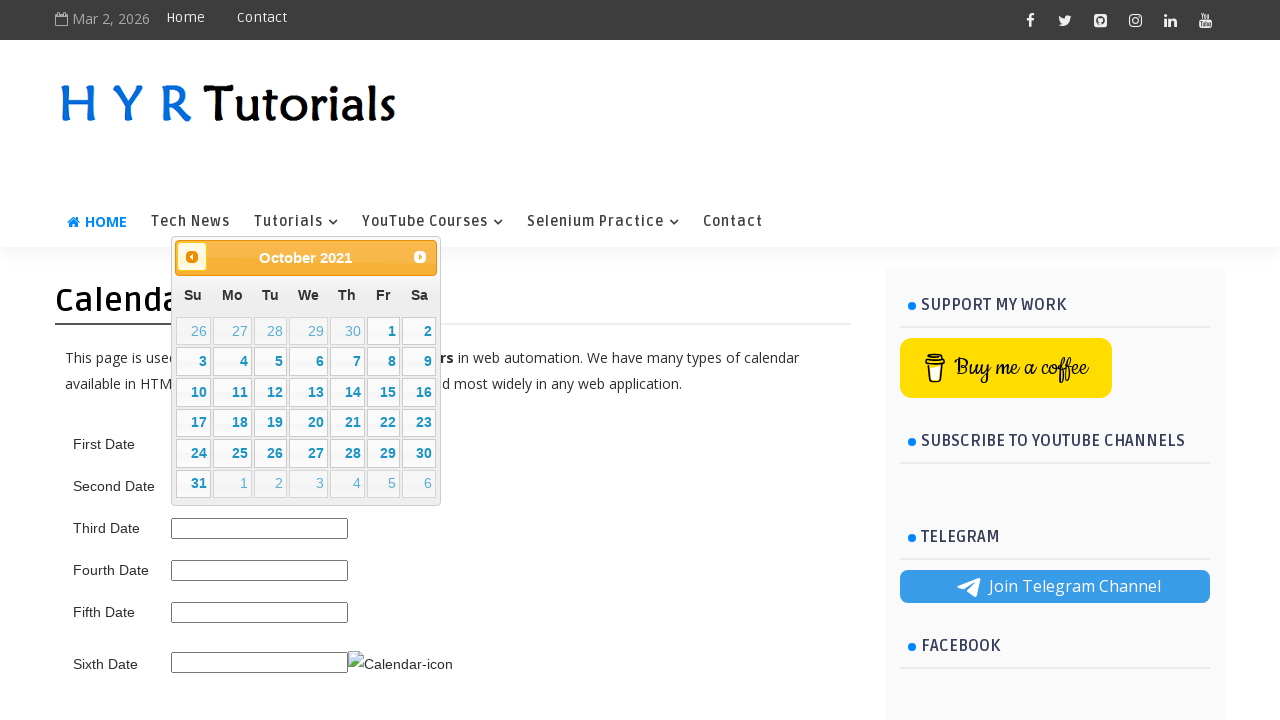

Retrieved updated calendar title after navigating backwards
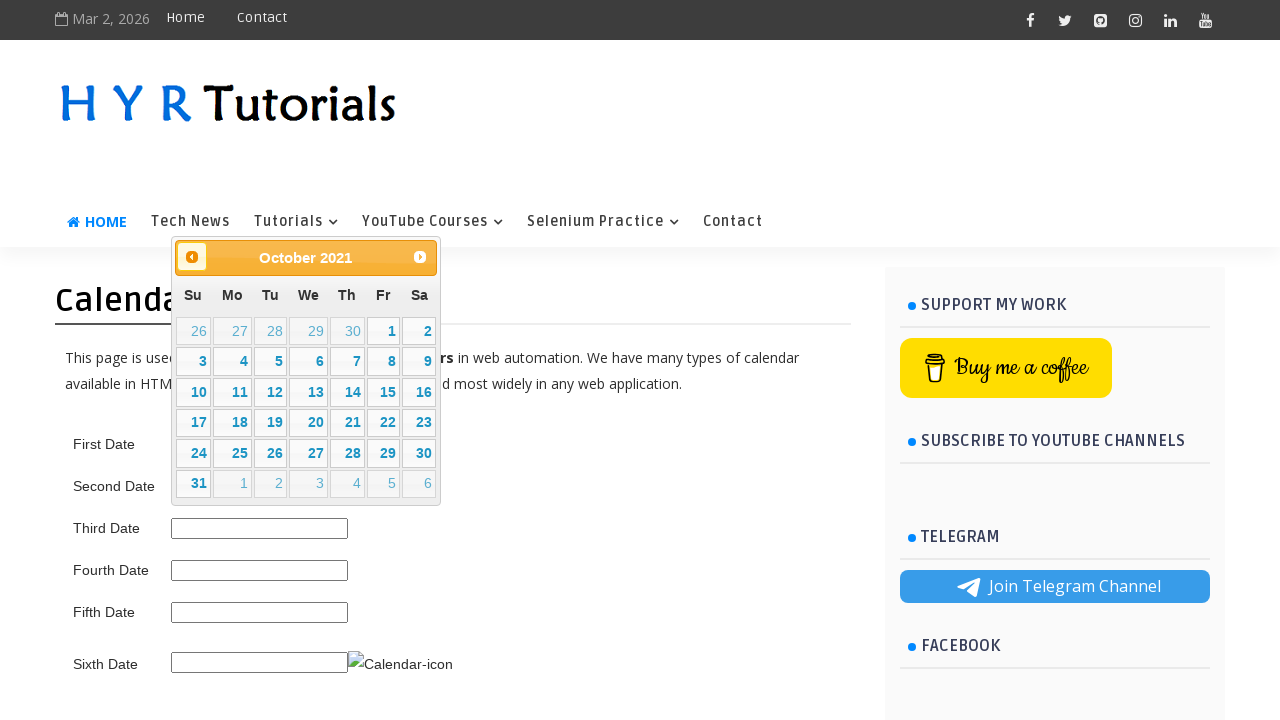

Clicked previous month button to navigate backwards at (192, 257) on .ui-datepicker-prev
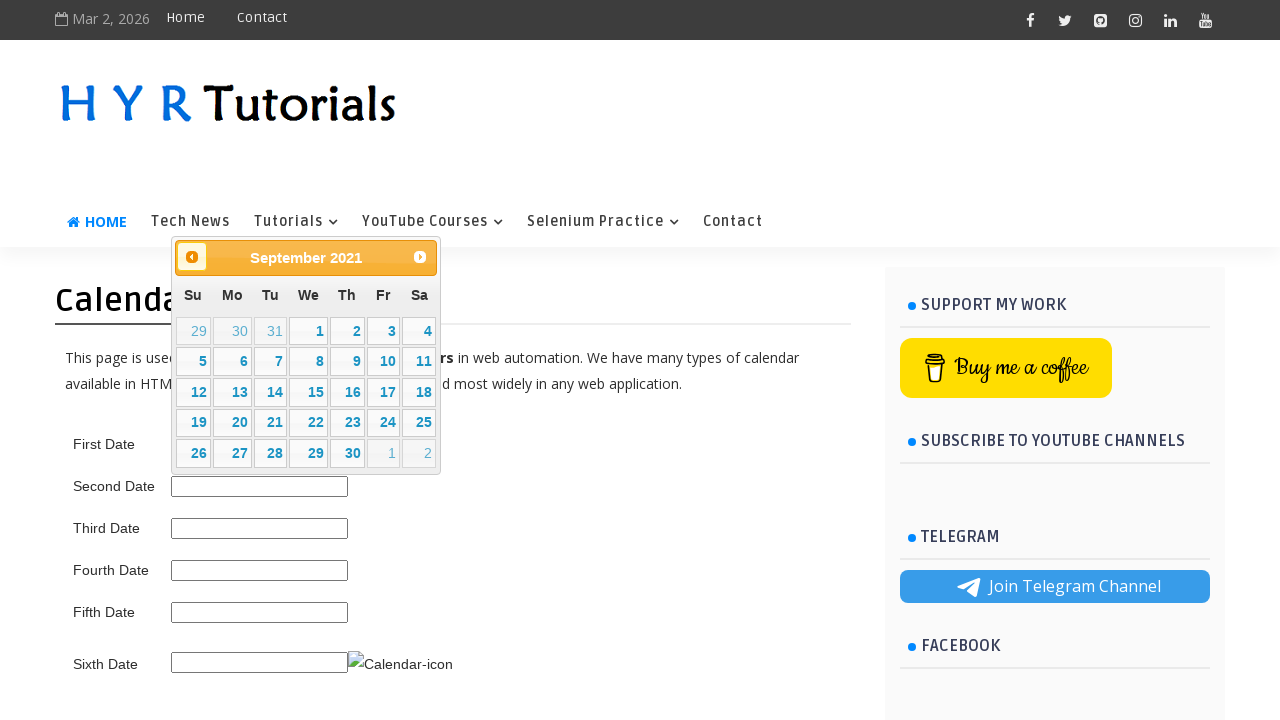

Retrieved updated calendar title after navigating backwards
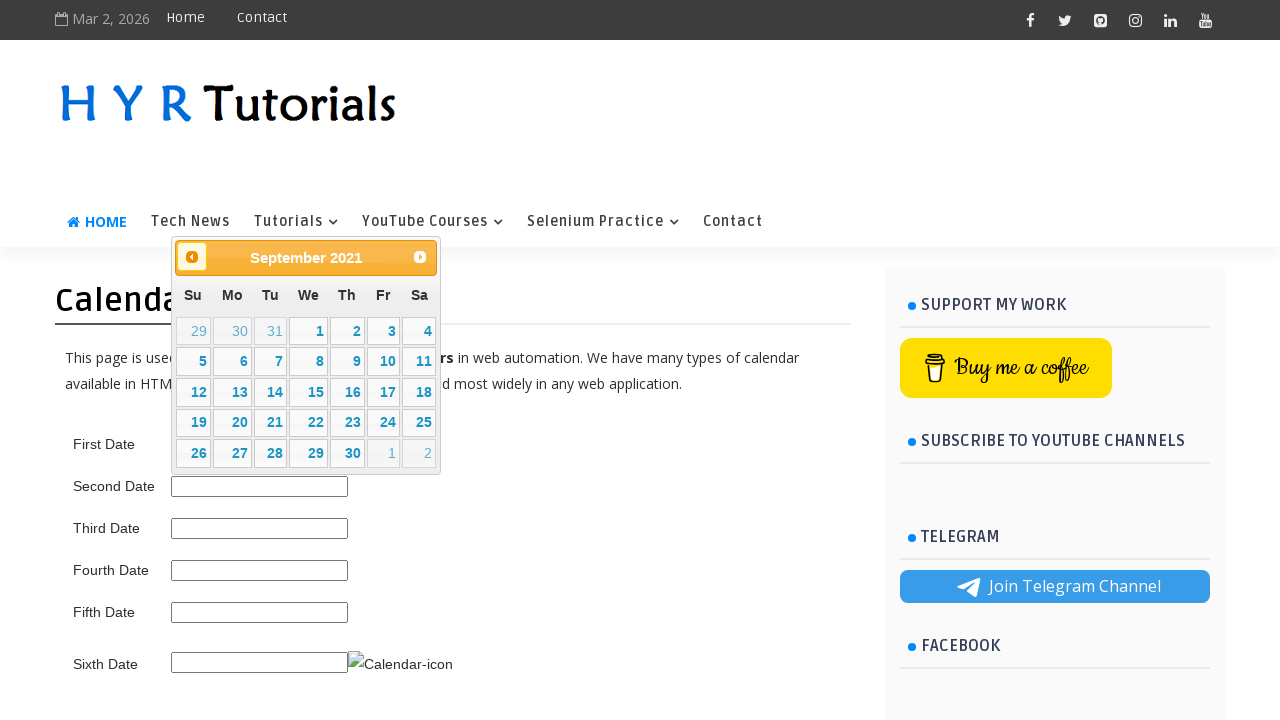

Clicked previous month button to navigate backwards at (192, 257) on .ui-datepicker-prev
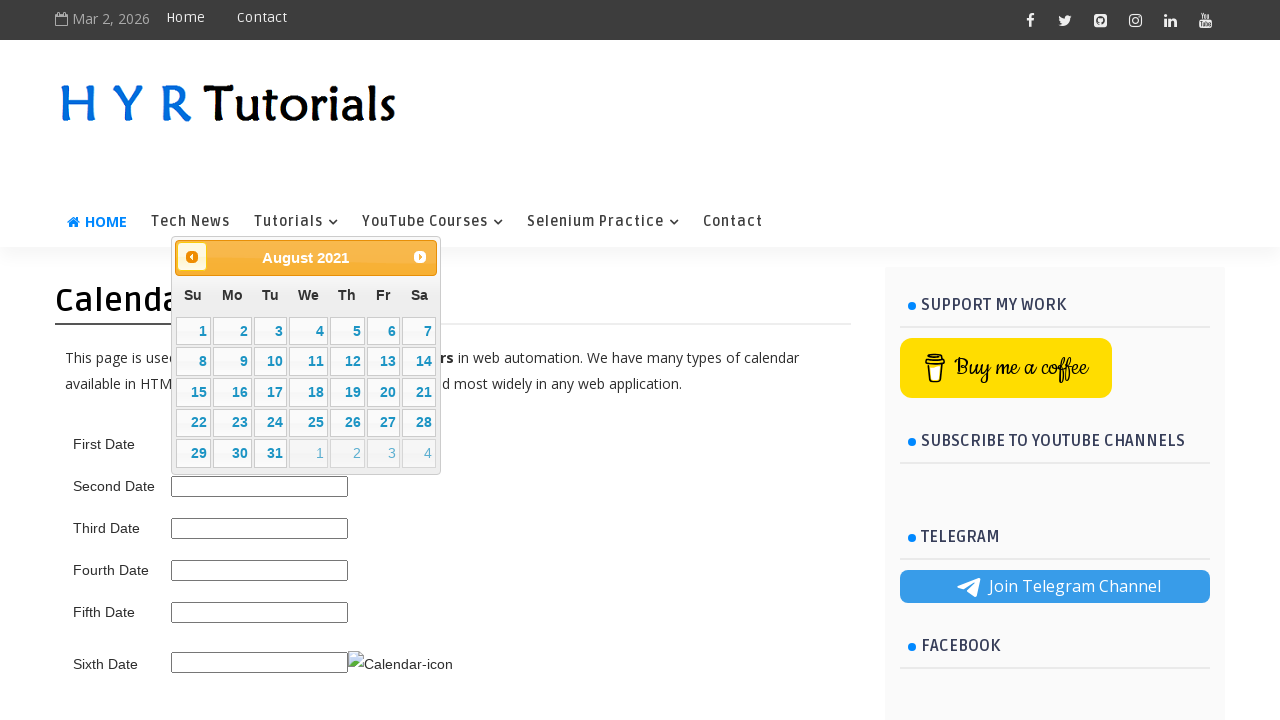

Retrieved updated calendar title after navigating backwards
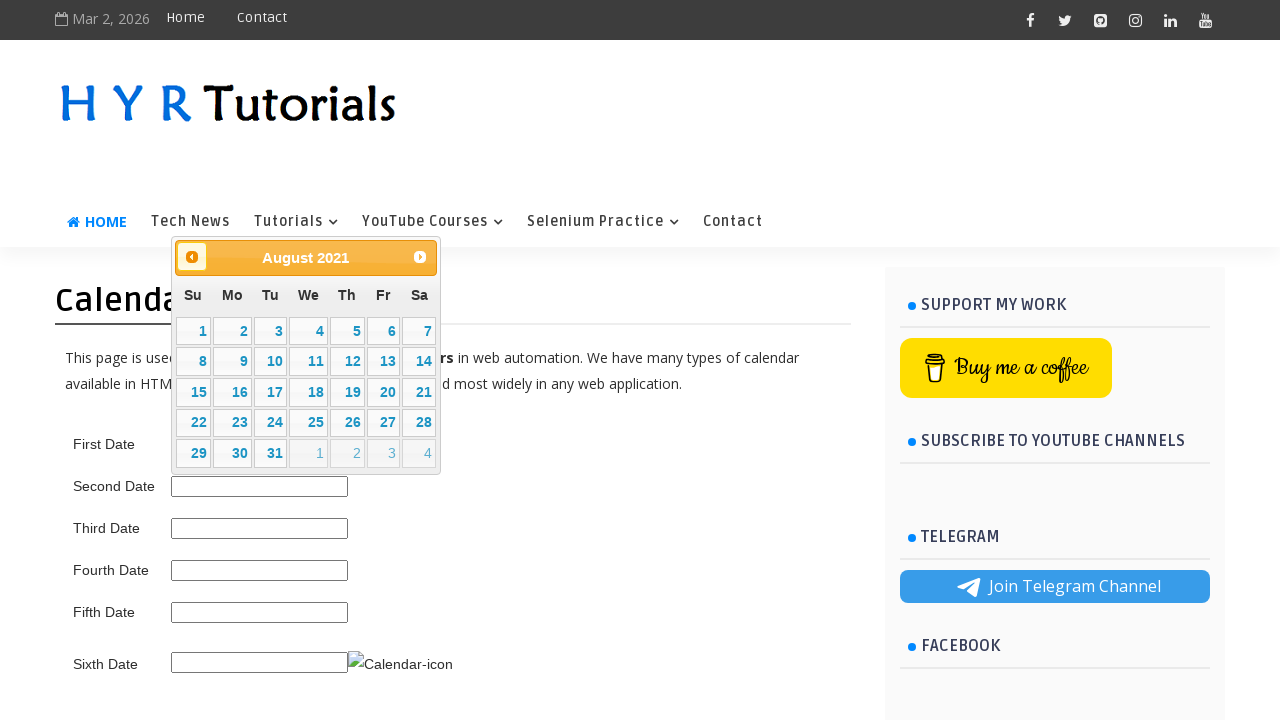

Clicked previous month button to navigate backwards at (192, 257) on .ui-datepicker-prev
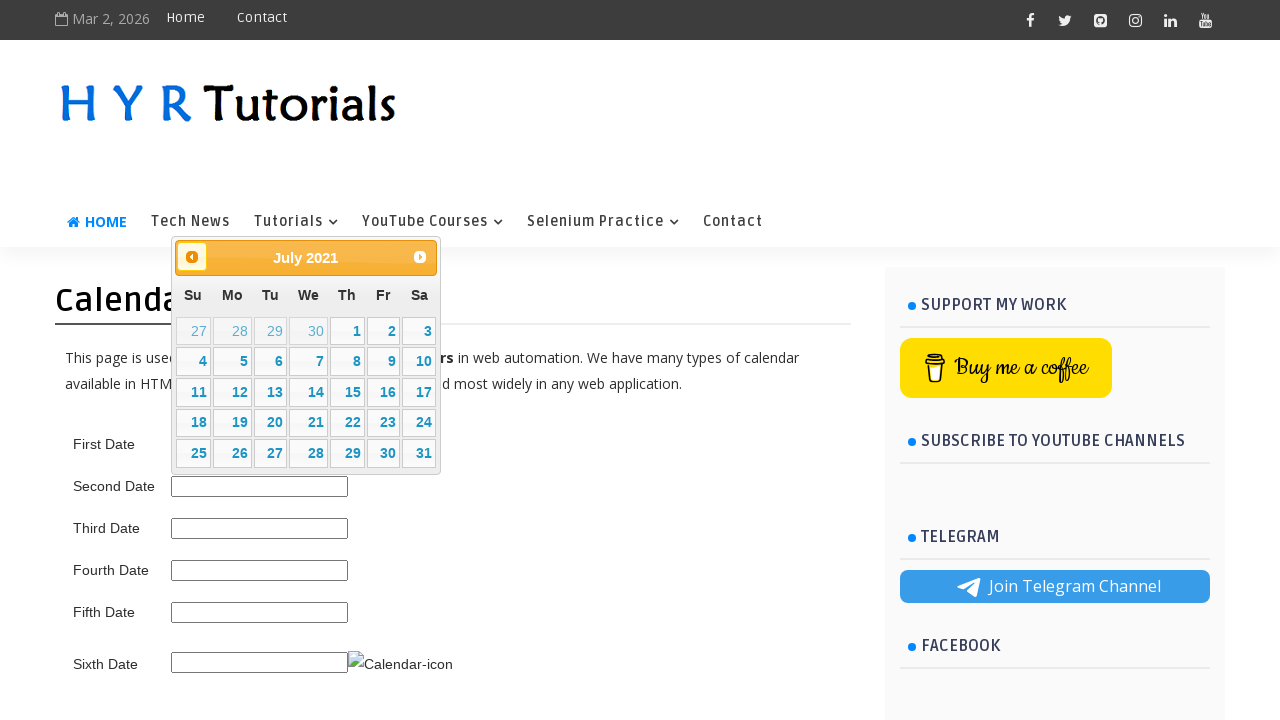

Retrieved updated calendar title after navigating backwards
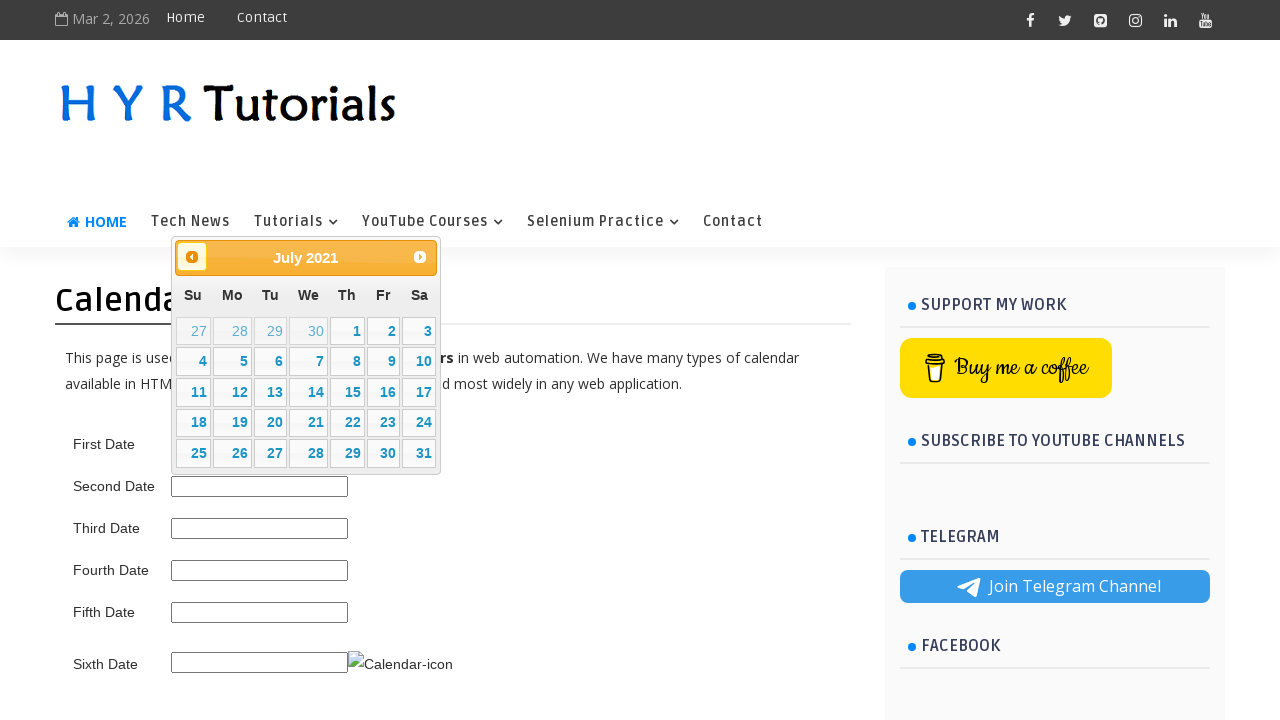

Clicked previous month button to navigate backwards at (192, 257) on .ui-datepicker-prev
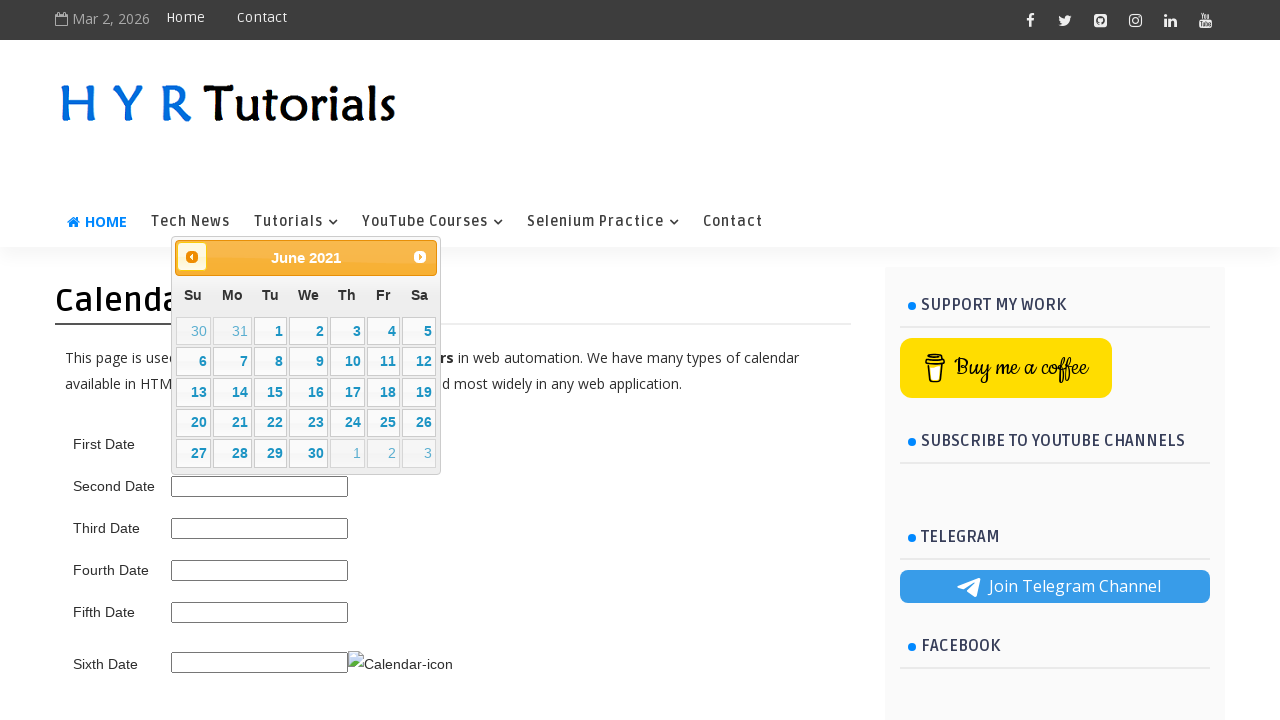

Retrieved updated calendar title after navigating backwards
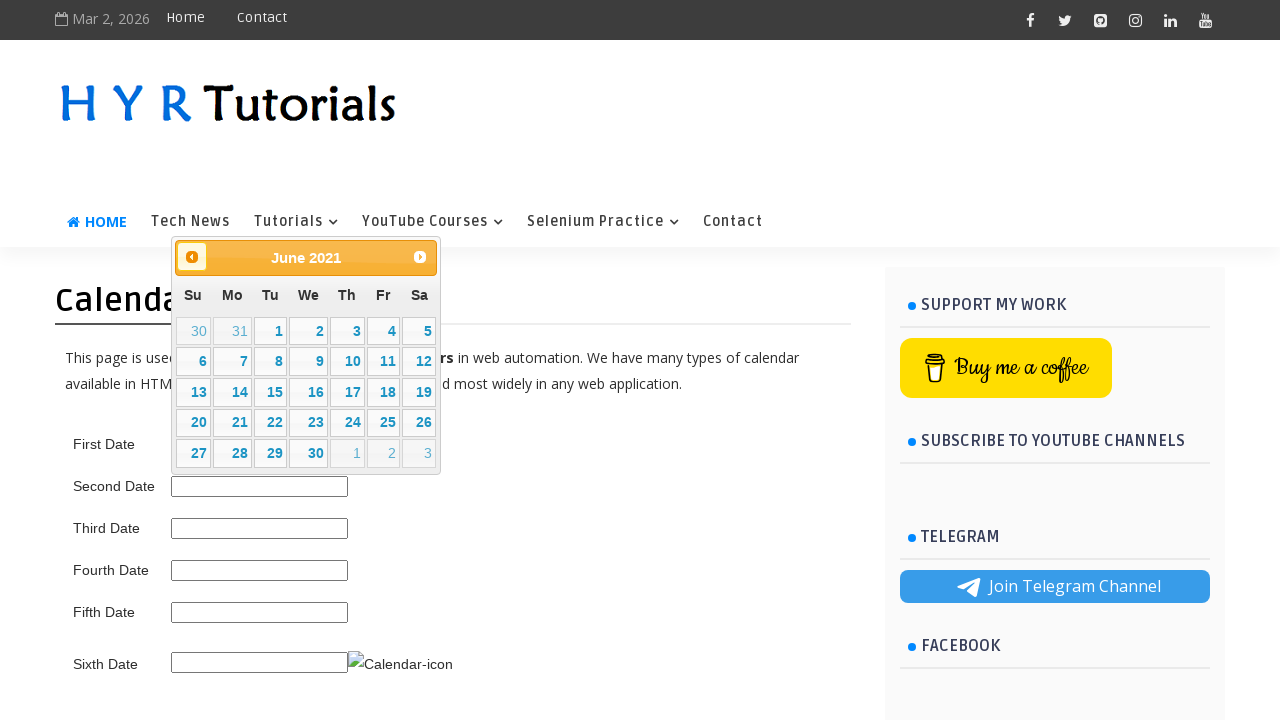

Selected day 5 from calendar at (419, 331) on //table[@class='ui-datepicker-calendar']//td[not(contains(@class,'ui-datepicker-
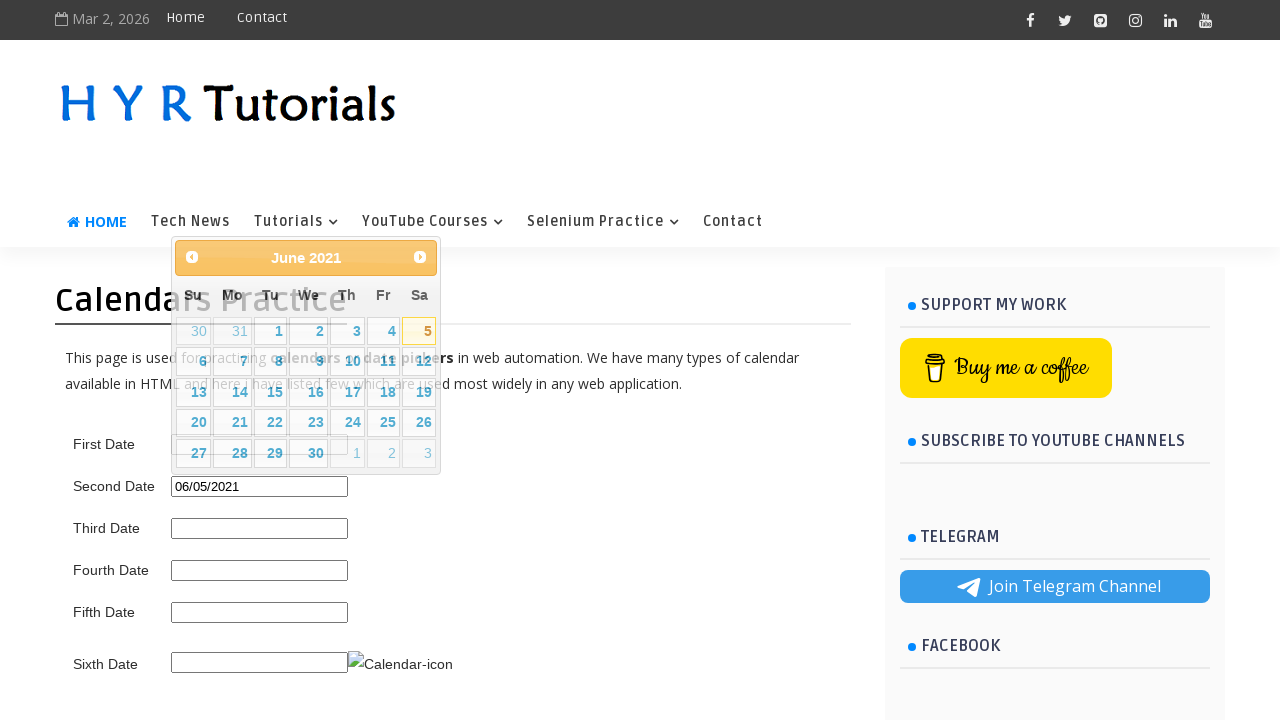

Clicked on second date picker to open calendar for second selection at (260, 486) on #second_date_picker
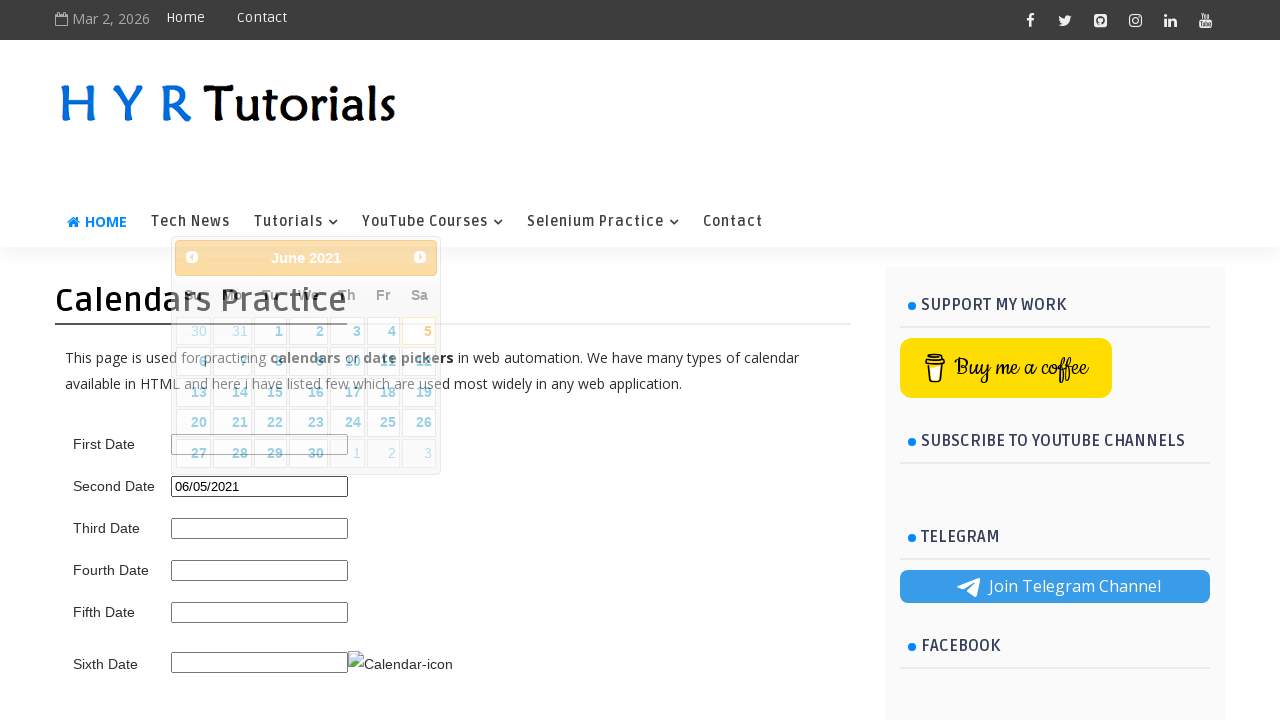

Waited for calendar title to load
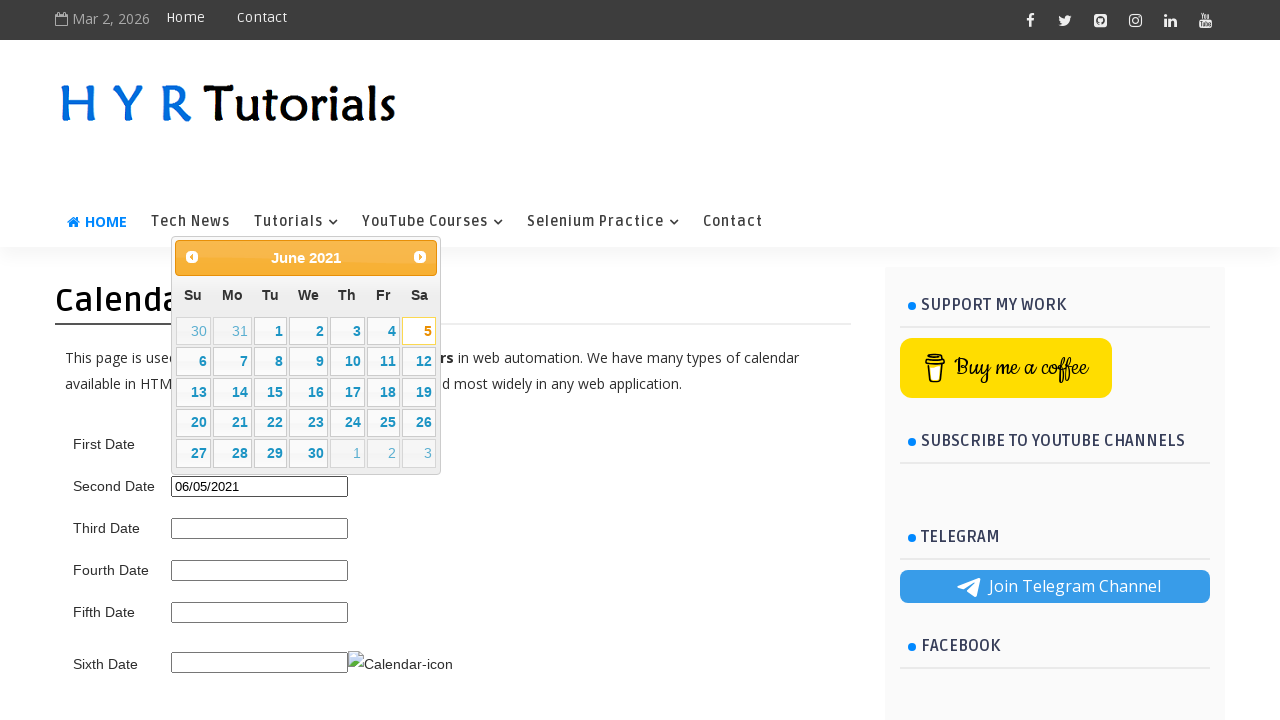

Retrieved current calendar title
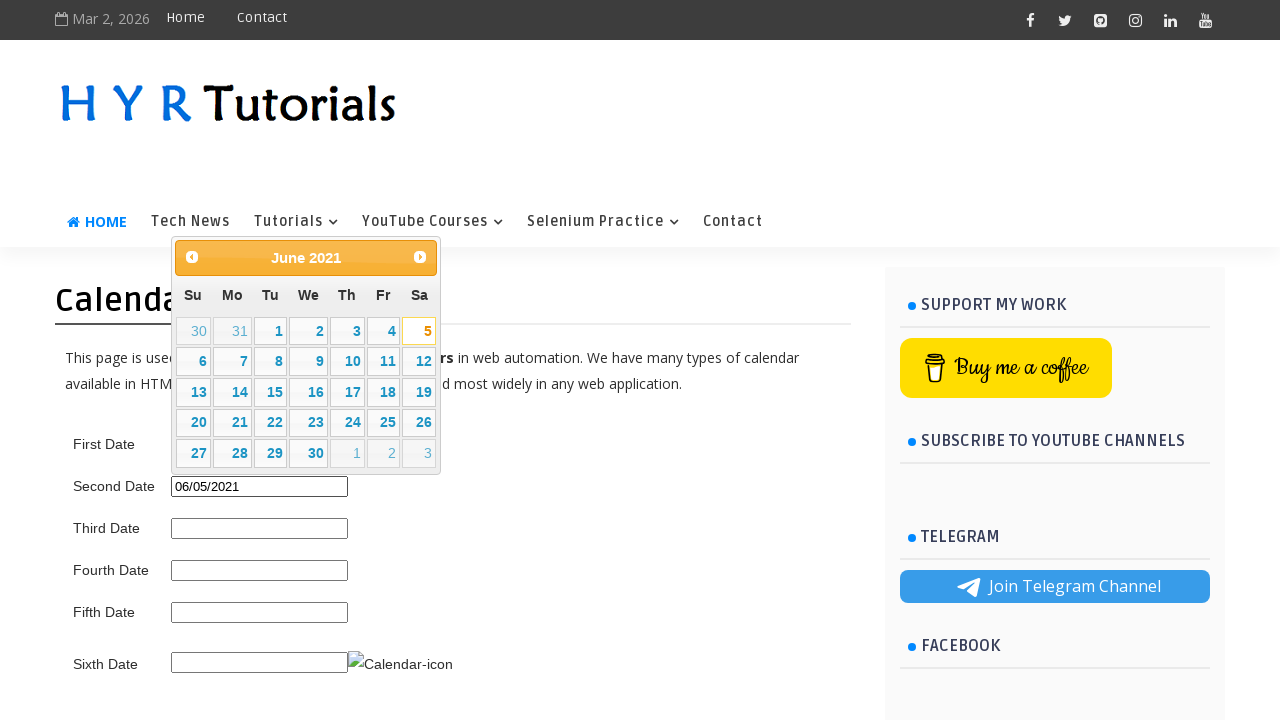

Clicked previous month button to navigate backwards at (192, 257) on .ui-datepicker-prev
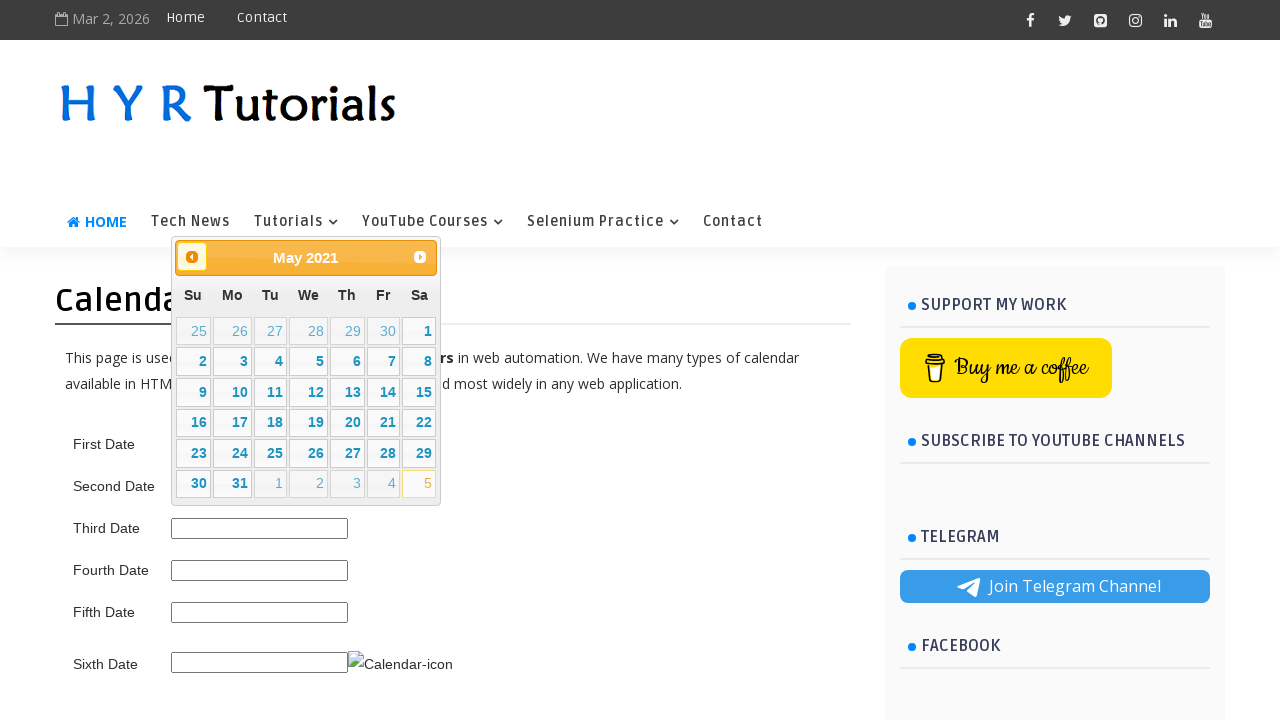

Retrieved updated calendar title after navigating backwards
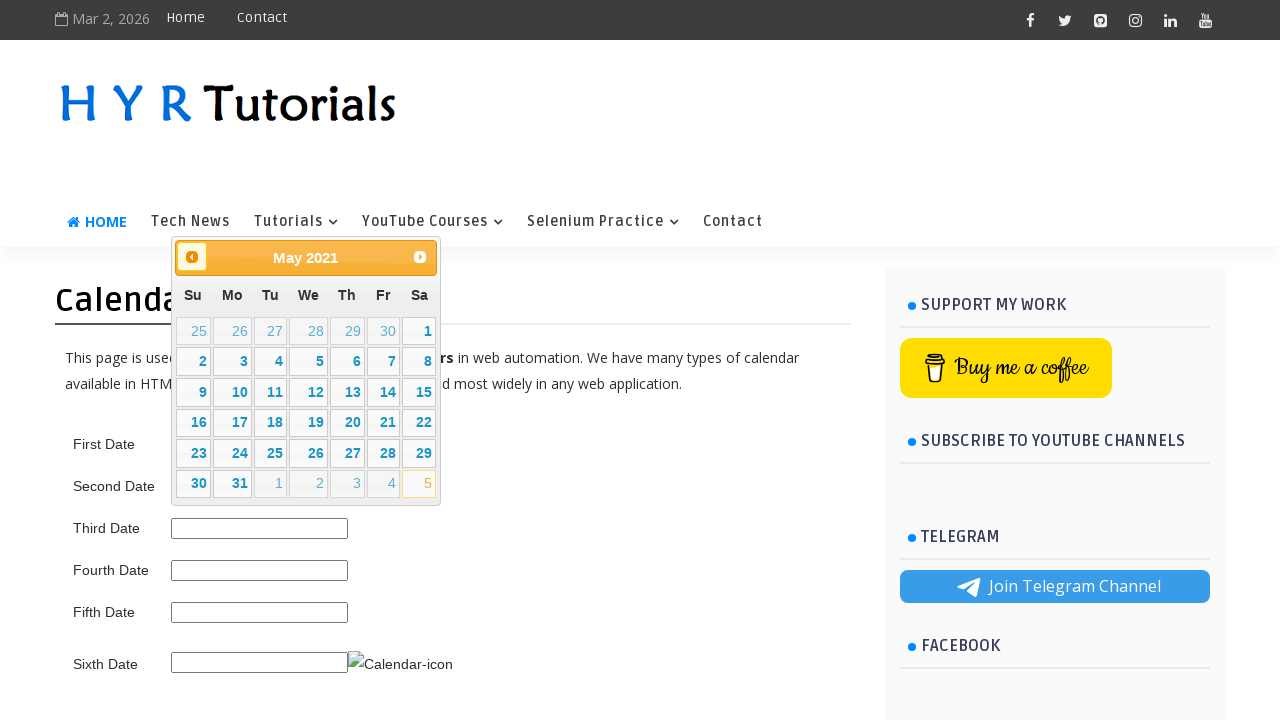

Clicked previous month button to navigate backwards at (192, 257) on .ui-datepicker-prev
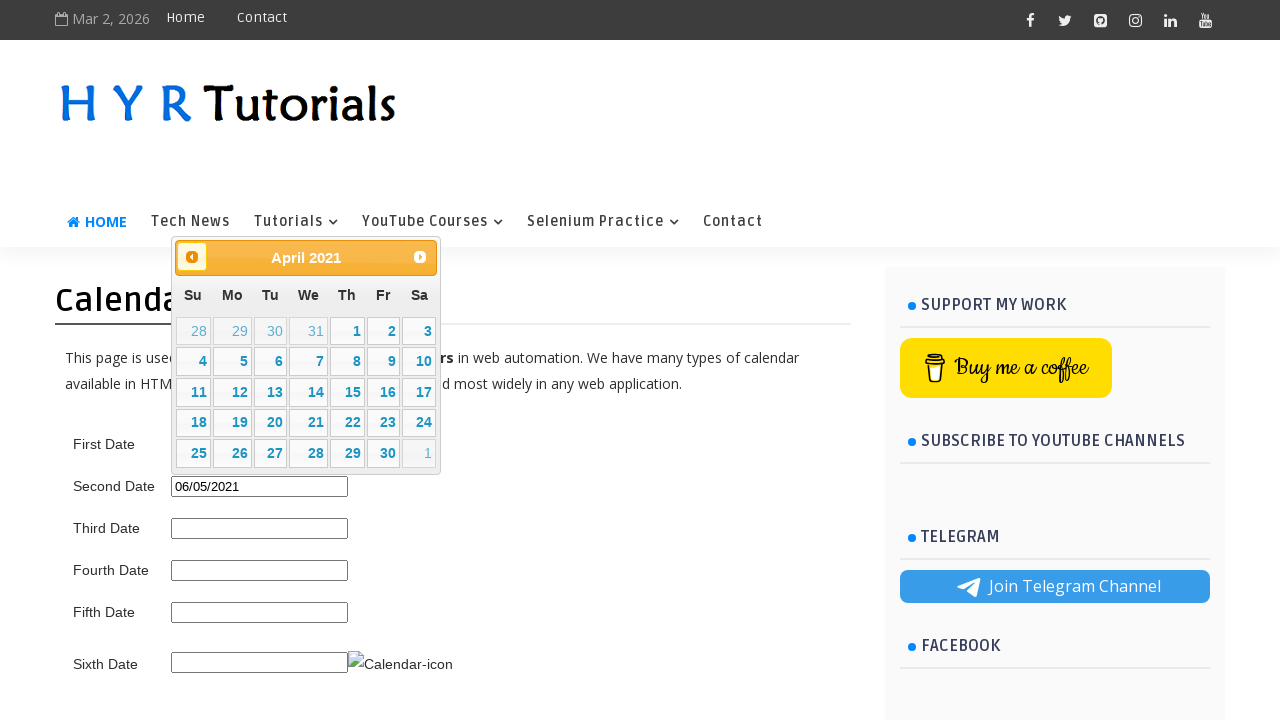

Retrieved updated calendar title after navigating backwards
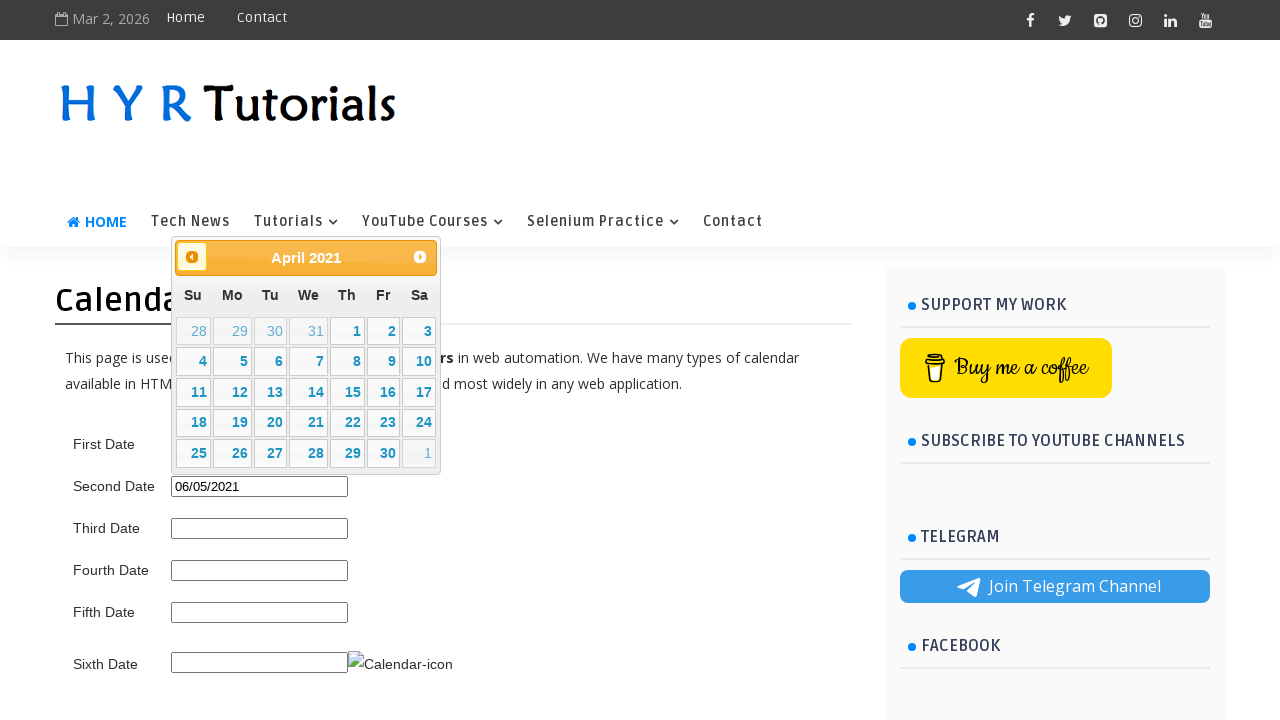

Clicked previous month button to navigate backwards at (192, 257) on .ui-datepicker-prev
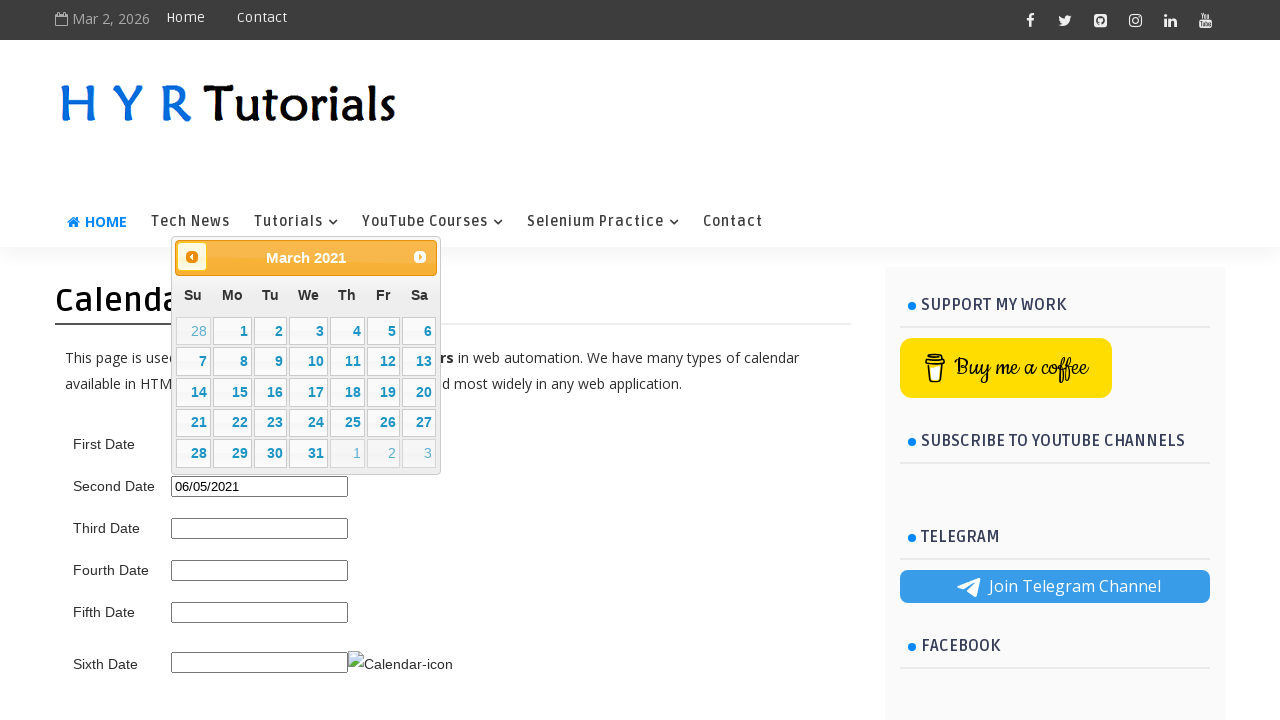

Retrieved updated calendar title after navigating backwards
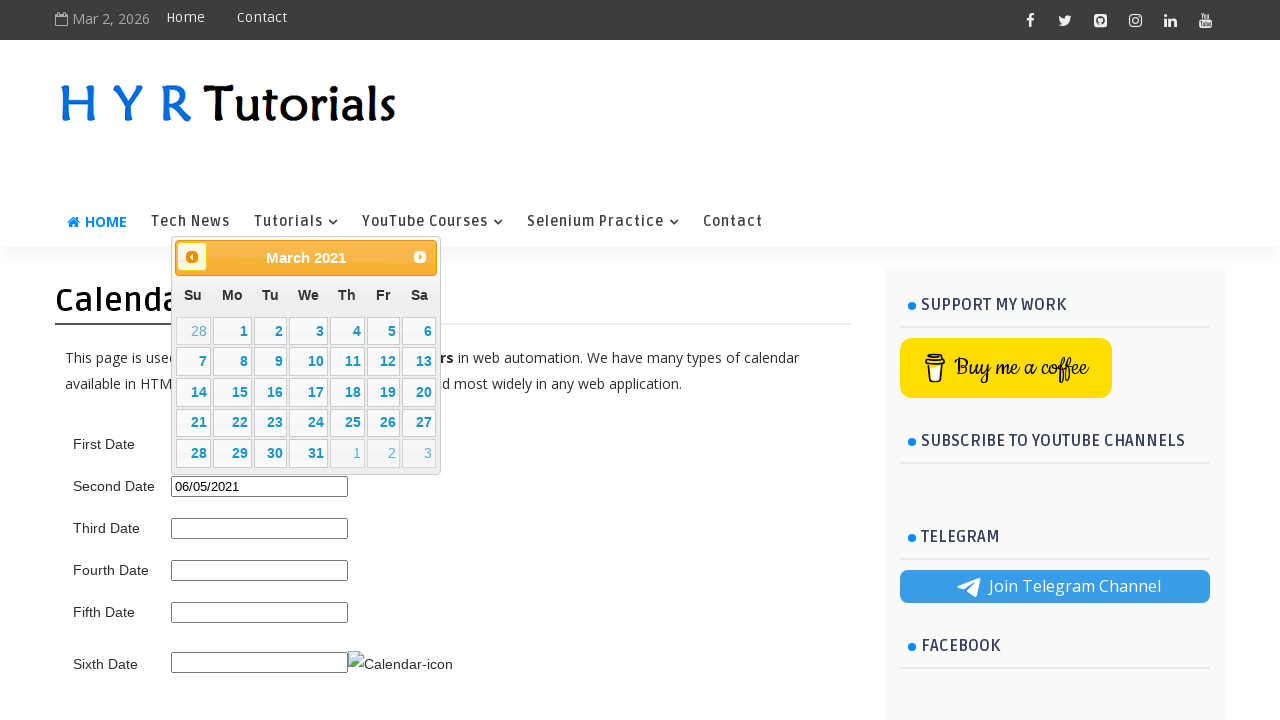

Clicked previous month button to navigate backwards at (192, 257) on .ui-datepicker-prev
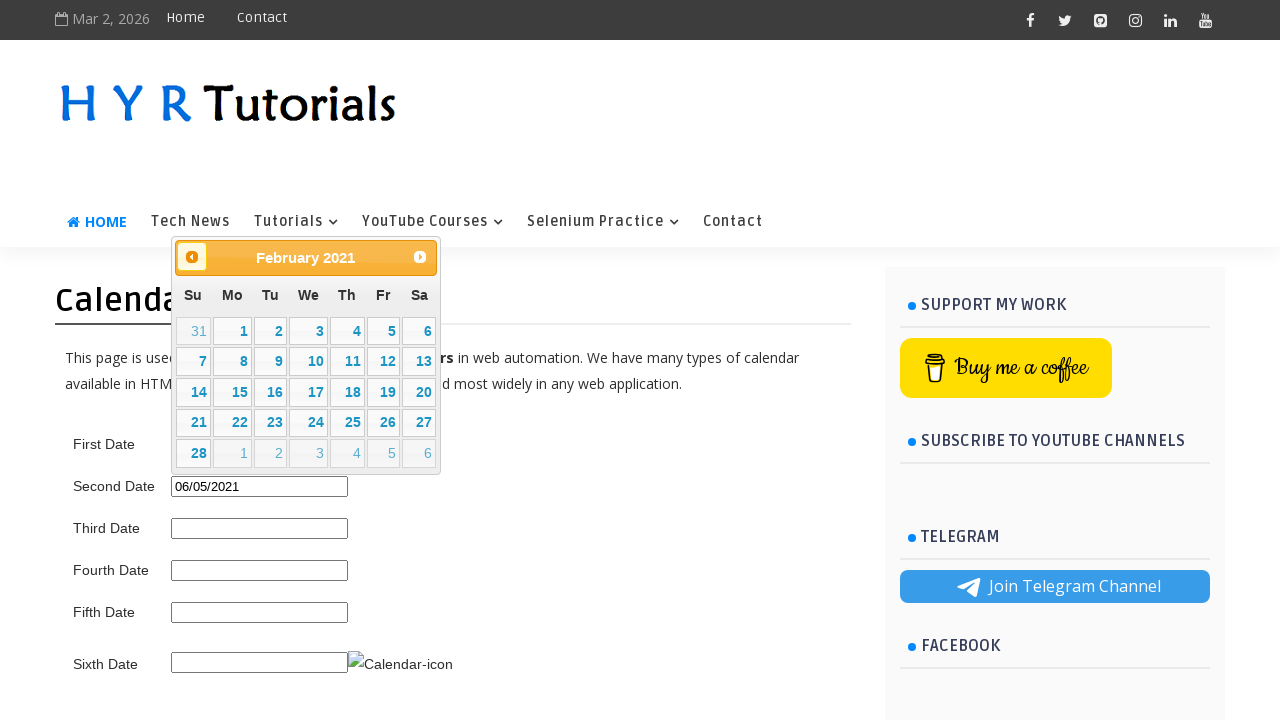

Retrieved updated calendar title after navigating backwards
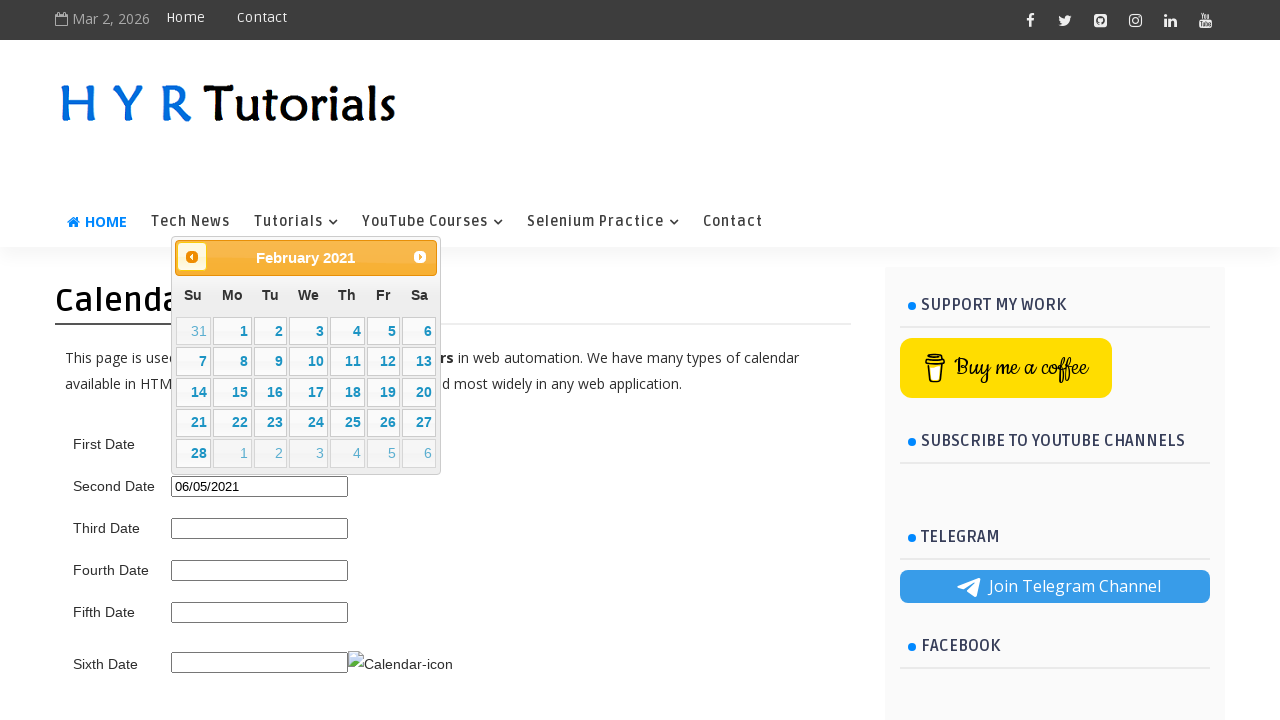

Selected day 5 from calendar at (383, 331) on //table[@class='ui-datepicker-calendar']//td[not(contains(@class,'ui-datepicker-
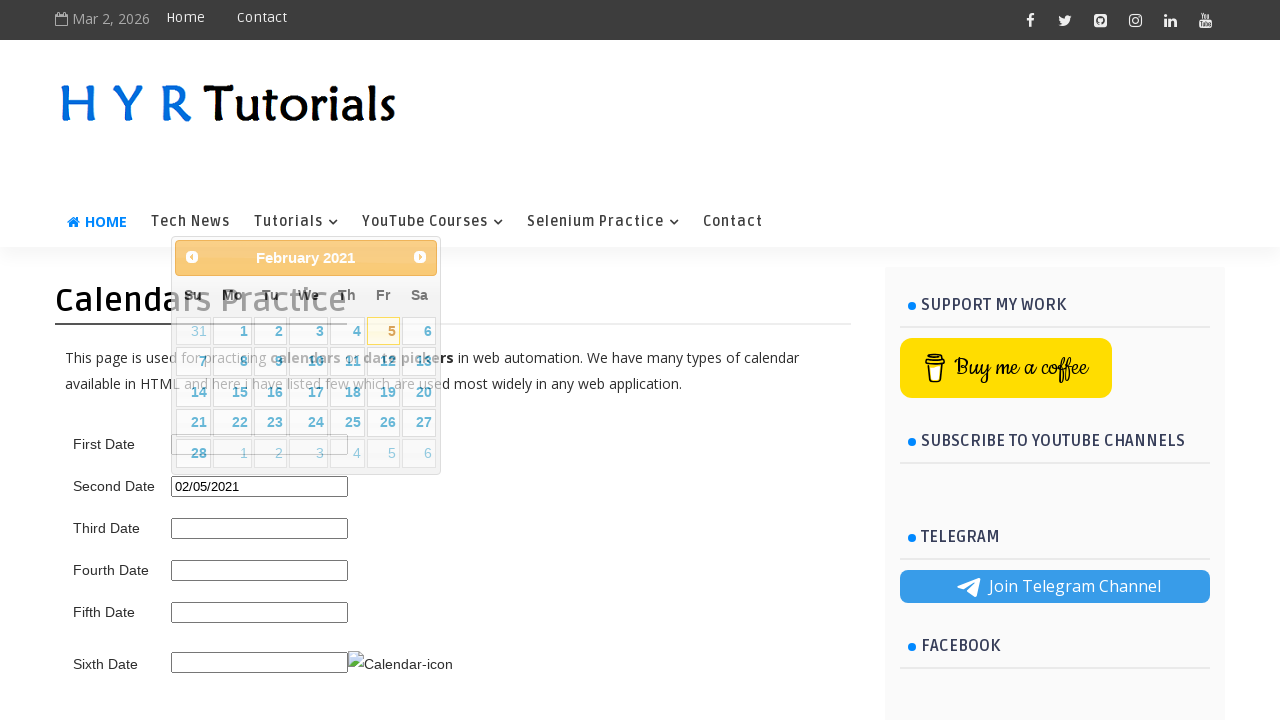

Clicked on second date picker to open calendar for third selection at (260, 486) on #second_date_picker
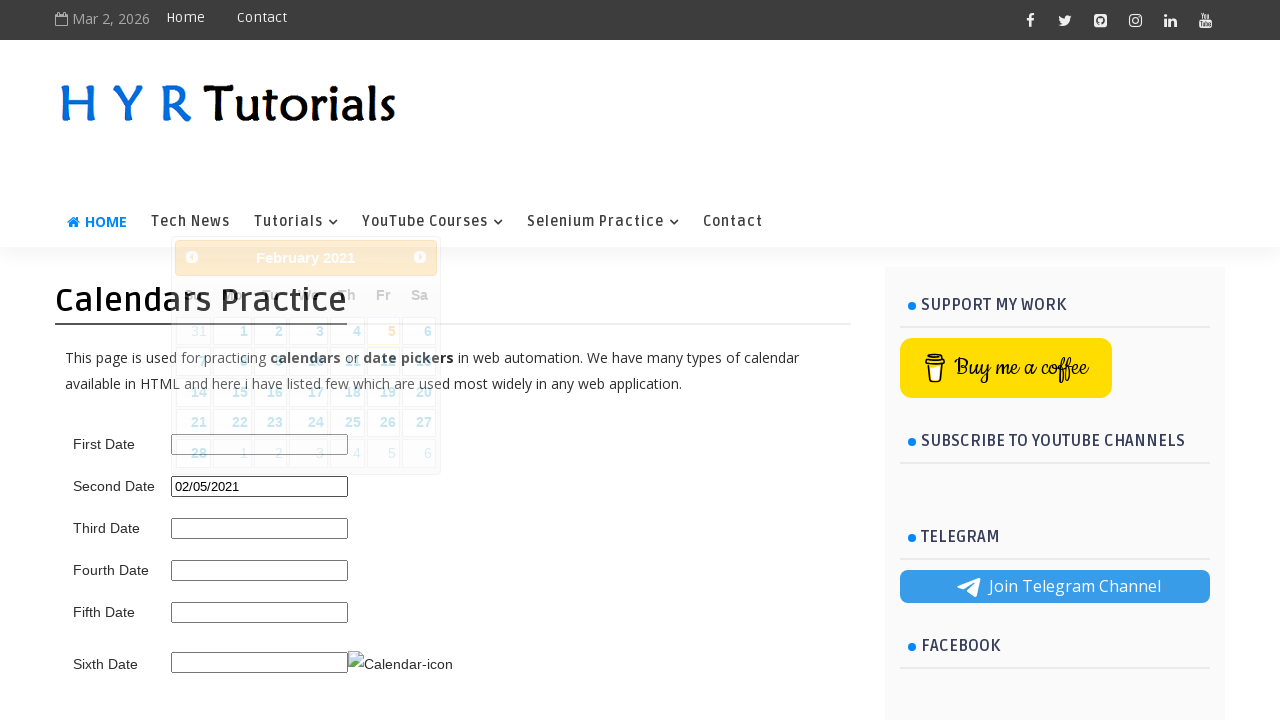

Waited for calendar title to load
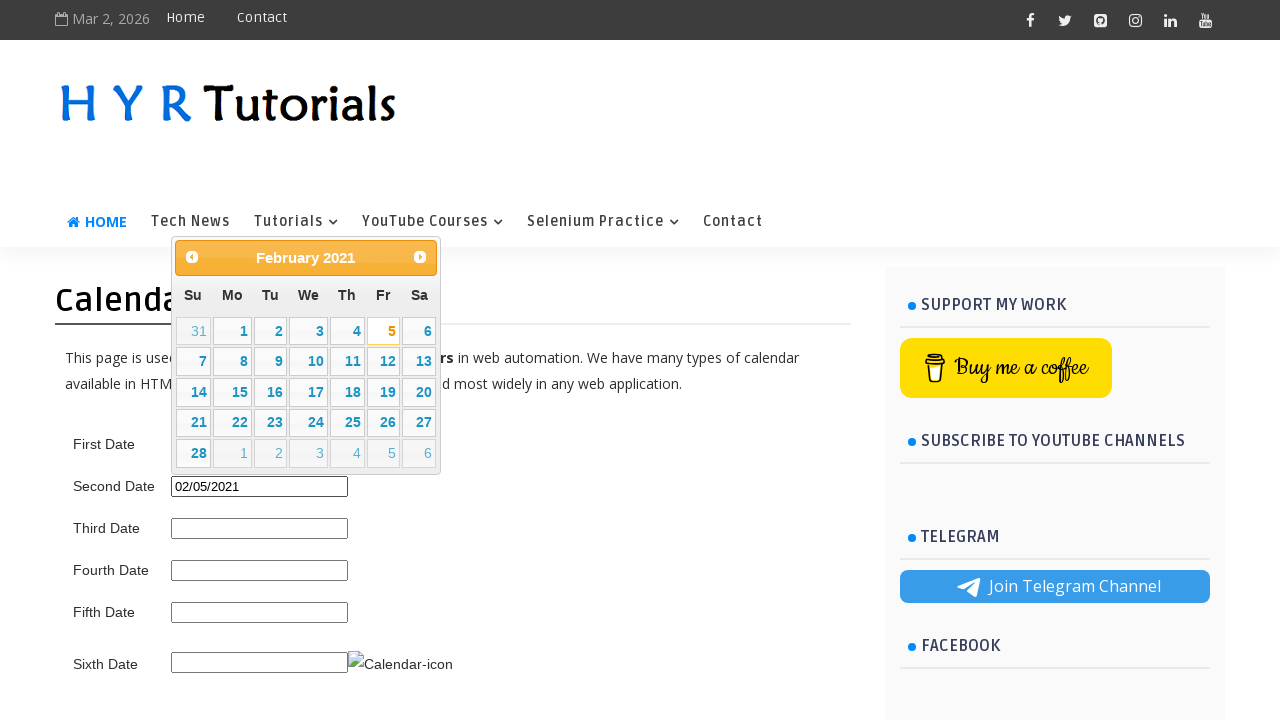

Retrieved current calendar title
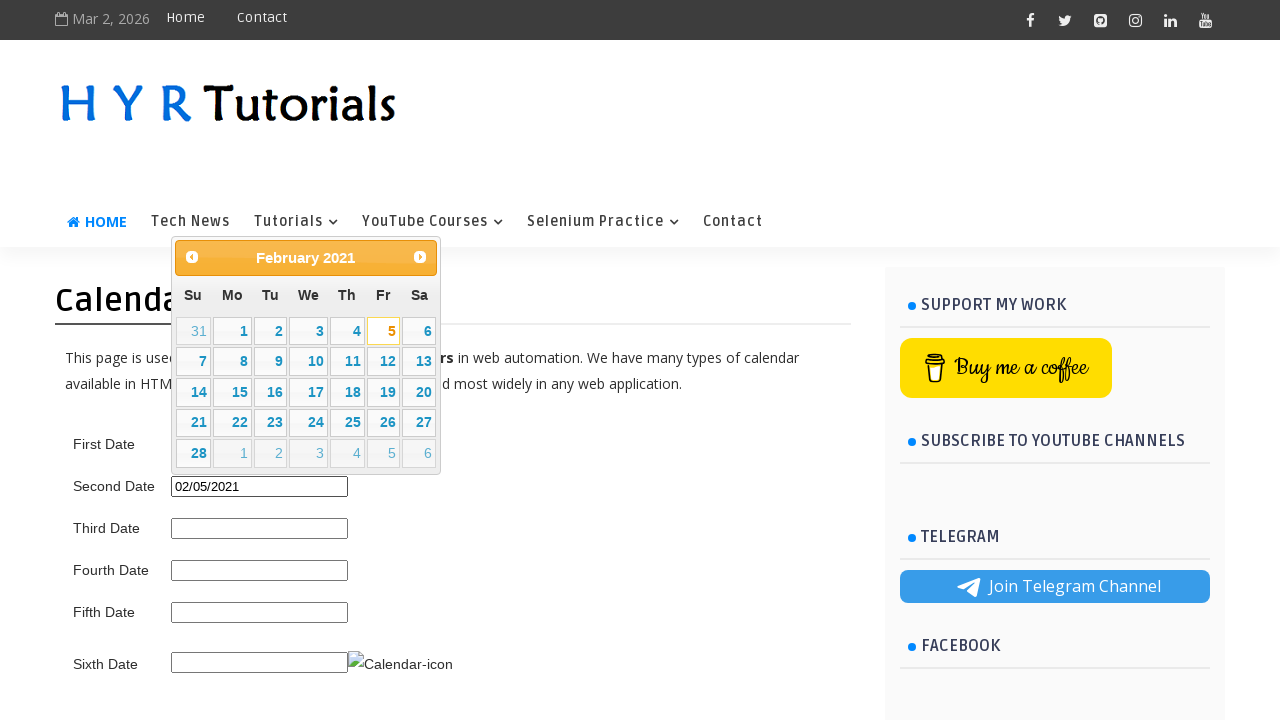

Clicked next month button to navigate forwards at (420, 257) on .ui-datepicker-next
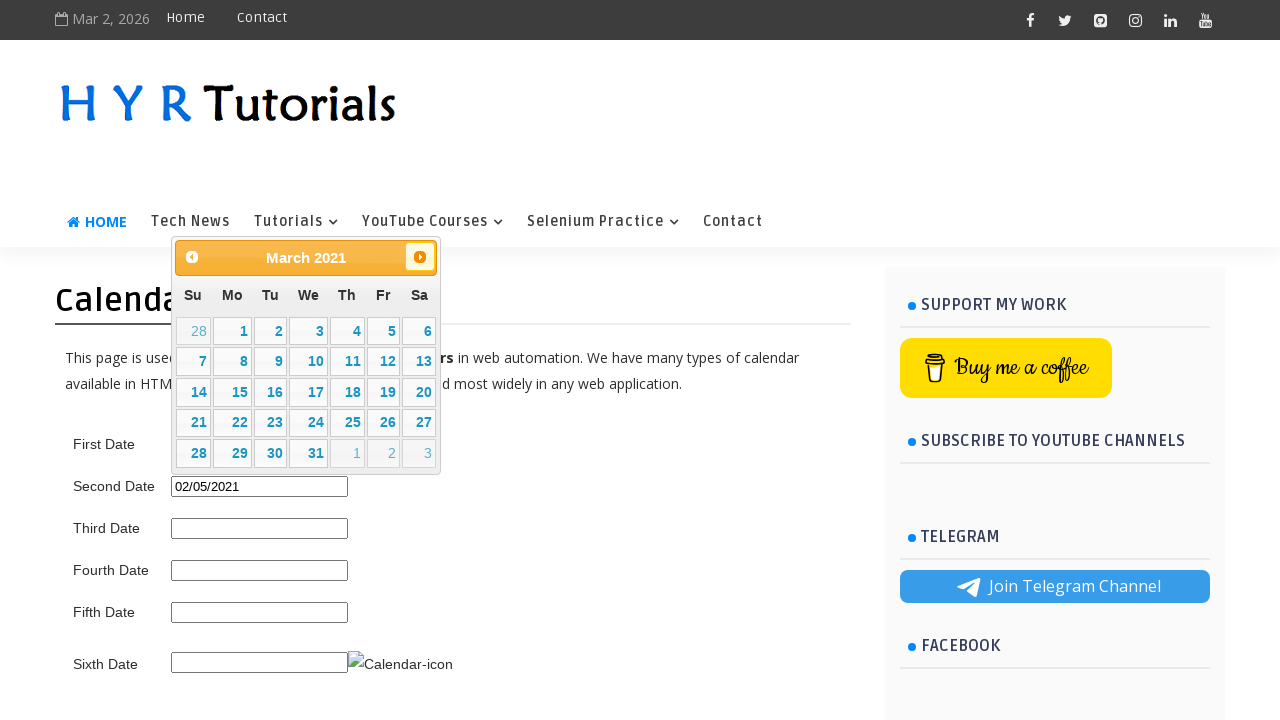

Retrieved updated calendar title after navigating forwards
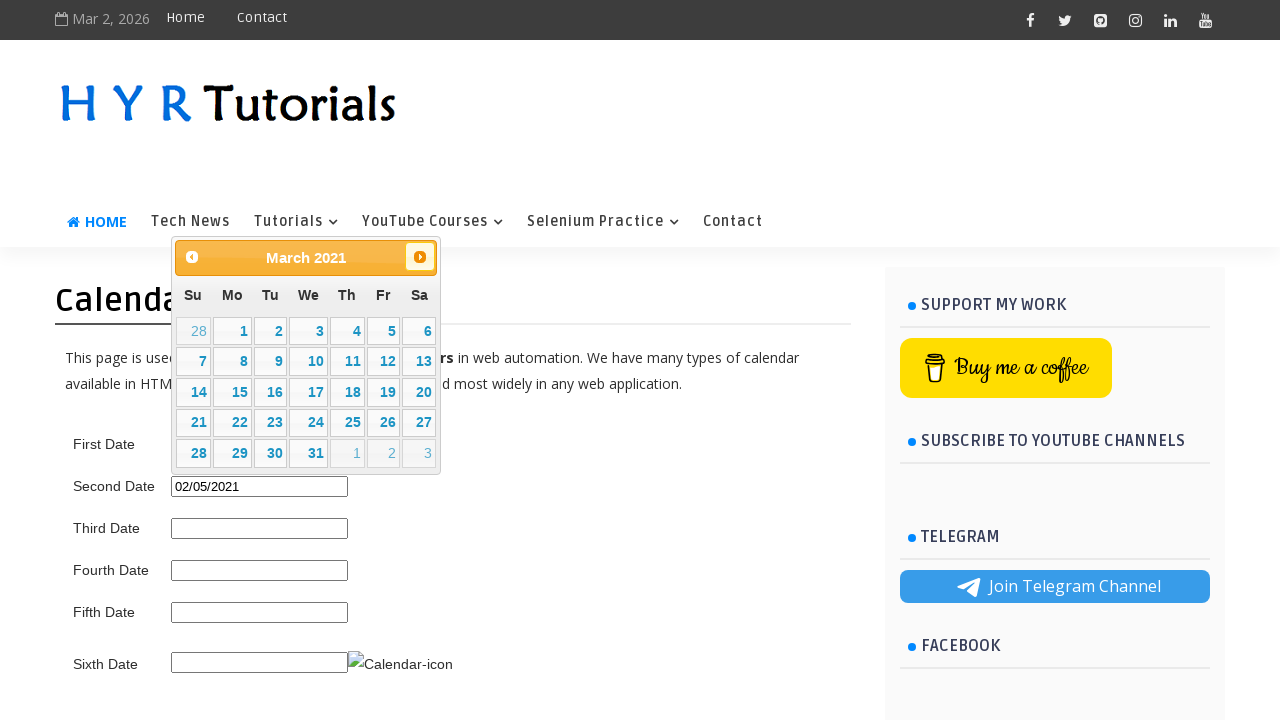

Clicked next month button to navigate forwards at (420, 257) on .ui-datepicker-next
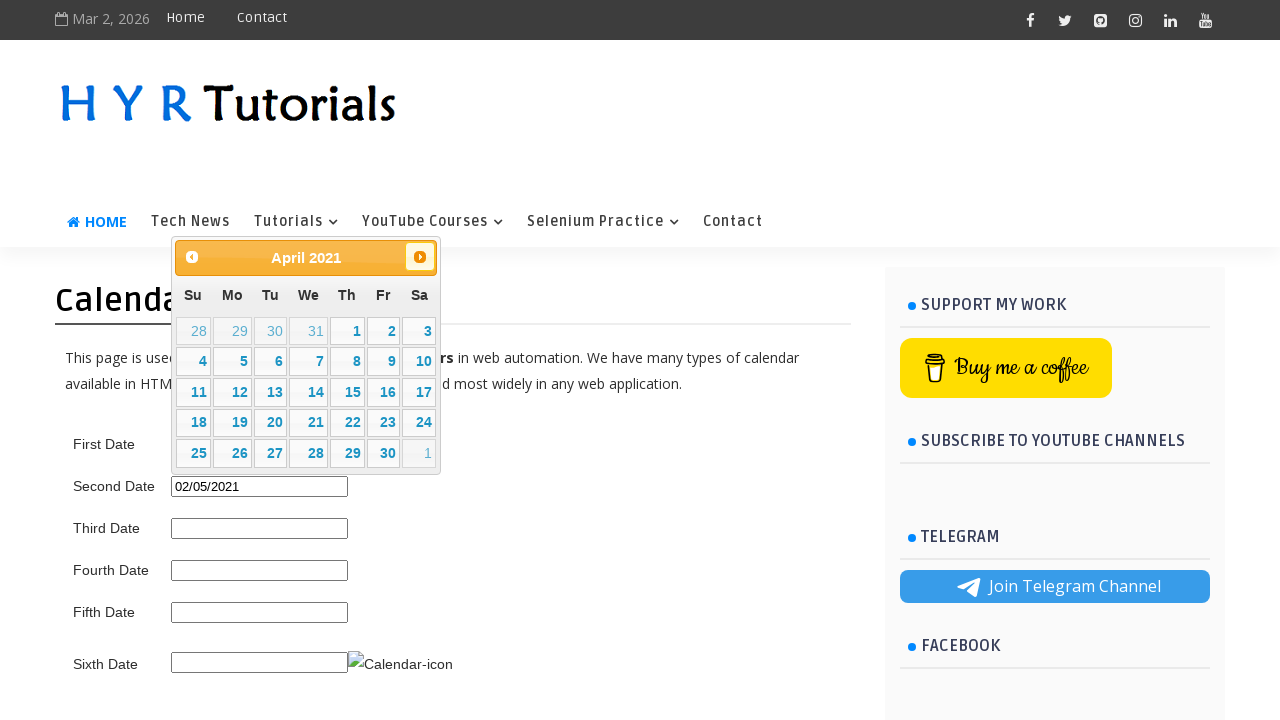

Retrieved updated calendar title after navigating forwards
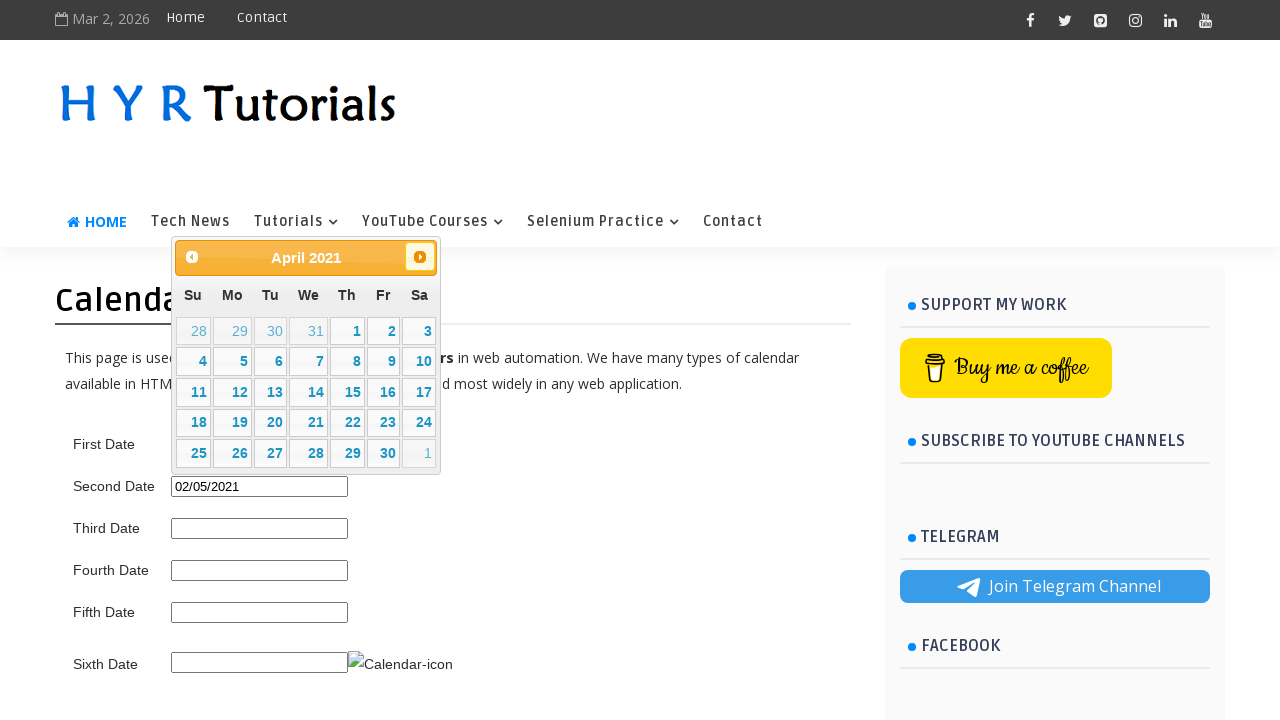

Clicked next month button to navigate forwards at (420, 257) on .ui-datepicker-next
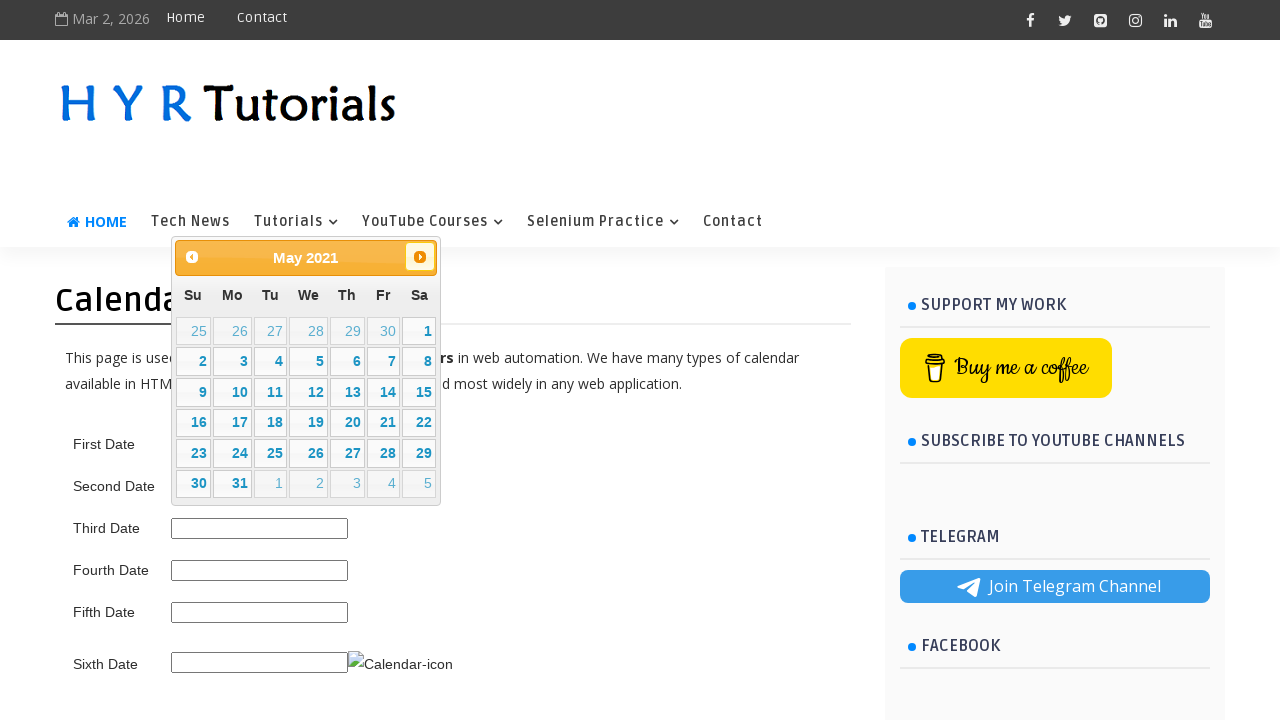

Retrieved updated calendar title after navigating forwards
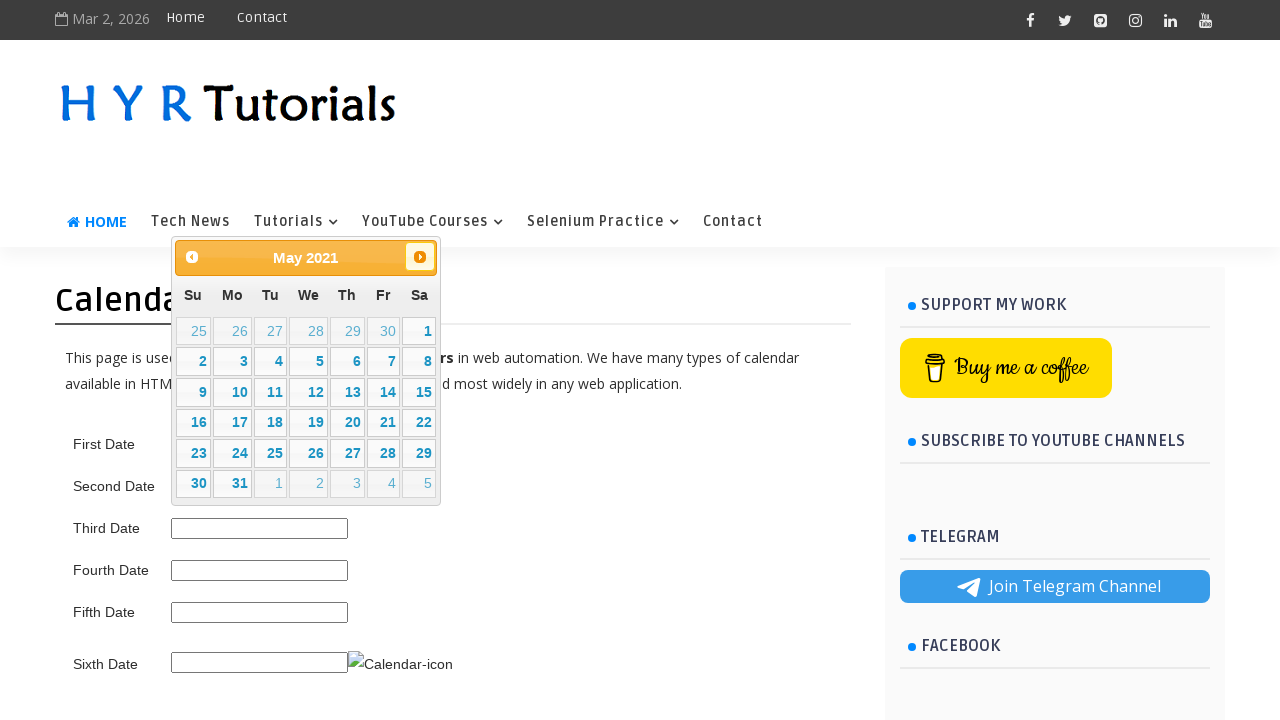

Clicked next month button to navigate forwards at (420, 257) on .ui-datepicker-next
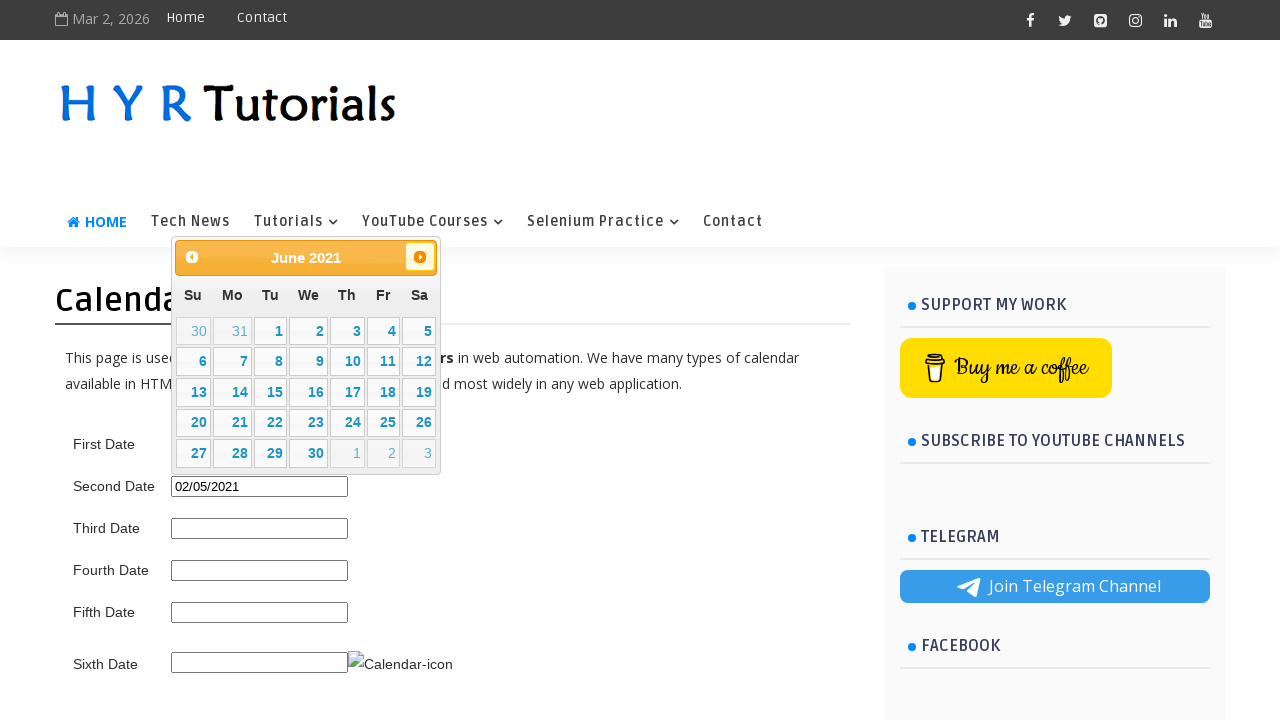

Retrieved updated calendar title after navigating forwards
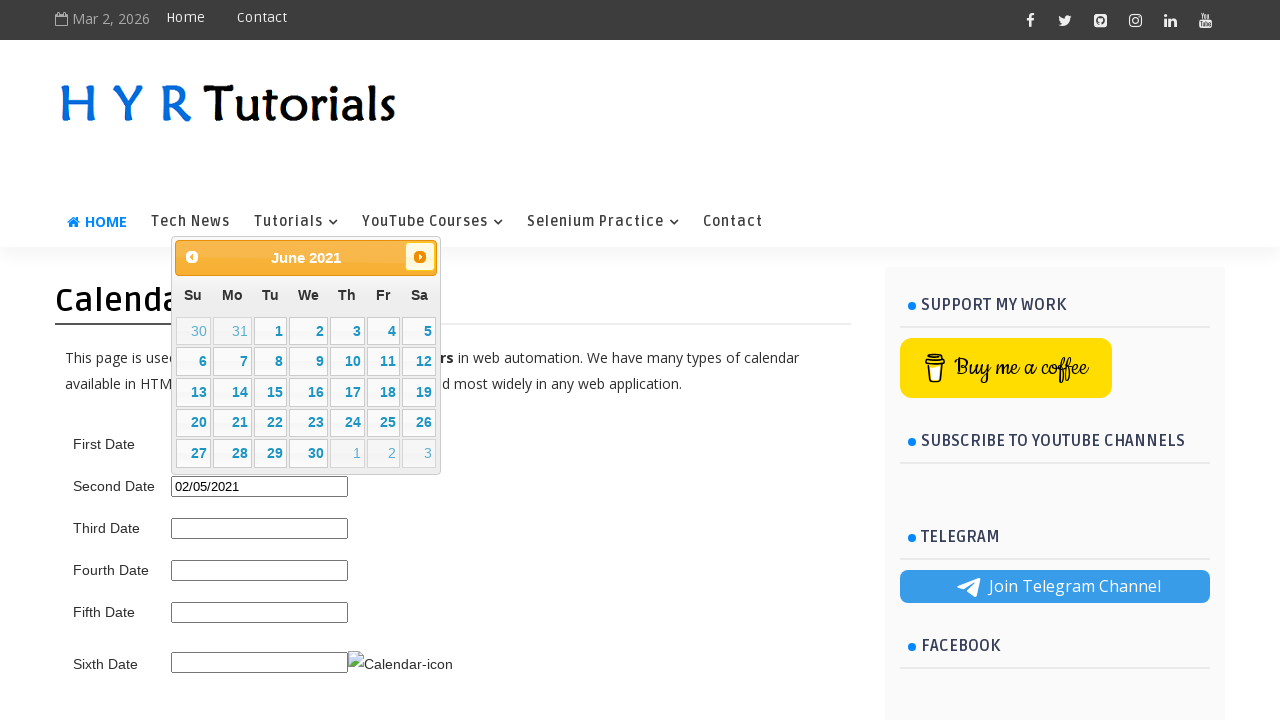

Clicked next month button to navigate forwards at (420, 257) on .ui-datepicker-next
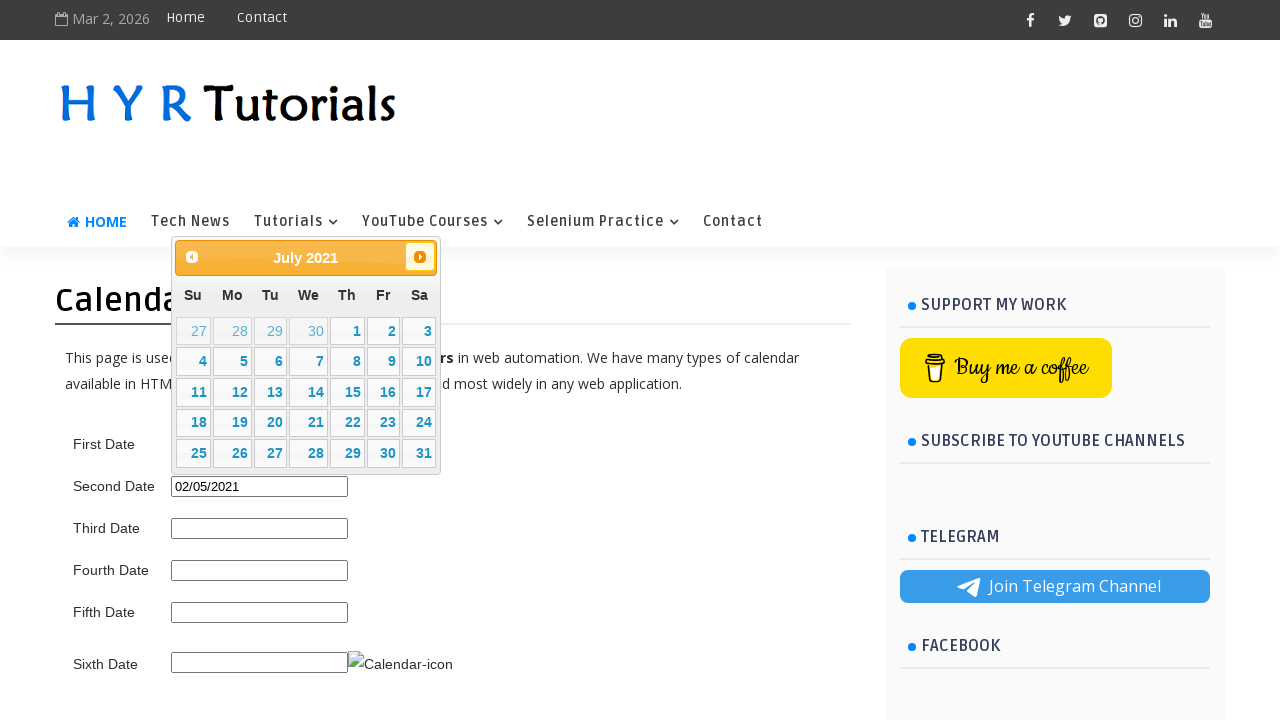

Retrieved updated calendar title after navigating forwards
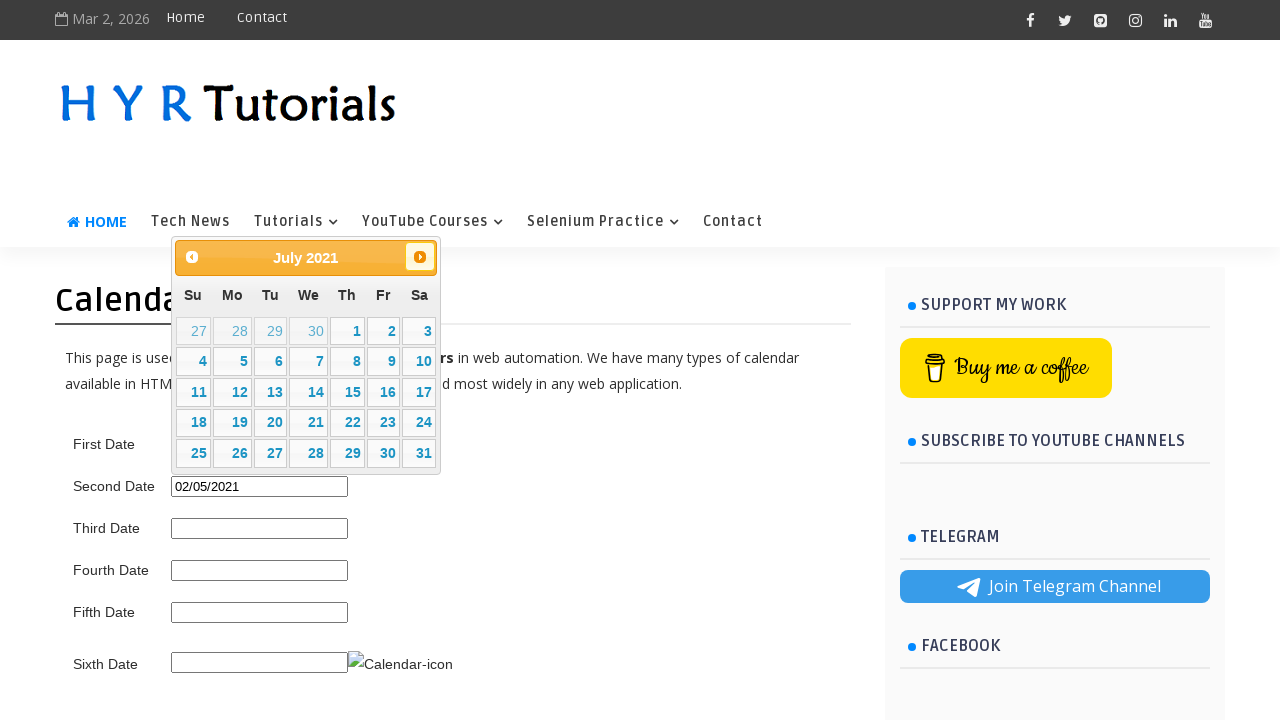

Clicked next month button to navigate forwards at (420, 257) on .ui-datepicker-next
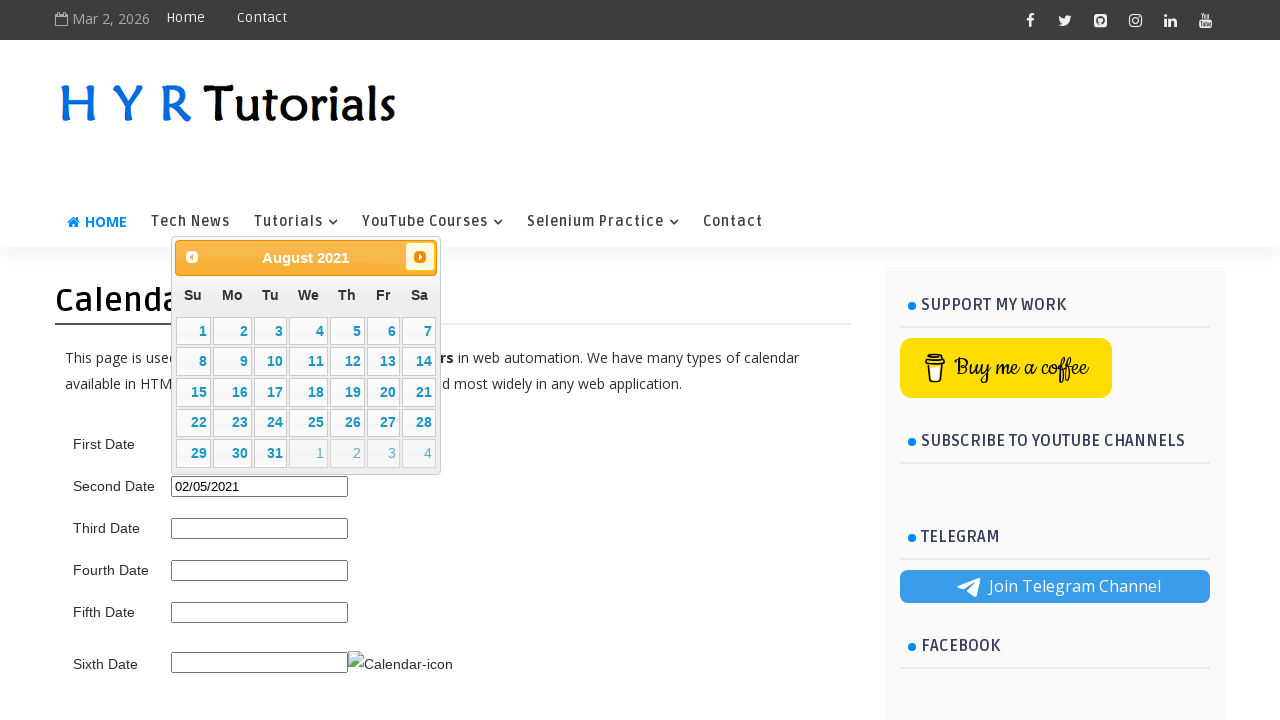

Retrieved updated calendar title after navigating forwards
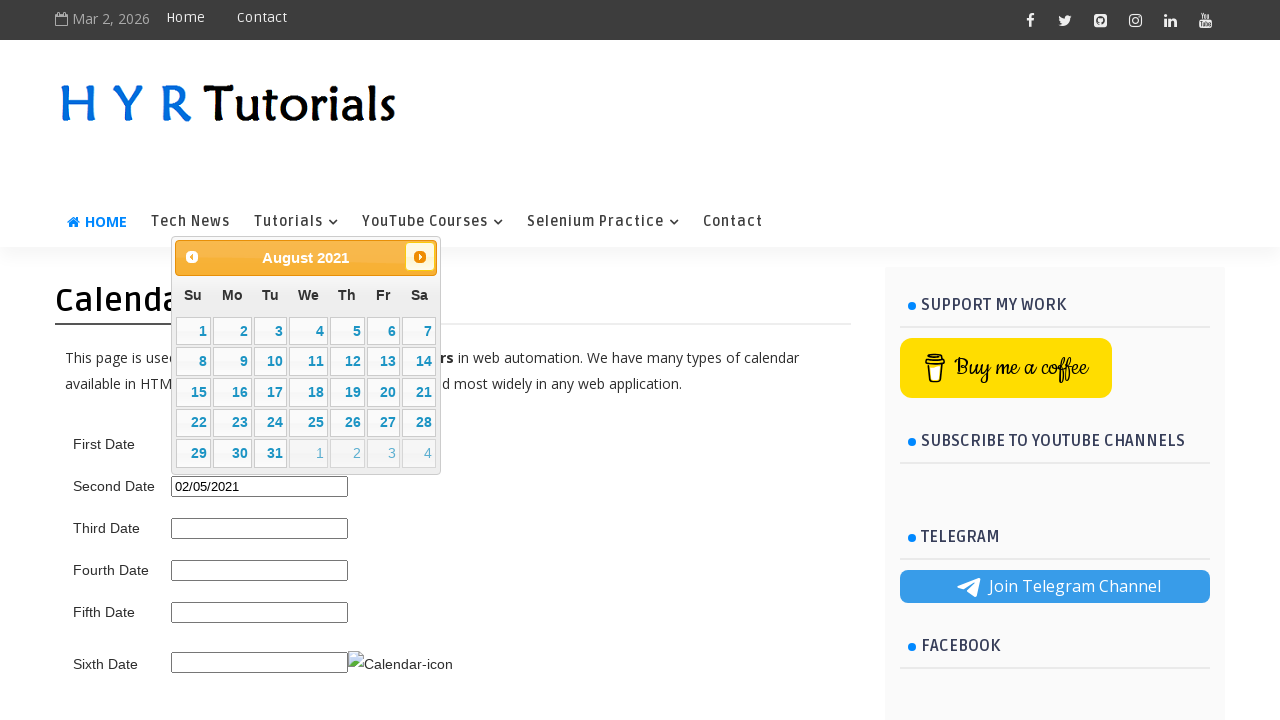

Clicked next month button to navigate forwards at (420, 257) on .ui-datepicker-next
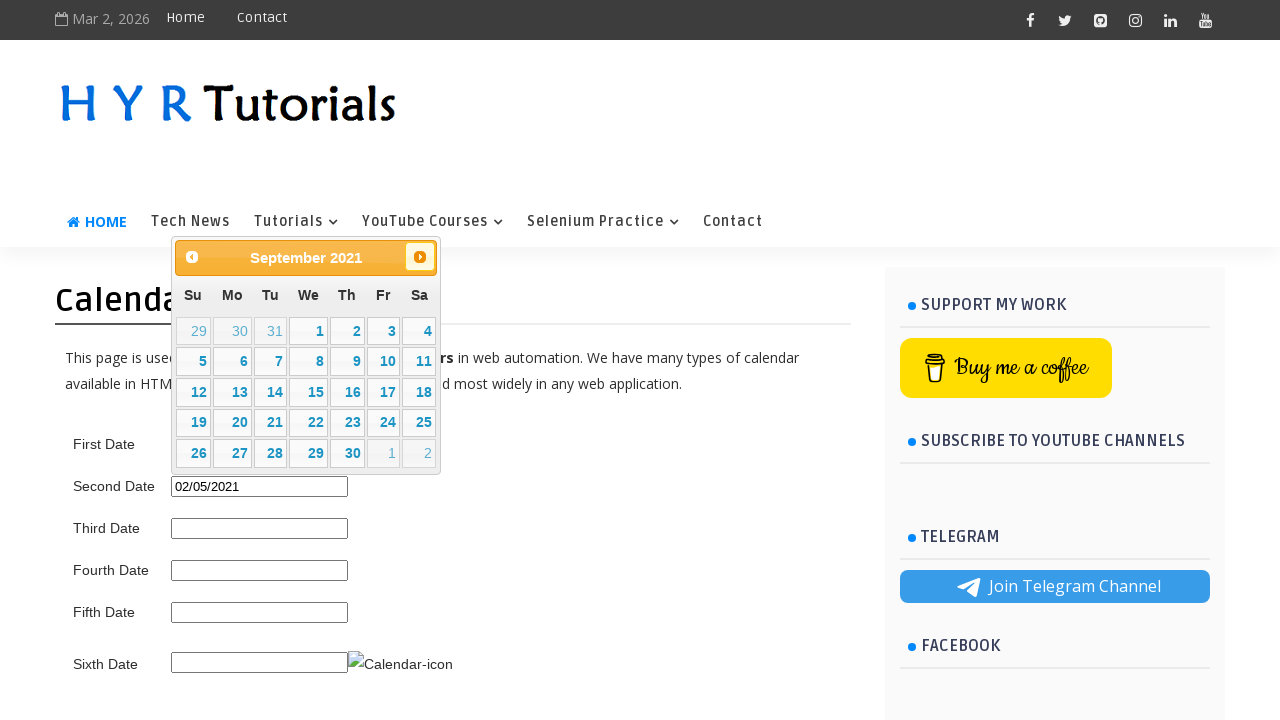

Retrieved updated calendar title after navigating forwards
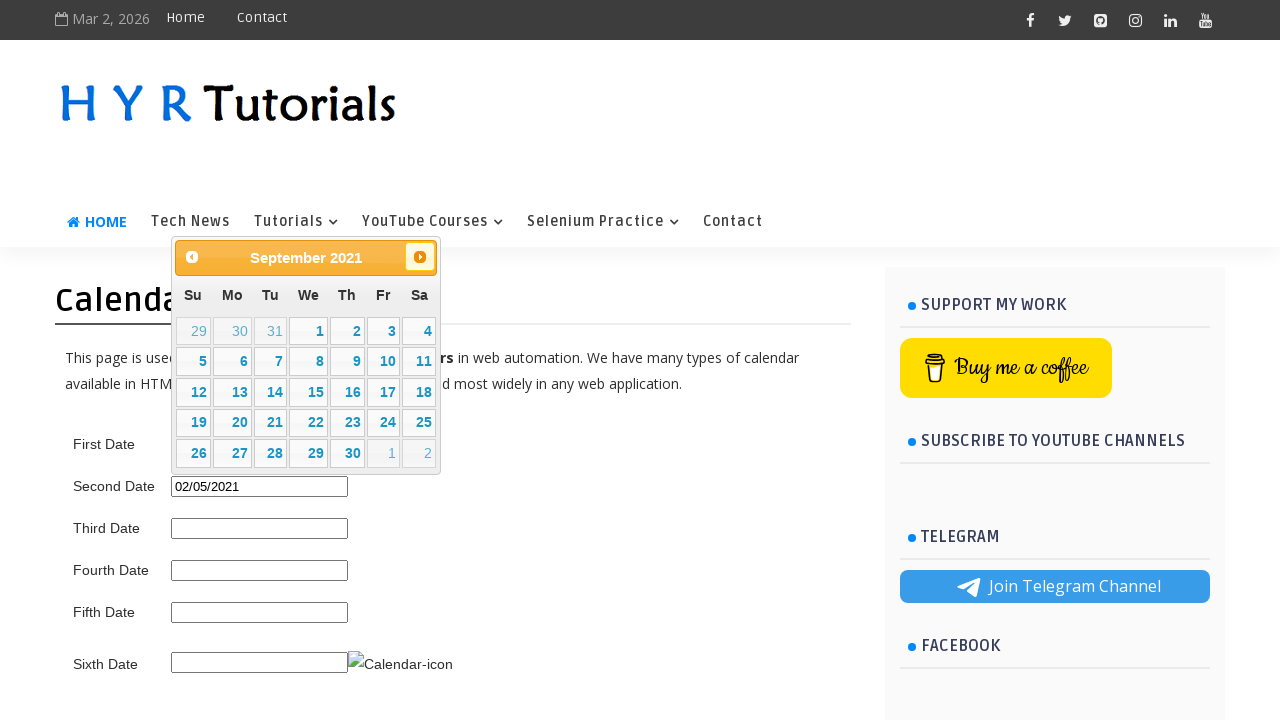

Clicked next month button to navigate forwards at (420, 257) on .ui-datepicker-next
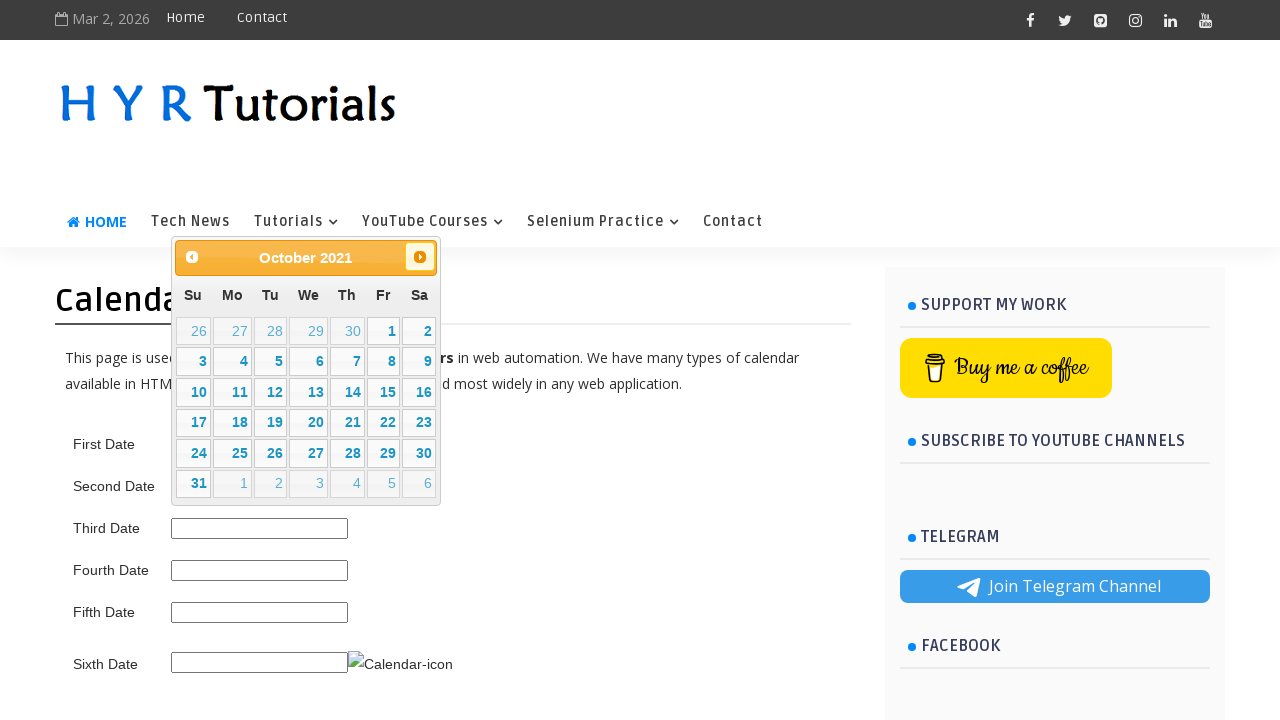

Retrieved updated calendar title after navigating forwards
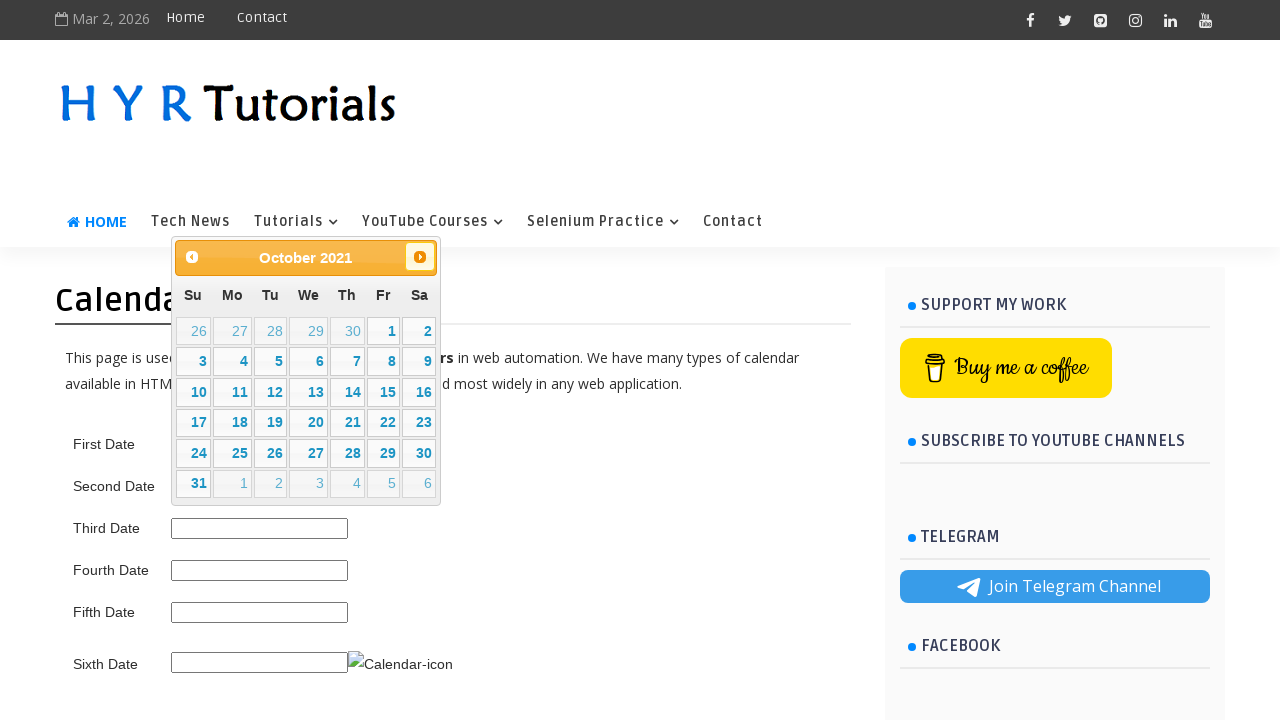

Clicked next month button to navigate forwards at (420, 257) on .ui-datepicker-next
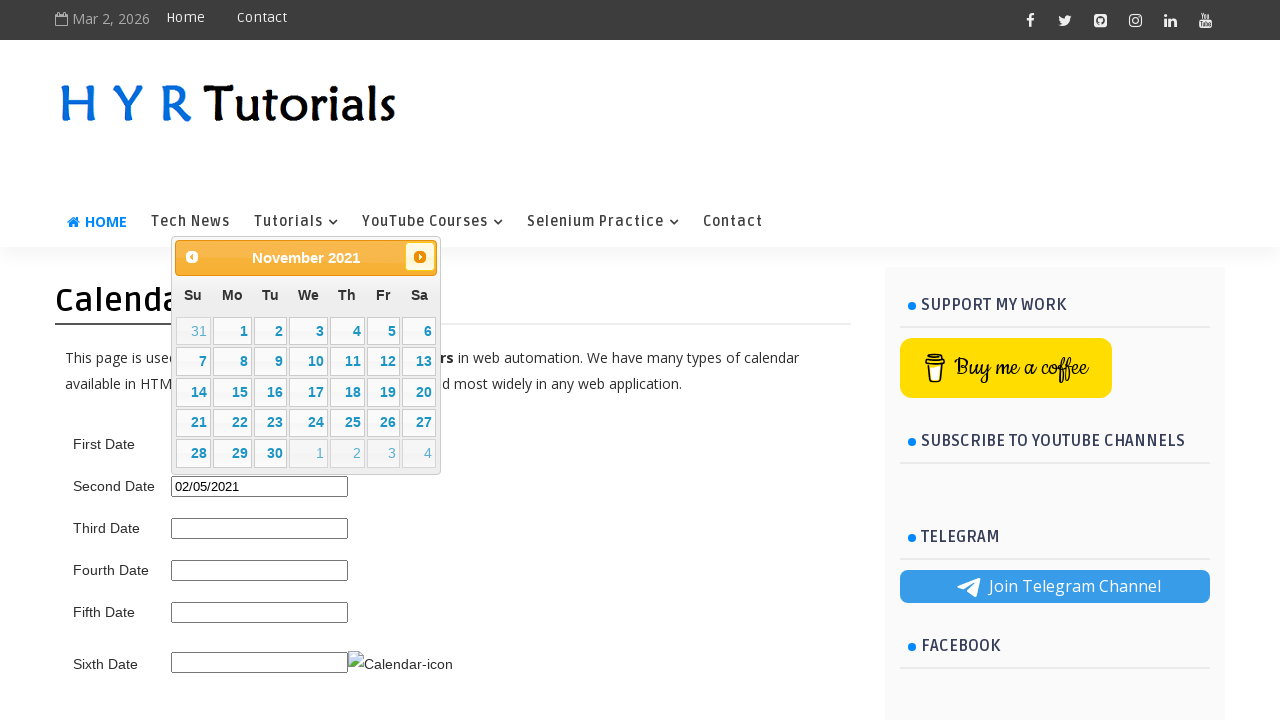

Retrieved updated calendar title after navigating forwards
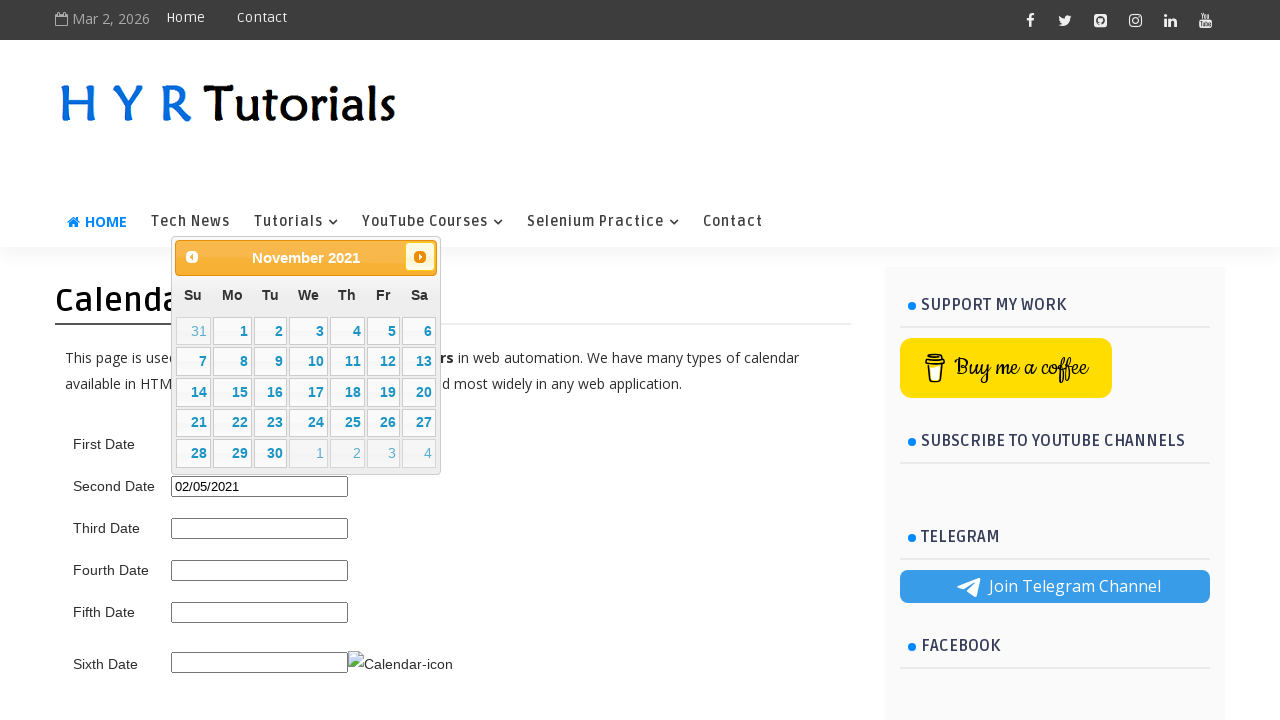

Clicked next month button to navigate forwards at (420, 257) on .ui-datepicker-next
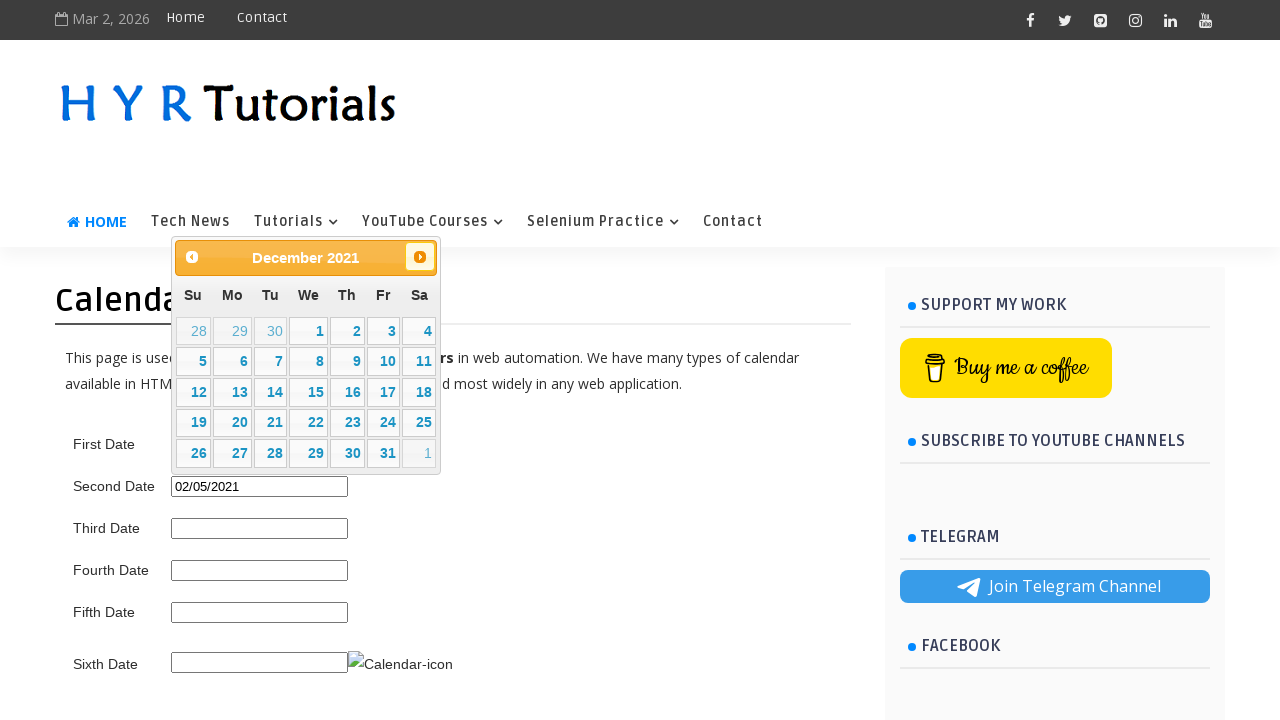

Retrieved updated calendar title after navigating forwards
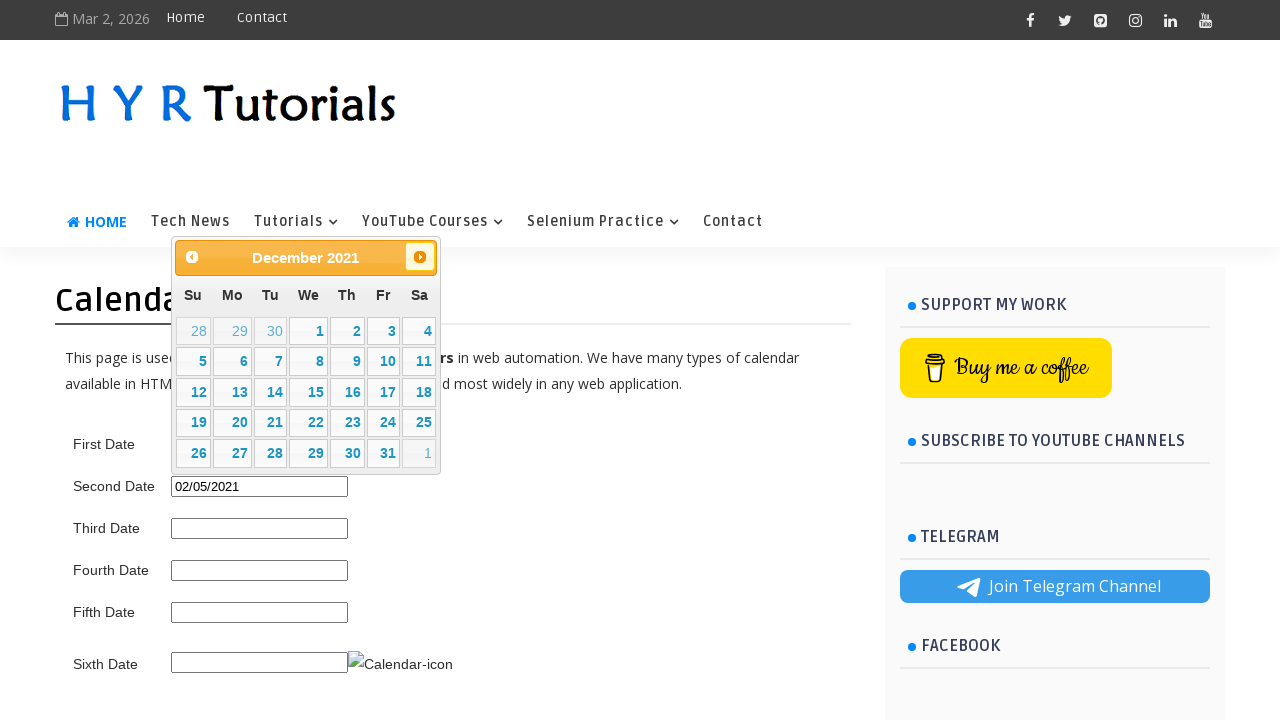

Clicked next month button to navigate forwards at (420, 257) on .ui-datepicker-next
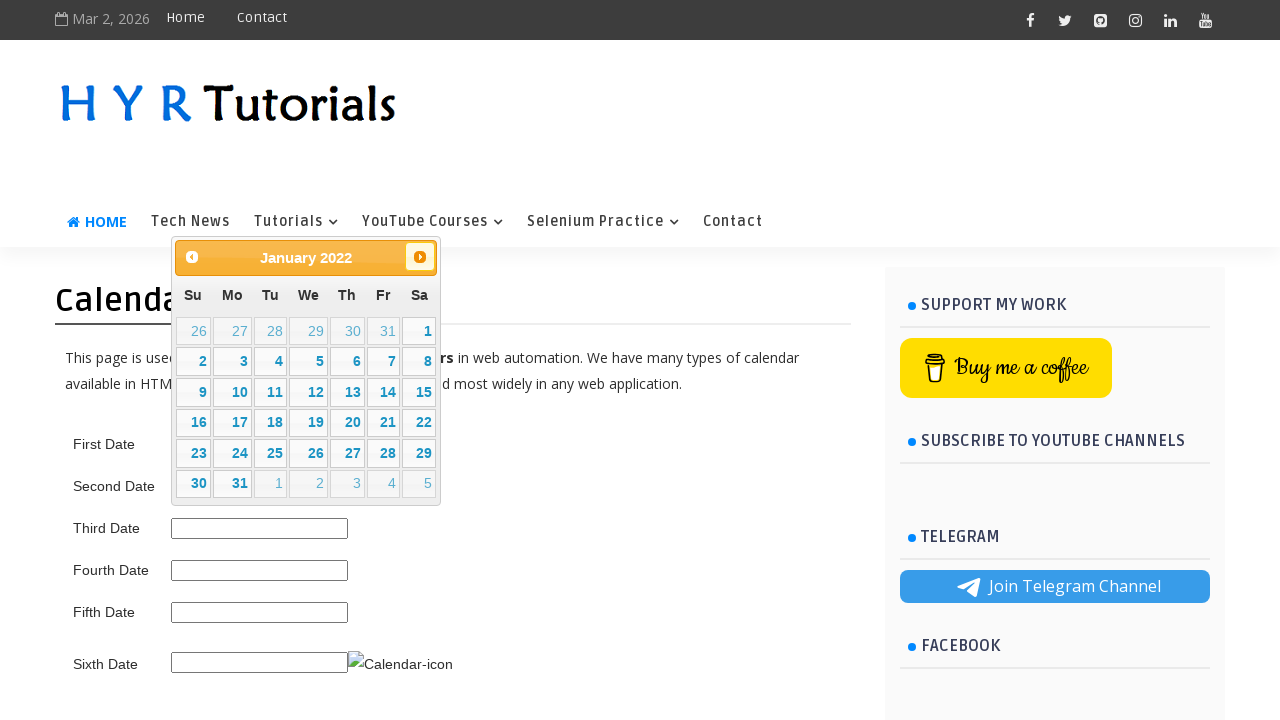

Retrieved updated calendar title after navigating forwards
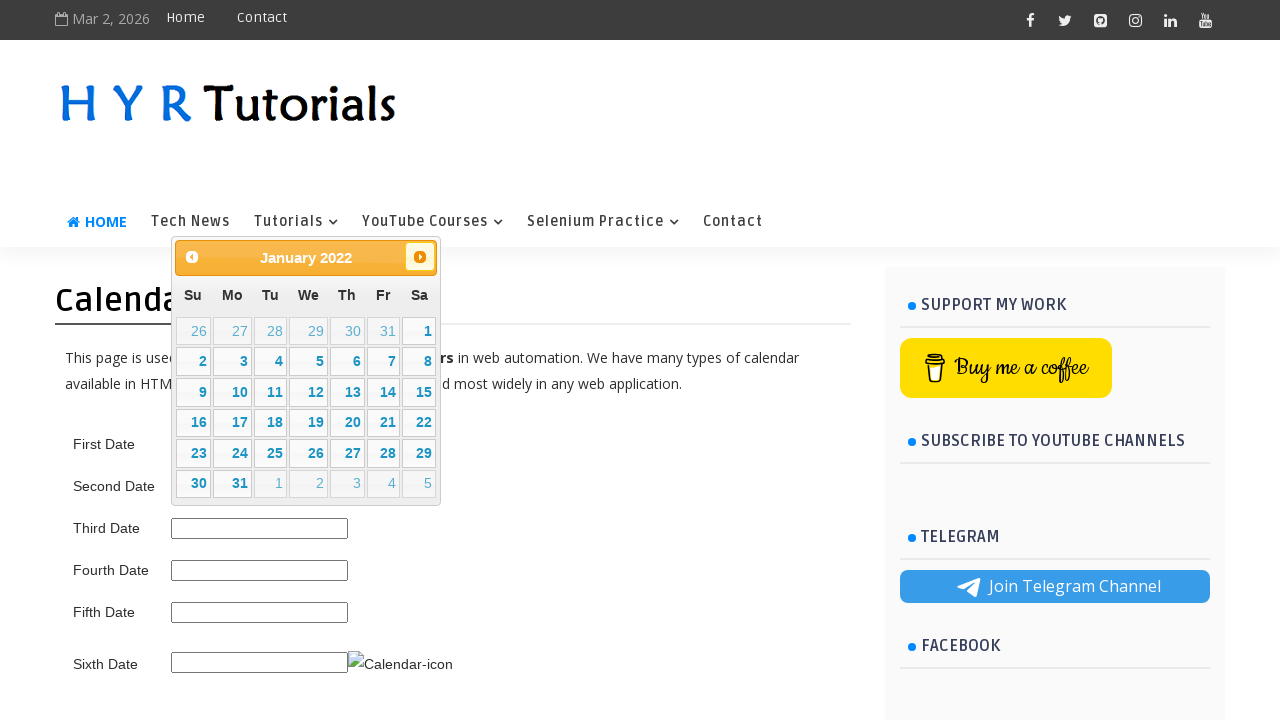

Clicked next month button to navigate forwards at (420, 257) on .ui-datepicker-next
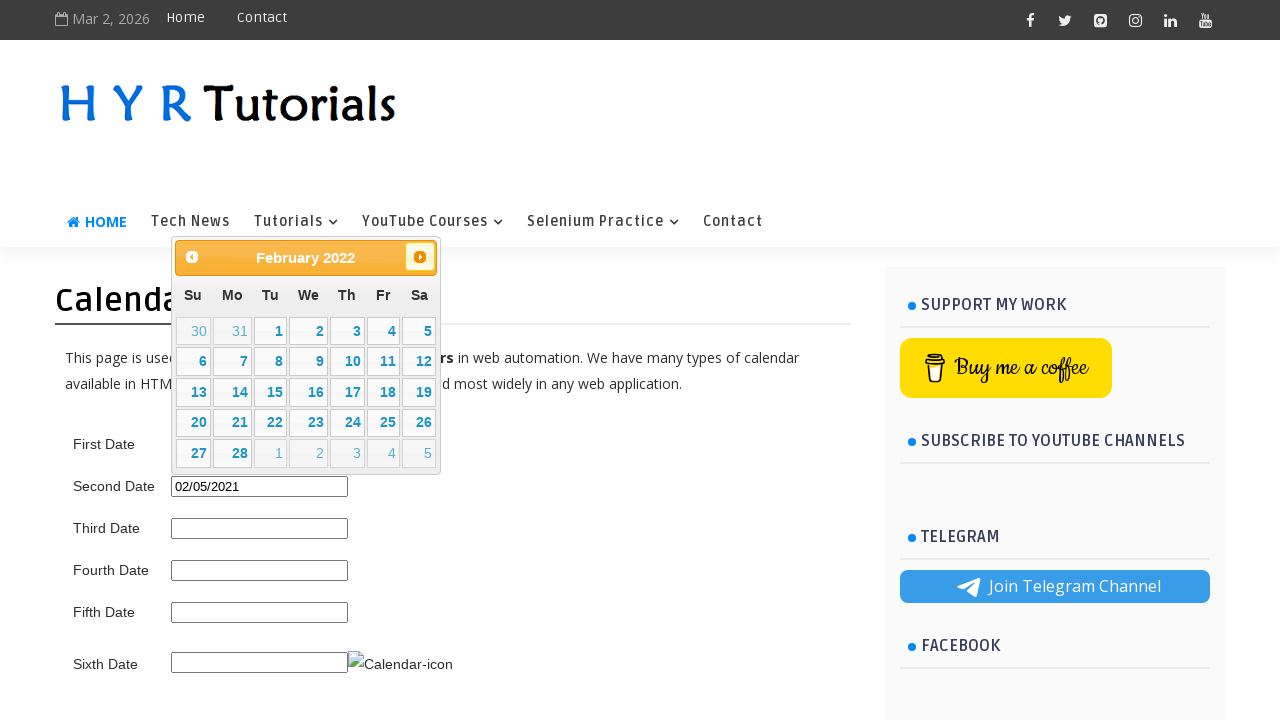

Retrieved updated calendar title after navigating forwards
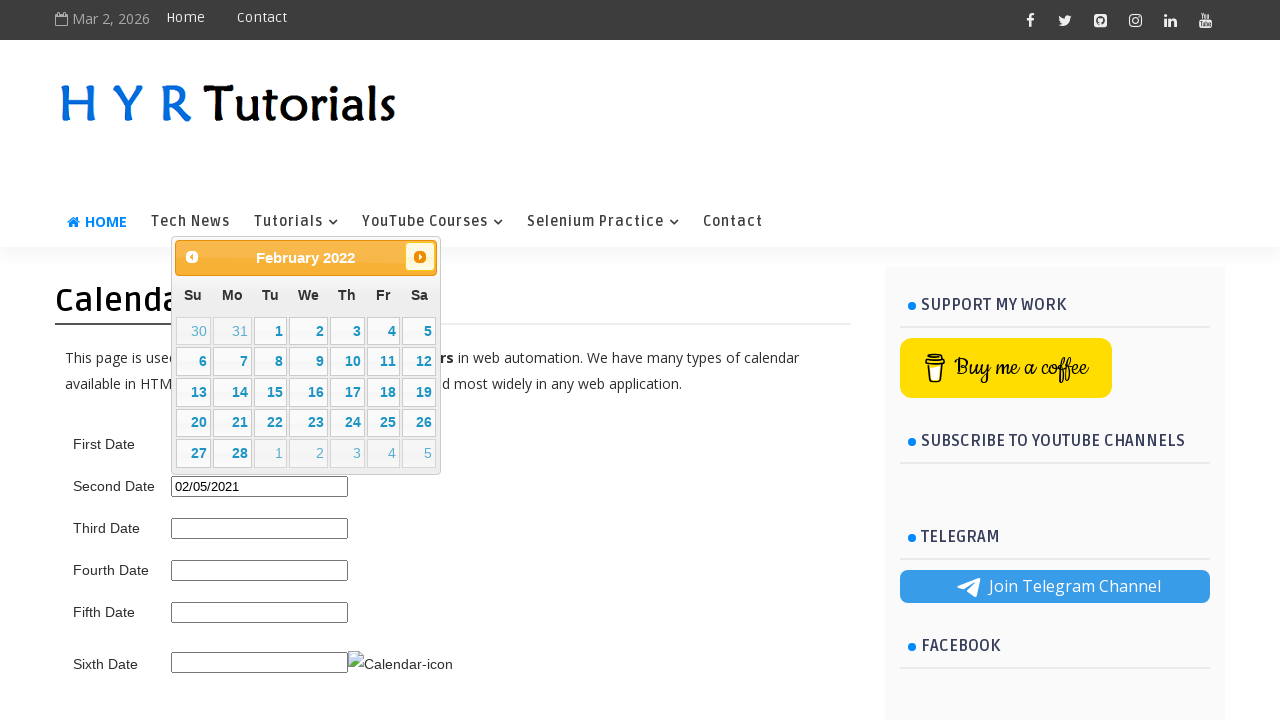

Clicked next month button to navigate forwards at (420, 257) on .ui-datepicker-next
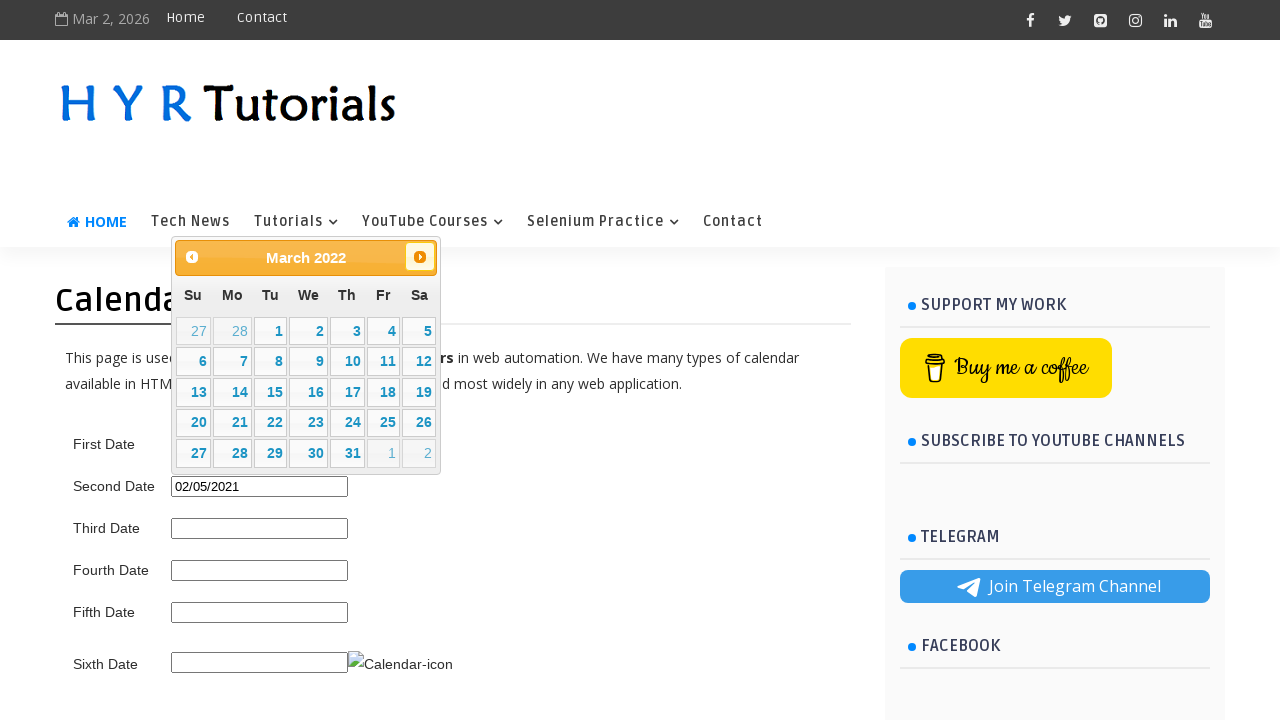

Retrieved updated calendar title after navigating forwards
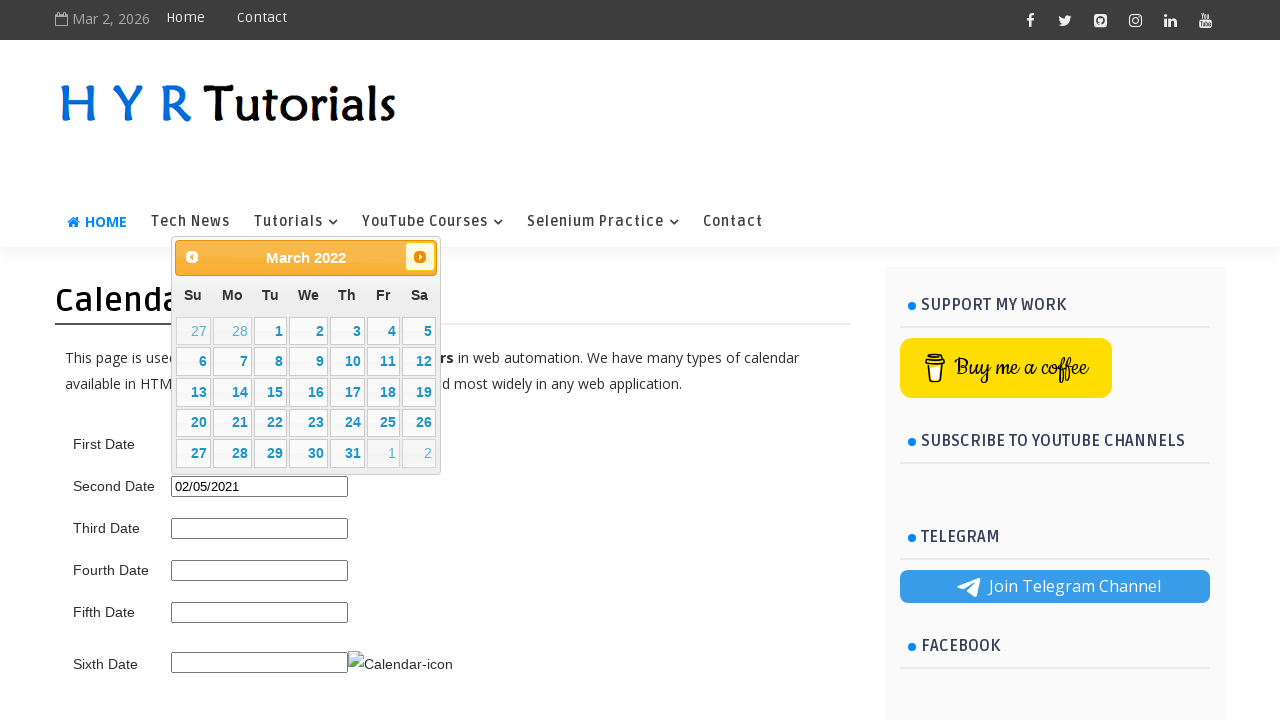

Clicked next month button to navigate forwards at (420, 257) on .ui-datepicker-next
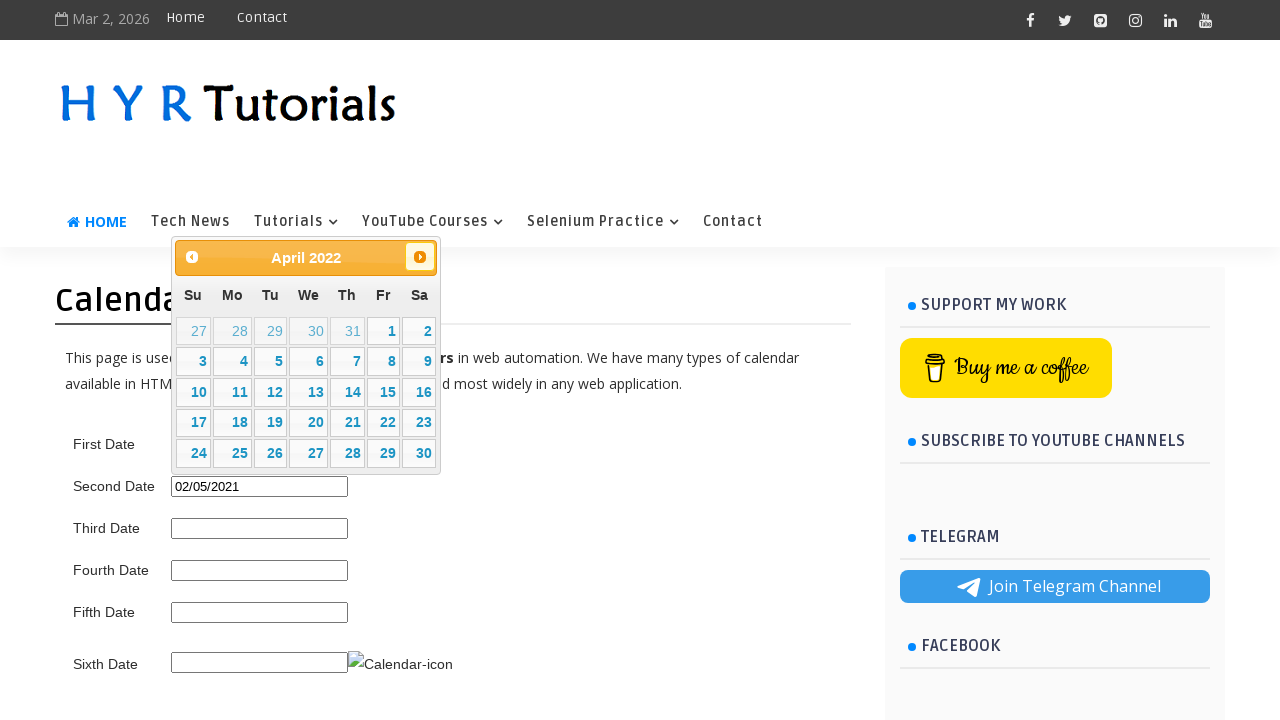

Retrieved updated calendar title after navigating forwards
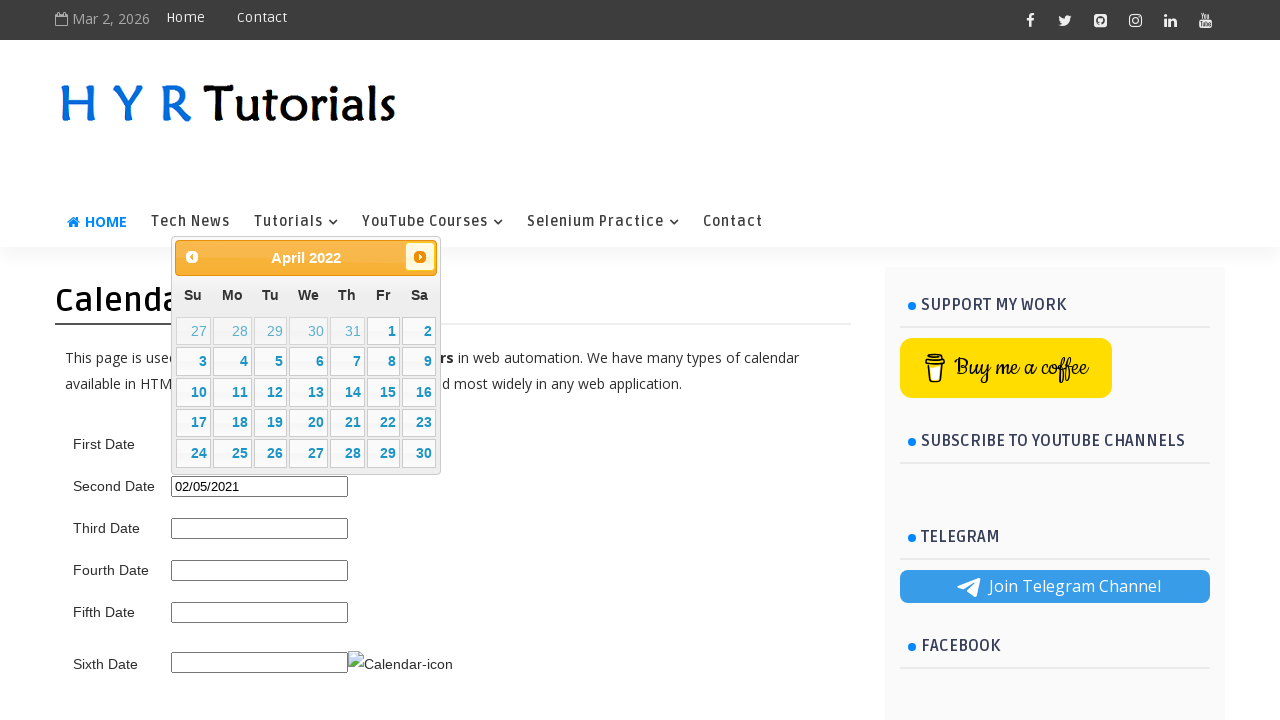

Clicked next month button to navigate forwards at (420, 257) on .ui-datepicker-next
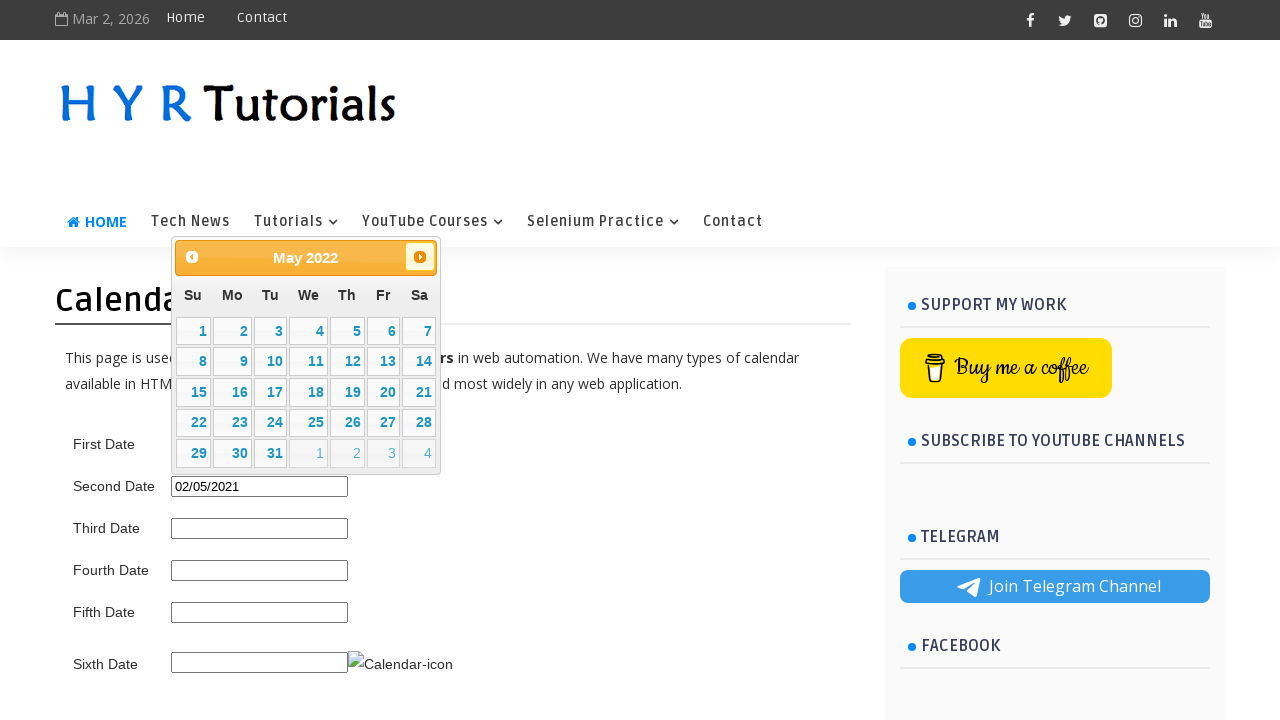

Retrieved updated calendar title after navigating forwards
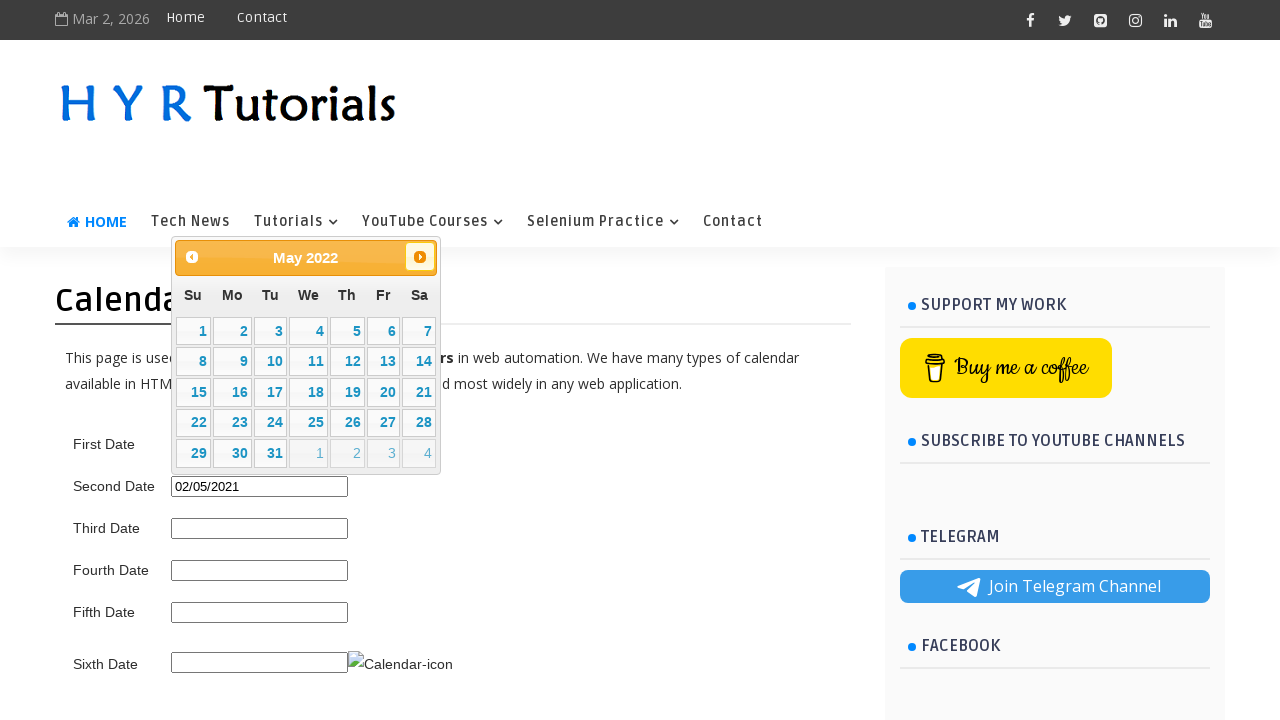

Clicked next month button to navigate forwards at (420, 257) on .ui-datepicker-next
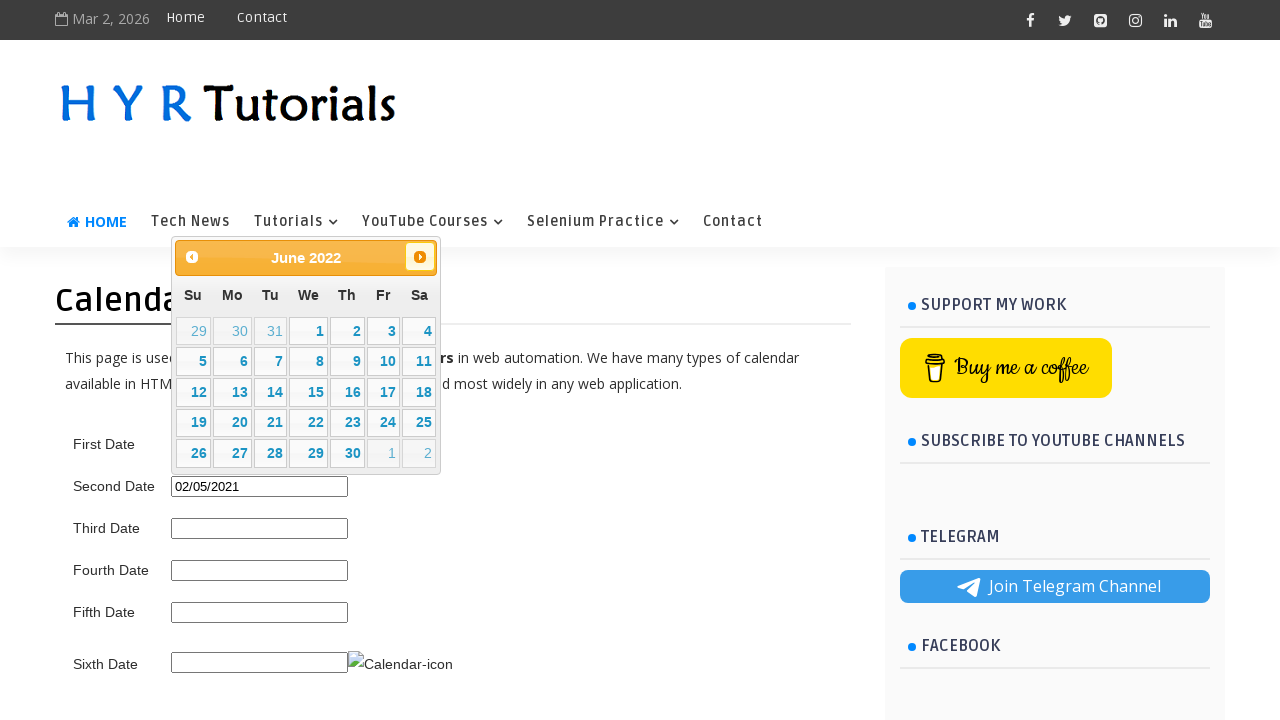

Retrieved updated calendar title after navigating forwards
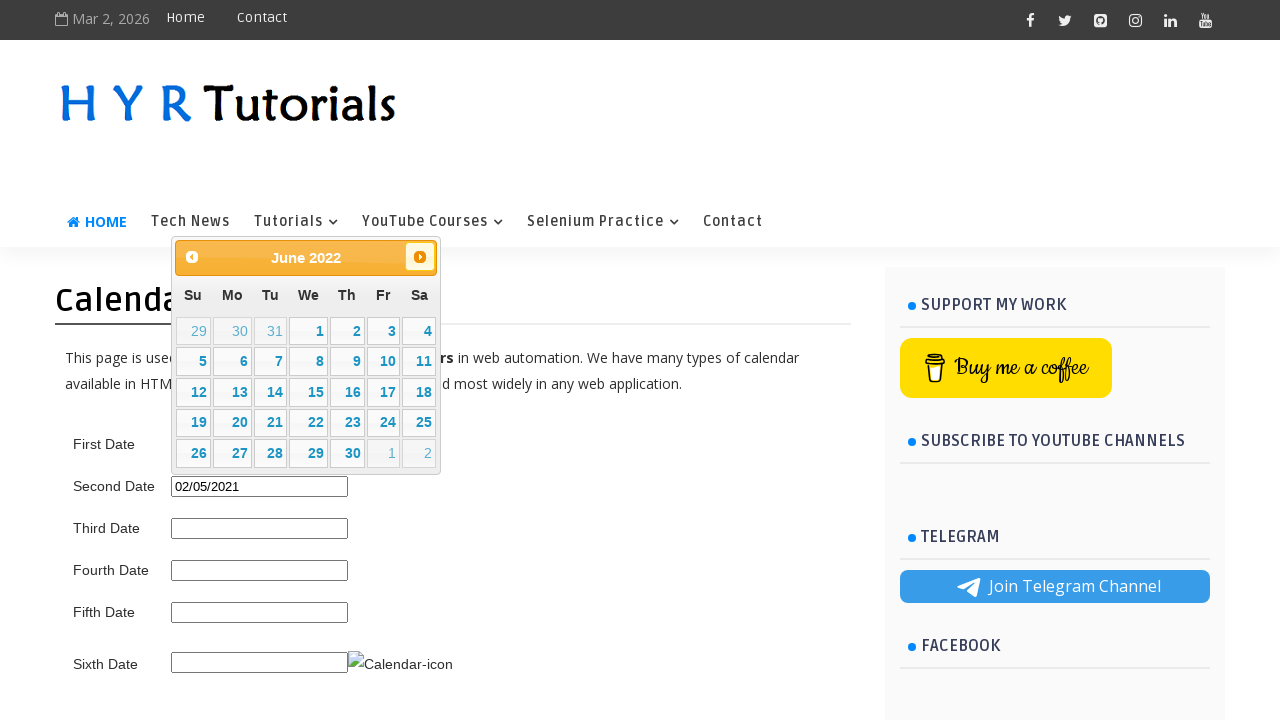

Clicked next month button to navigate forwards at (420, 257) on .ui-datepicker-next
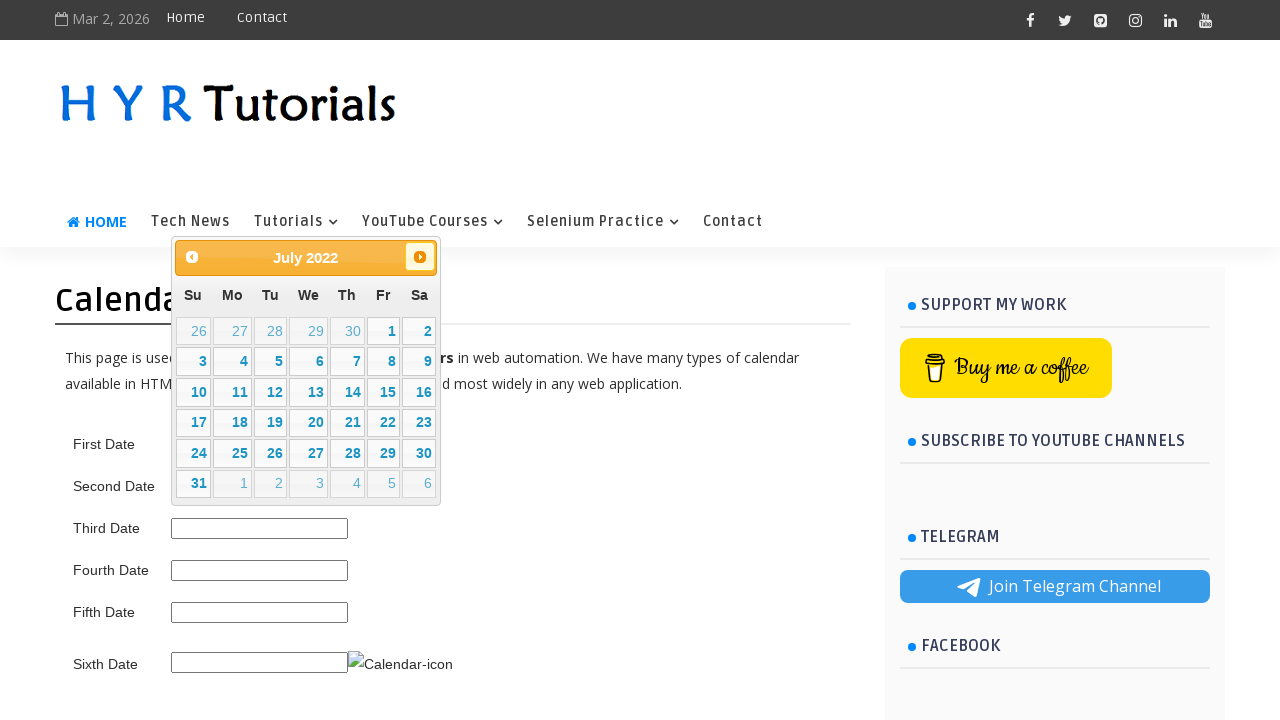

Retrieved updated calendar title after navigating forwards
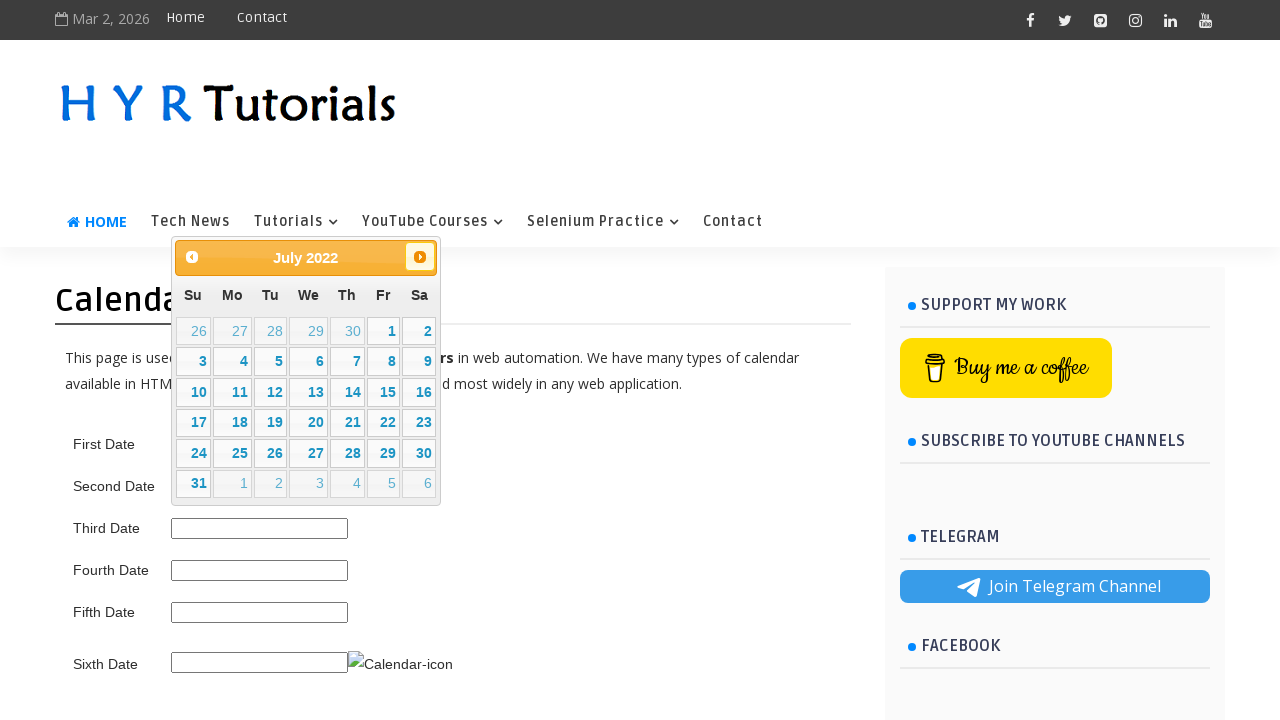

Clicked next month button to navigate forwards at (420, 257) on .ui-datepicker-next
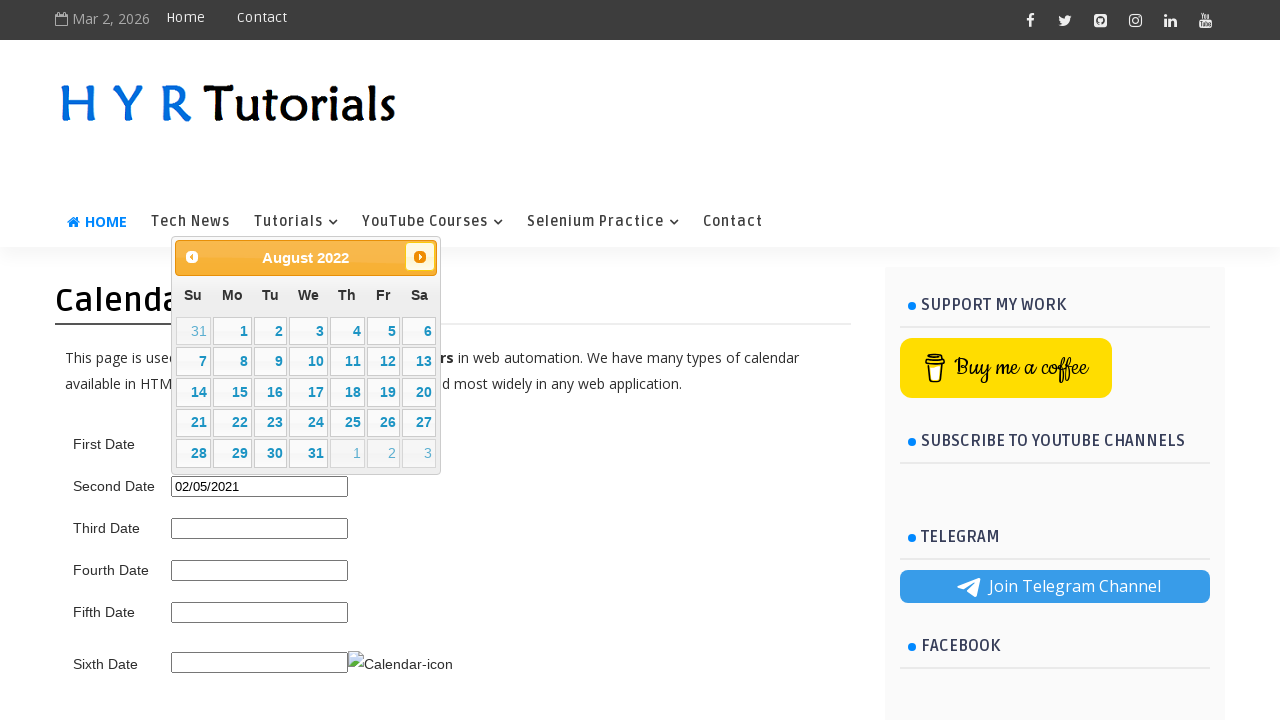

Retrieved updated calendar title after navigating forwards
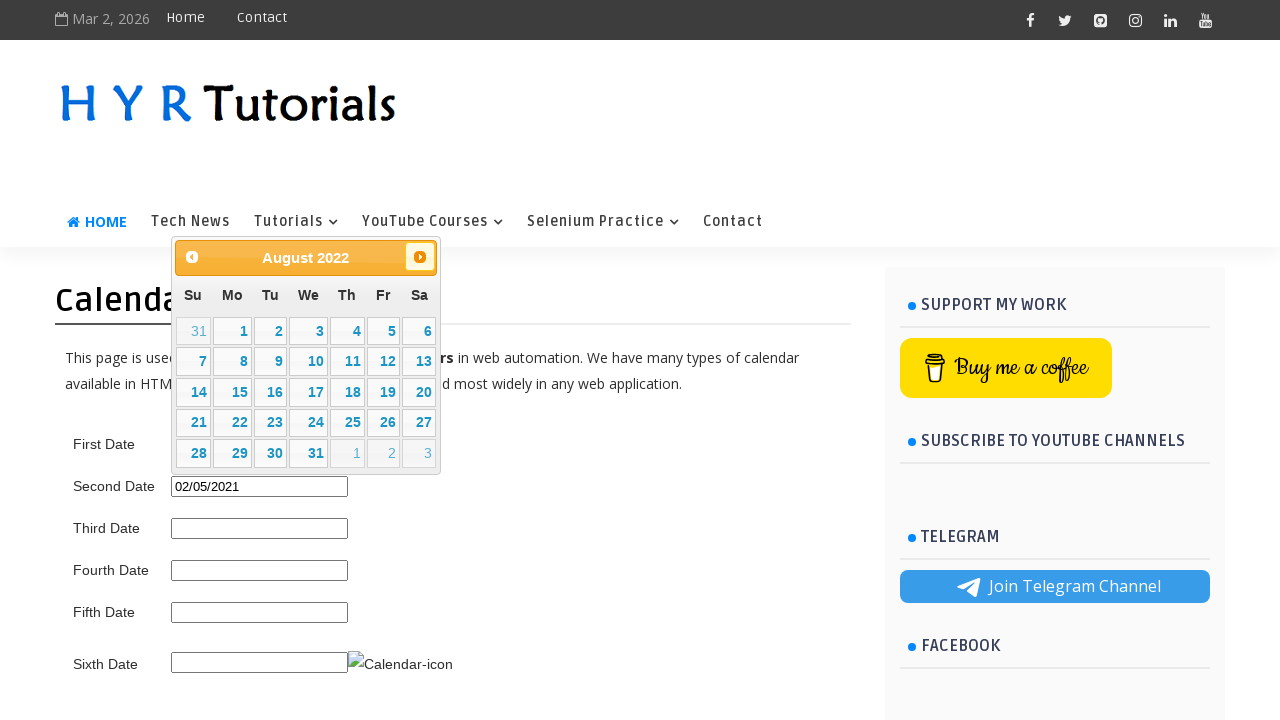

Clicked next month button to navigate forwards at (420, 257) on .ui-datepicker-next
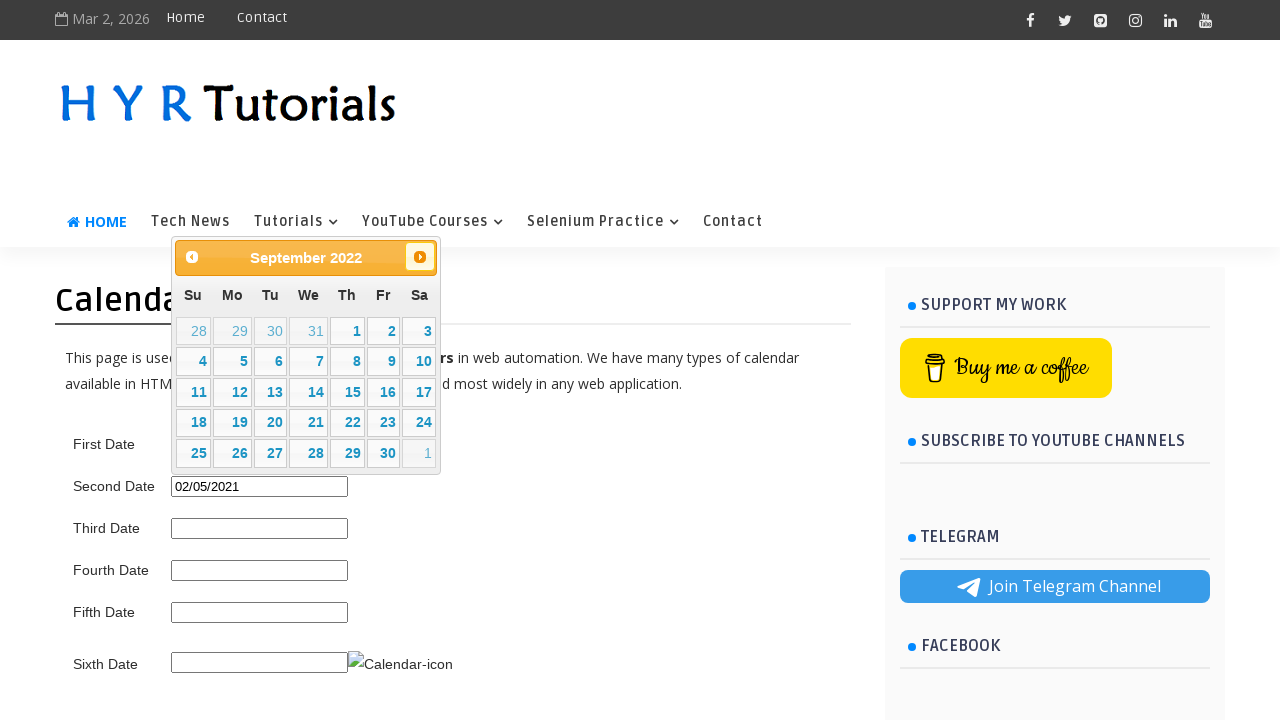

Retrieved updated calendar title after navigating forwards
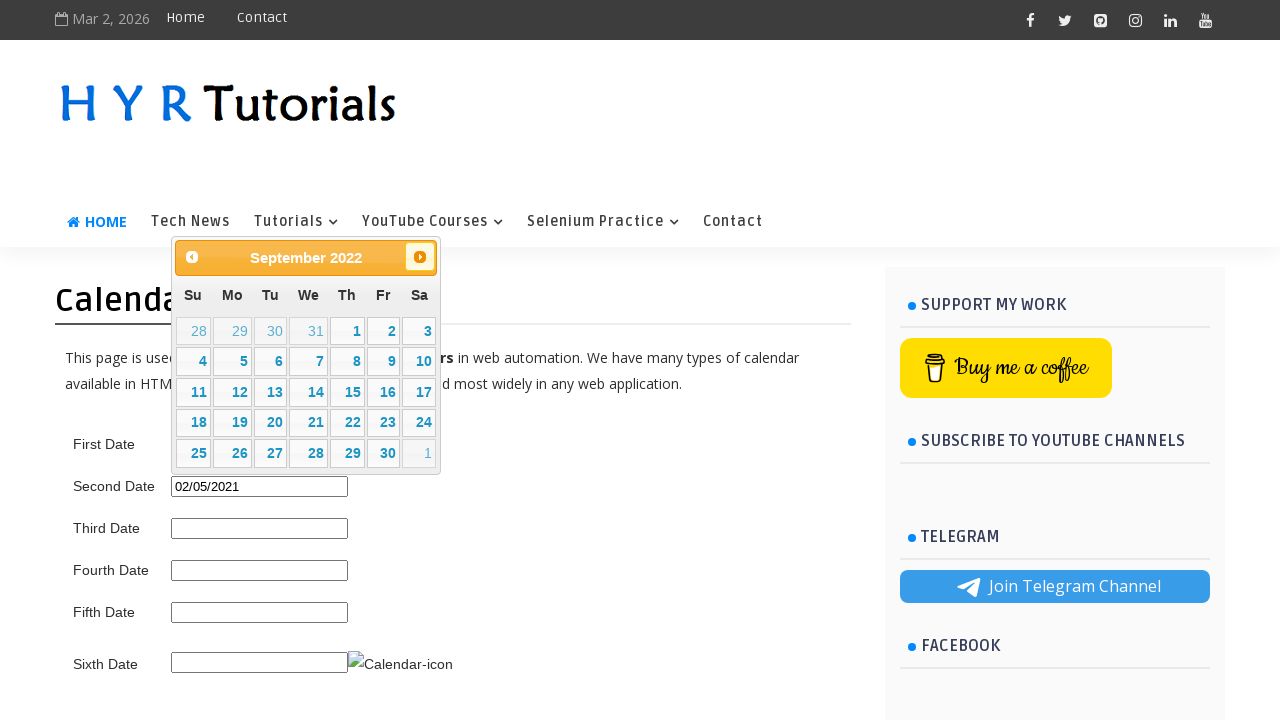

Clicked next month button to navigate forwards at (420, 257) on .ui-datepicker-next
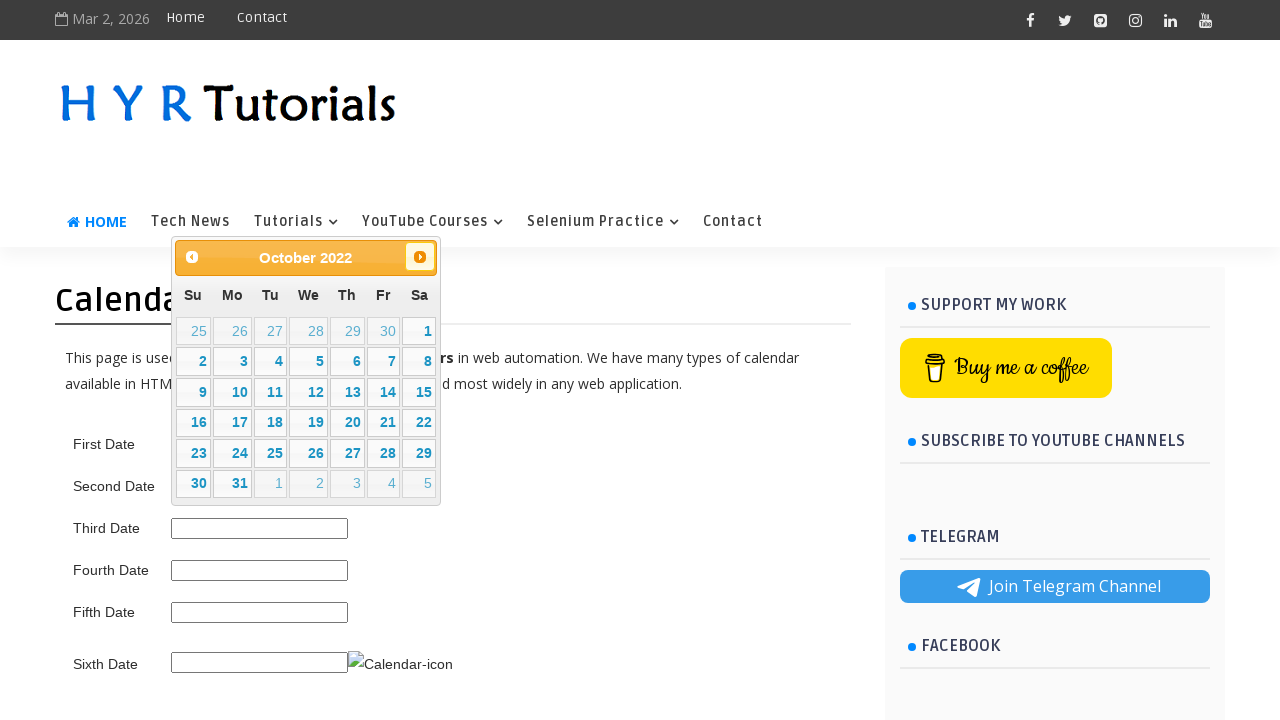

Retrieved updated calendar title after navigating forwards
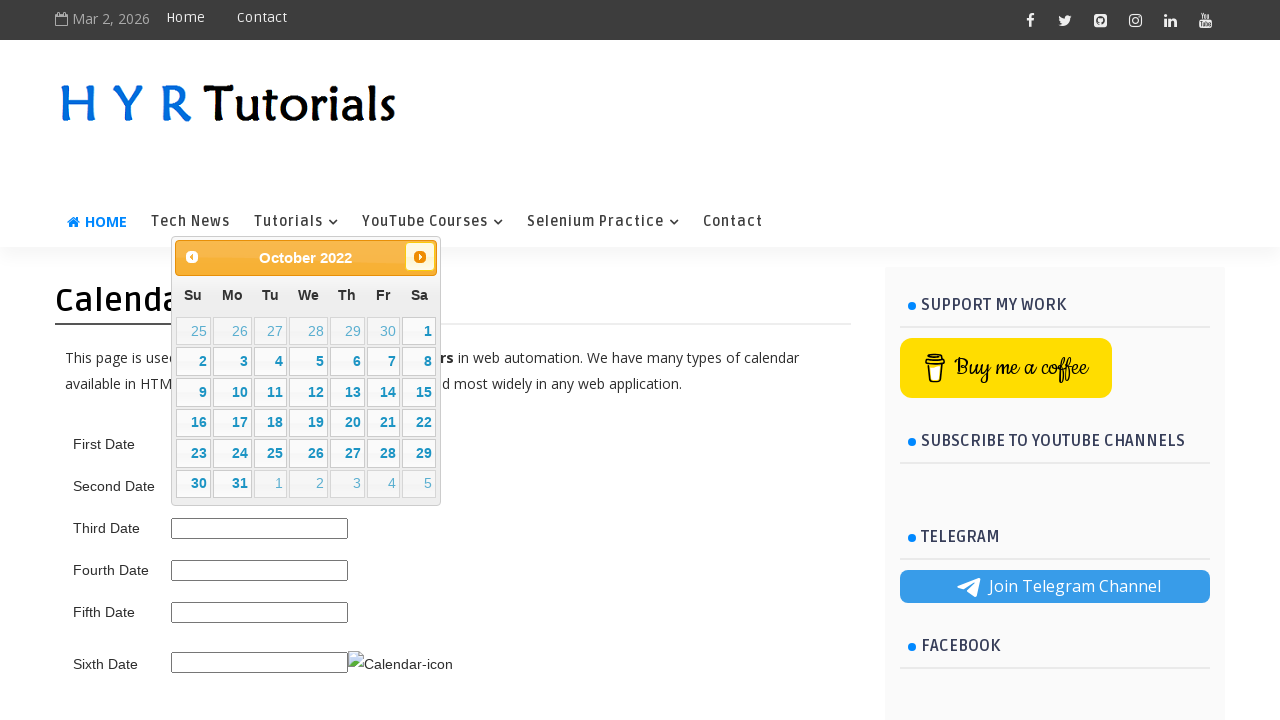

Clicked next month button to navigate forwards at (420, 257) on .ui-datepicker-next
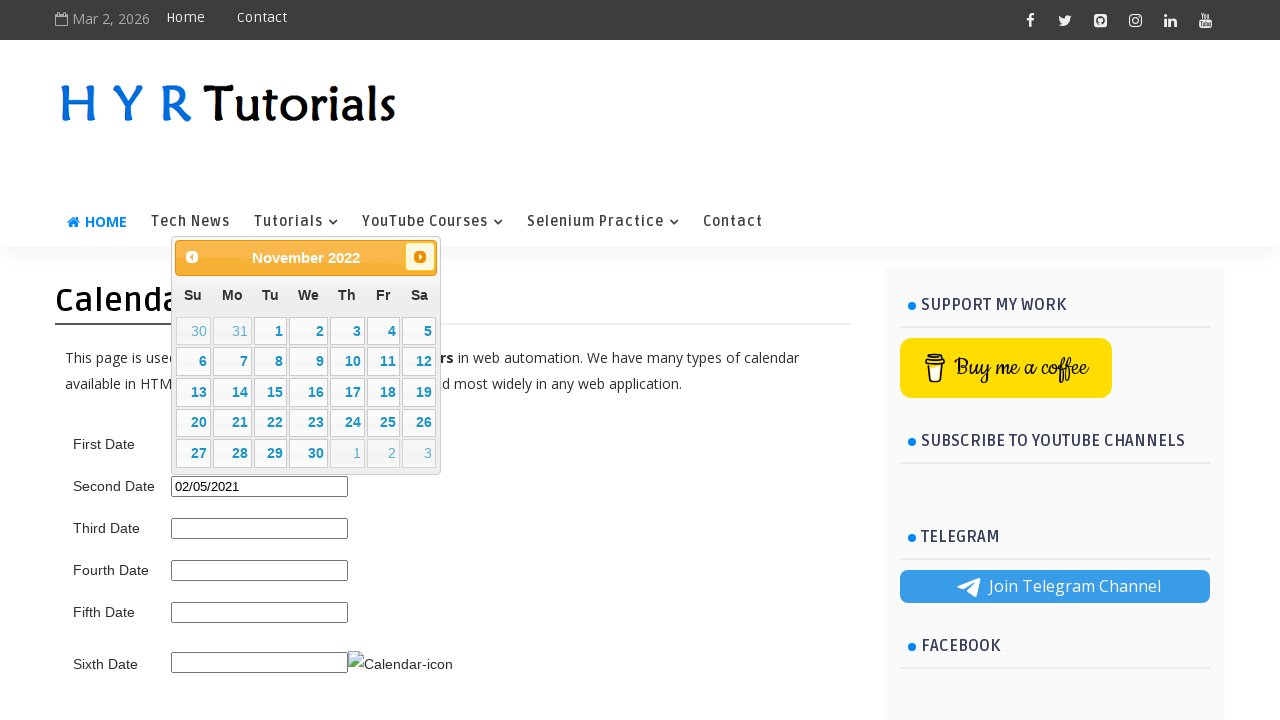

Retrieved updated calendar title after navigating forwards
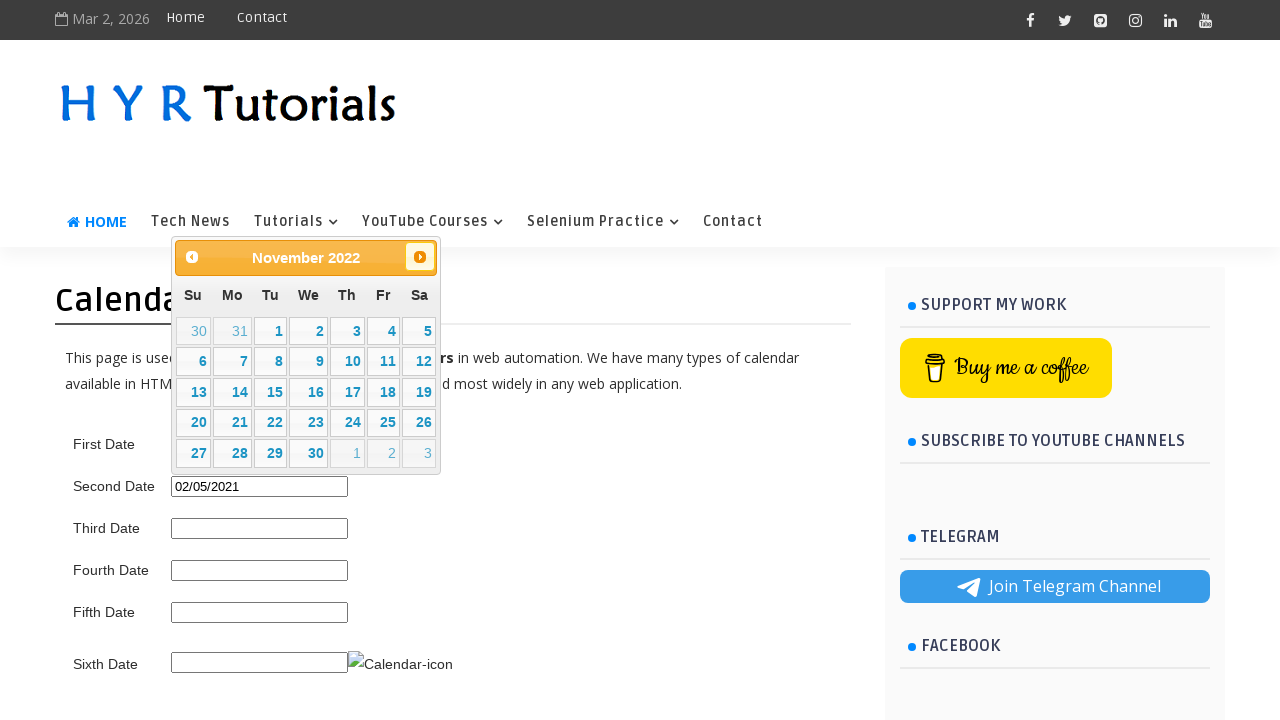

Clicked next month button to navigate forwards at (420, 257) on .ui-datepicker-next
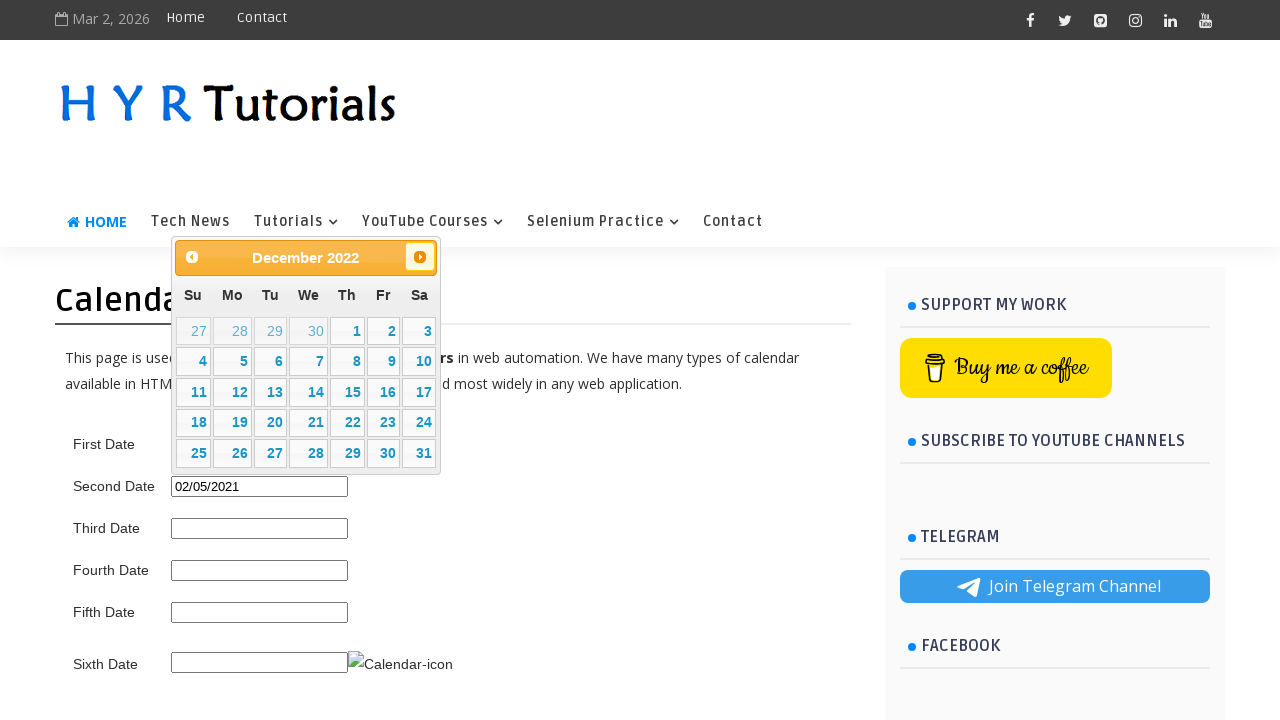

Retrieved updated calendar title after navigating forwards
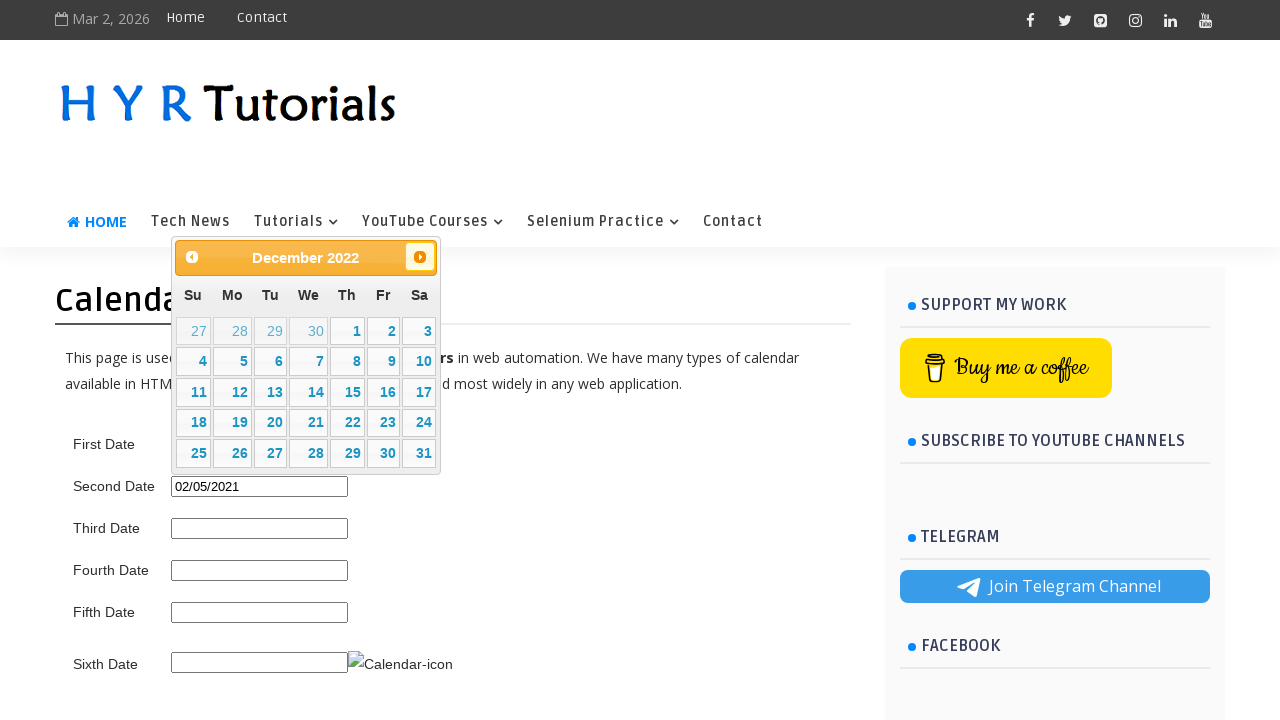

Clicked next month button to navigate forwards at (420, 257) on .ui-datepicker-next
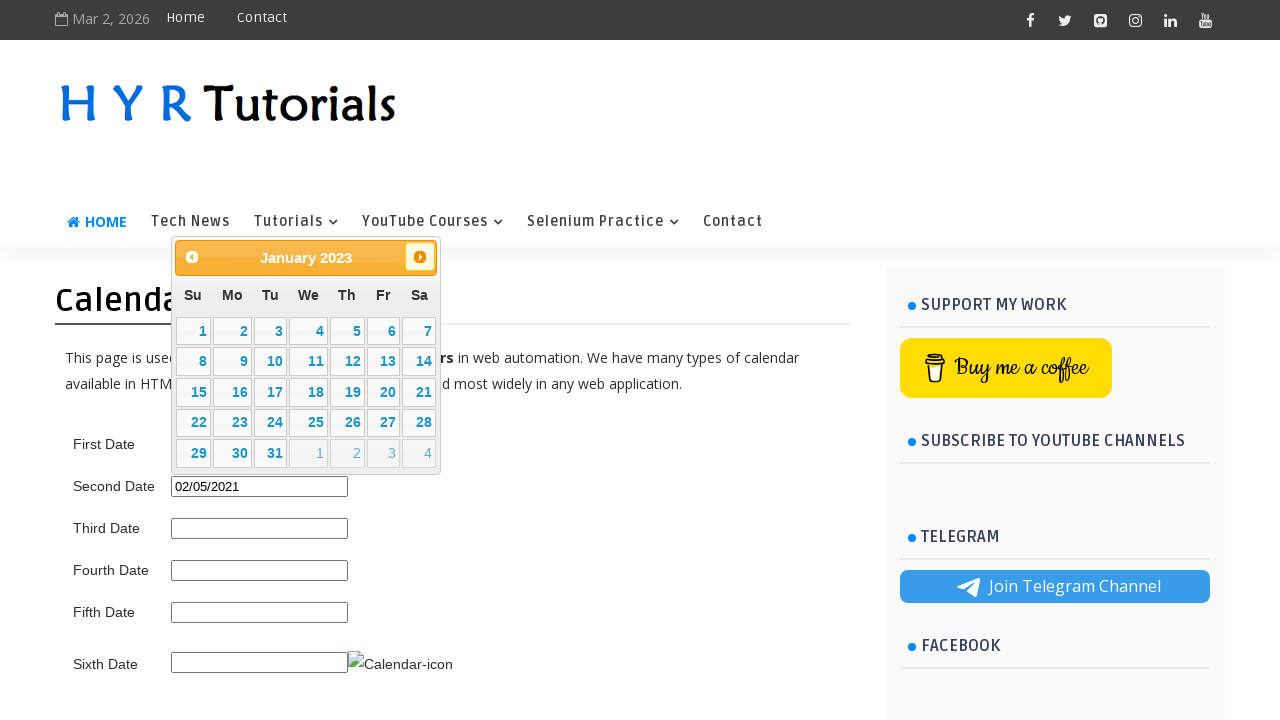

Retrieved updated calendar title after navigating forwards
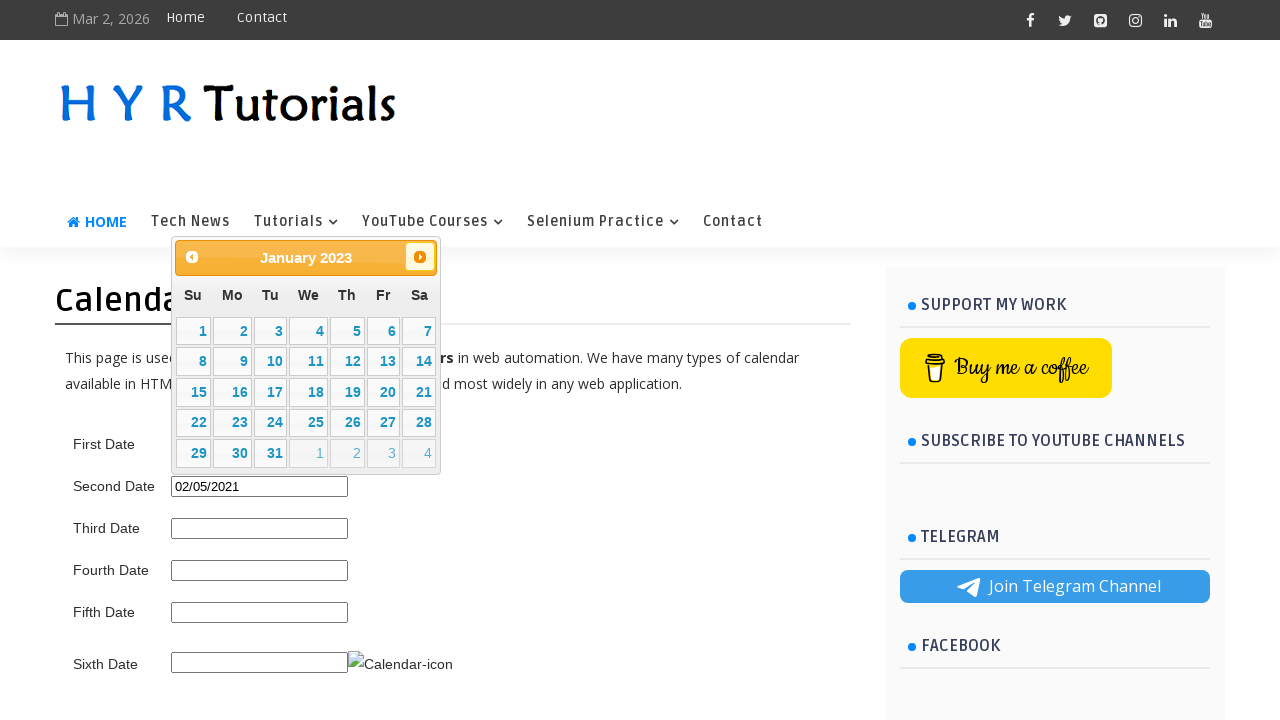

Clicked next month button to navigate forwards at (420, 257) on .ui-datepicker-next
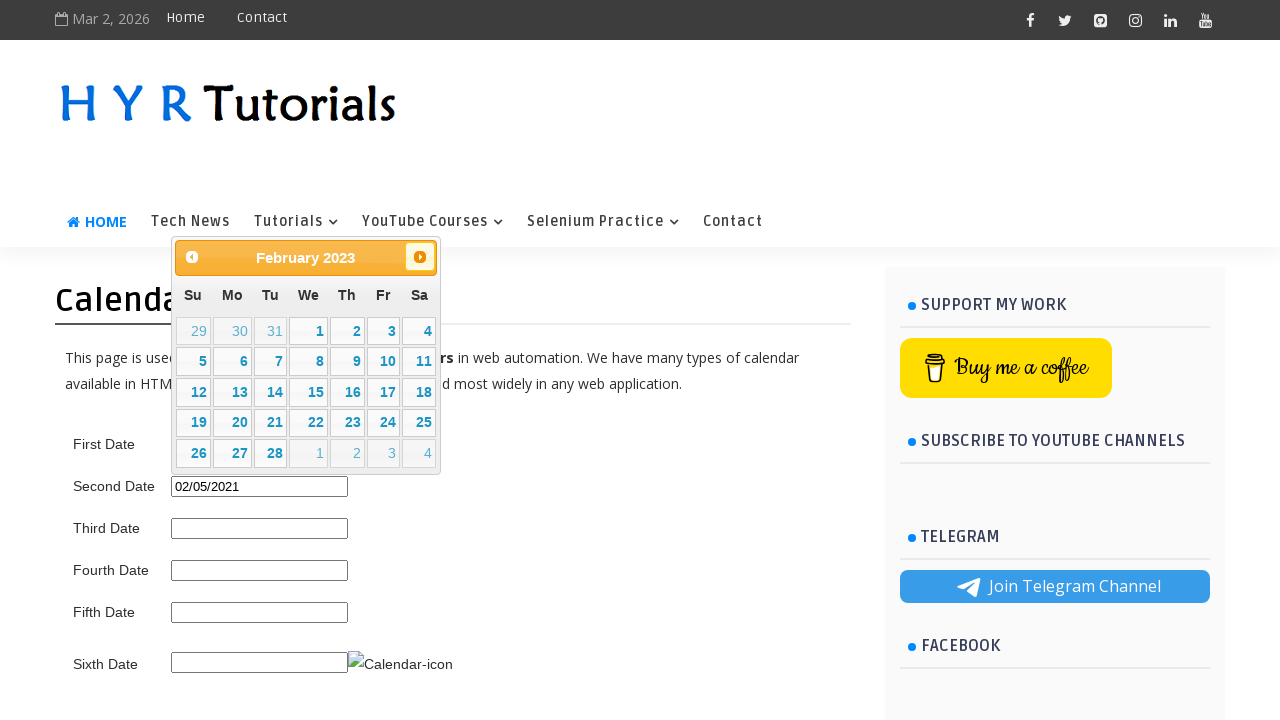

Retrieved updated calendar title after navigating forwards
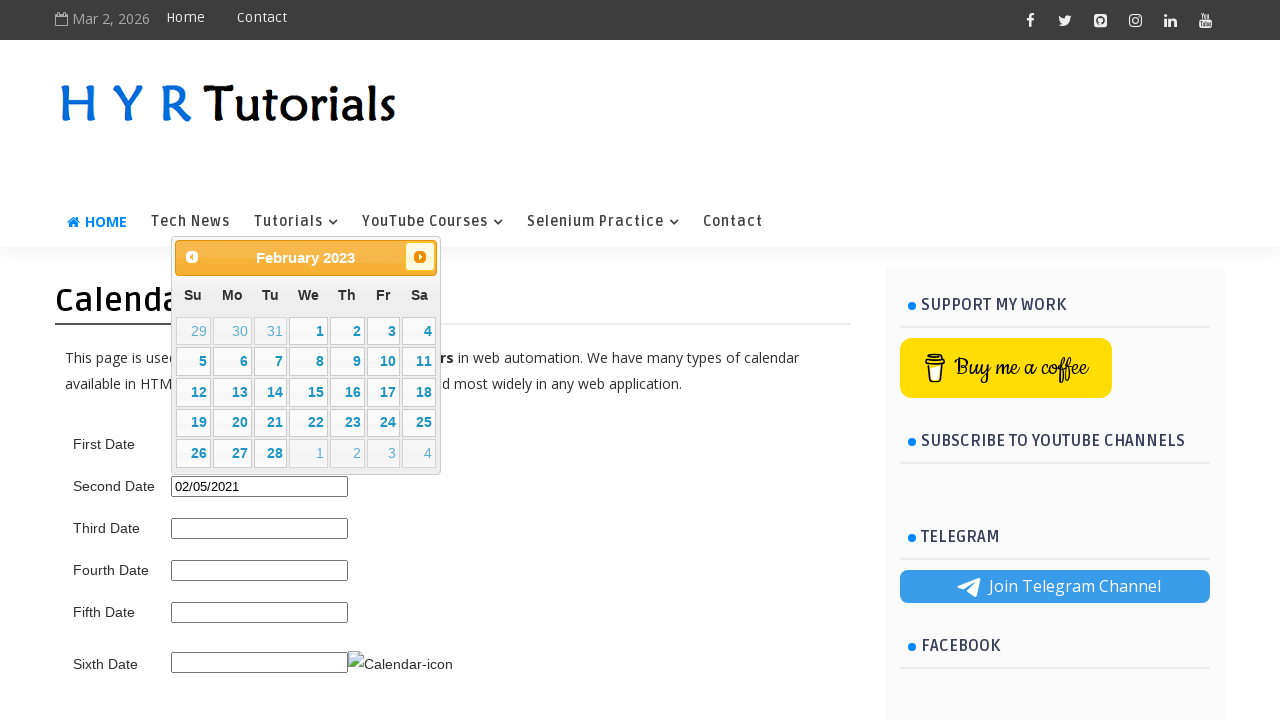

Clicked next month button to navigate forwards at (420, 257) on .ui-datepicker-next
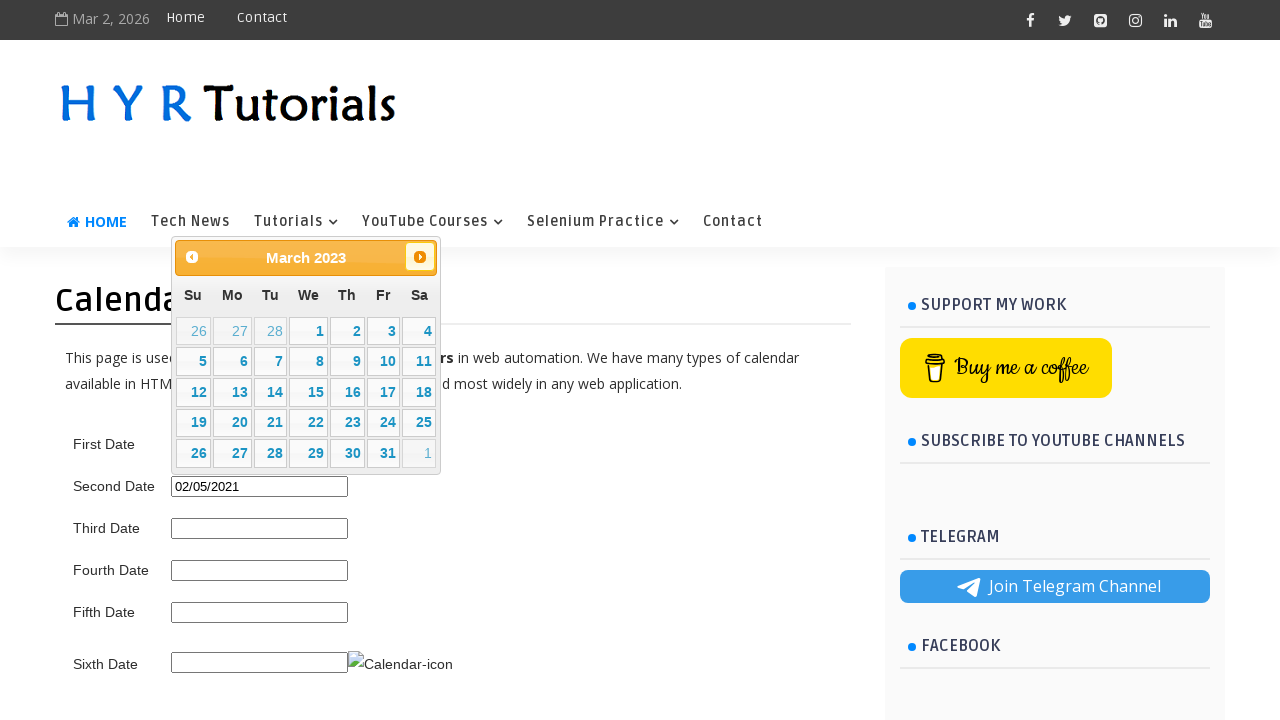

Retrieved updated calendar title after navigating forwards
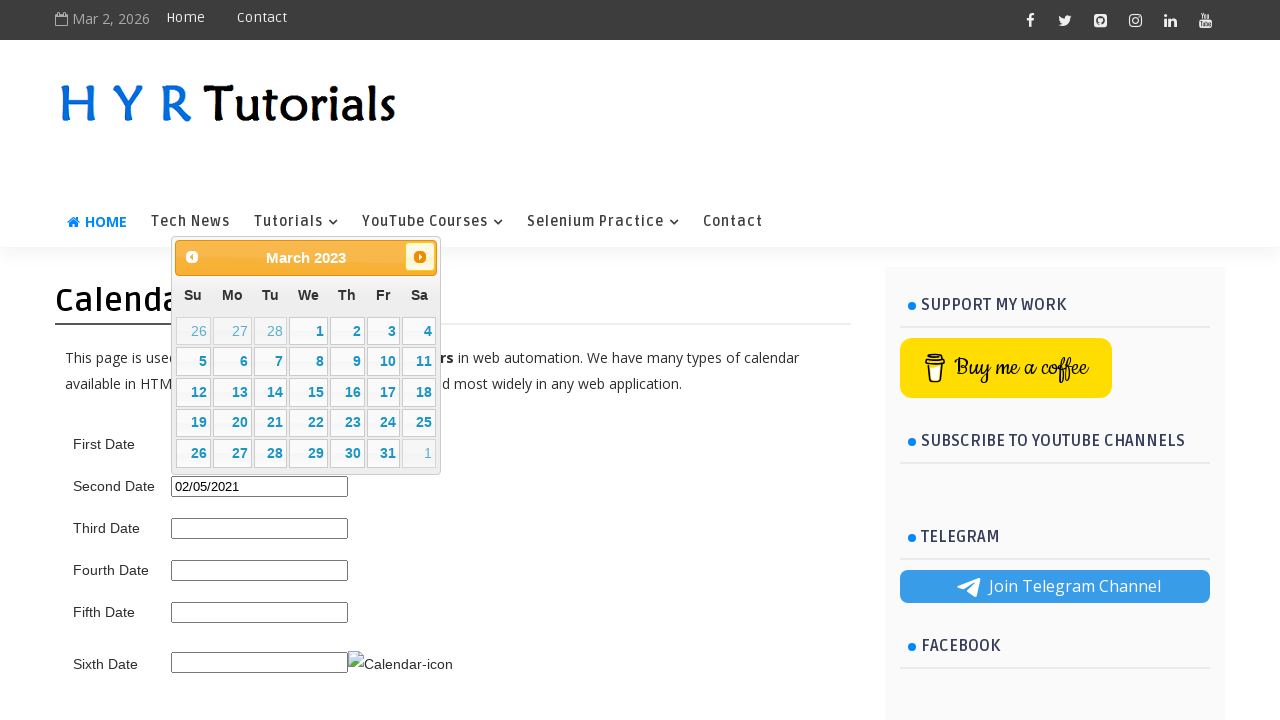

Selected day 15 from calendar at (309, 392) on //table[@class='ui-datepicker-calendar']//td[not(contains(@class,'ui-datepicker-
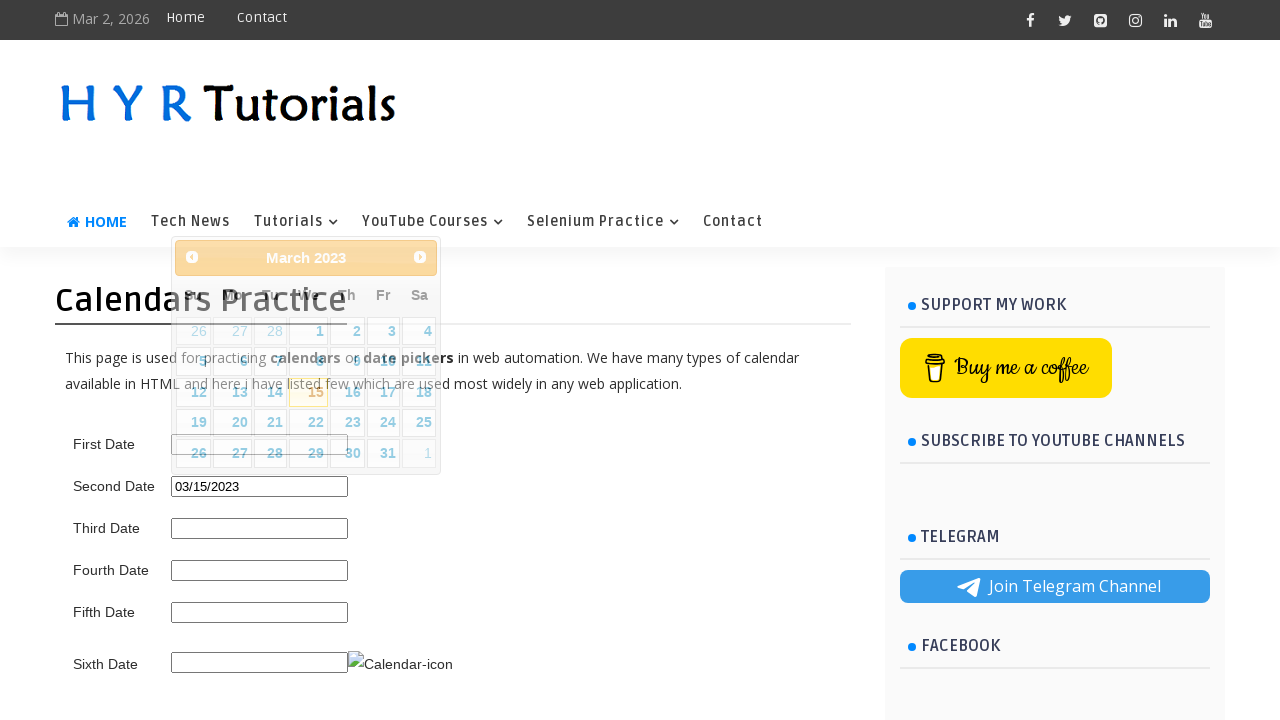

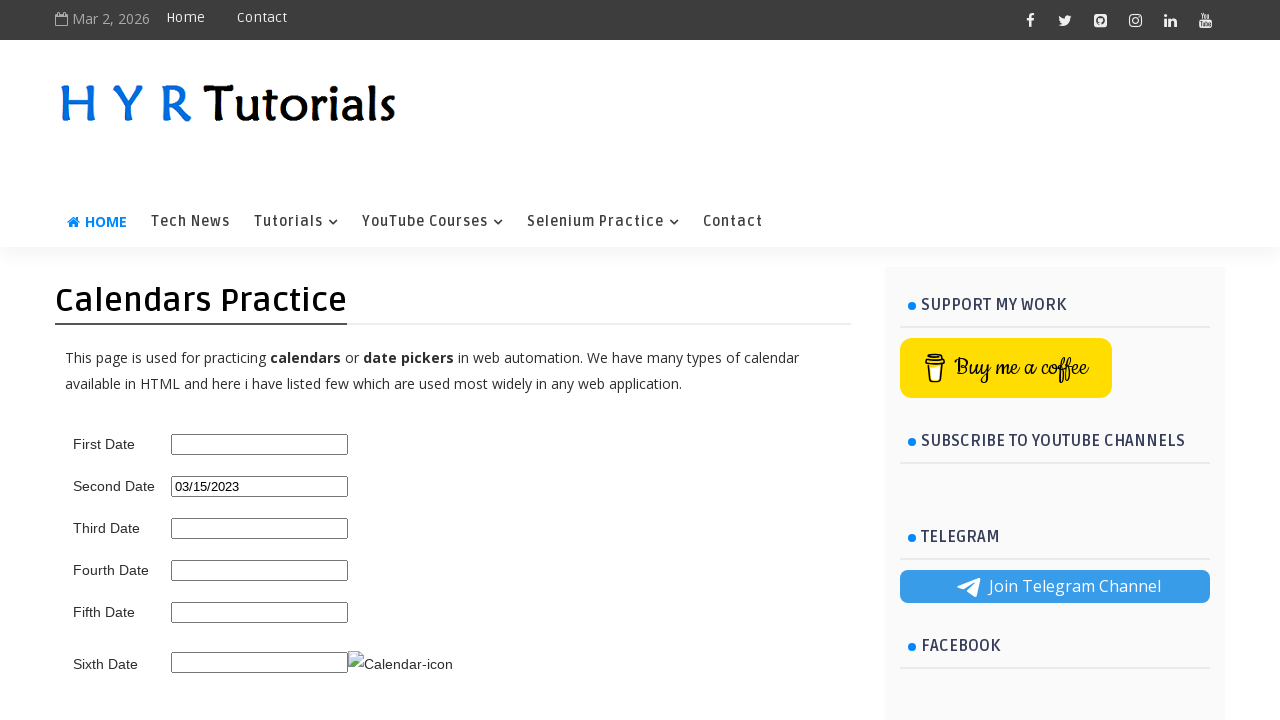